Navigates to Bootswatch default theme page, locates all buttons by role, counts them, and iterates through each button to scroll it into view and verify its presence.

Starting URL: https://bootswatch.com/default/

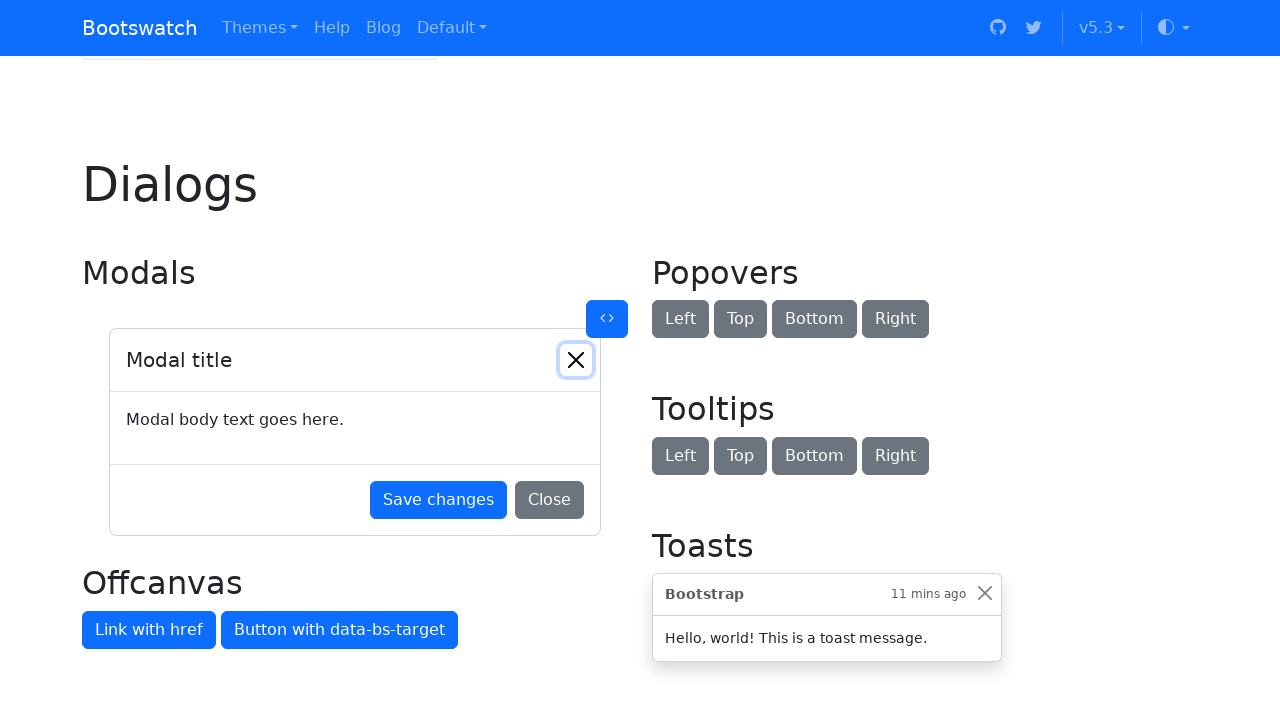

Navigated to Bootswatch default theme page
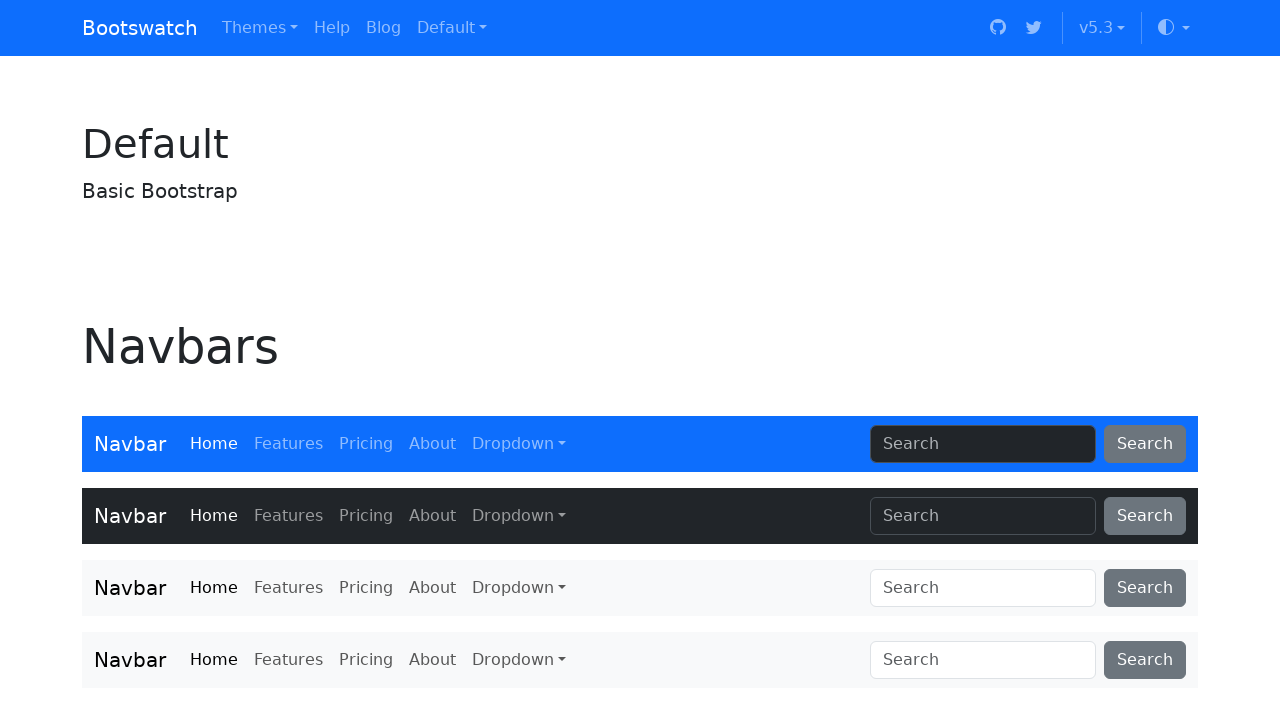

Located all buttons by role
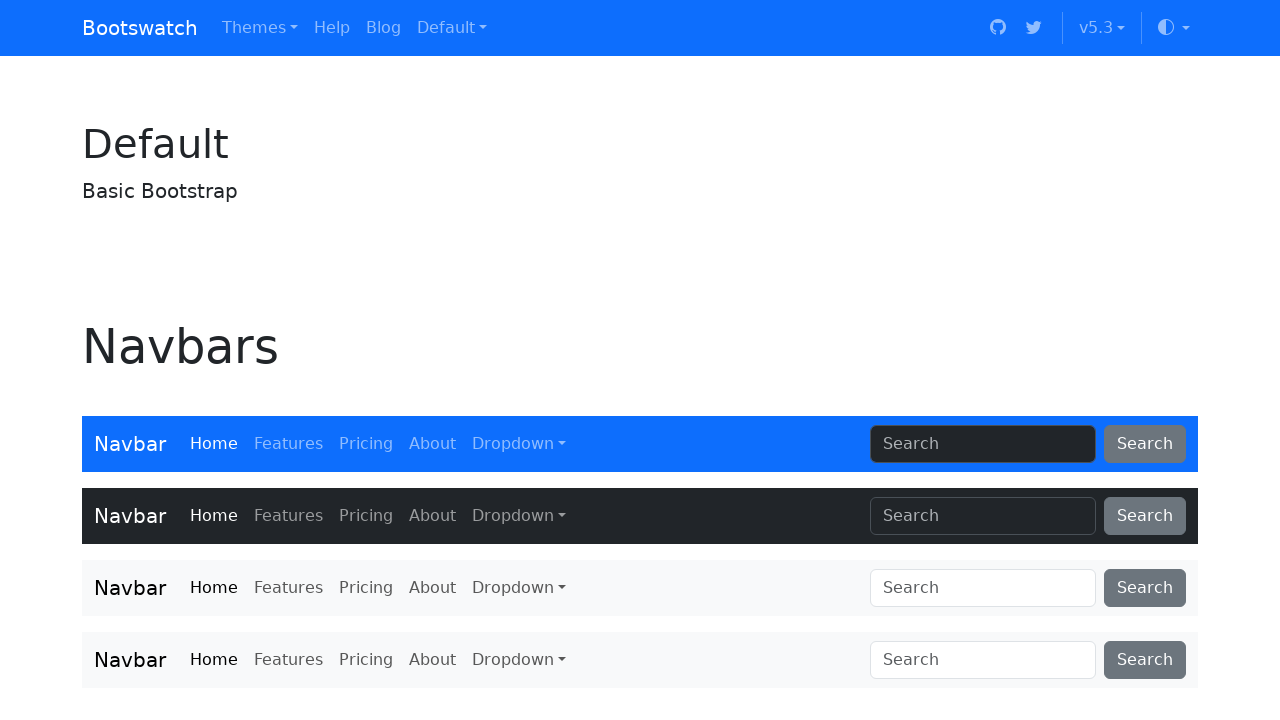

First button appeared on the page
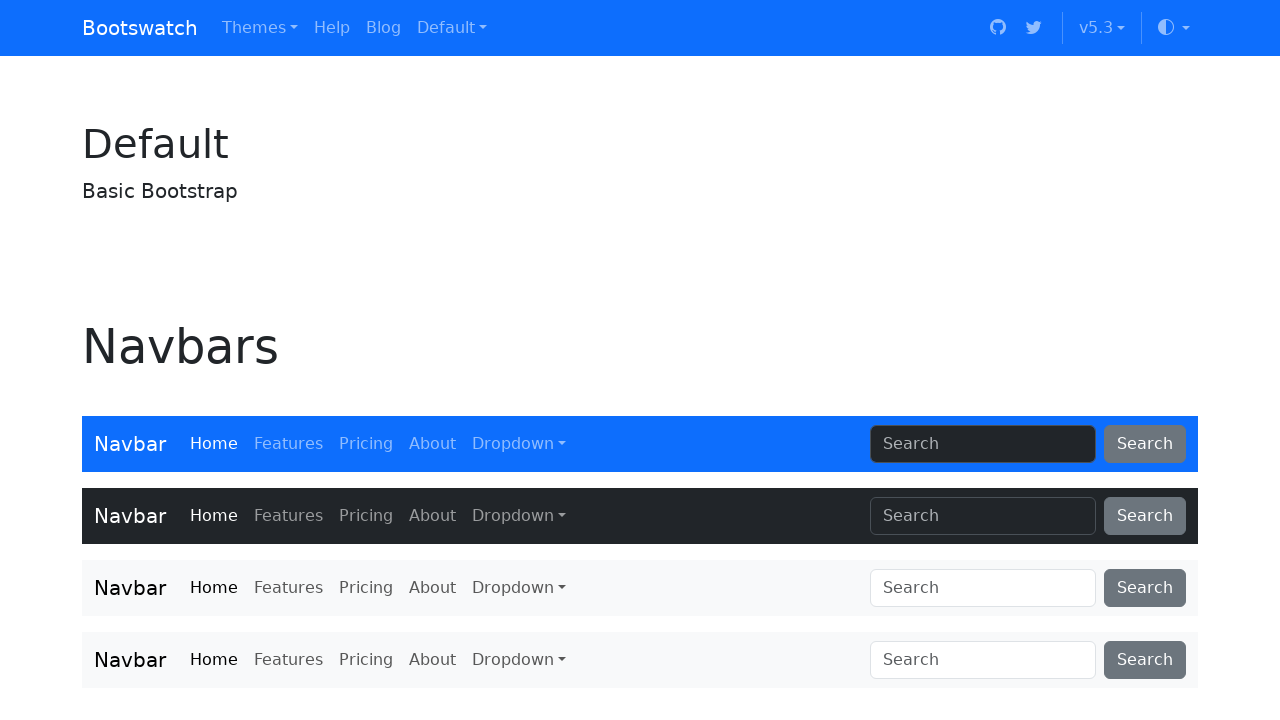

Found 93 buttons on the page
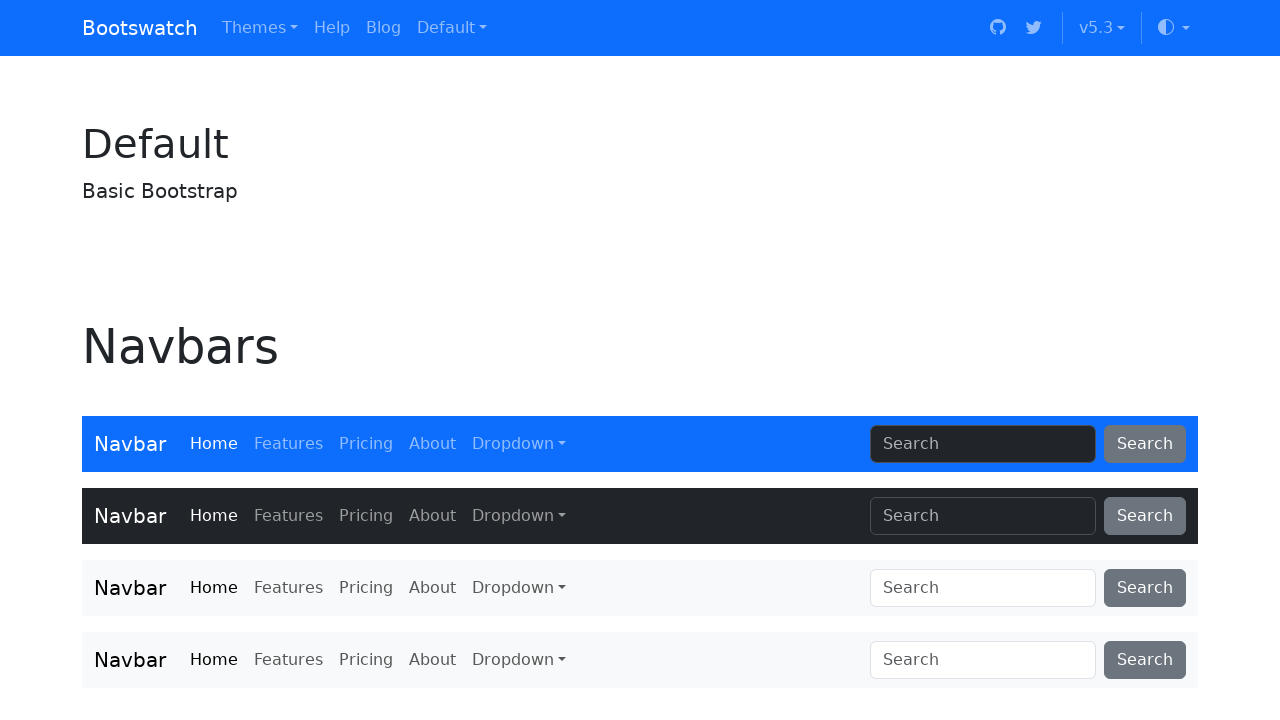

Retrieved first button text: Dropdown
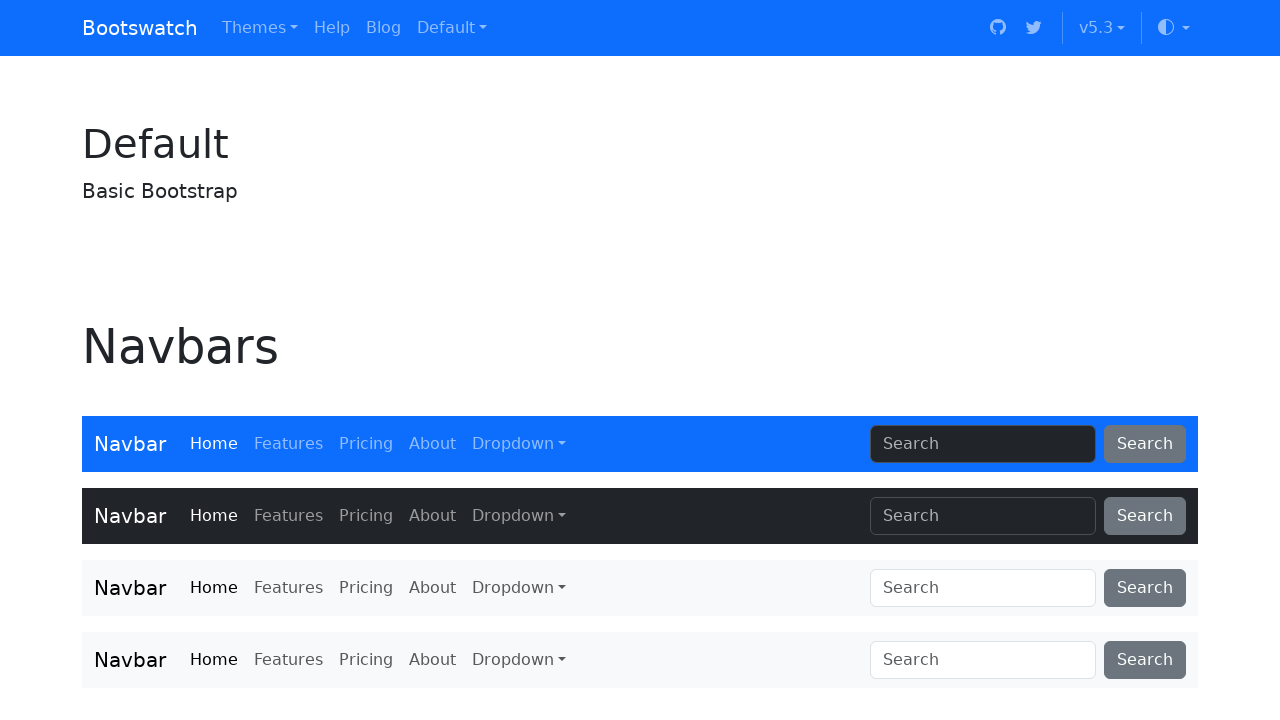

Scrolled button 0 into view
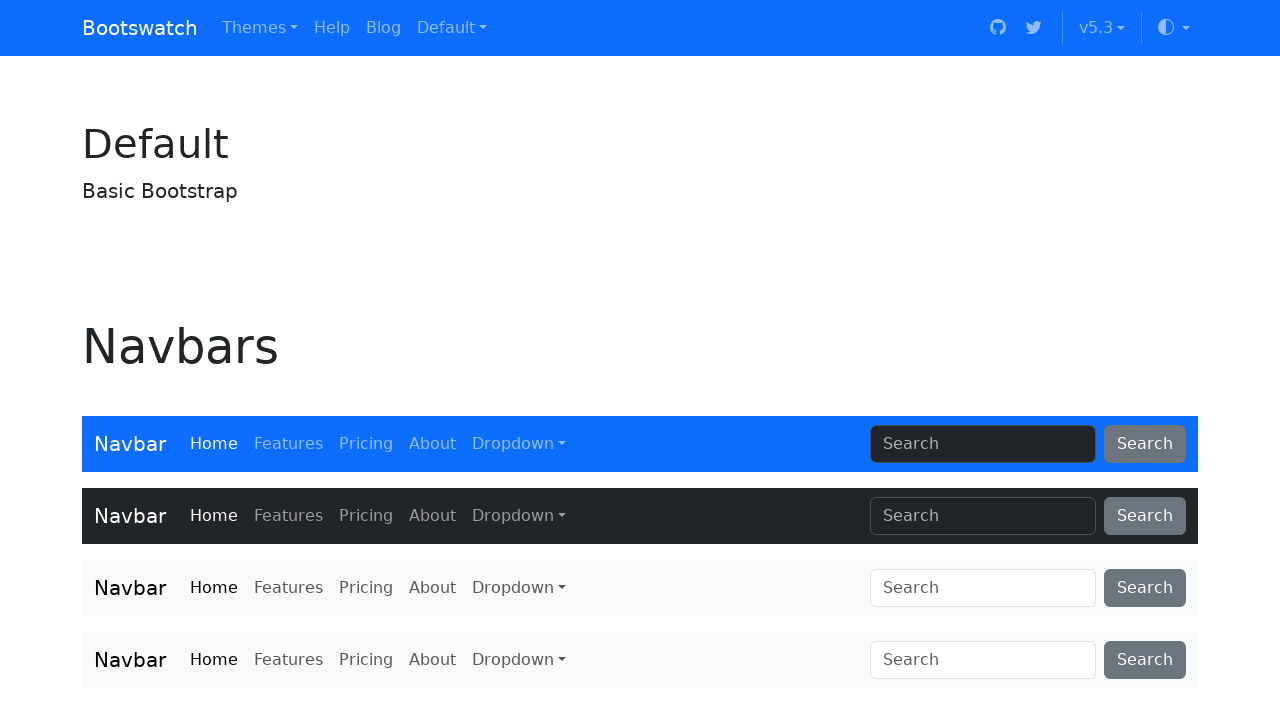

Retrieved button 0 text: Dropdown
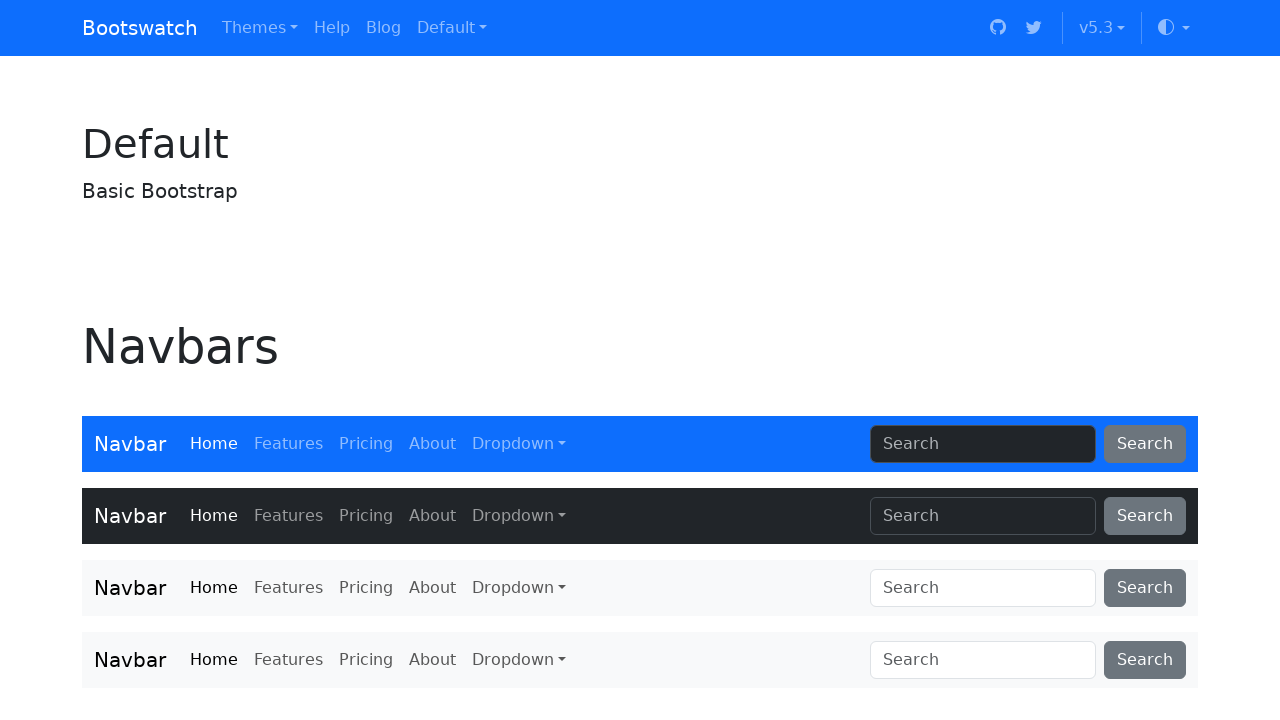

Scrolled button 1 into view
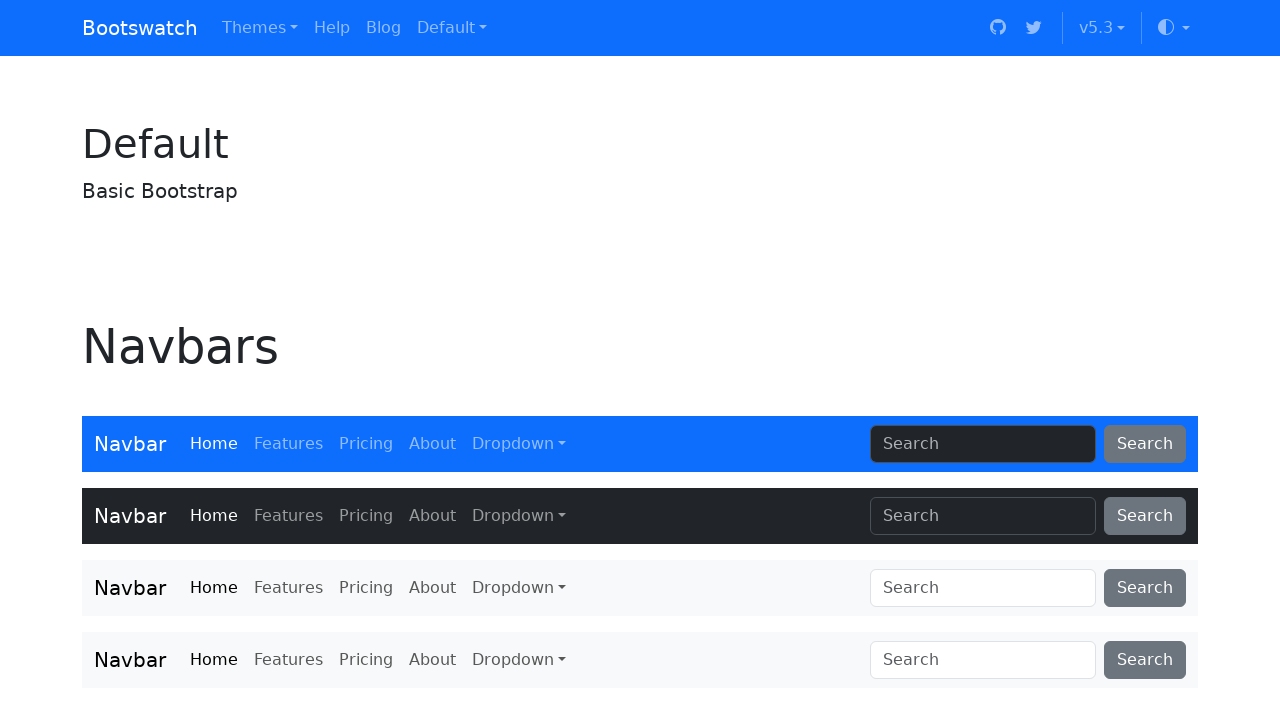

Retrieved button 1 text: Search
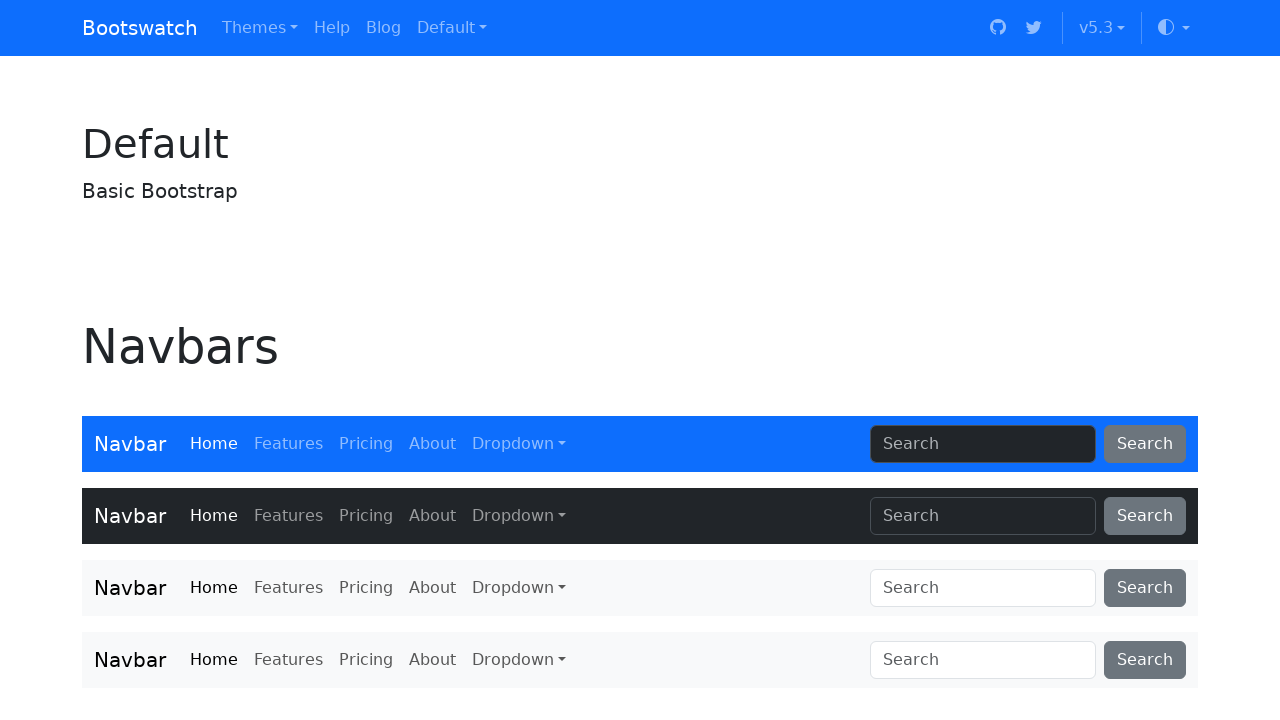

Scrolled button 2 into view
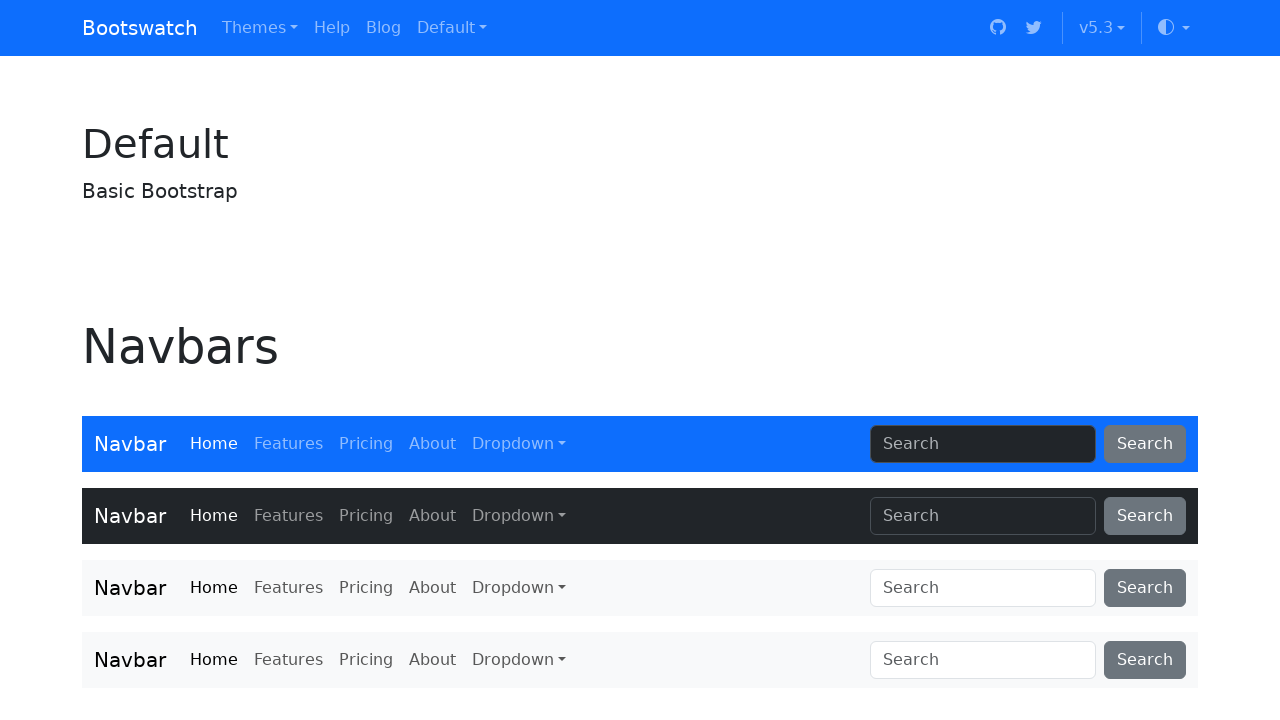

Retrieved button 2 text: Dropdown
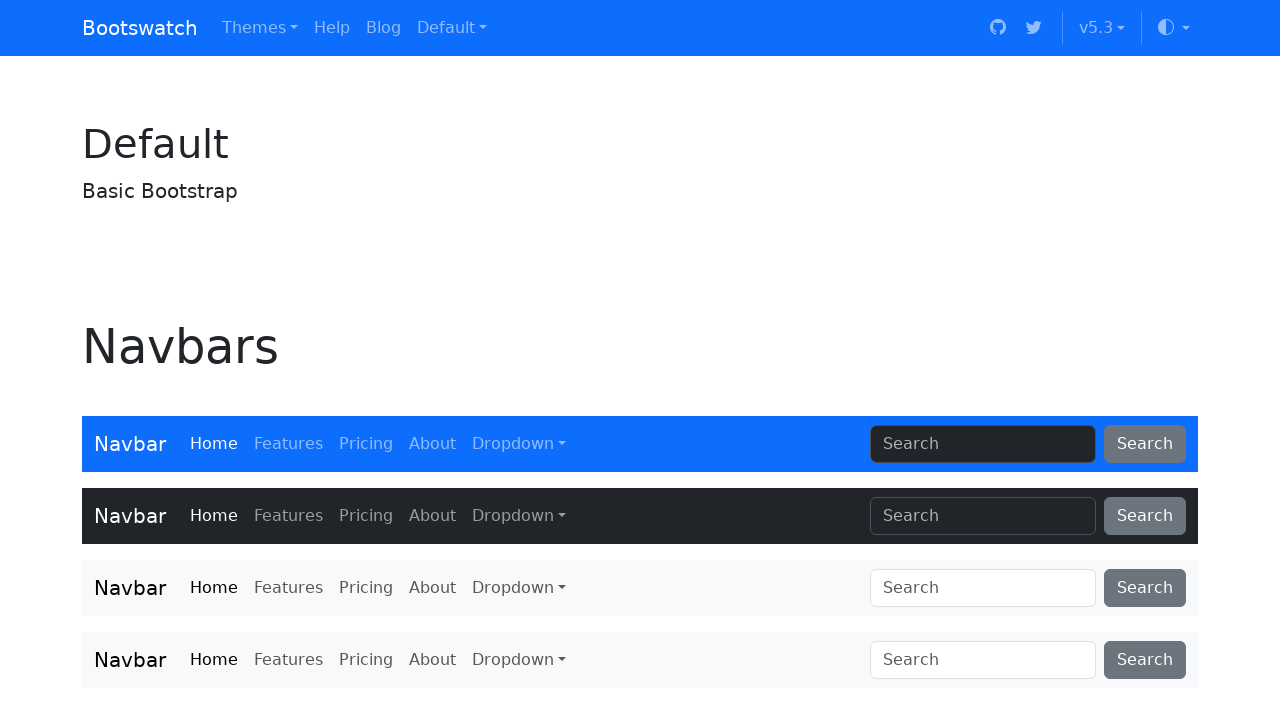

Scrolled button 3 into view
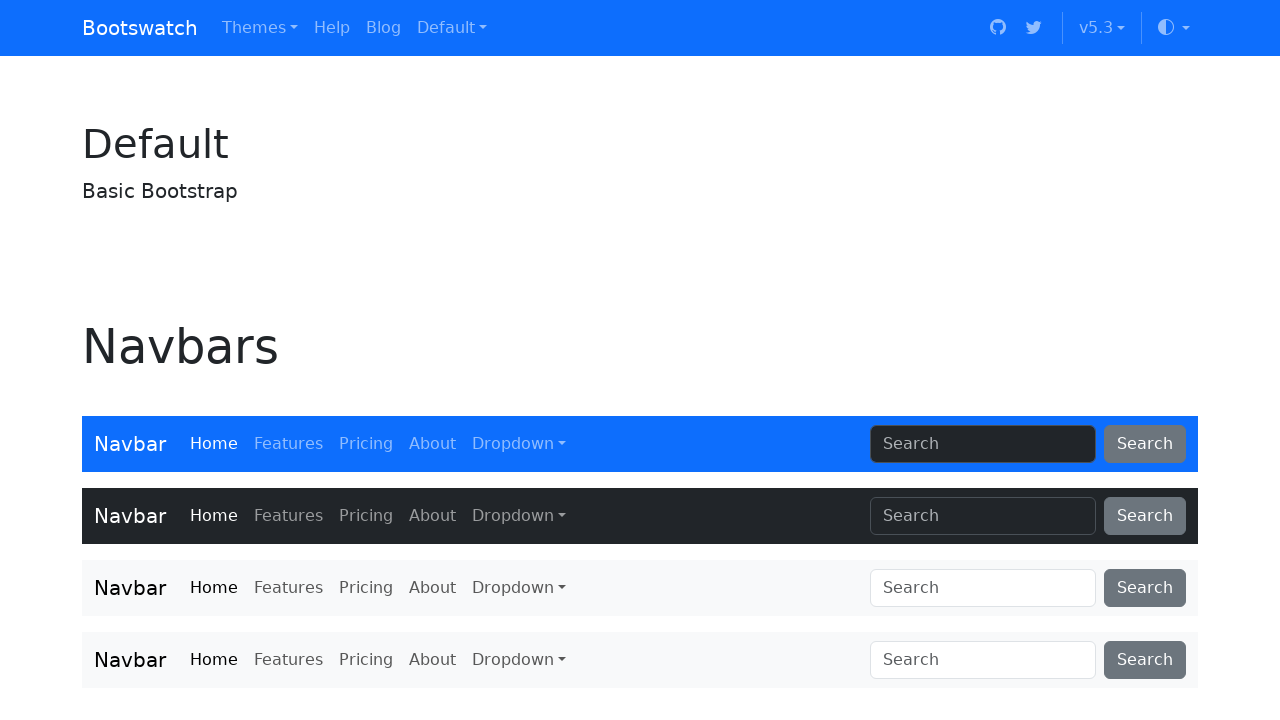

Retrieved button 3 text: Search
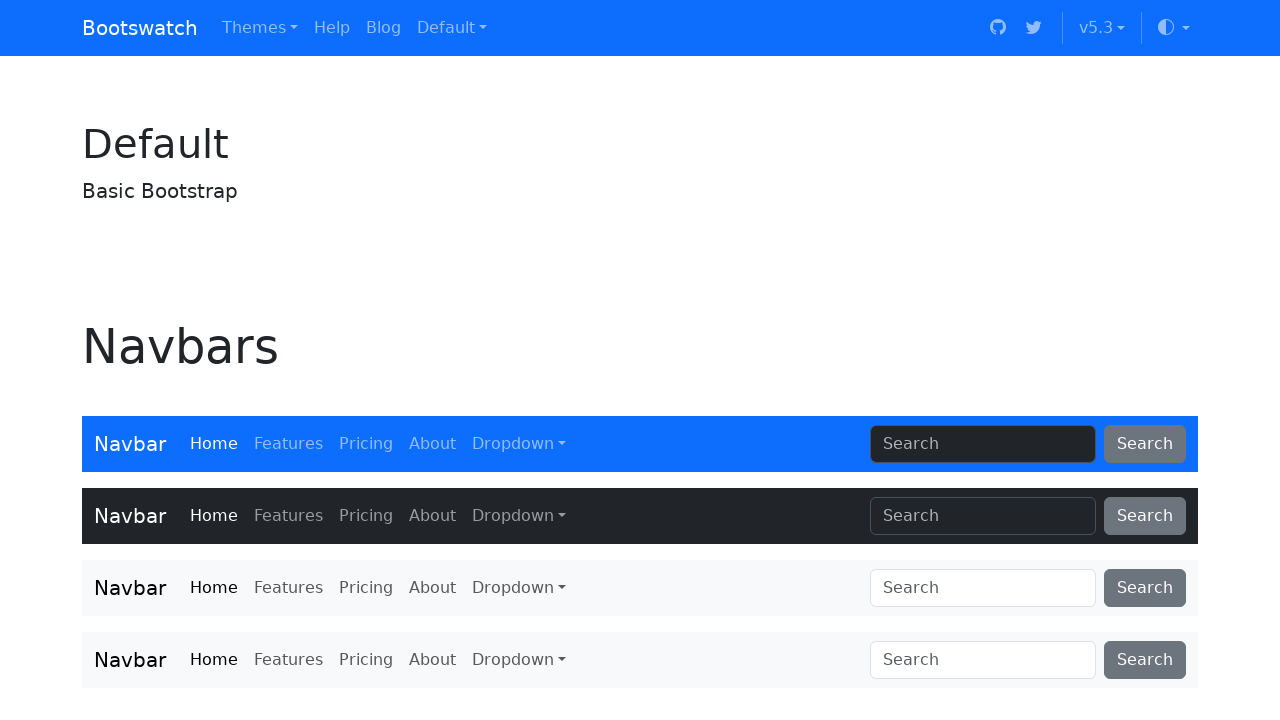

Scrolled button 4 into view
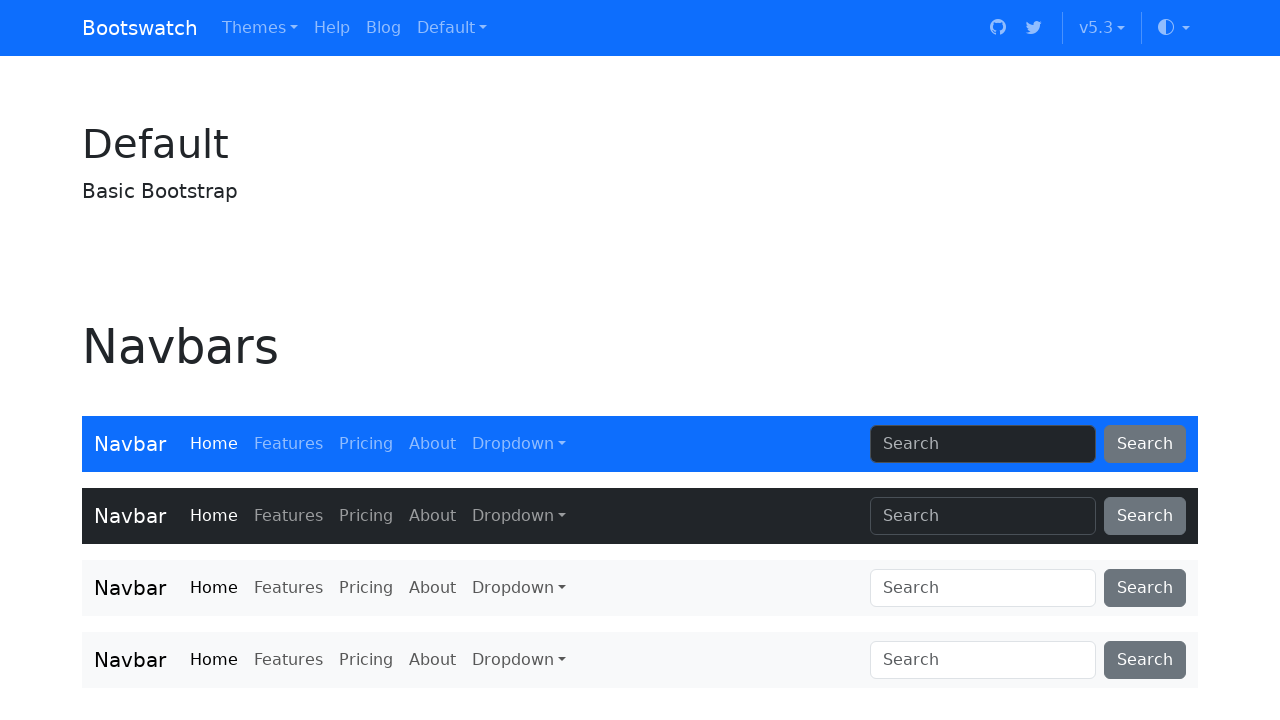

Retrieved button 4 text: Dropdown
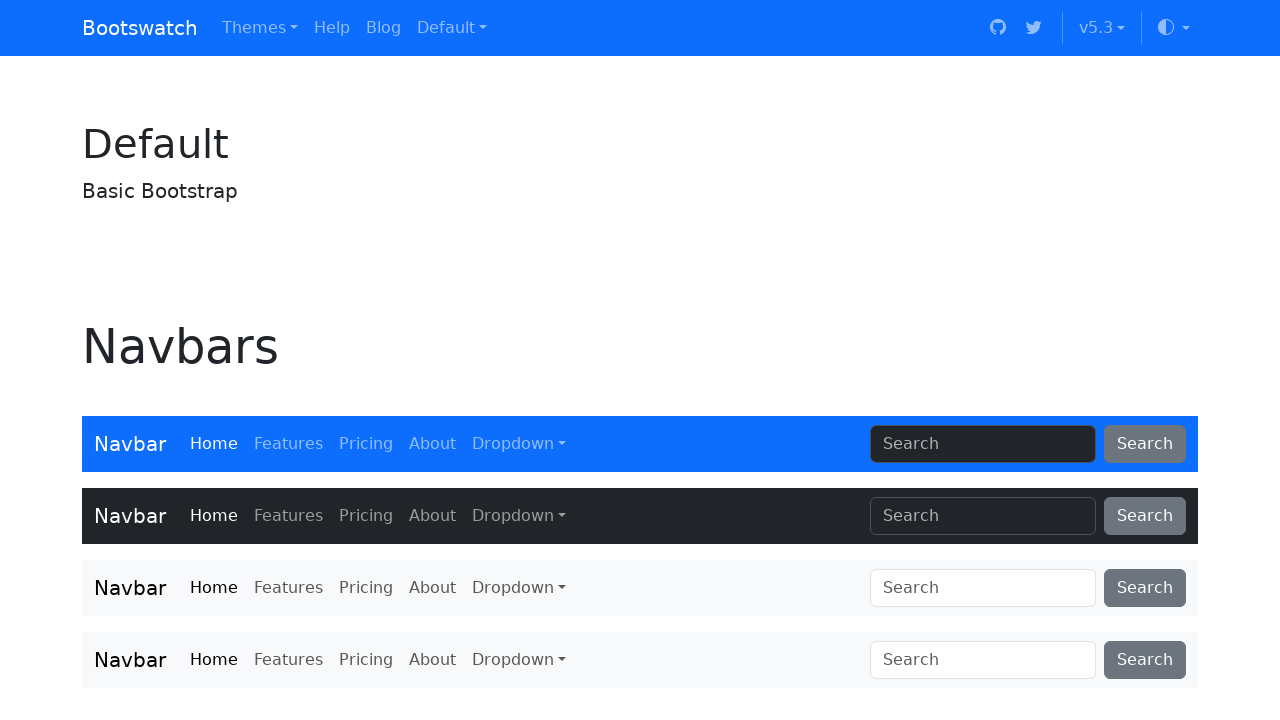

Scrolled button 5 into view
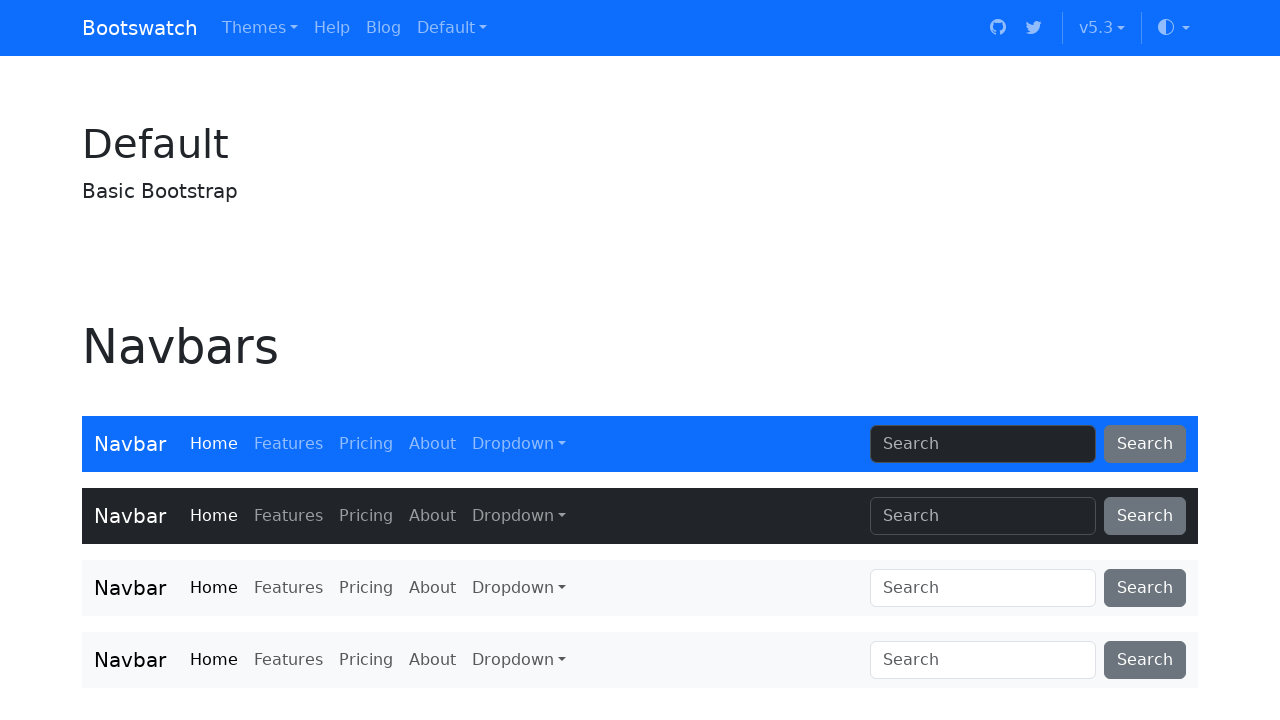

Retrieved button 5 text: Search
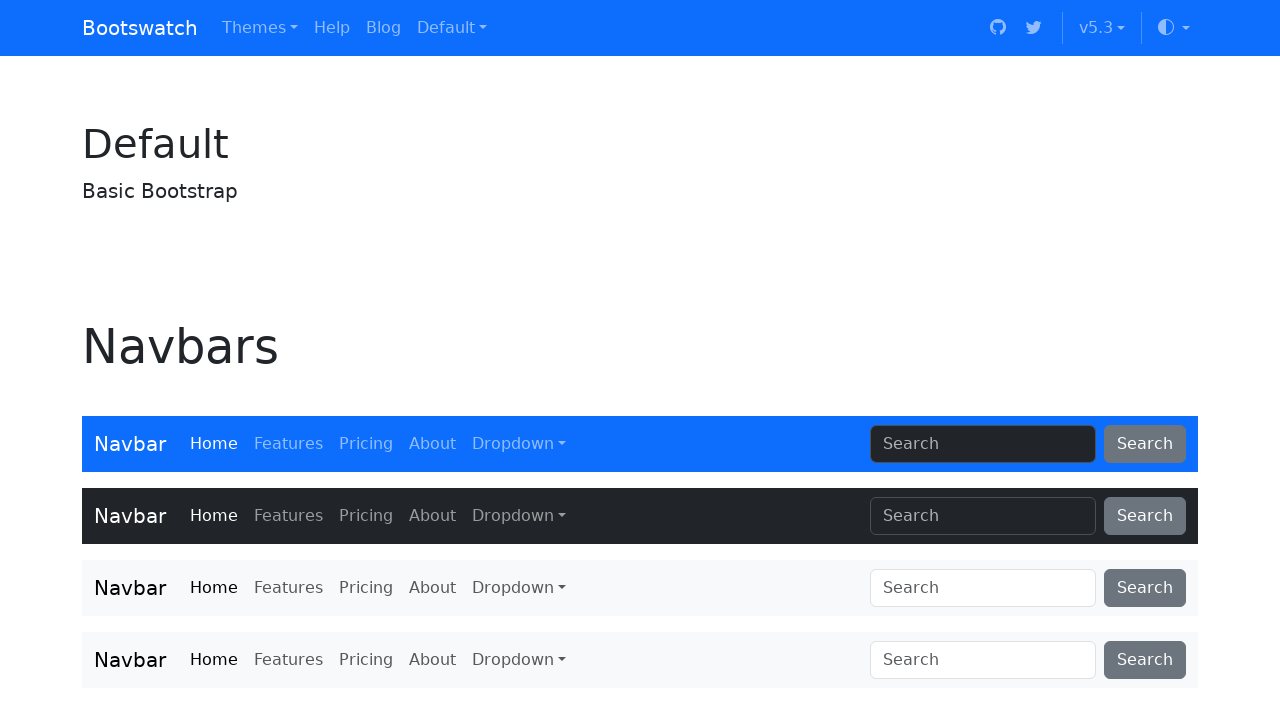

Scrolled button 6 into view
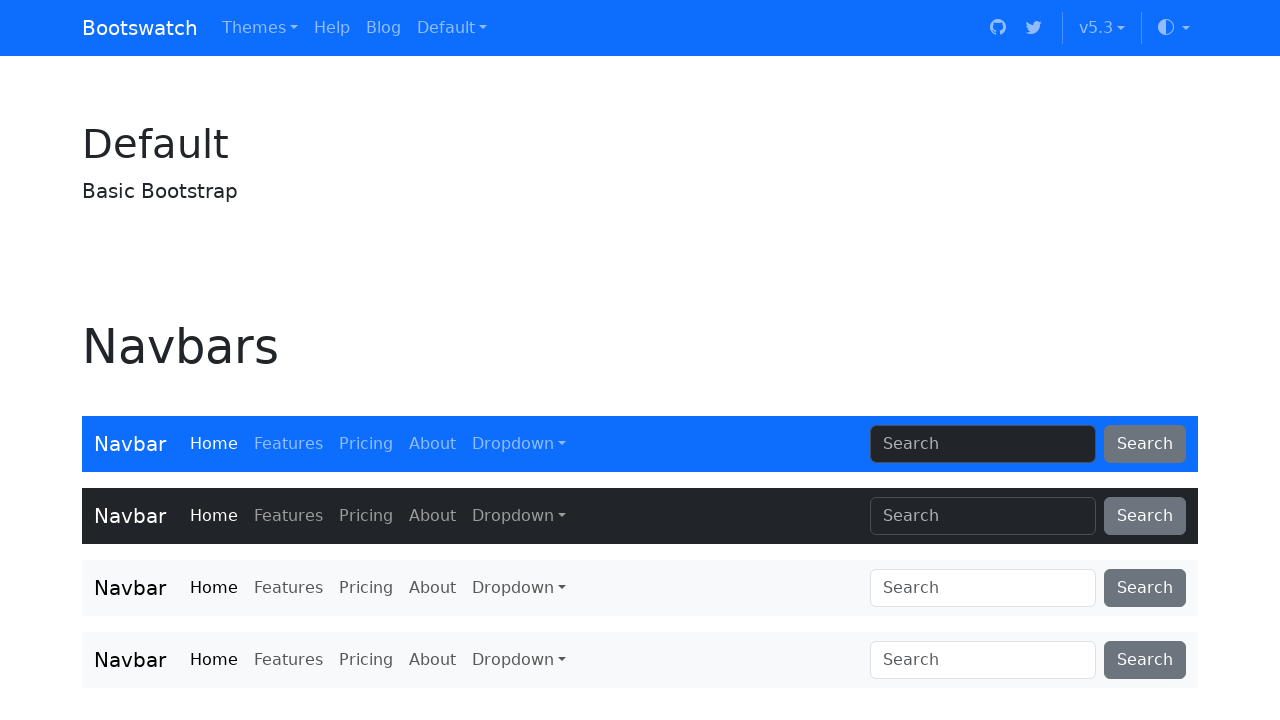

Retrieved button 6 text: Dropdown
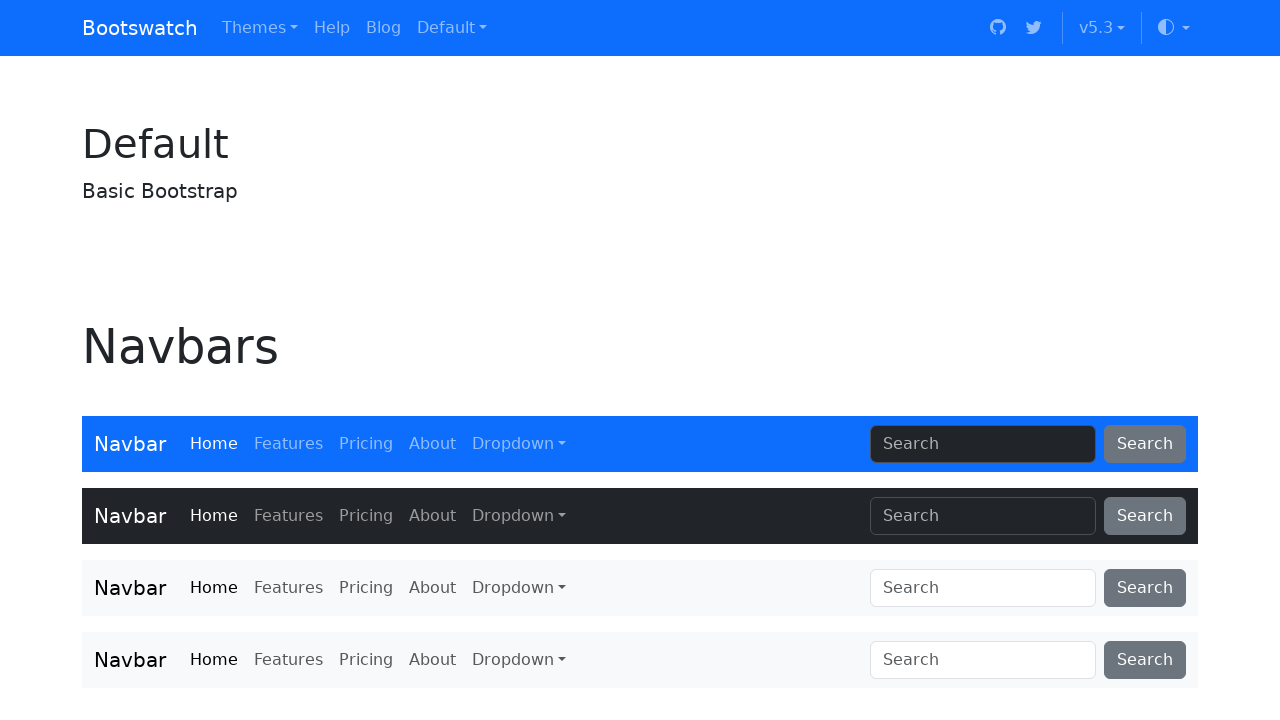

Scrolled button 7 into view
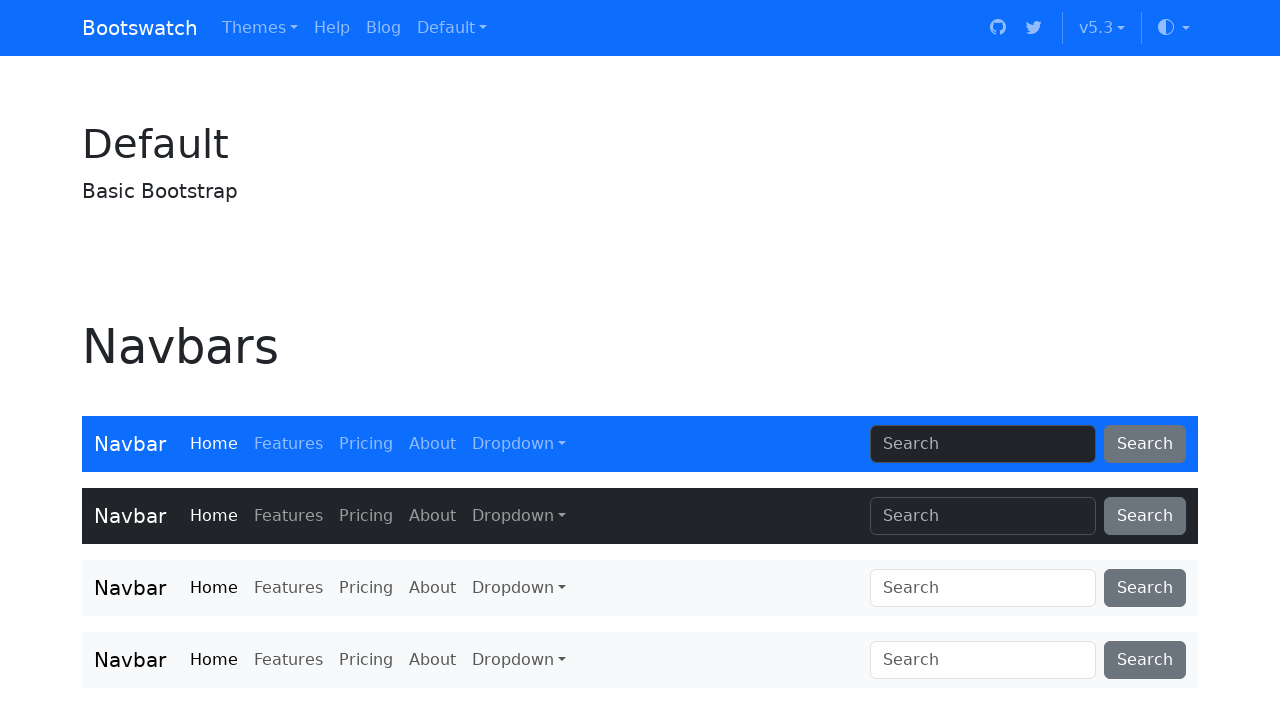

Retrieved button 7 text: Search
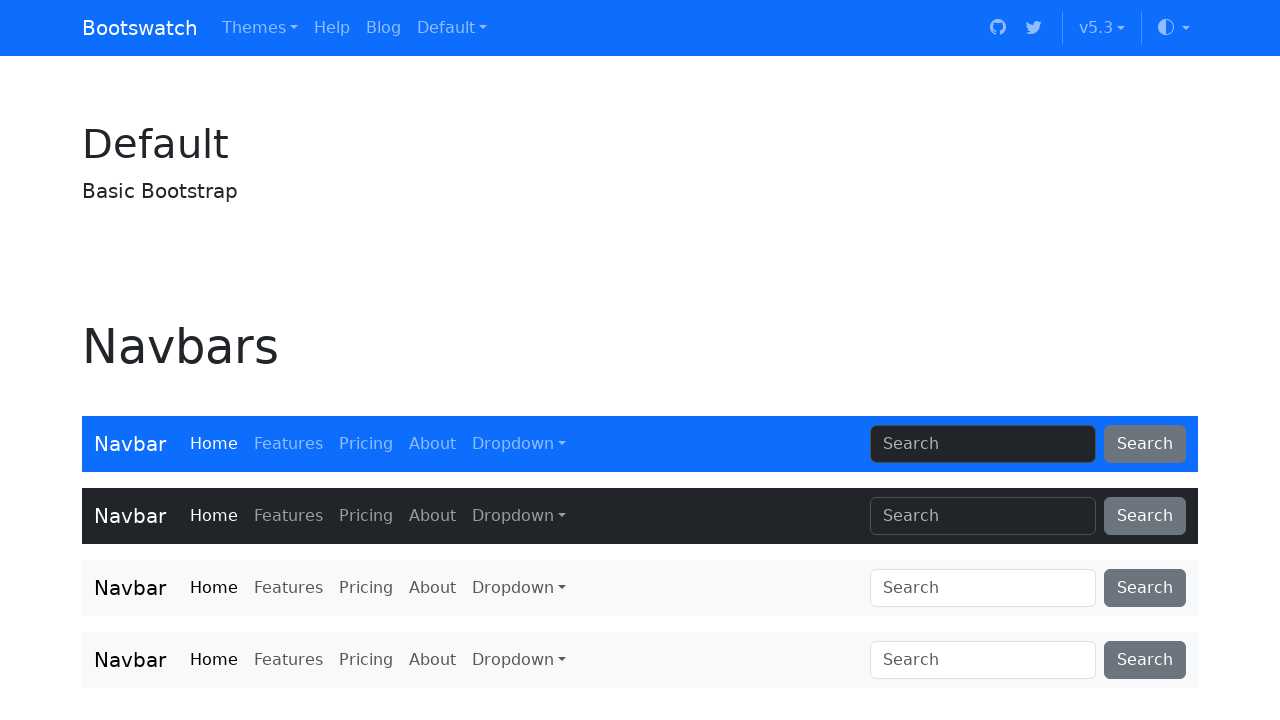

Scrolled button 8 into view
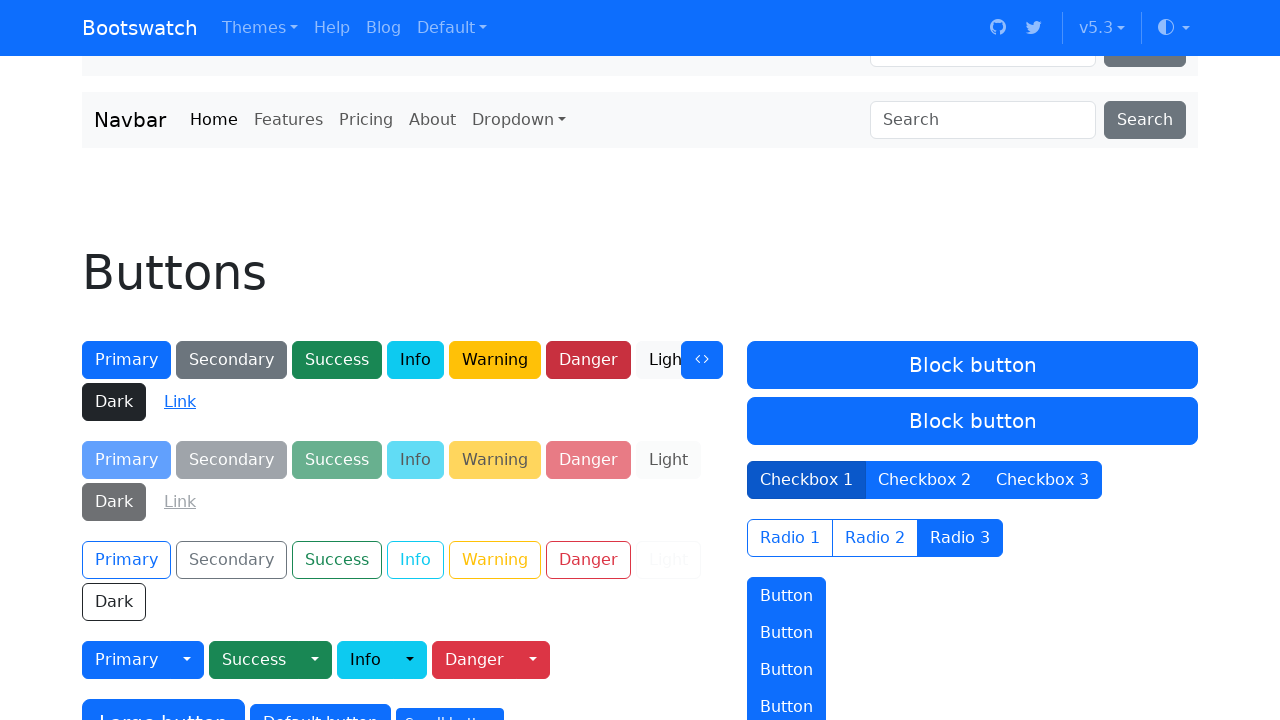

Retrieved button 8 text: Primary
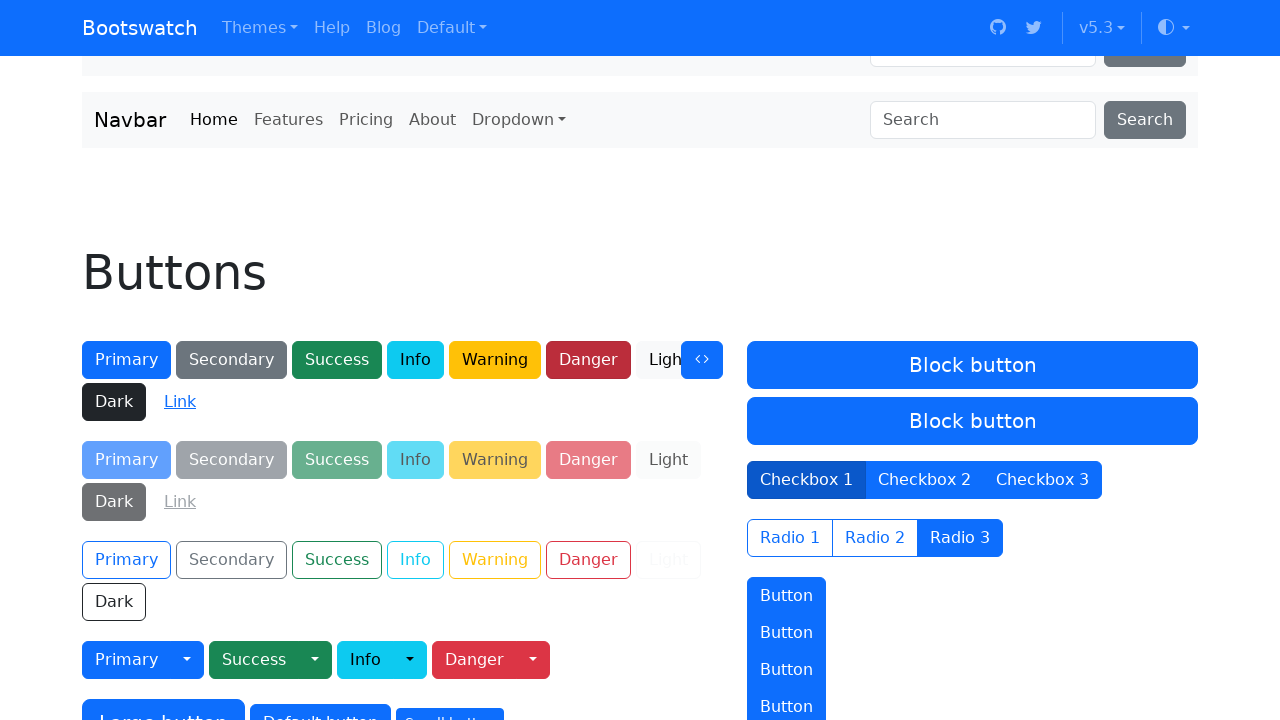

Scrolled button 9 into view
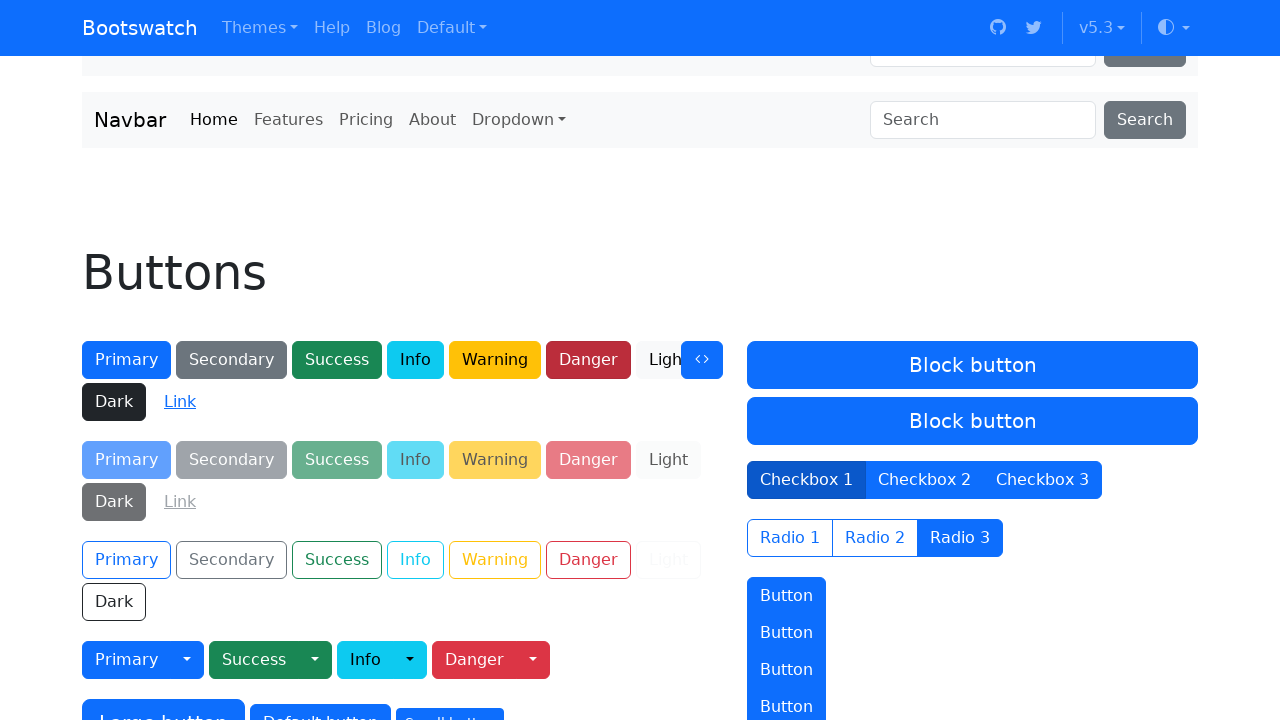

Retrieved button 9 text: Secondary
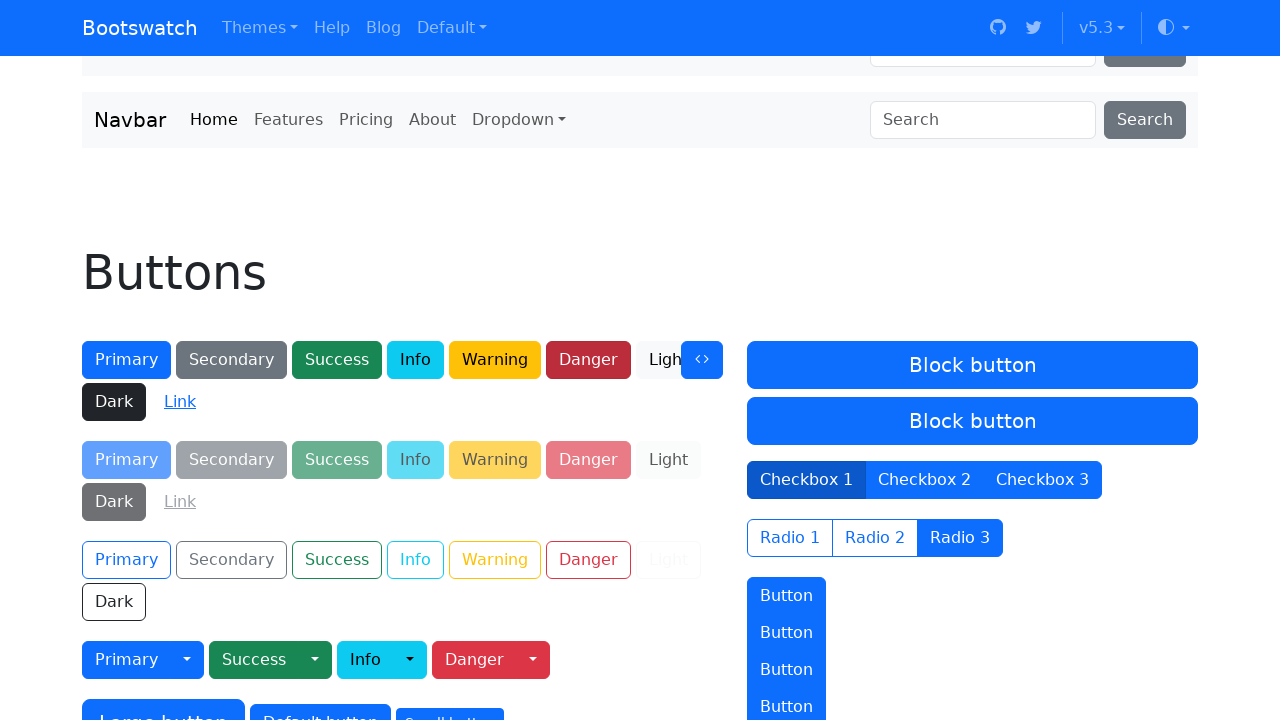

Scrolled button 10 into view
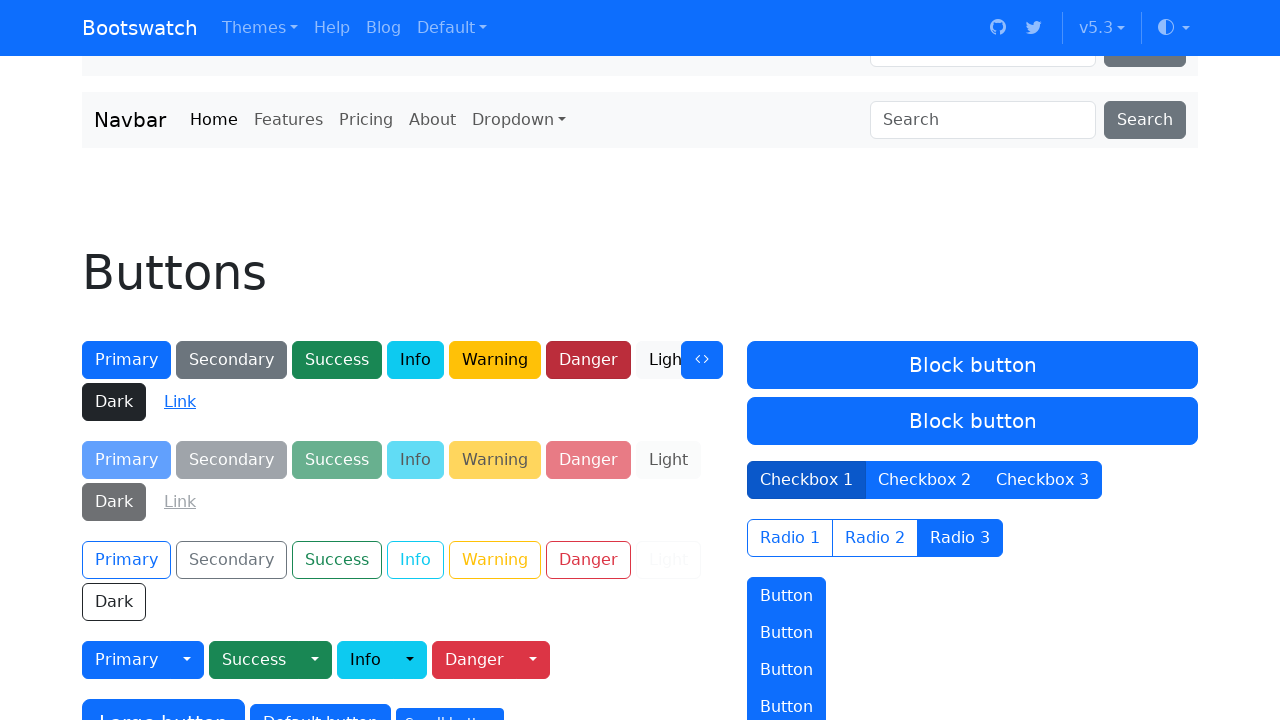

Retrieved button 10 text: Success
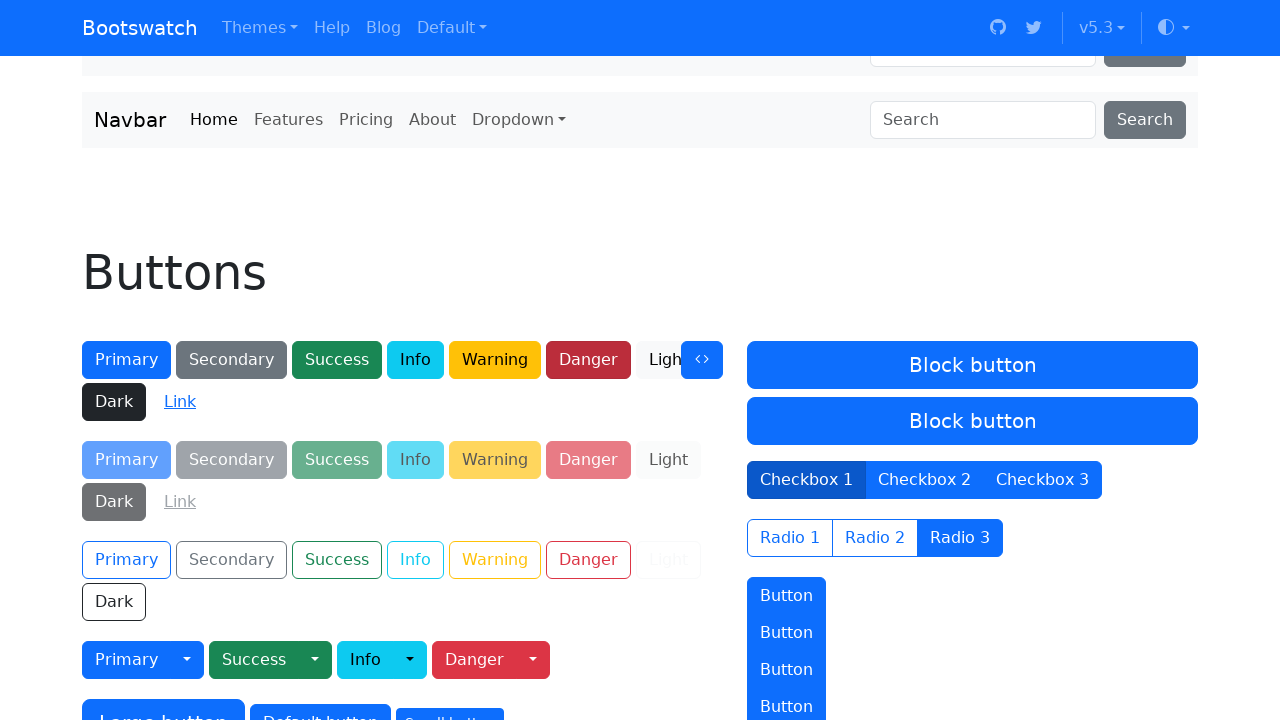

Scrolled button 11 into view
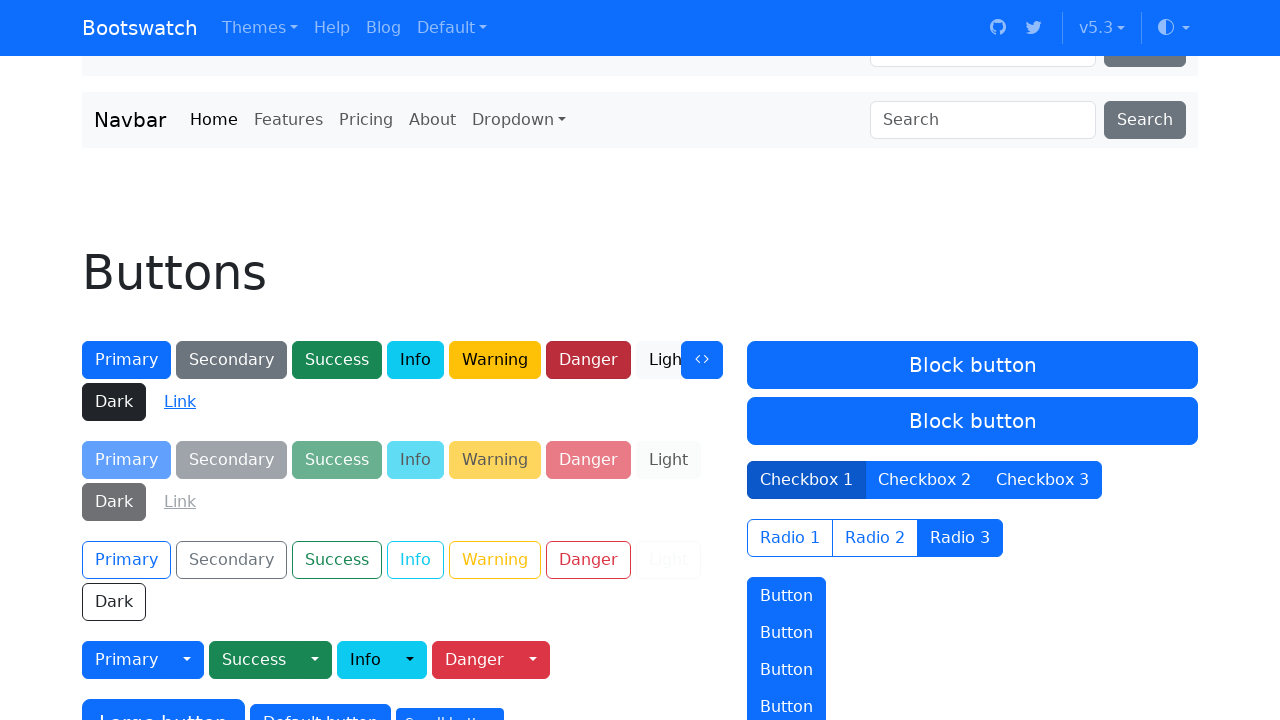

Retrieved button 11 text: Info
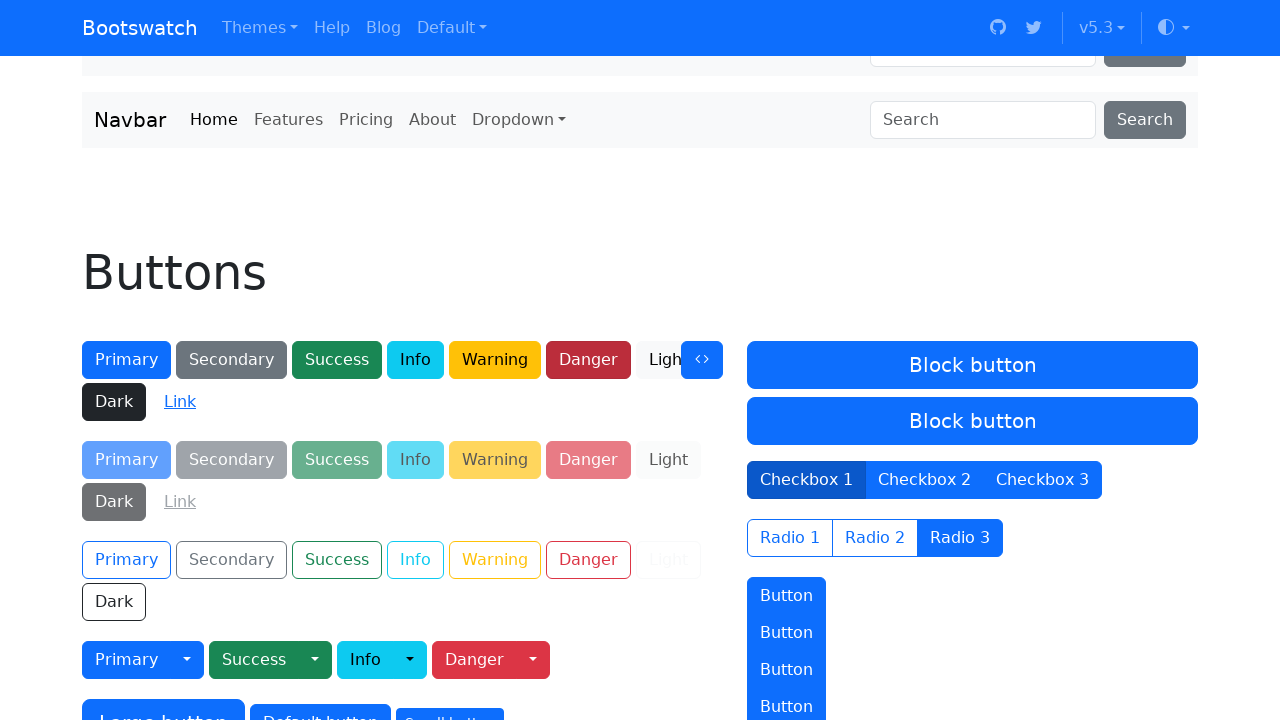

Scrolled button 12 into view
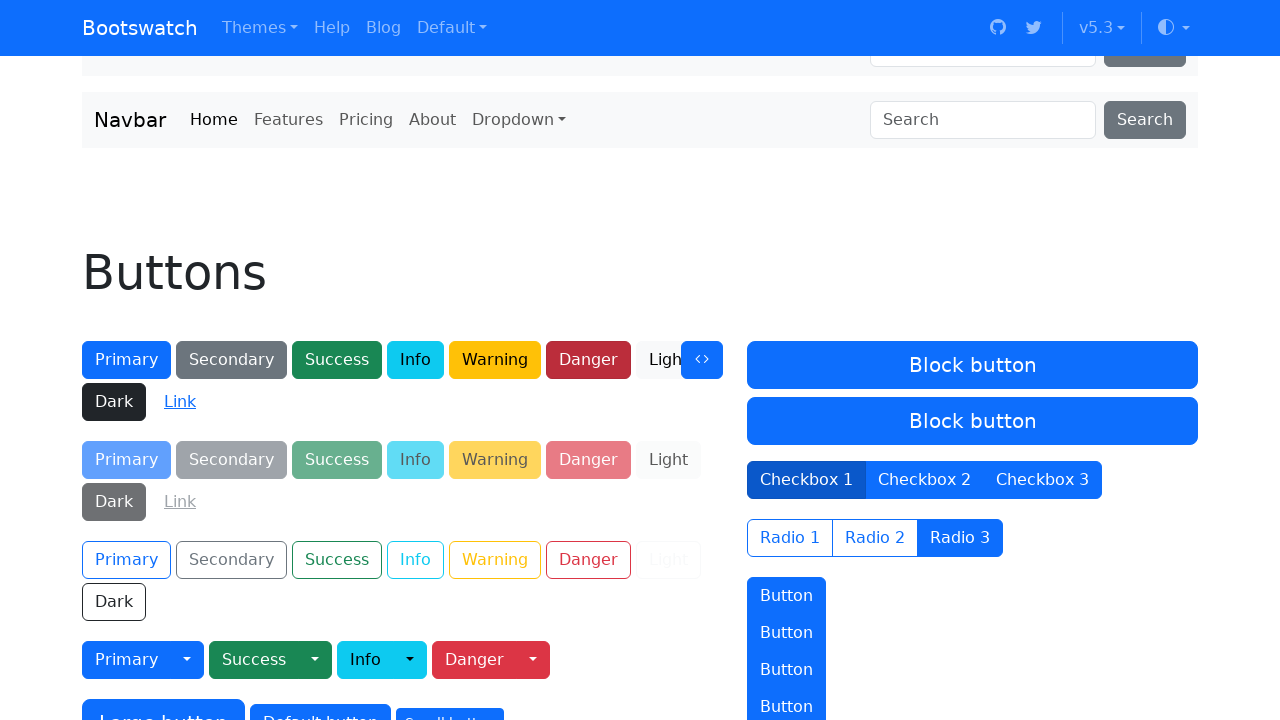

Retrieved button 12 text: Warning
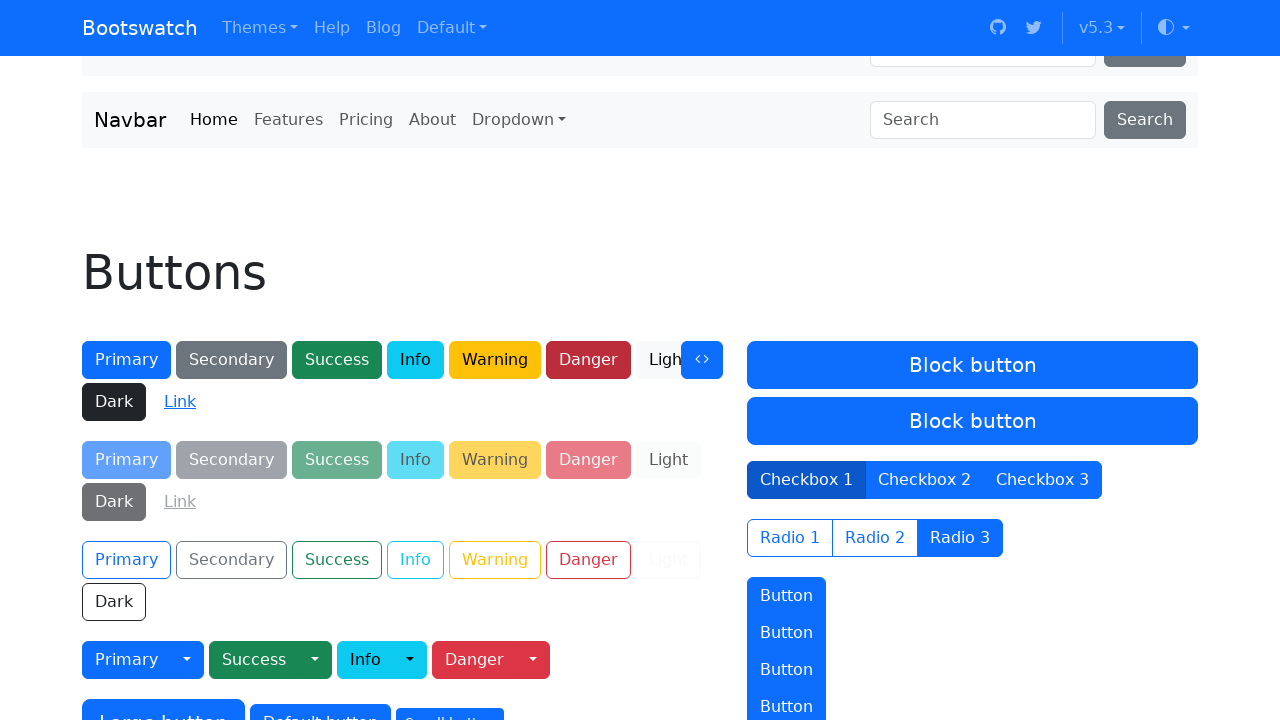

Scrolled button 13 into view
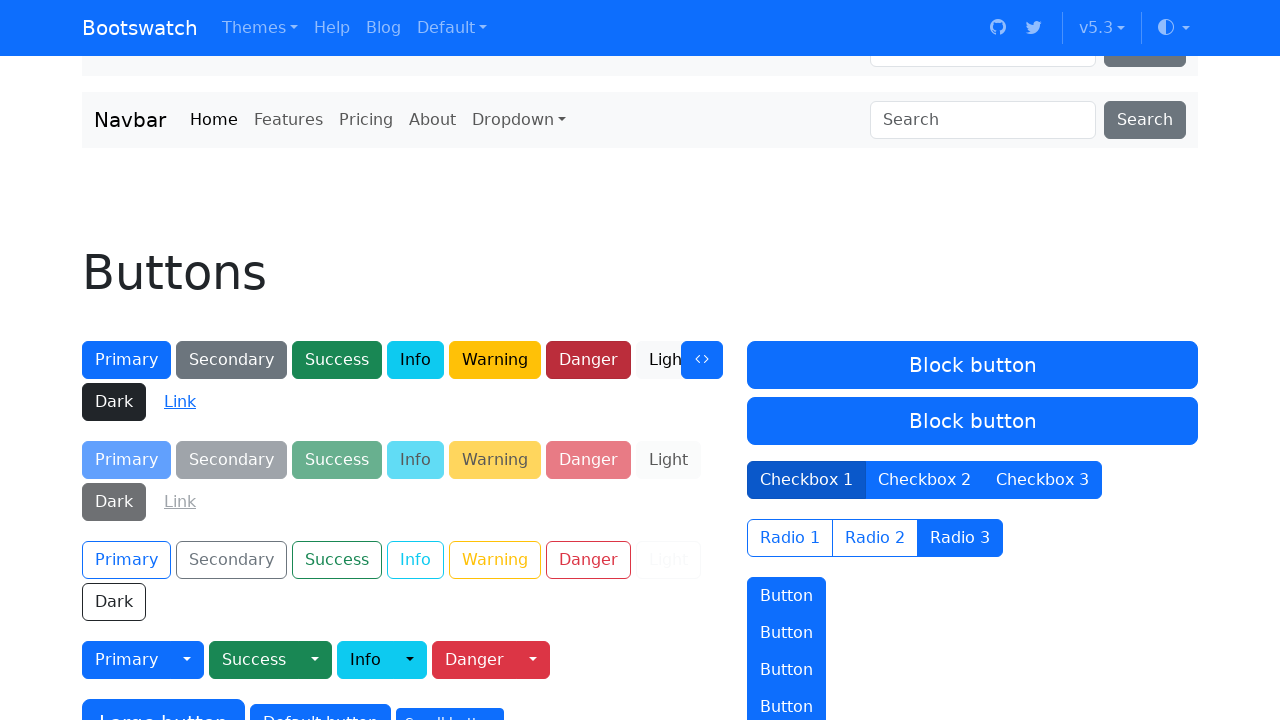

Retrieved button 13 text: Danger
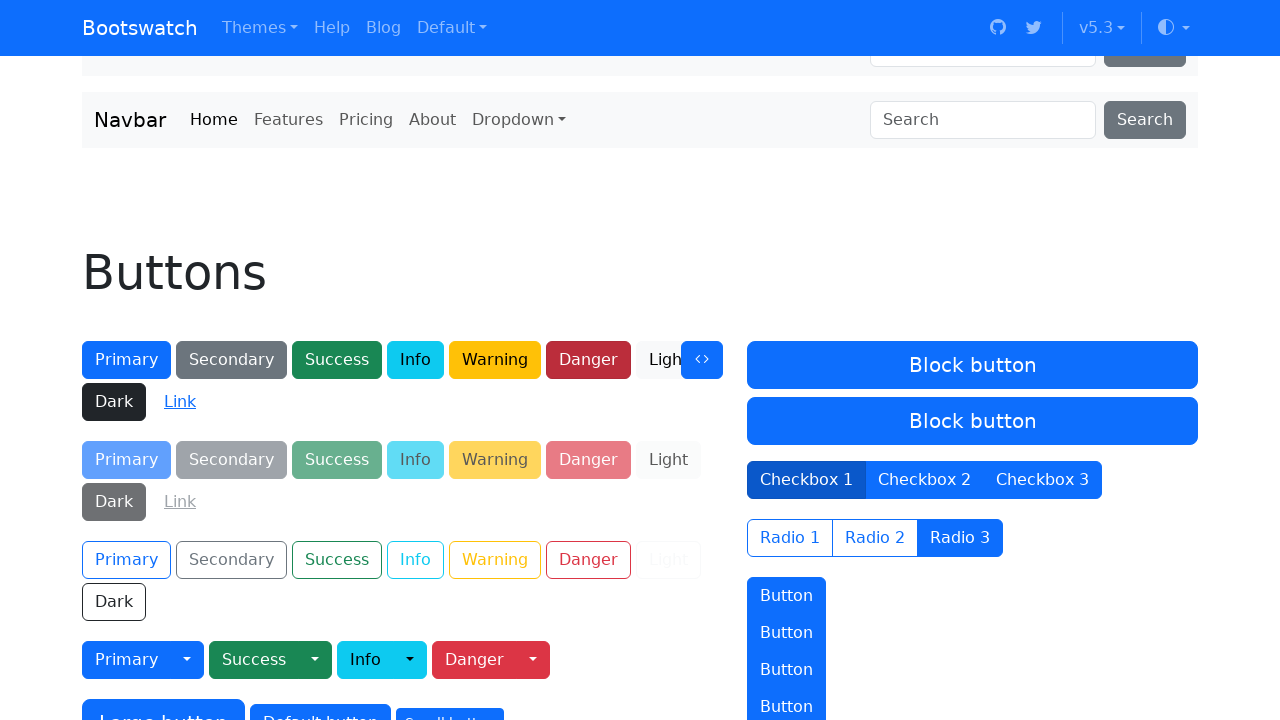

Scrolled button 14 into view
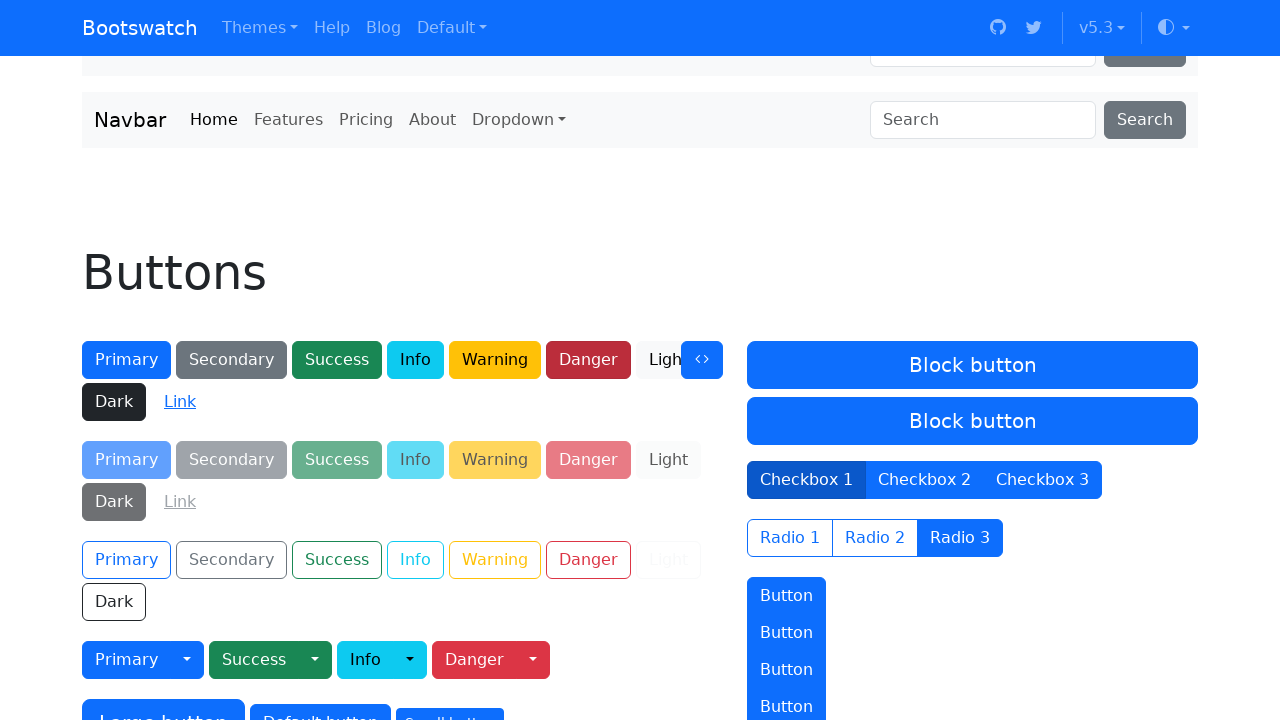

Retrieved button 14 text: Light
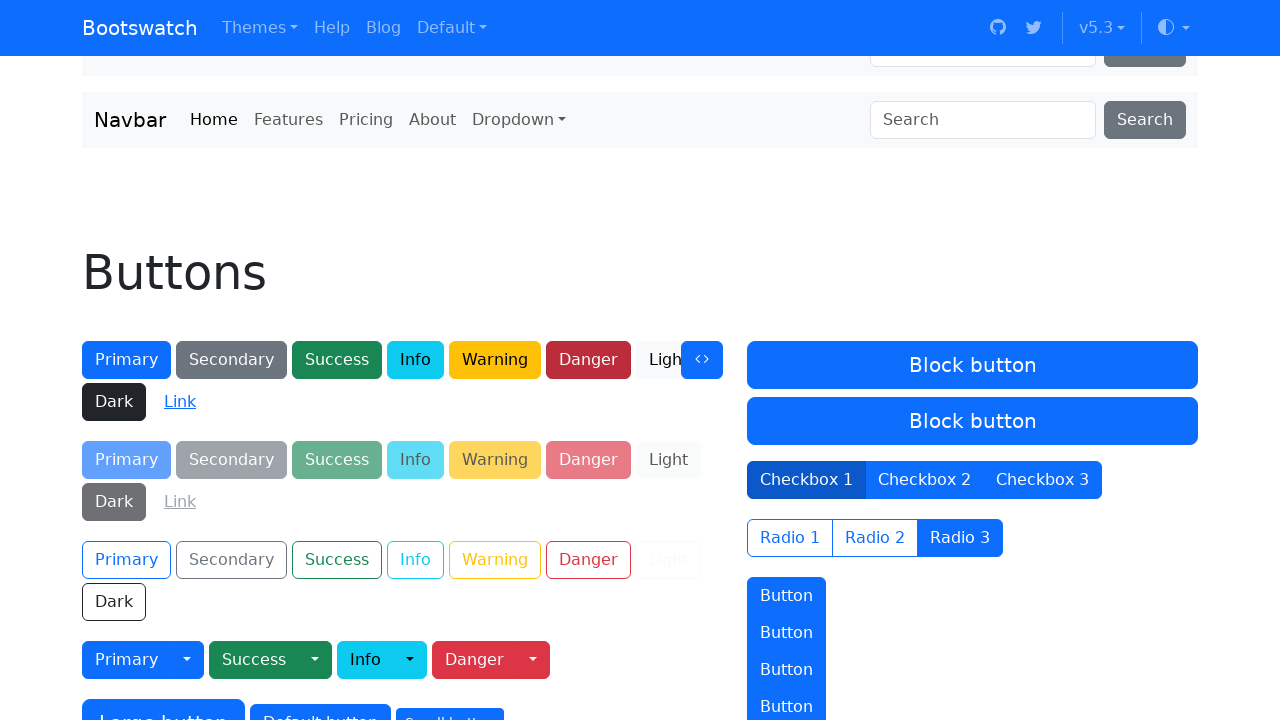

Scrolled button 15 into view
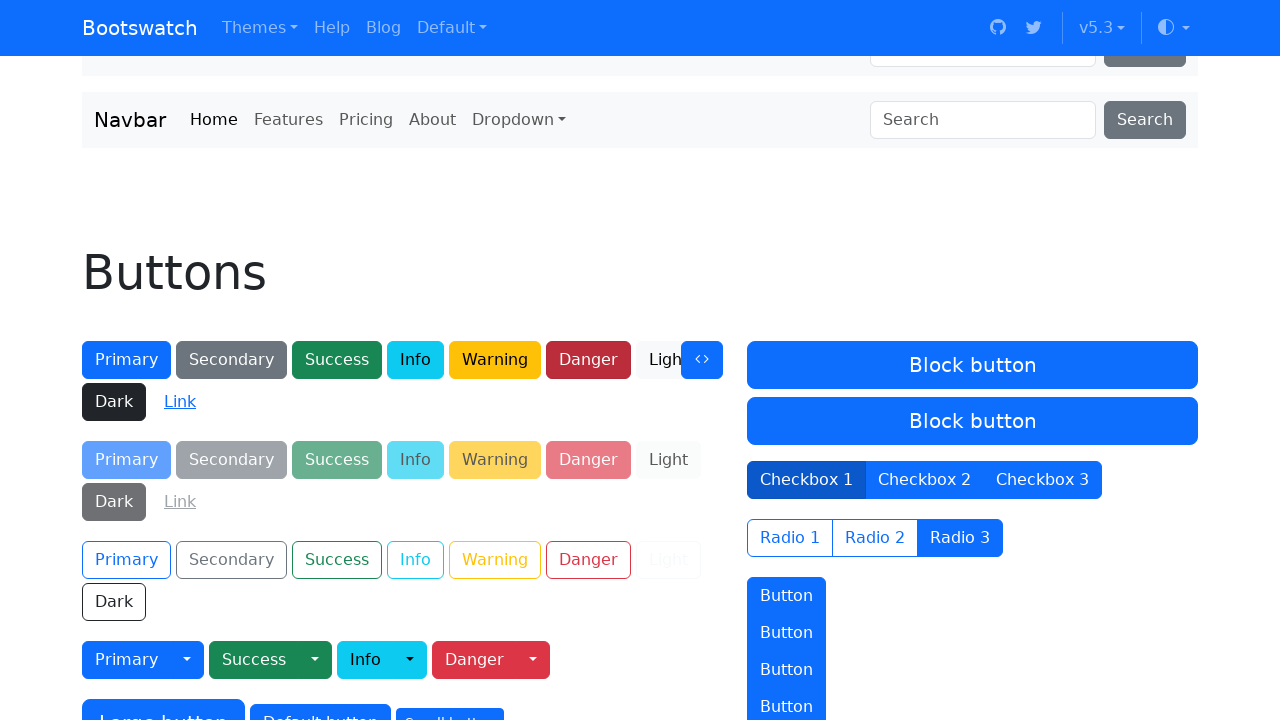

Retrieved button 15 text: Dark
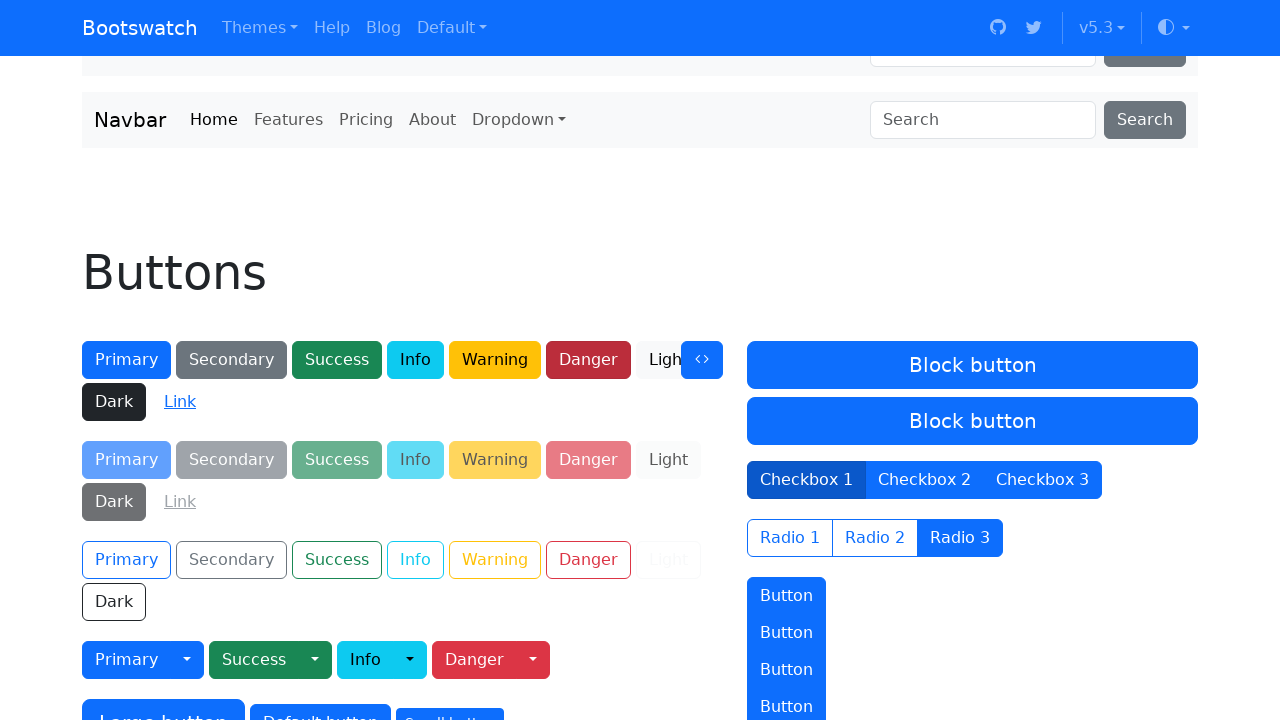

Scrolled button 16 into view
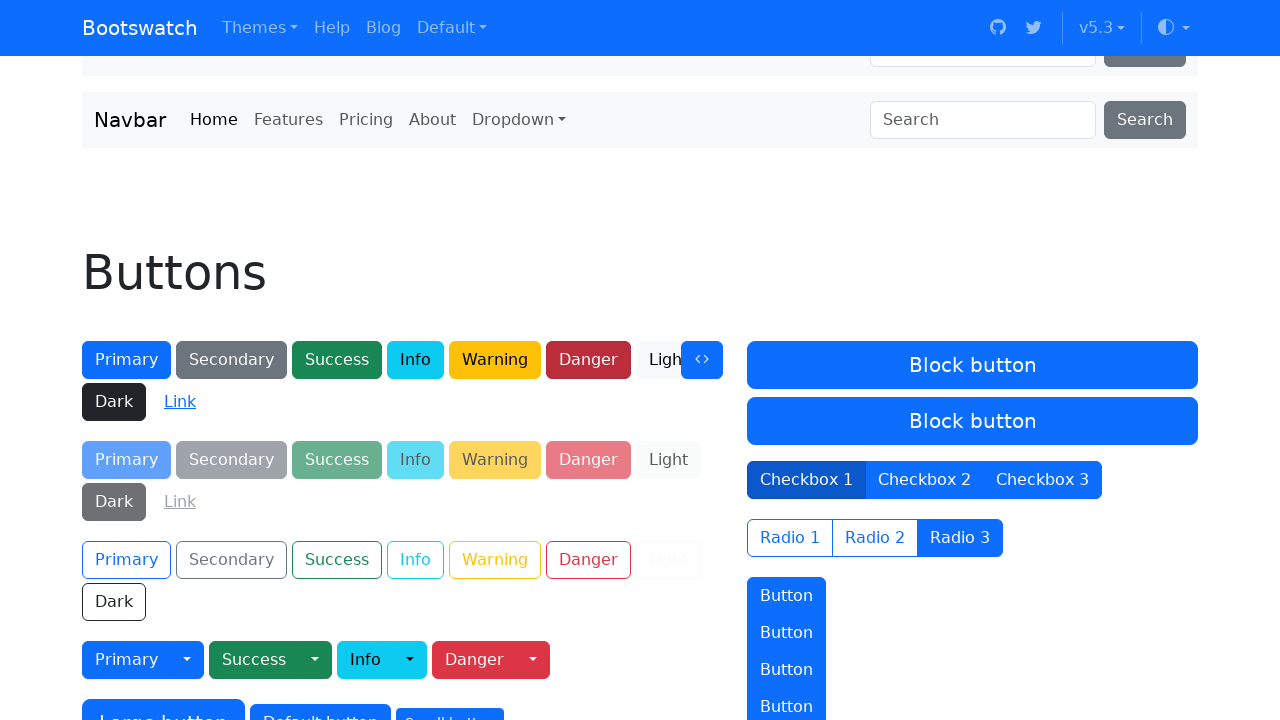

Retrieved button 16 text: Link
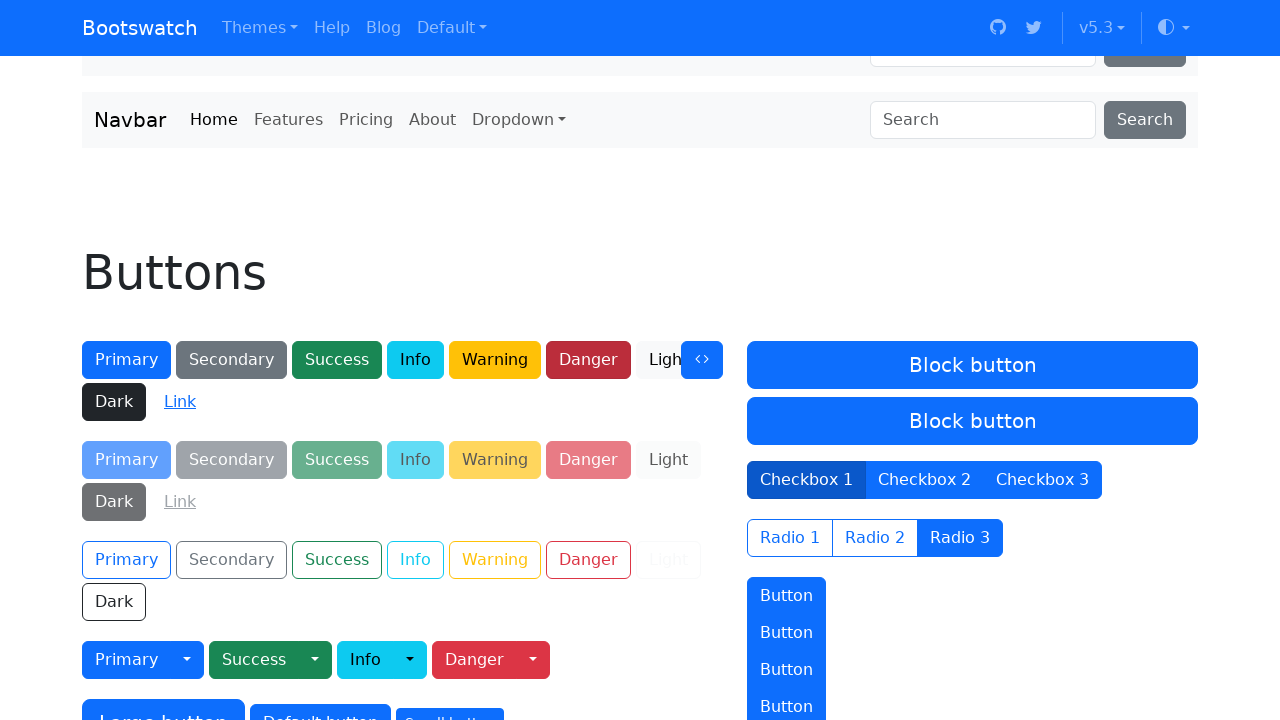

Scrolled button 17 into view
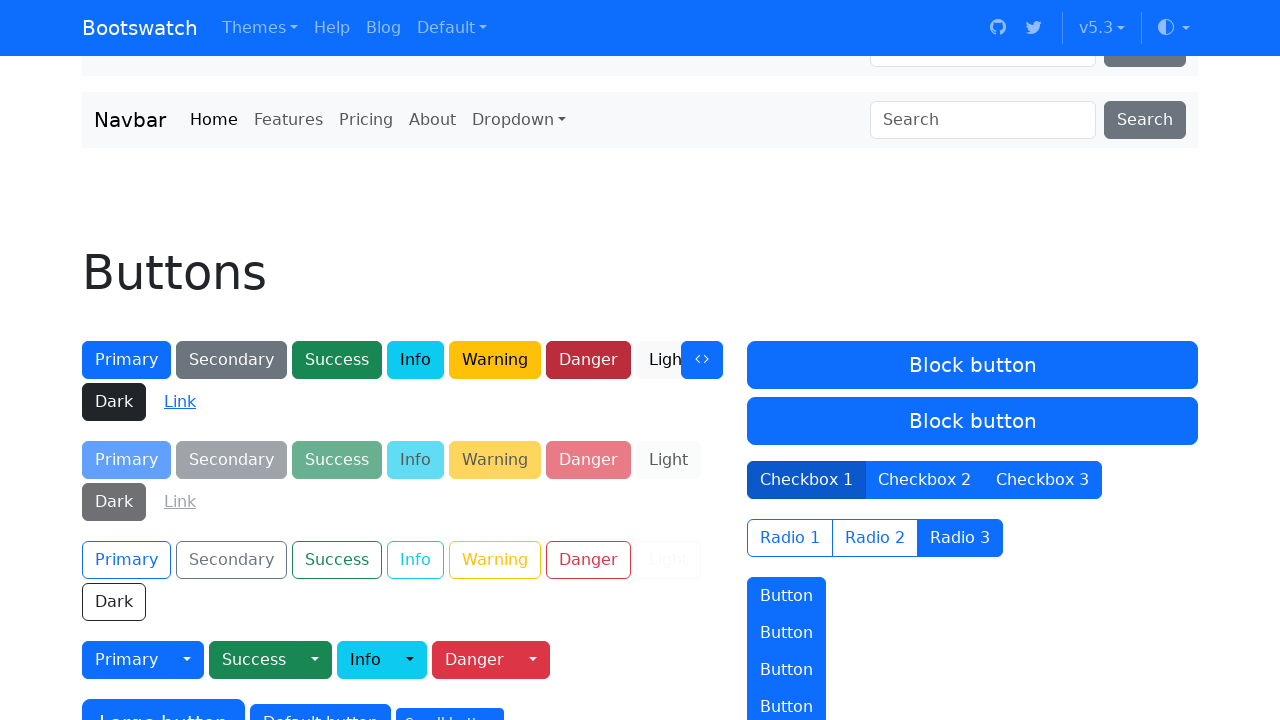

Retrieved button 17 text: 
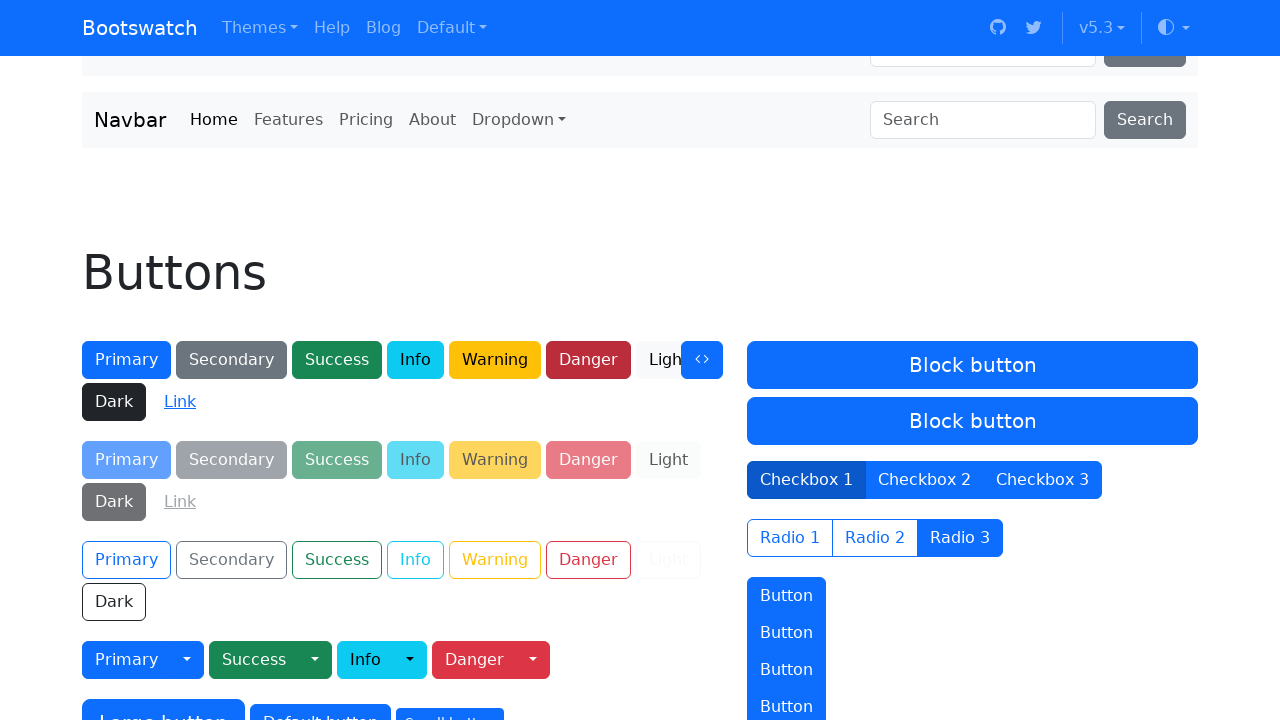

Scrolled button 18 into view
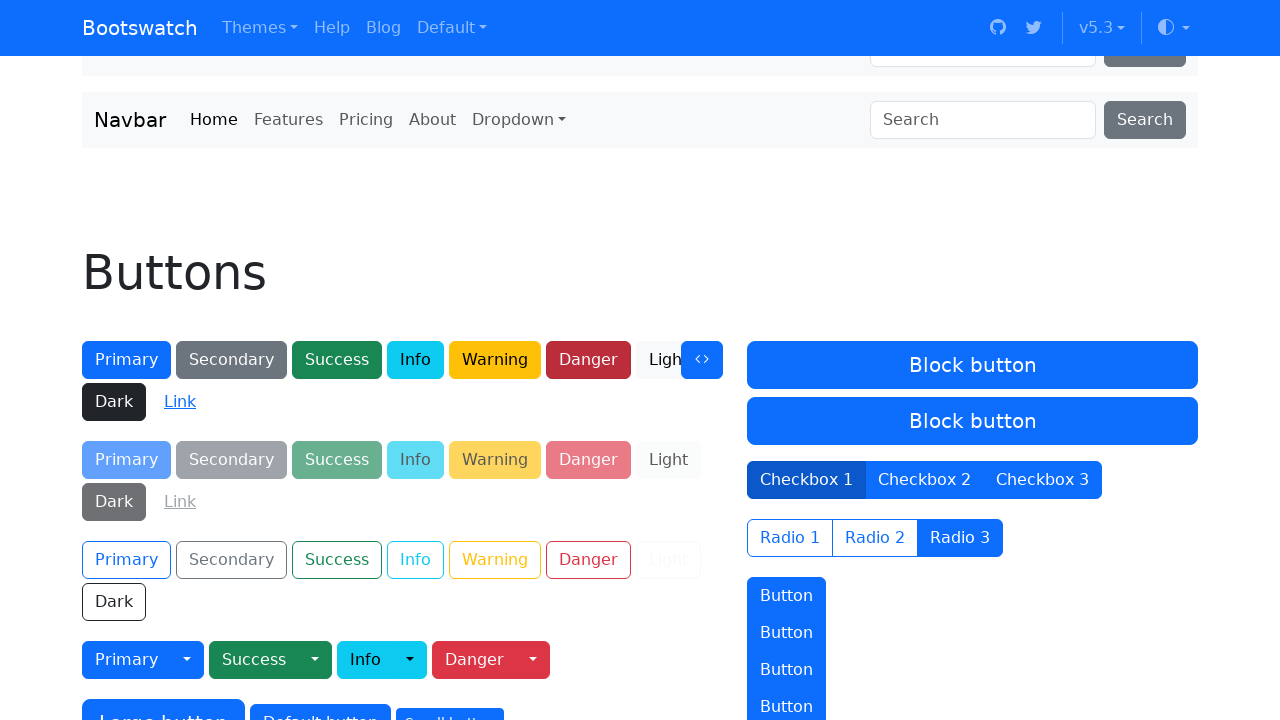

Retrieved button 18 text: Primary
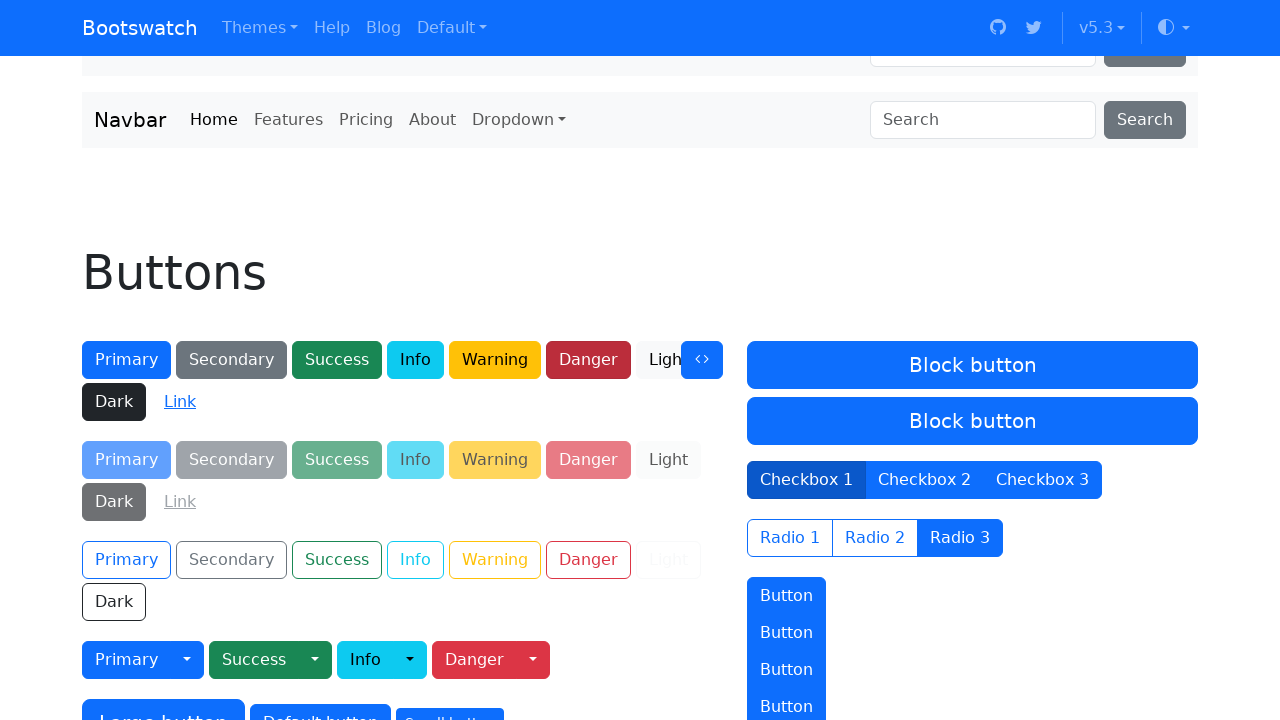

Scrolled button 19 into view
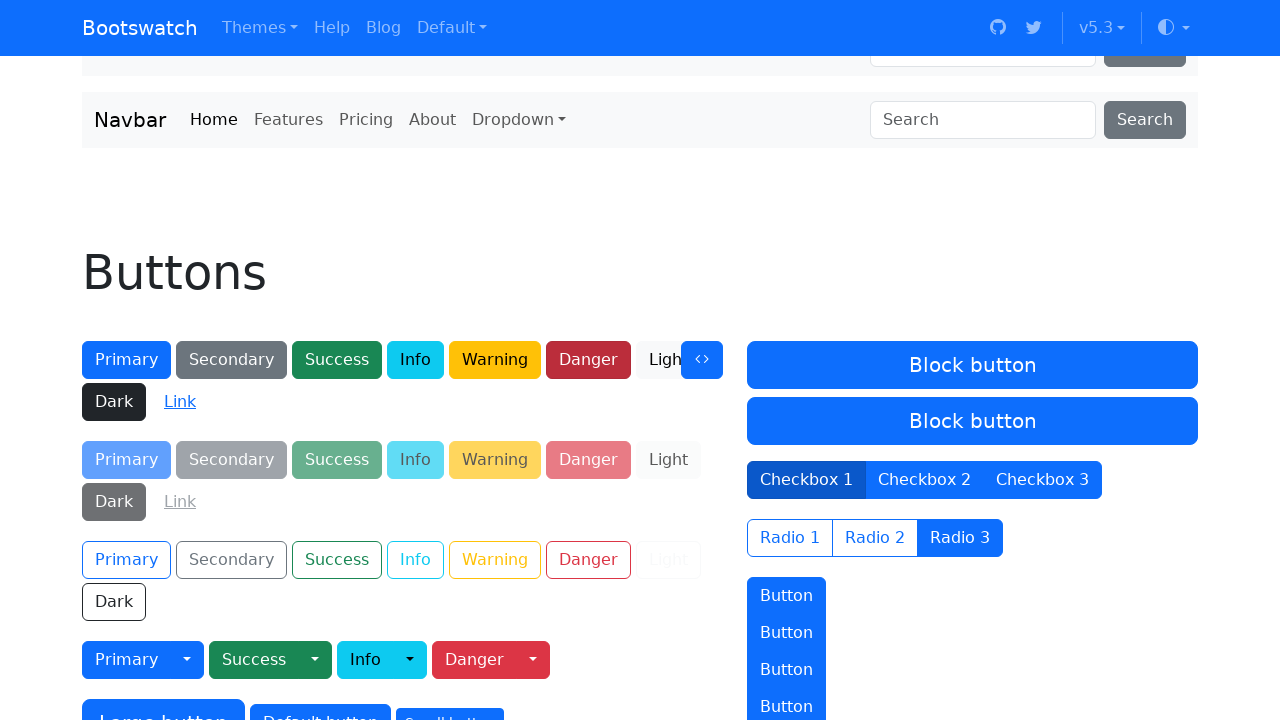

Retrieved button 19 text: Secondary
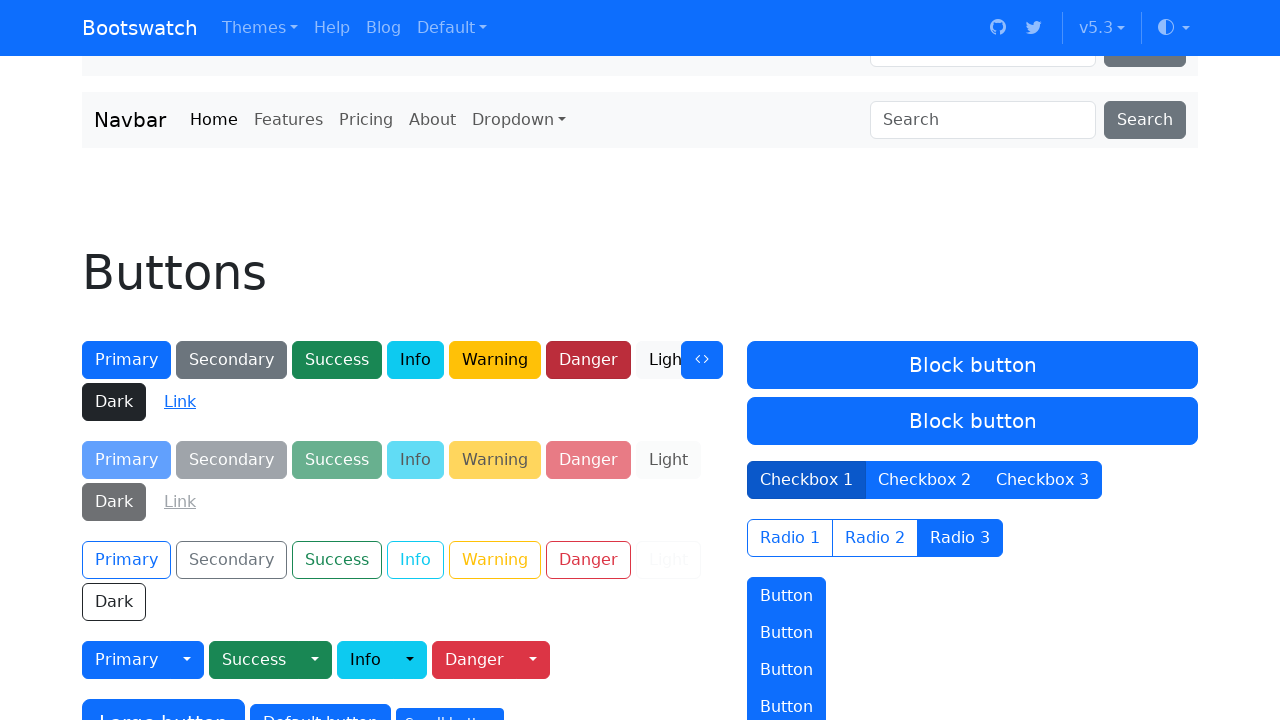

Scrolled button 20 into view
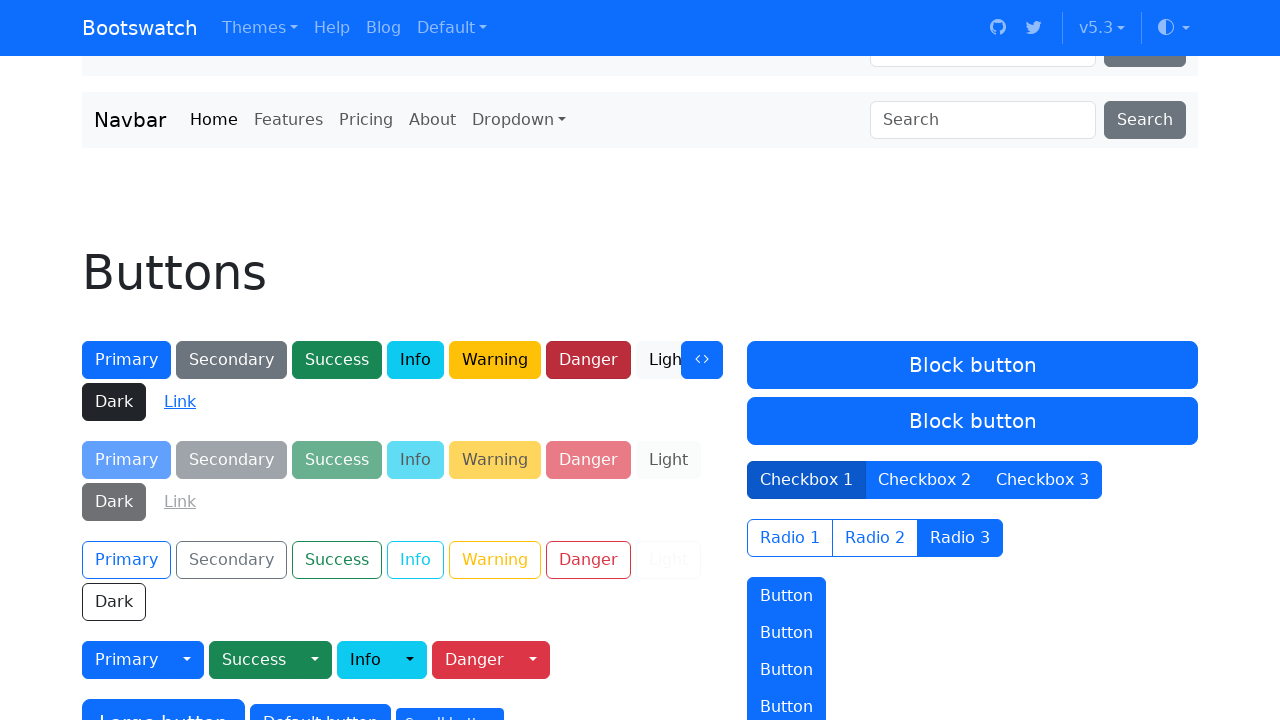

Retrieved button 20 text: Success
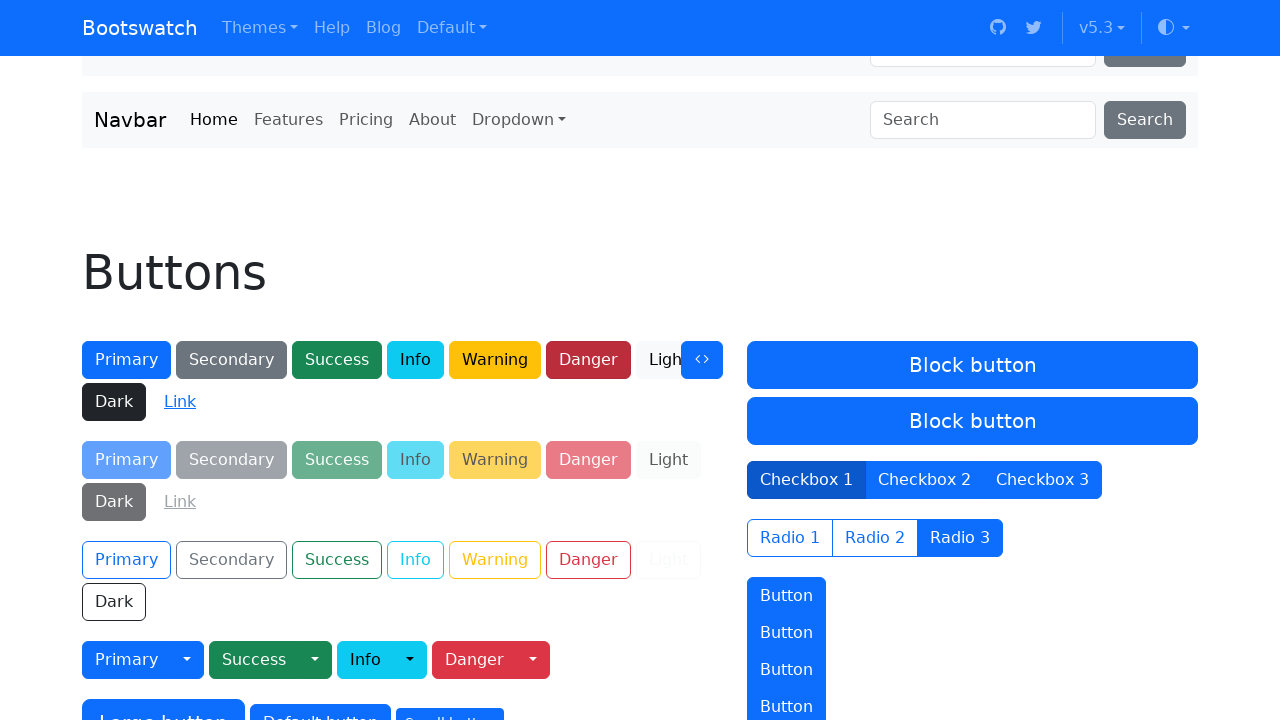

Scrolled button 21 into view
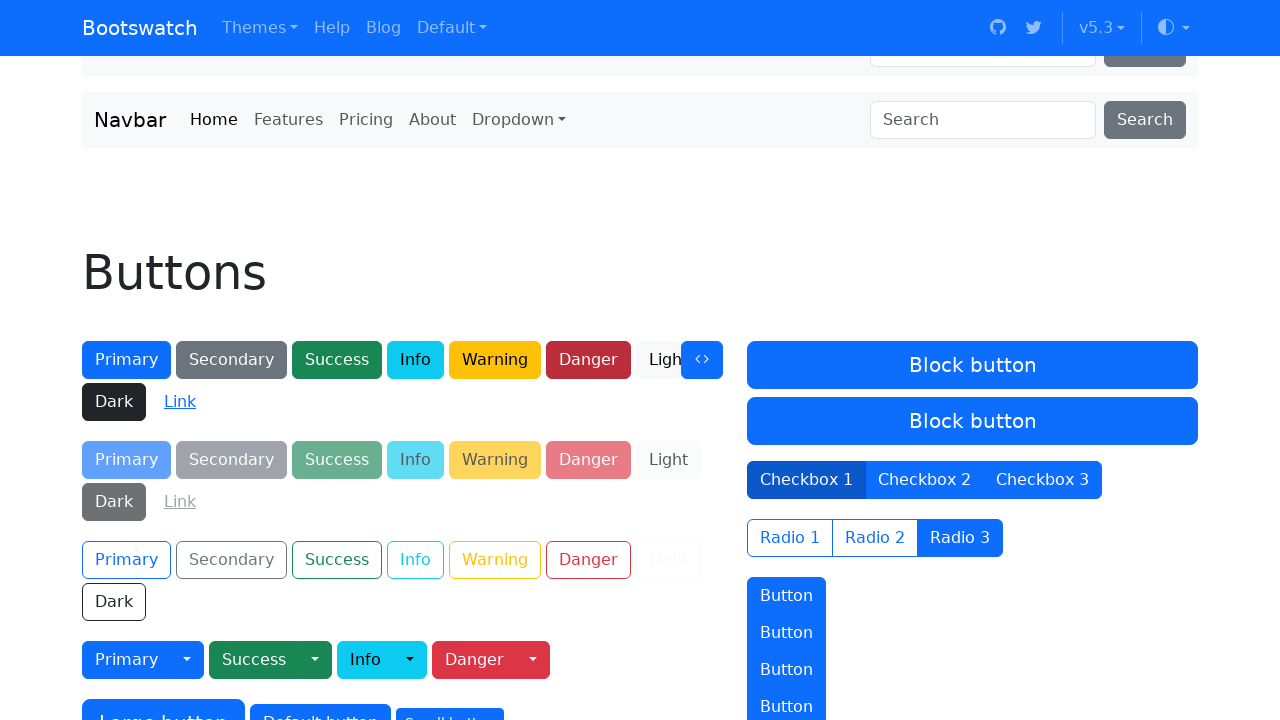

Retrieved button 21 text: Info
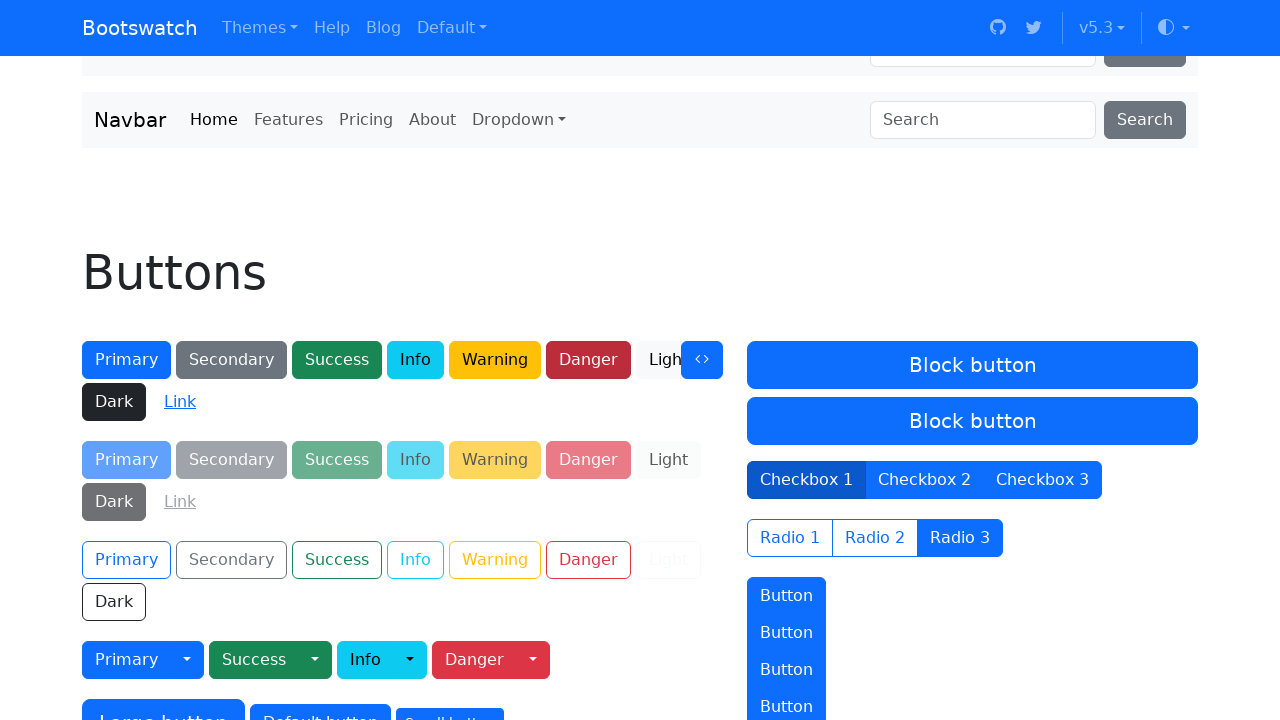

Scrolled button 22 into view
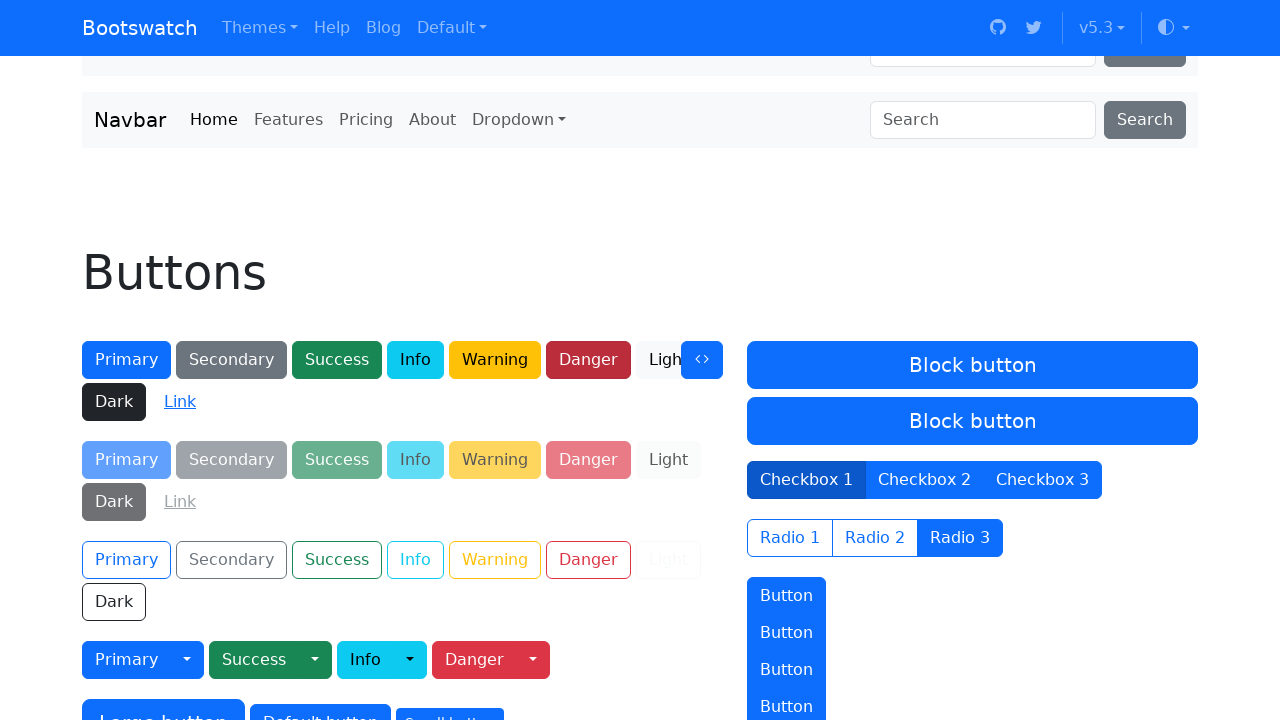

Retrieved button 22 text: Warning
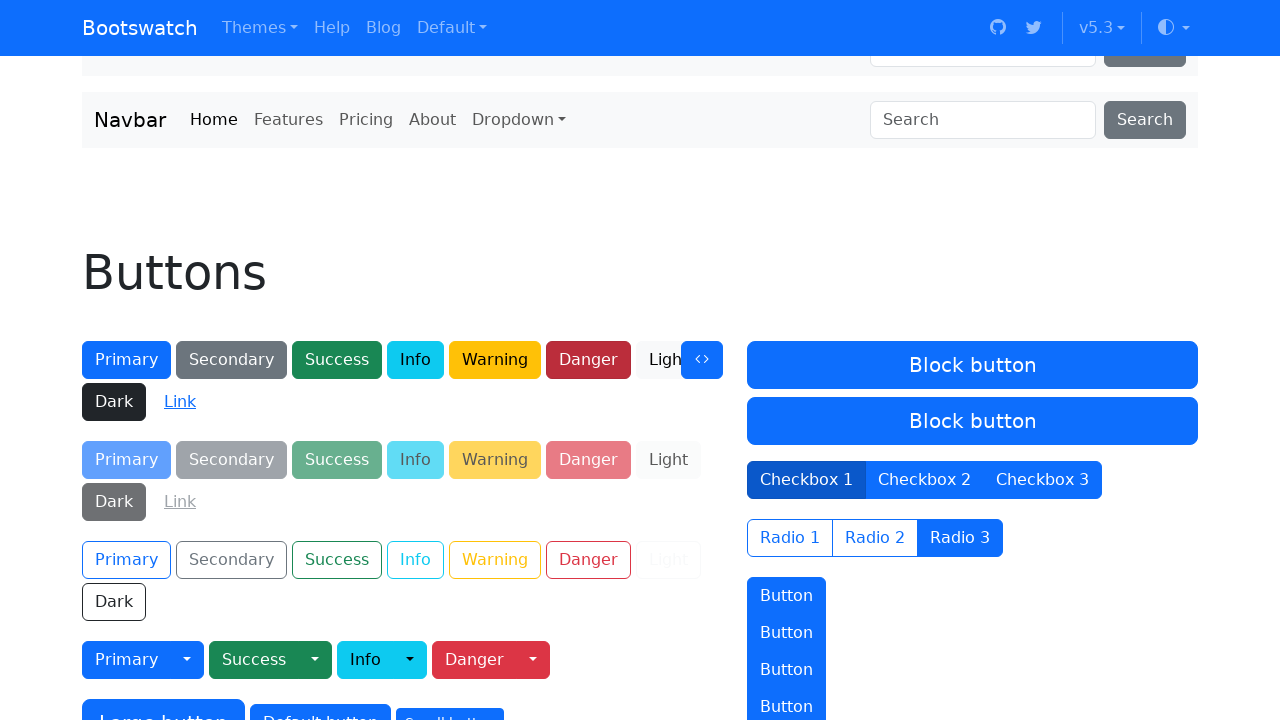

Scrolled button 23 into view
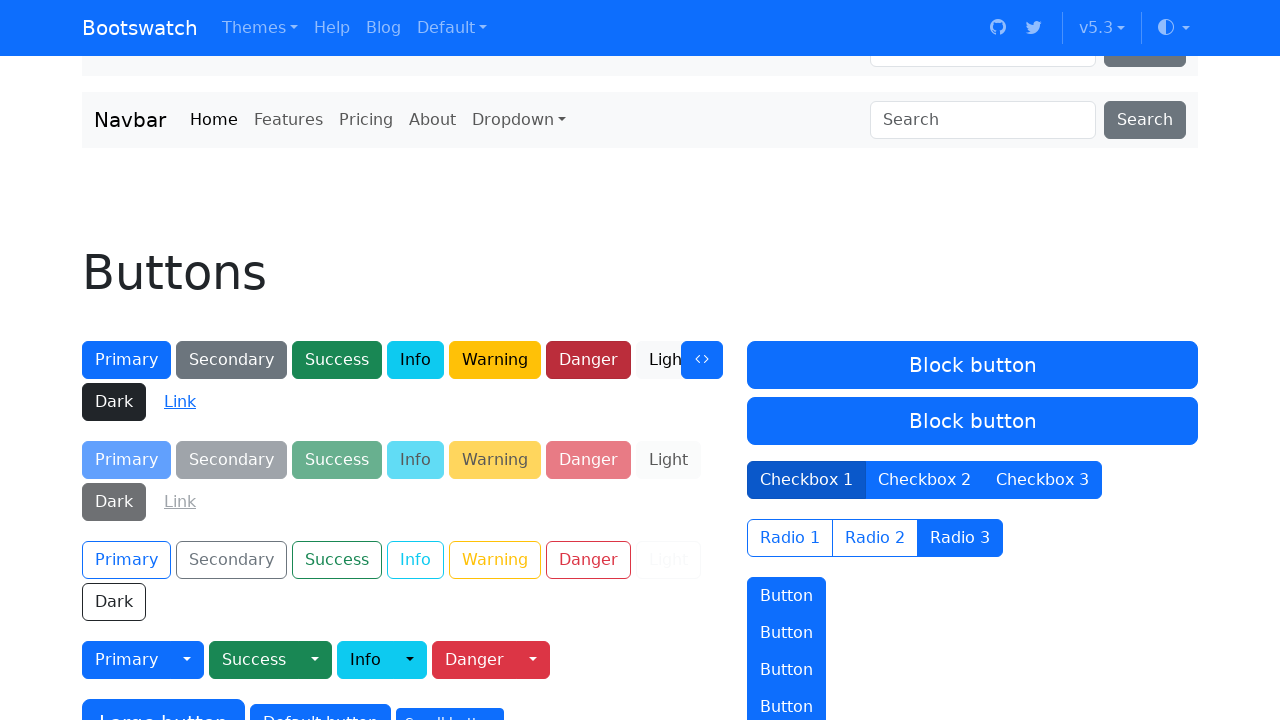

Retrieved button 23 text: Danger
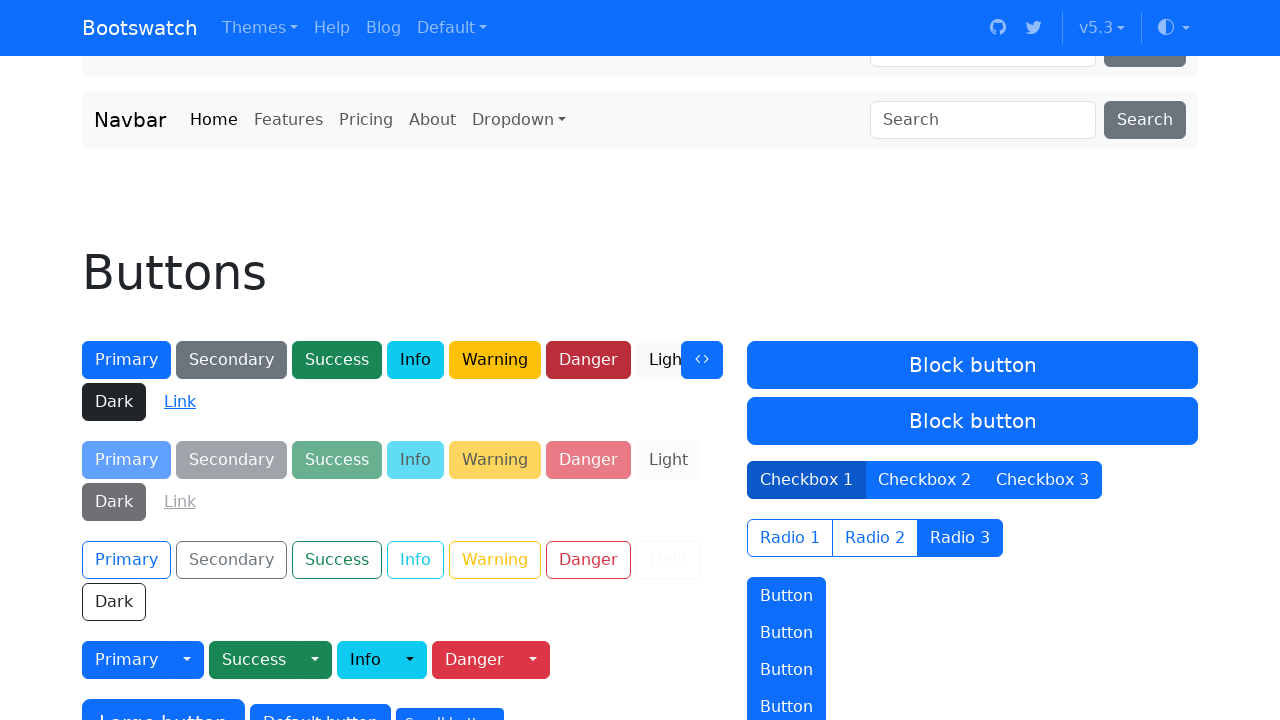

Scrolled button 24 into view
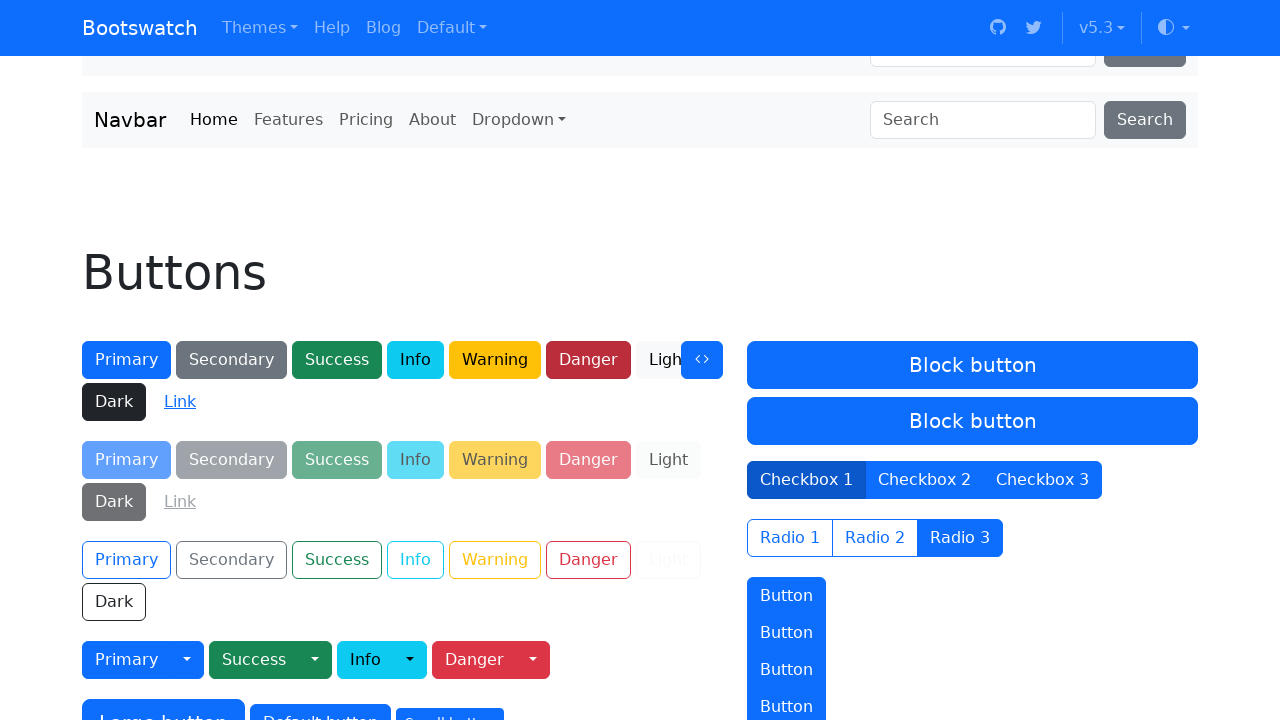

Retrieved button 24 text: Light
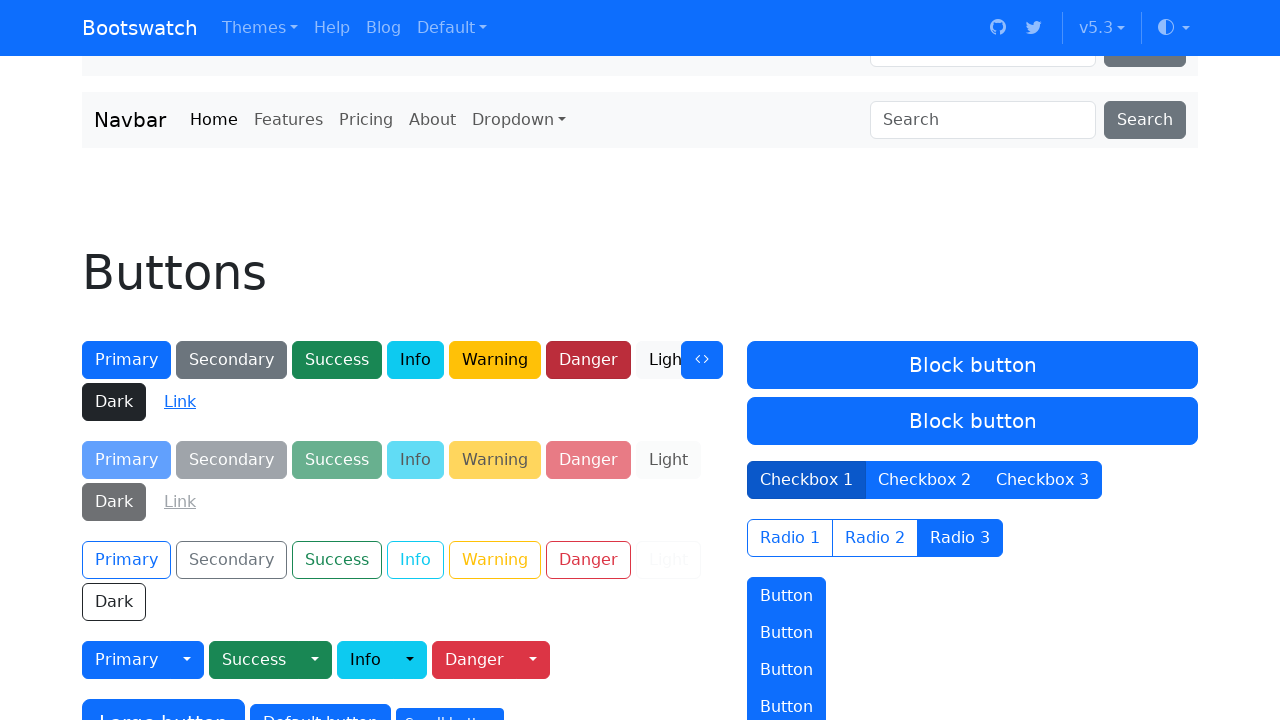

Scrolled button 25 into view
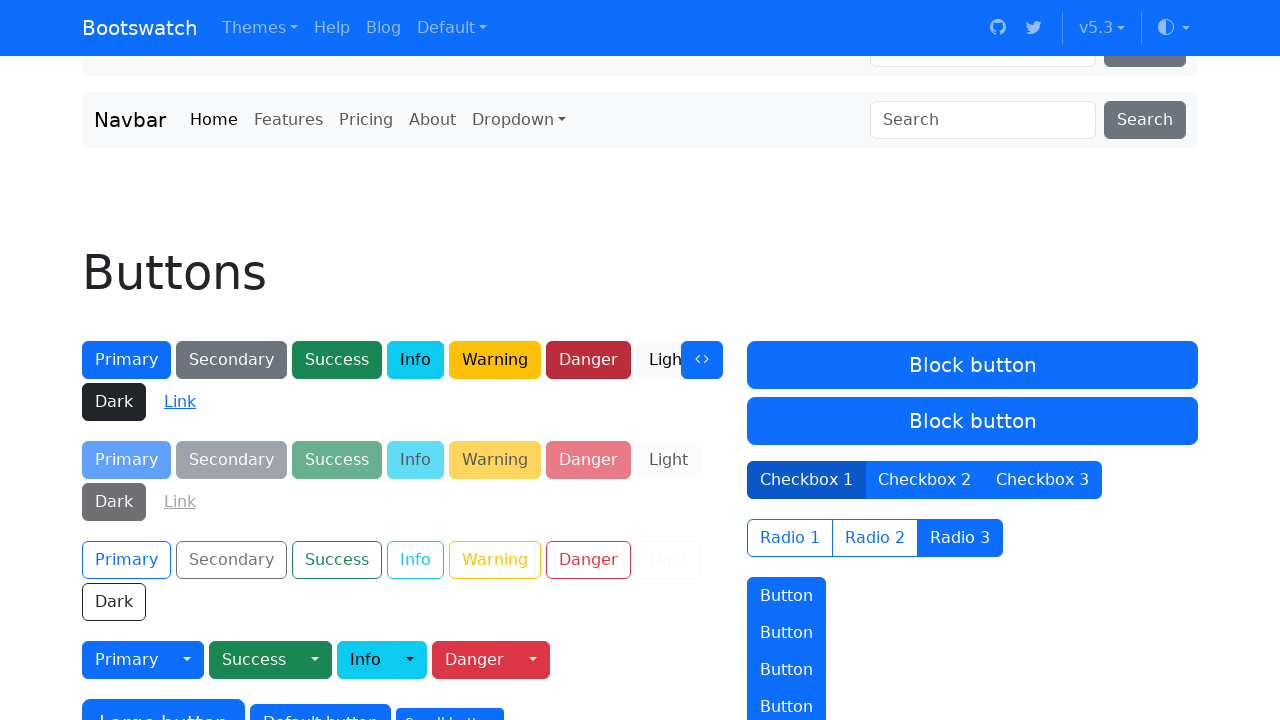

Retrieved button 25 text: Dark
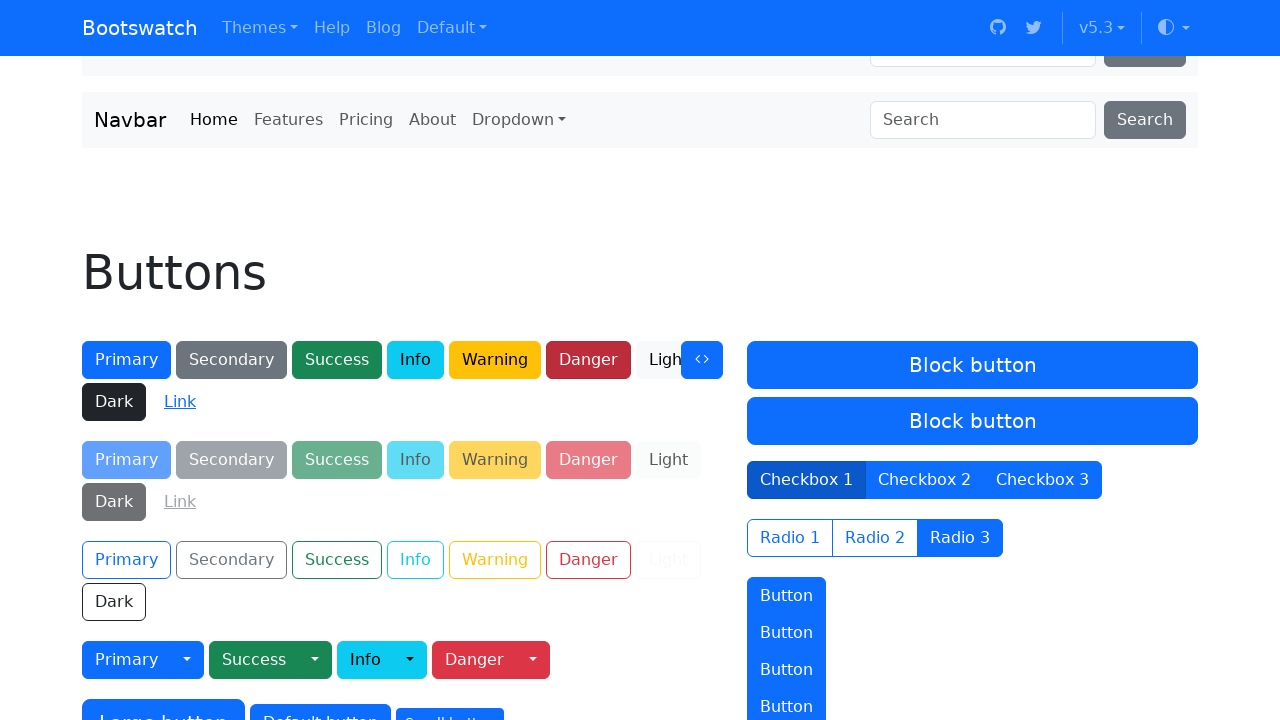

Scrolled button 26 into view
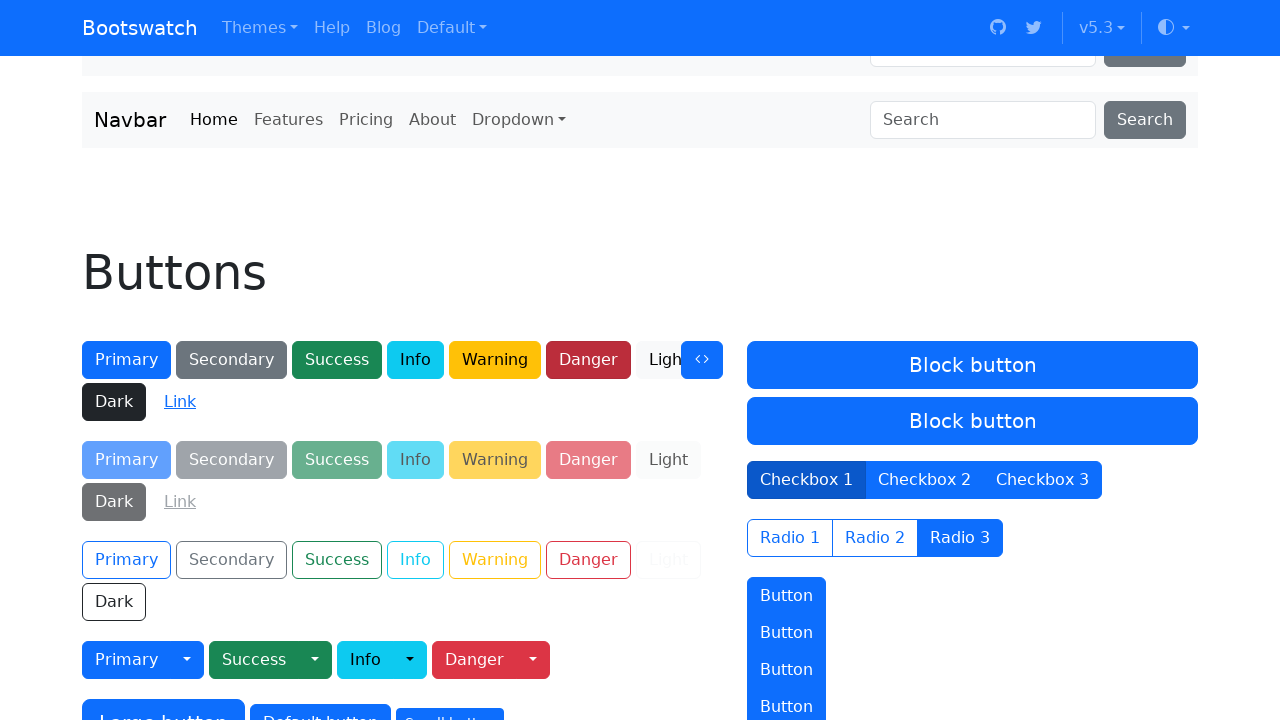

Retrieved button 26 text: Link
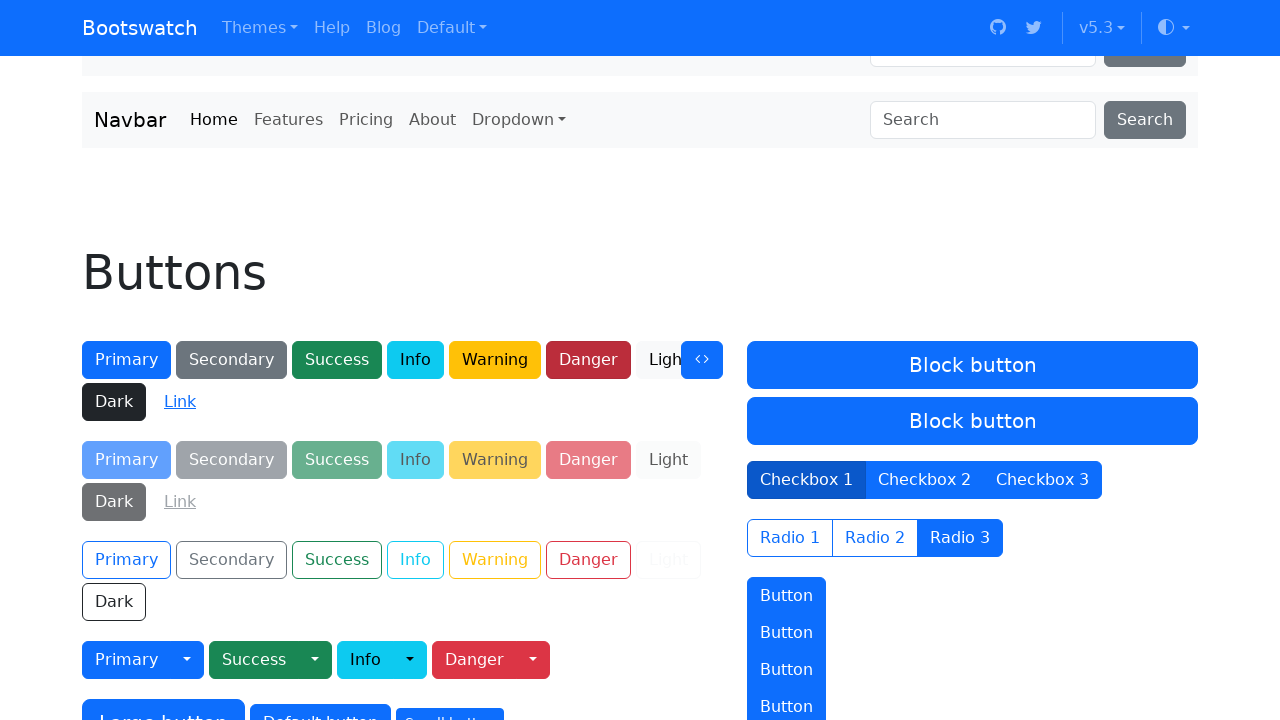

Scrolled button 27 into view
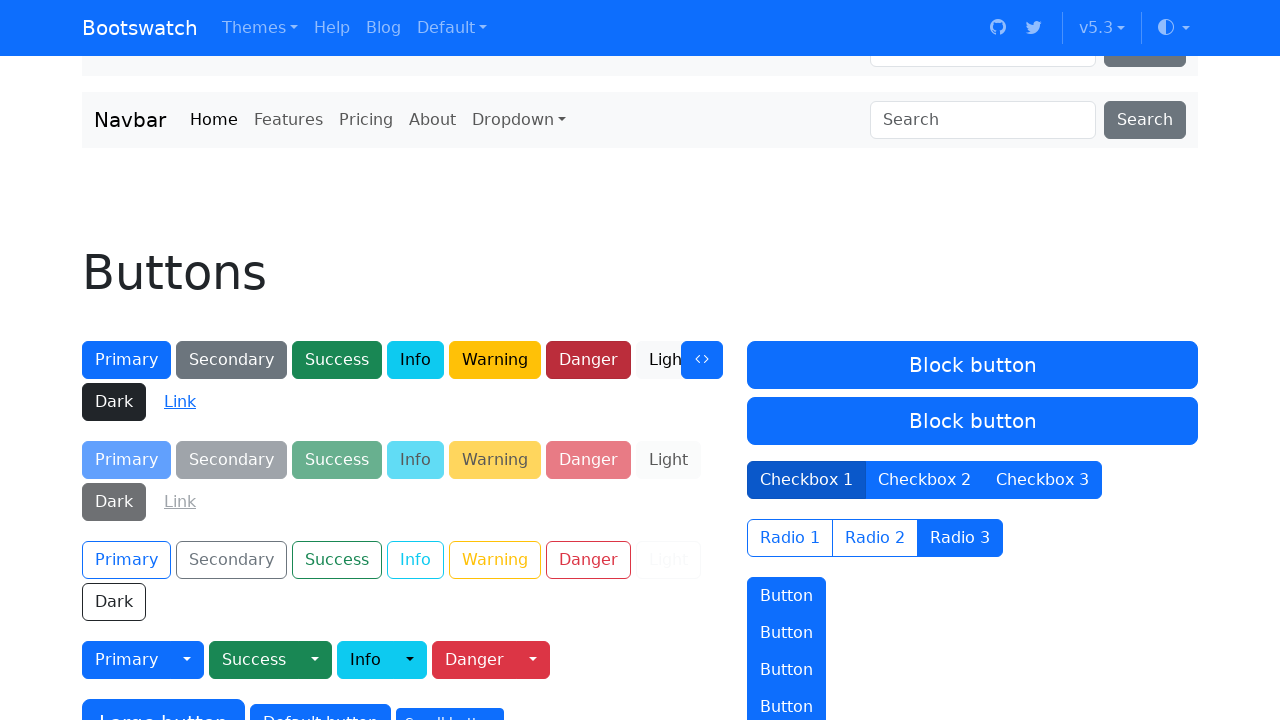

Retrieved button 27 text: Primary
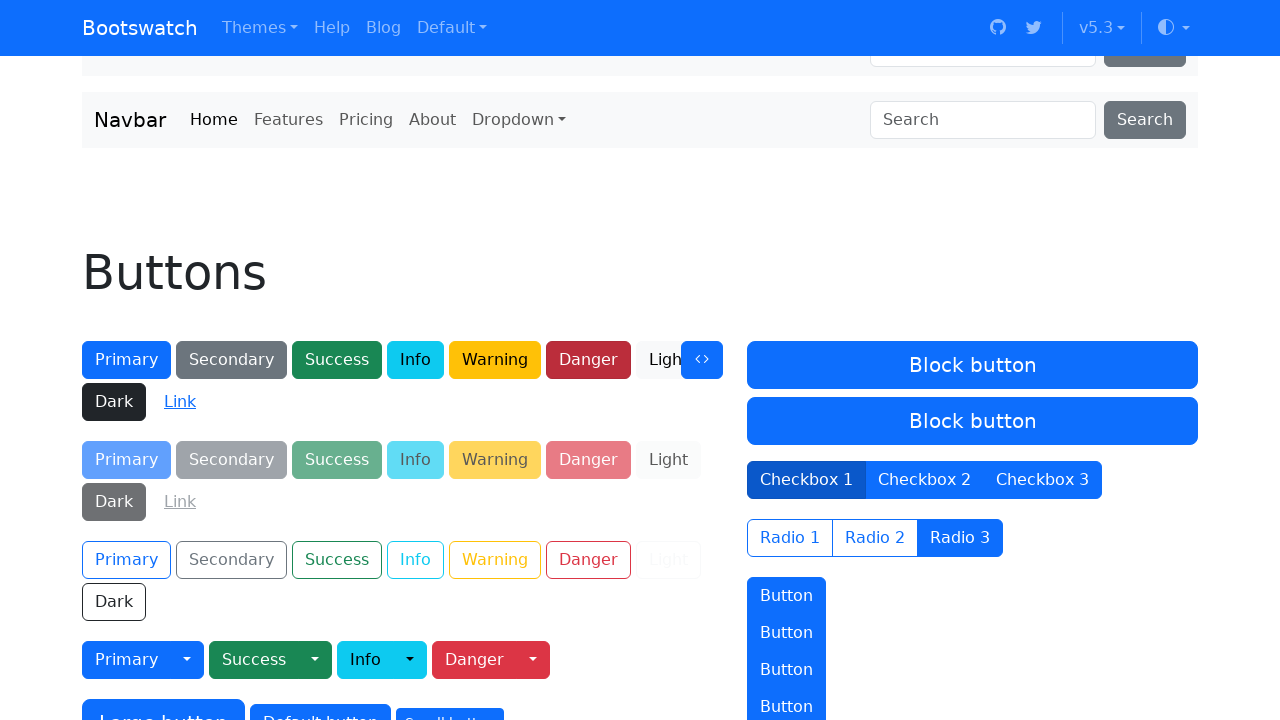

Scrolled button 28 into view
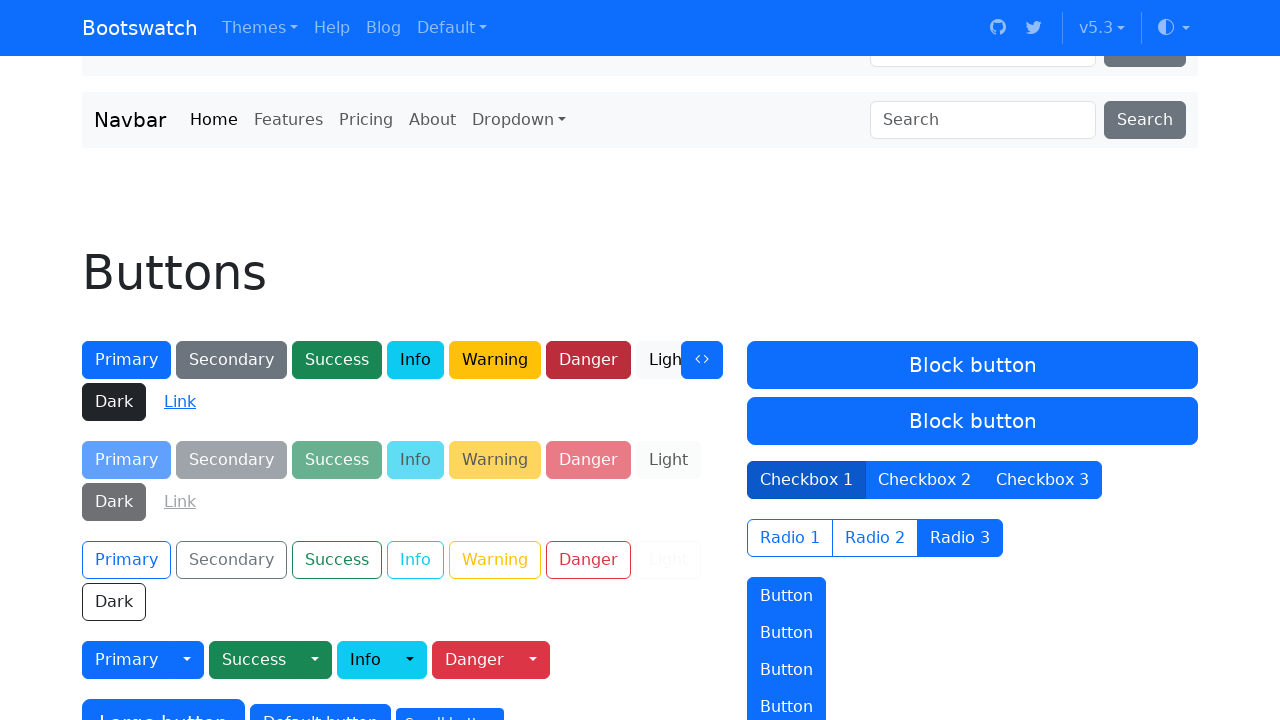

Retrieved button 28 text: Secondary
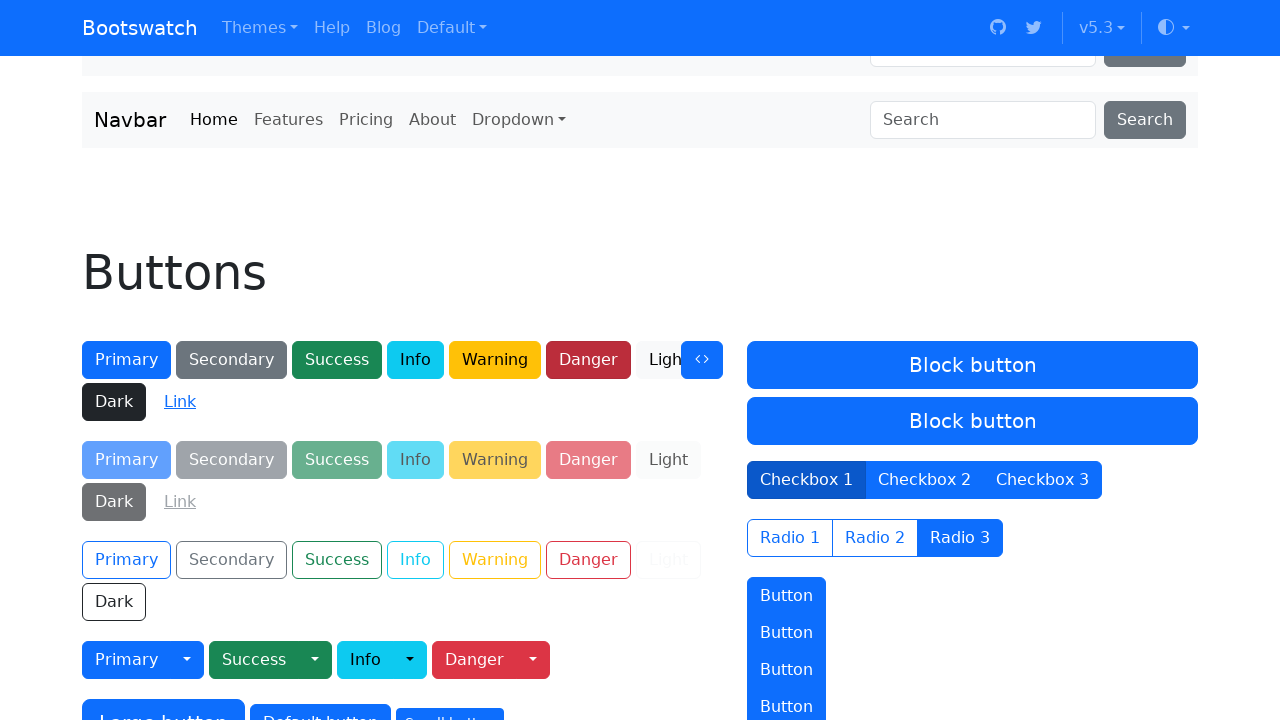

Scrolled button 29 into view
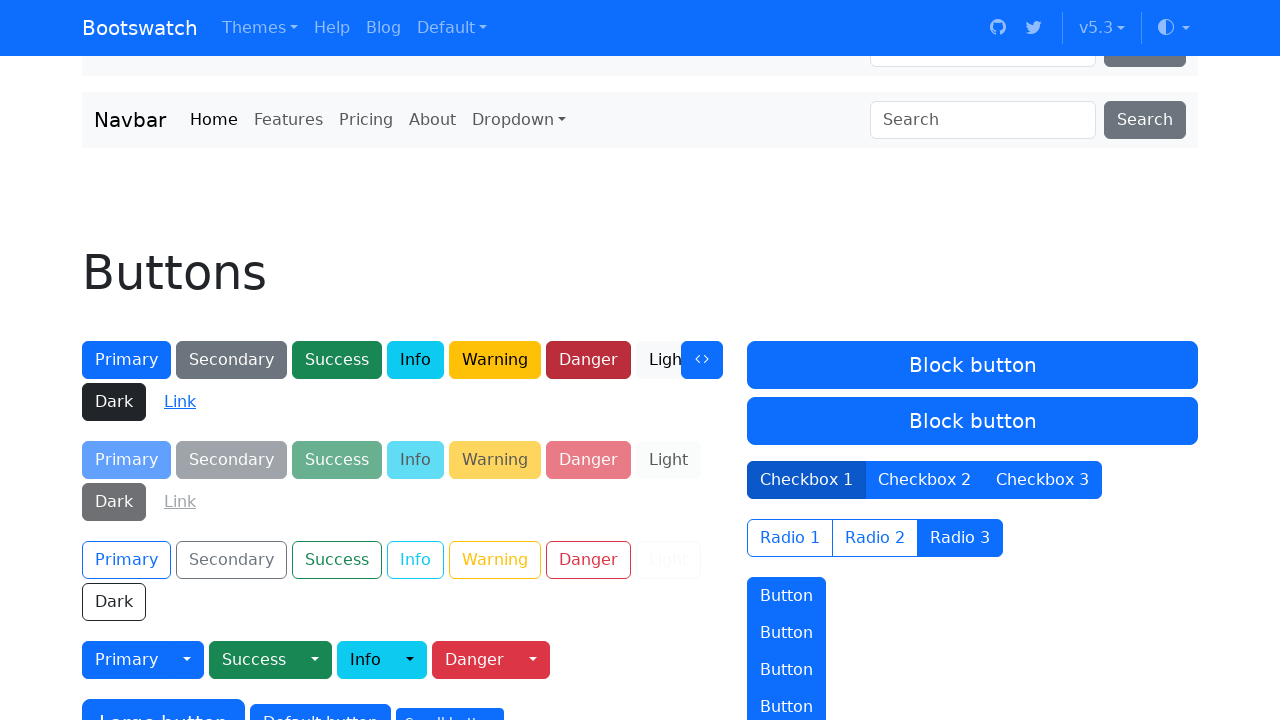

Retrieved button 29 text: Success
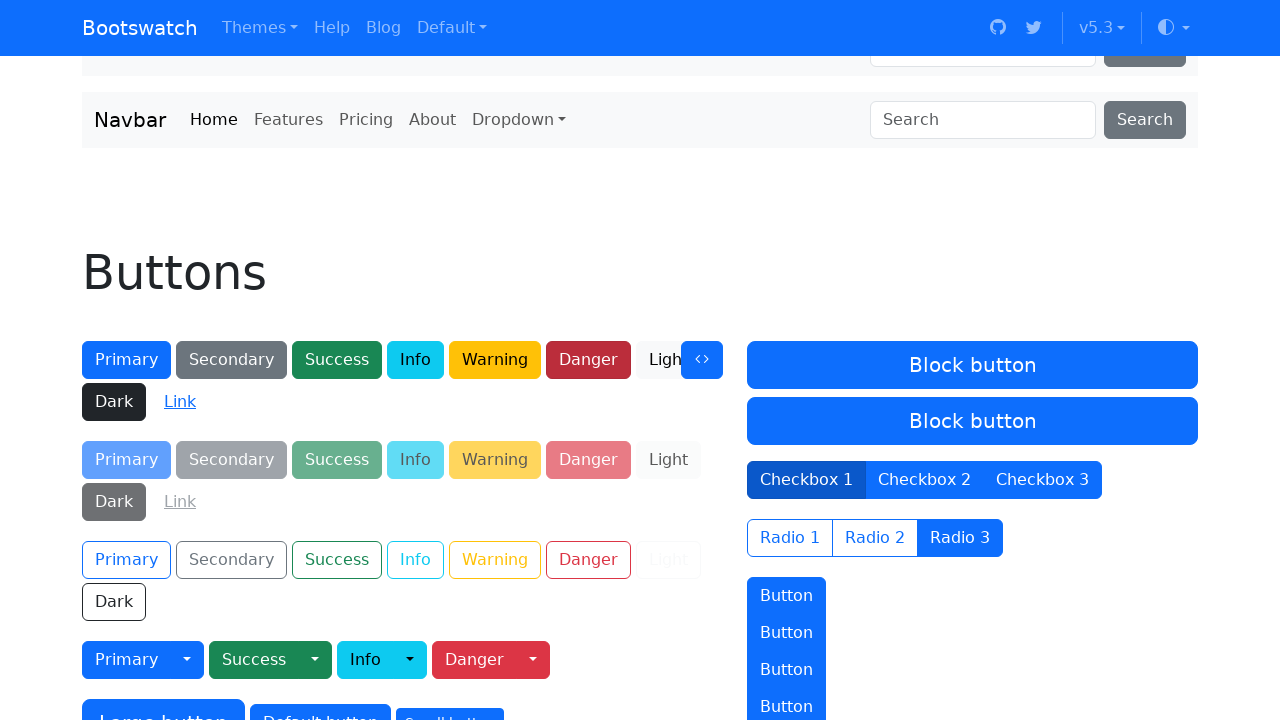

Scrolled button 30 into view
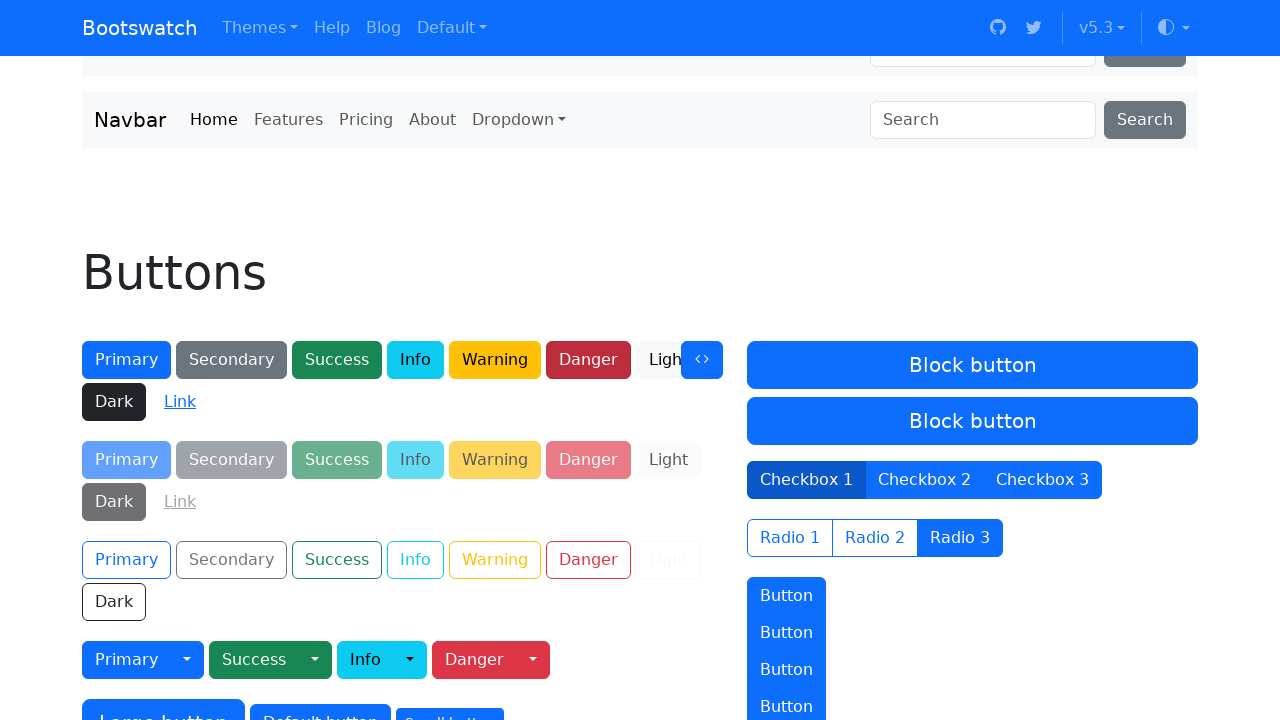

Retrieved button 30 text: Info
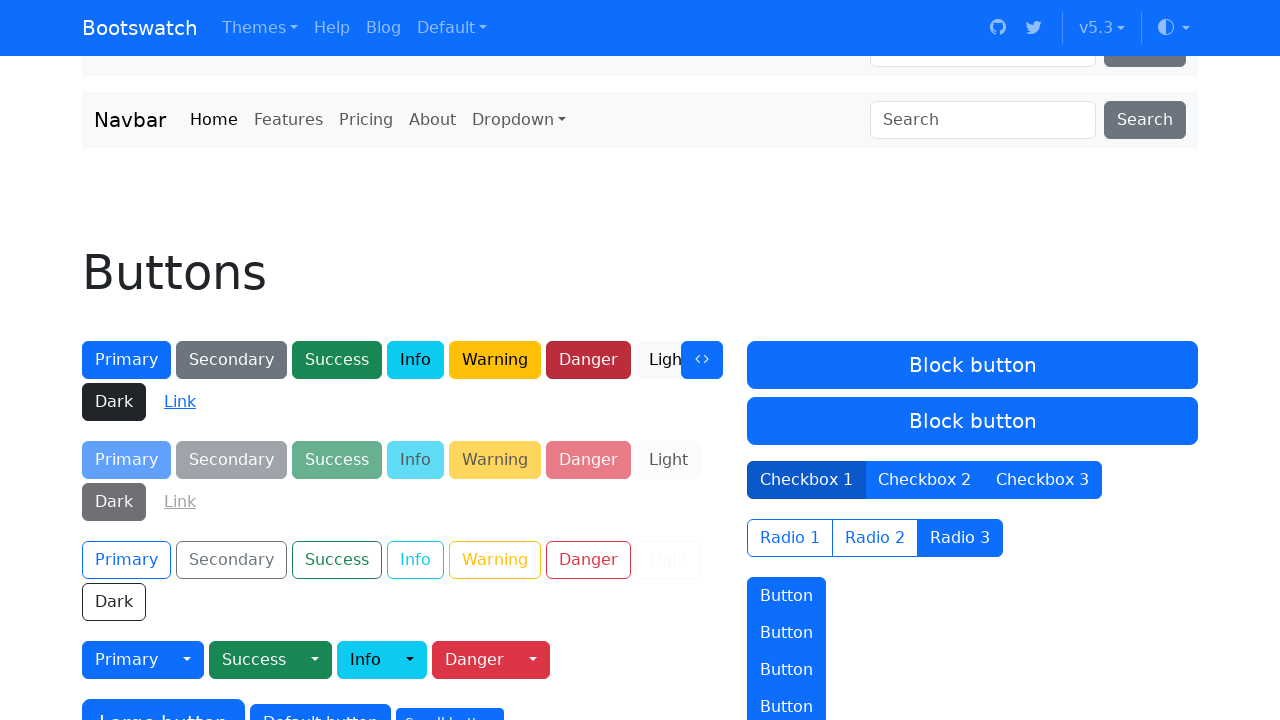

Scrolled button 31 into view
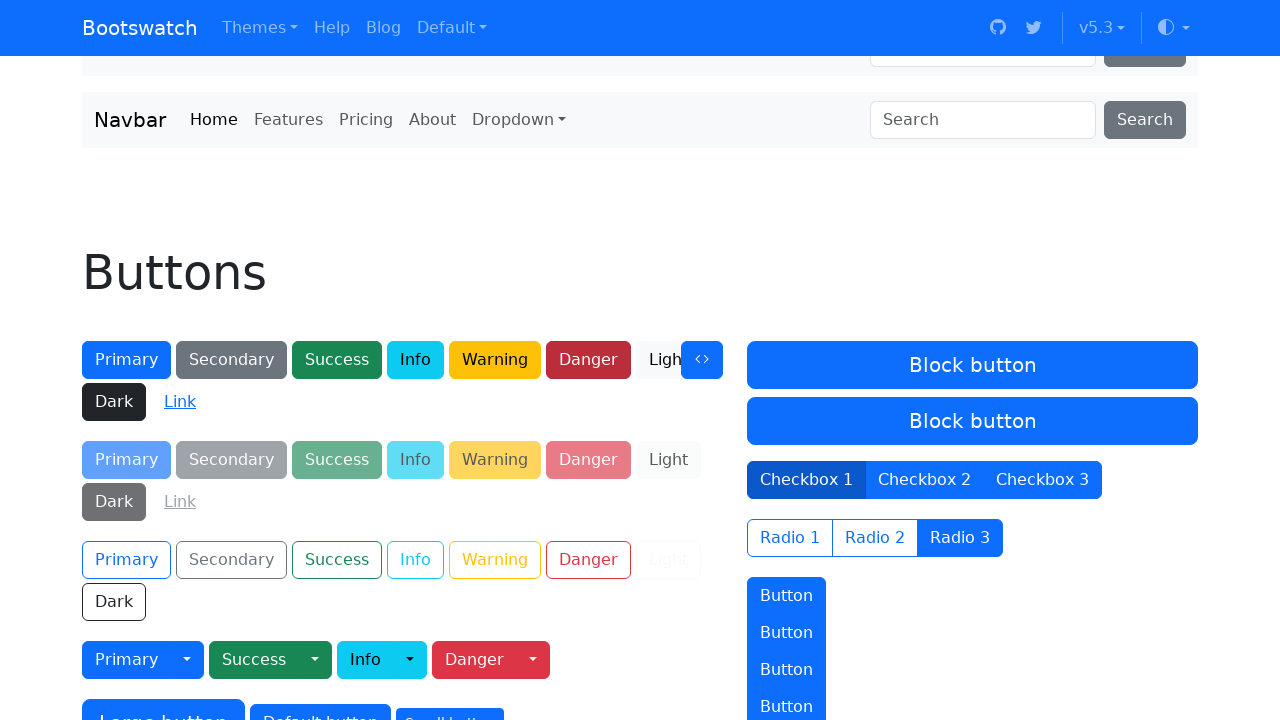

Retrieved button 31 text: Warning
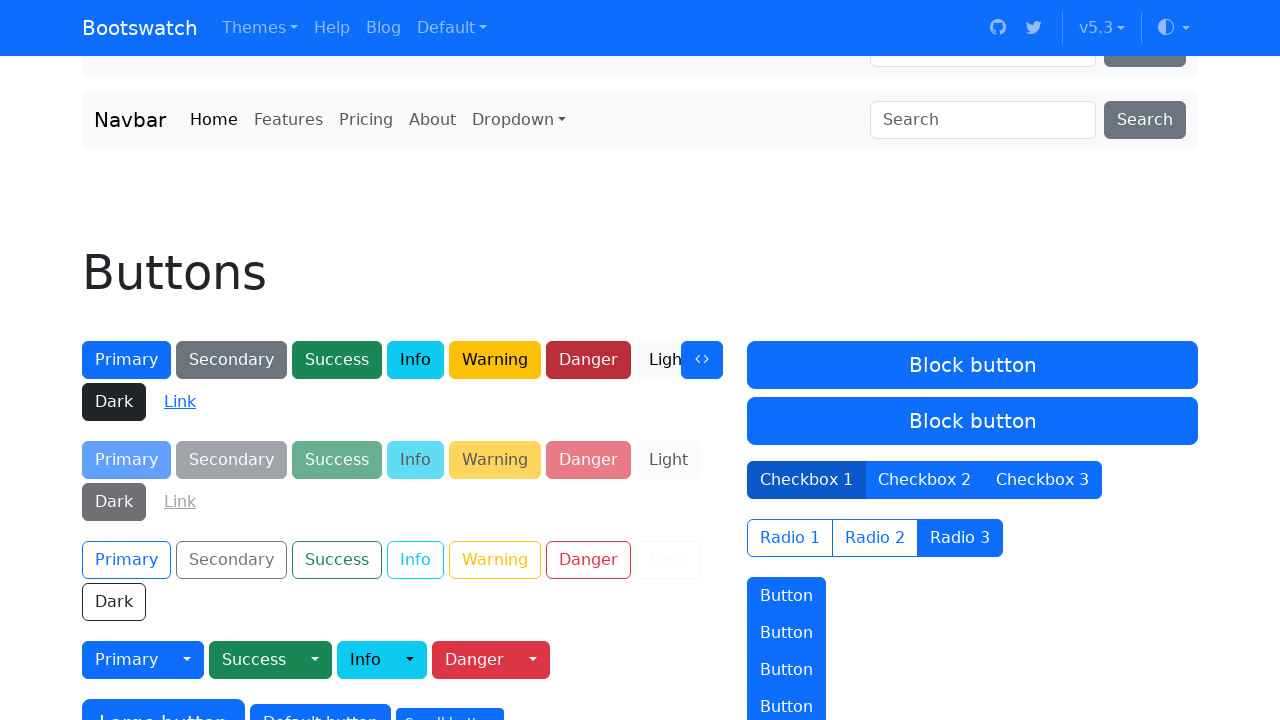

Scrolled button 32 into view
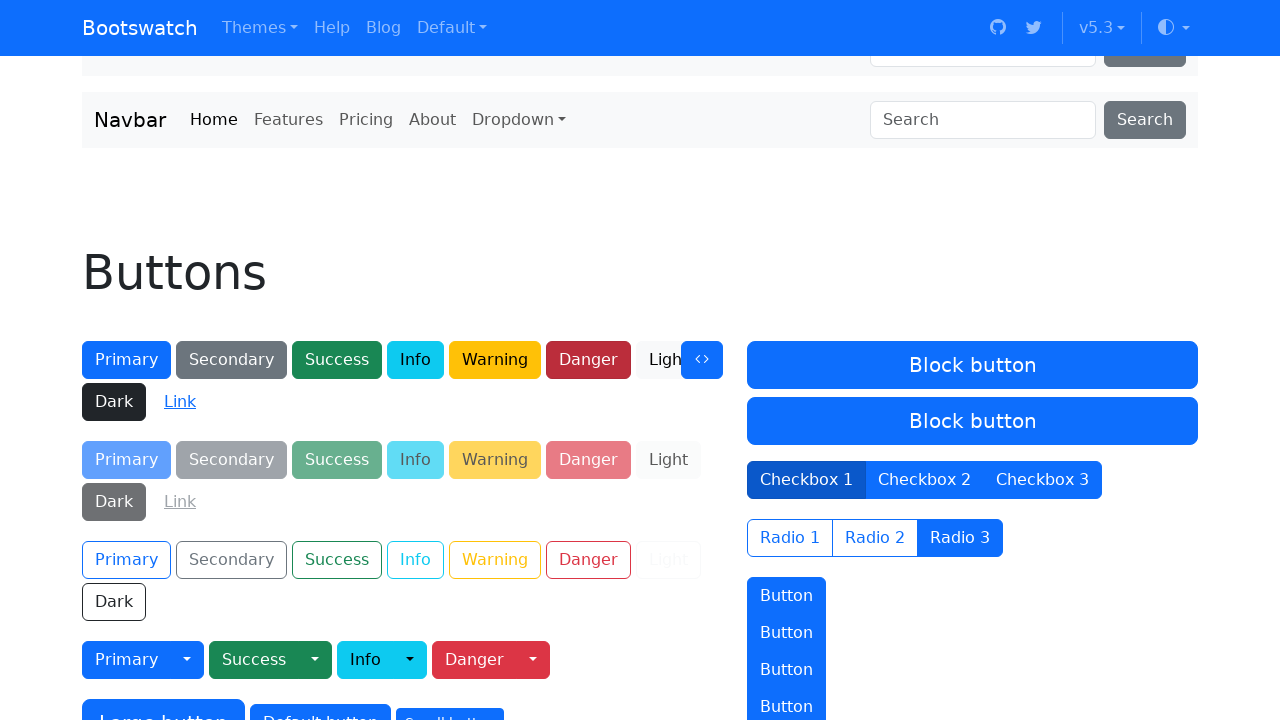

Retrieved button 32 text: Danger
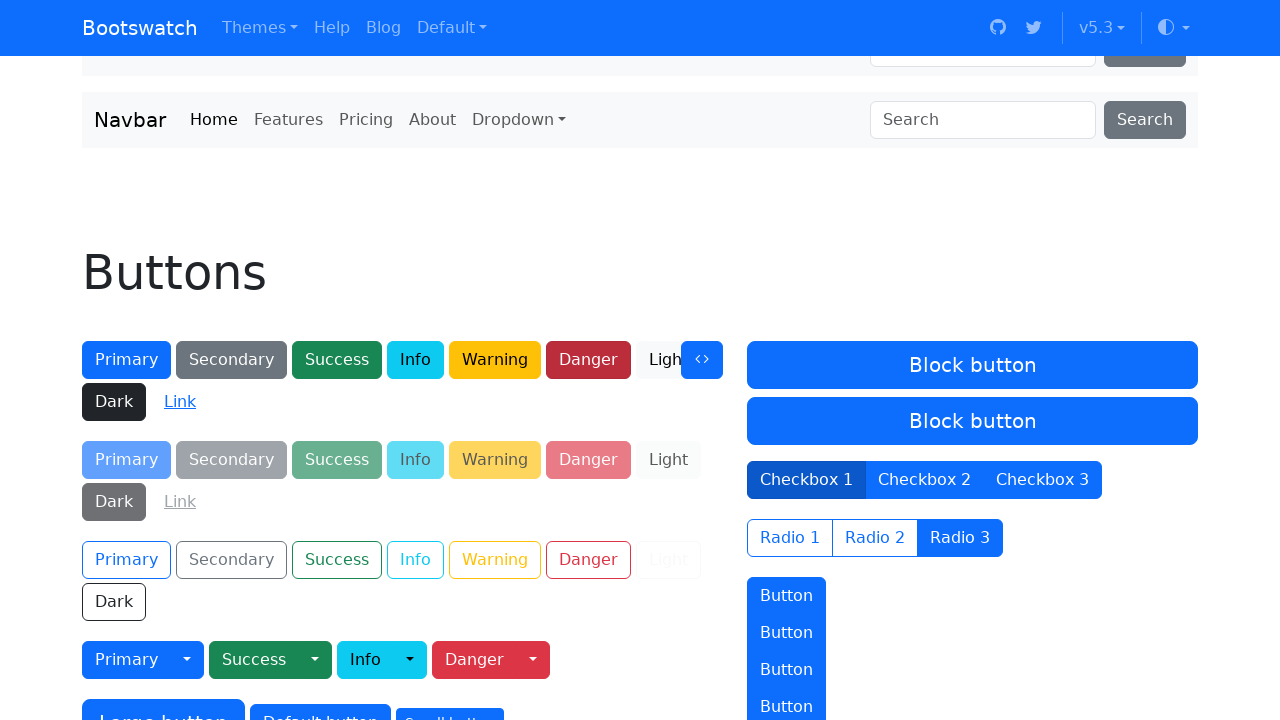

Scrolled button 33 into view
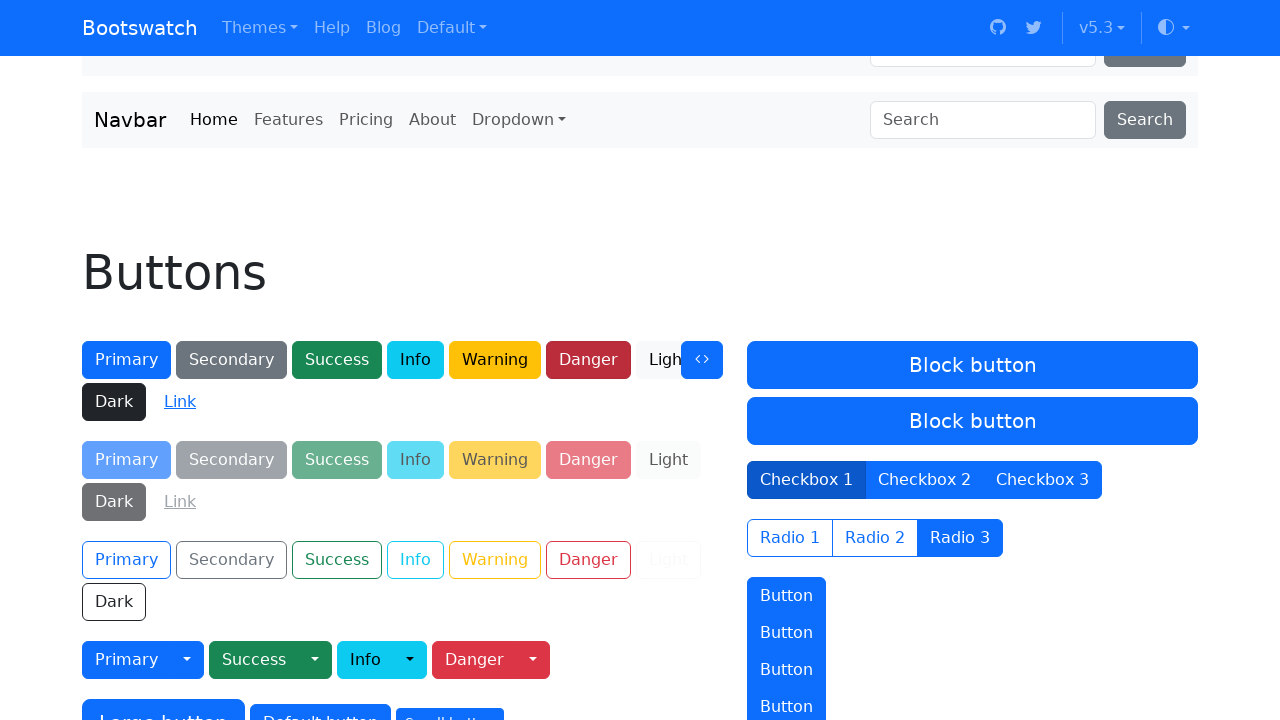

Retrieved button 33 text: Light
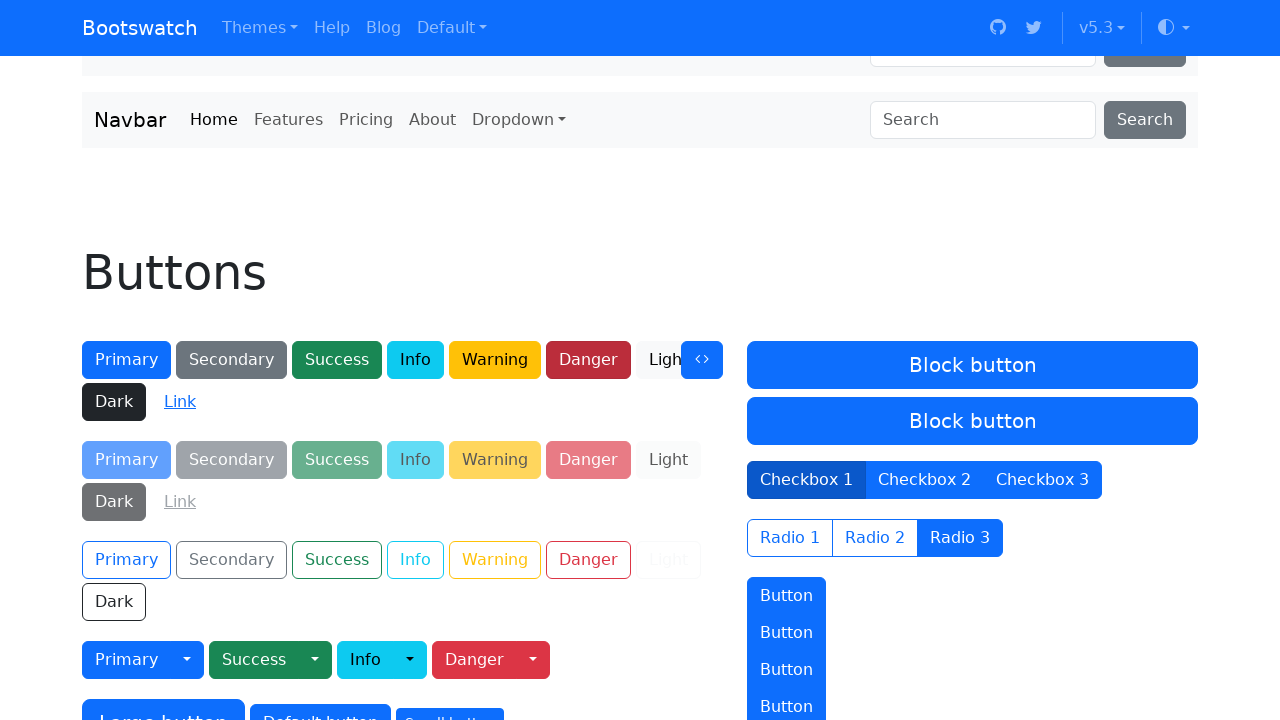

Scrolled button 34 into view
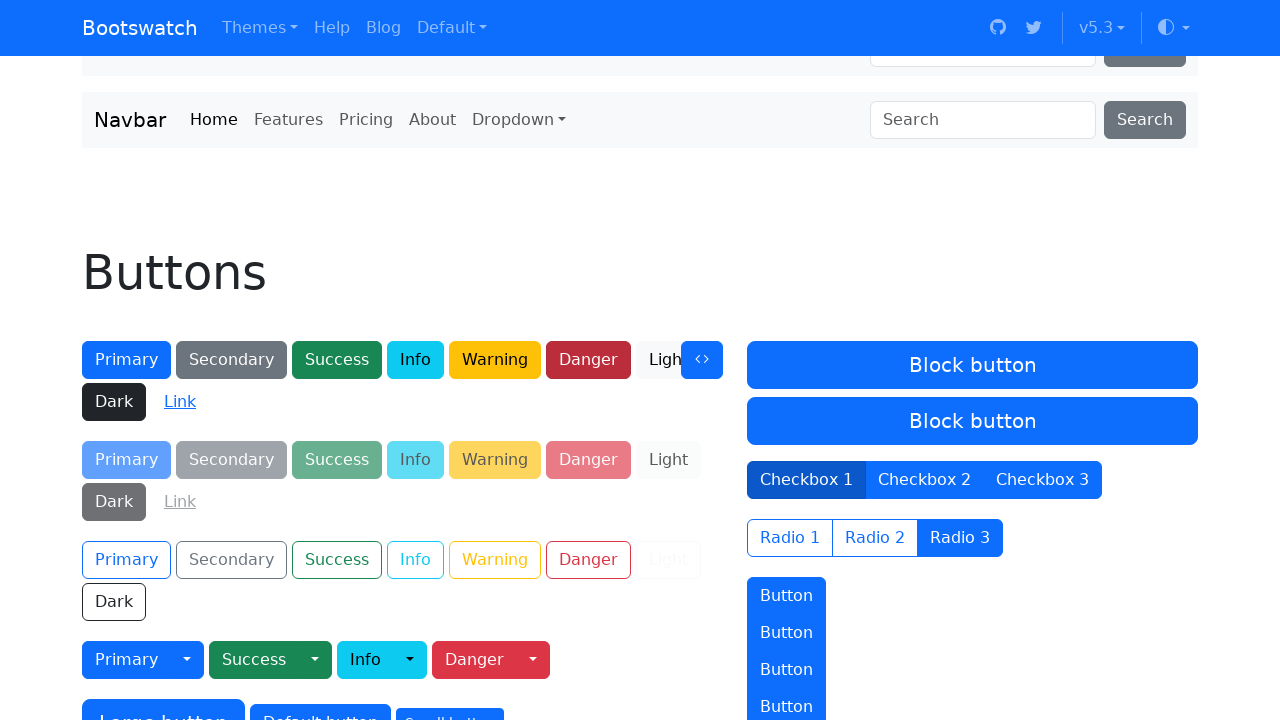

Retrieved button 34 text: Dark
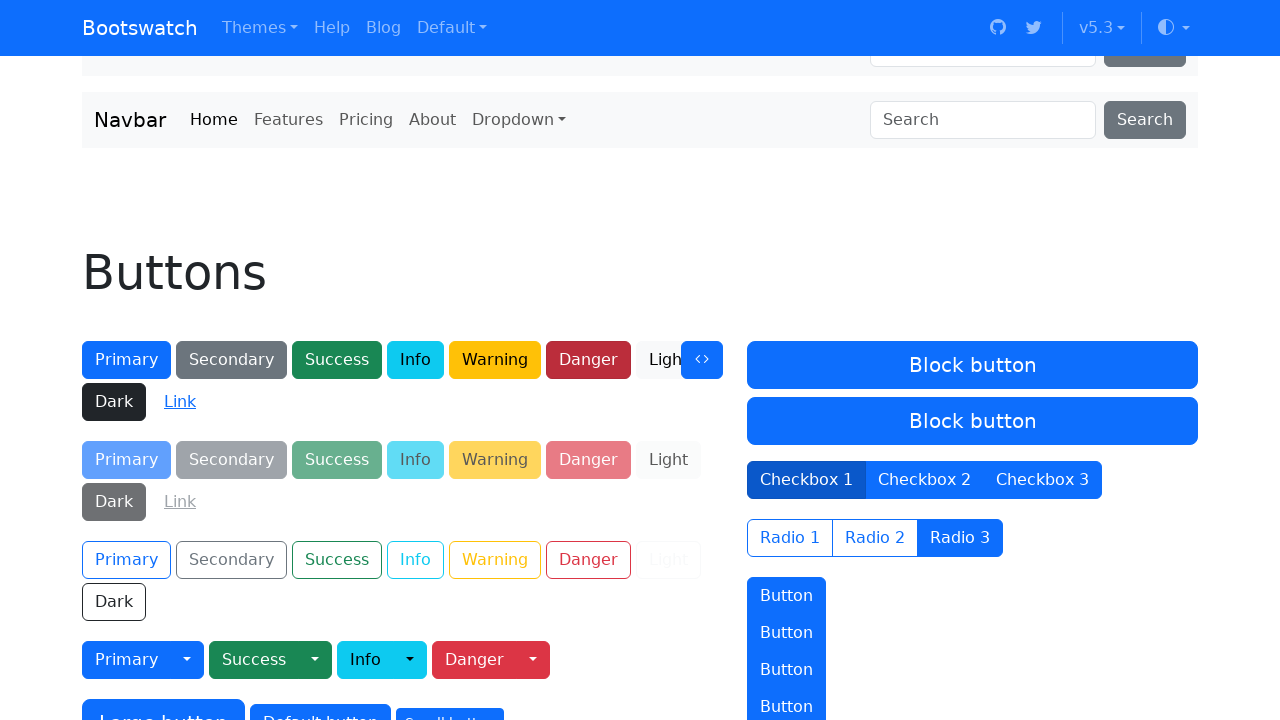

Scrolled button 35 into view
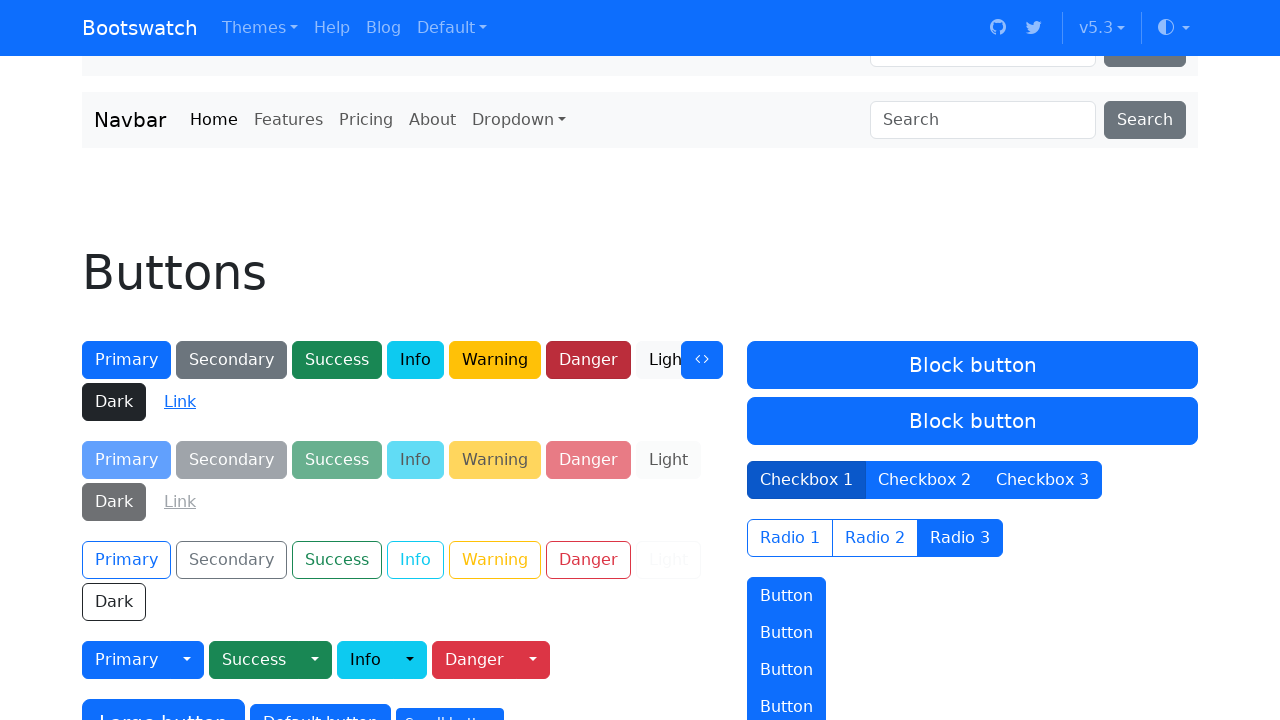

Retrieved button 35 text: Primary
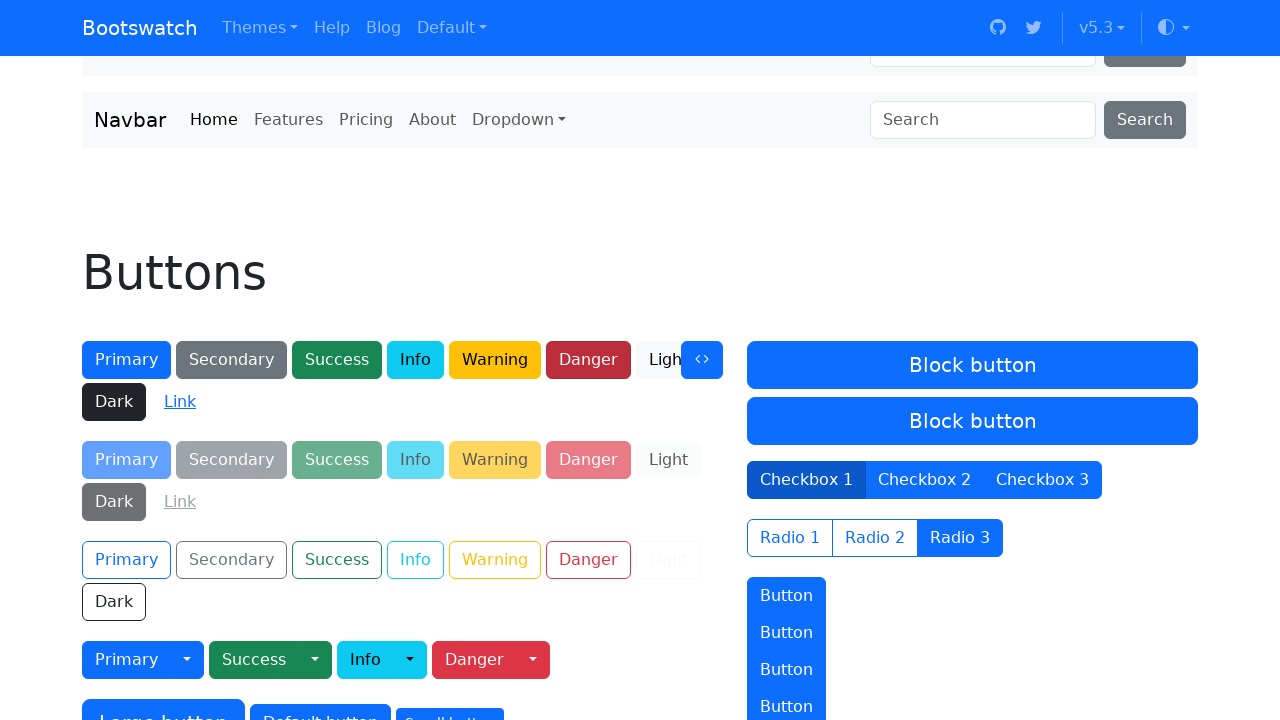

Scrolled button 36 into view
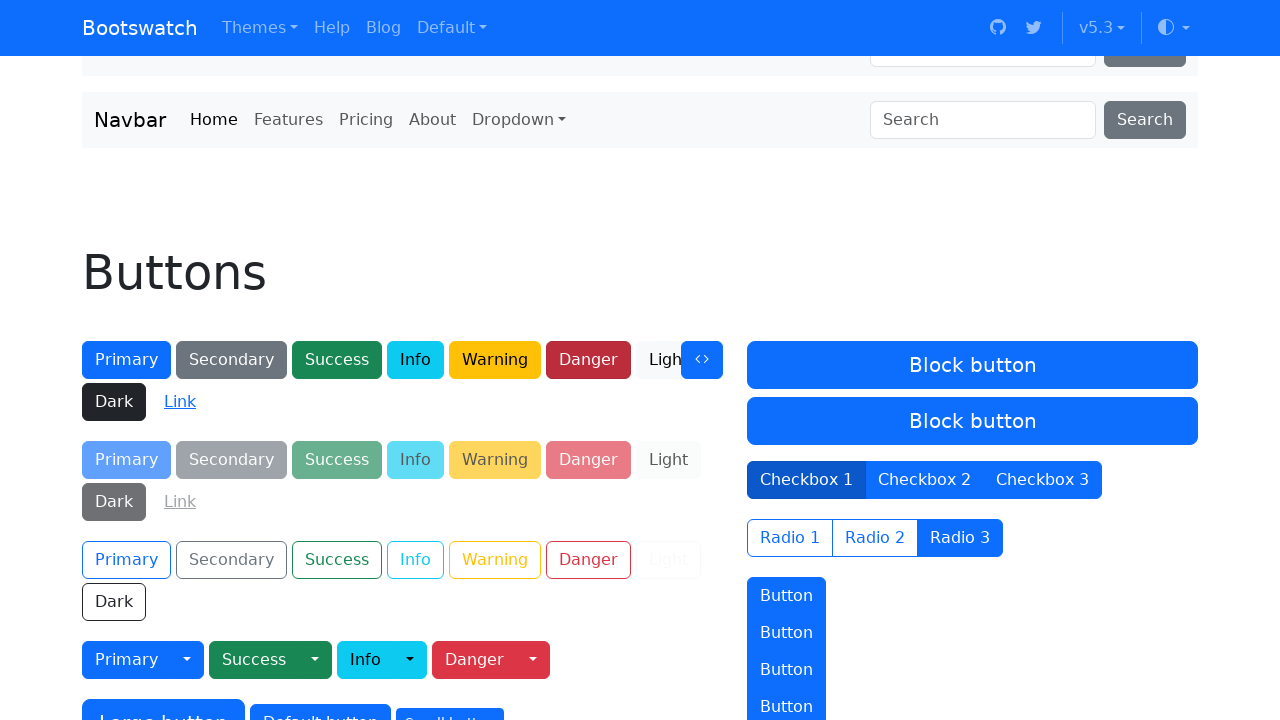

Retrieved button 36 text: 
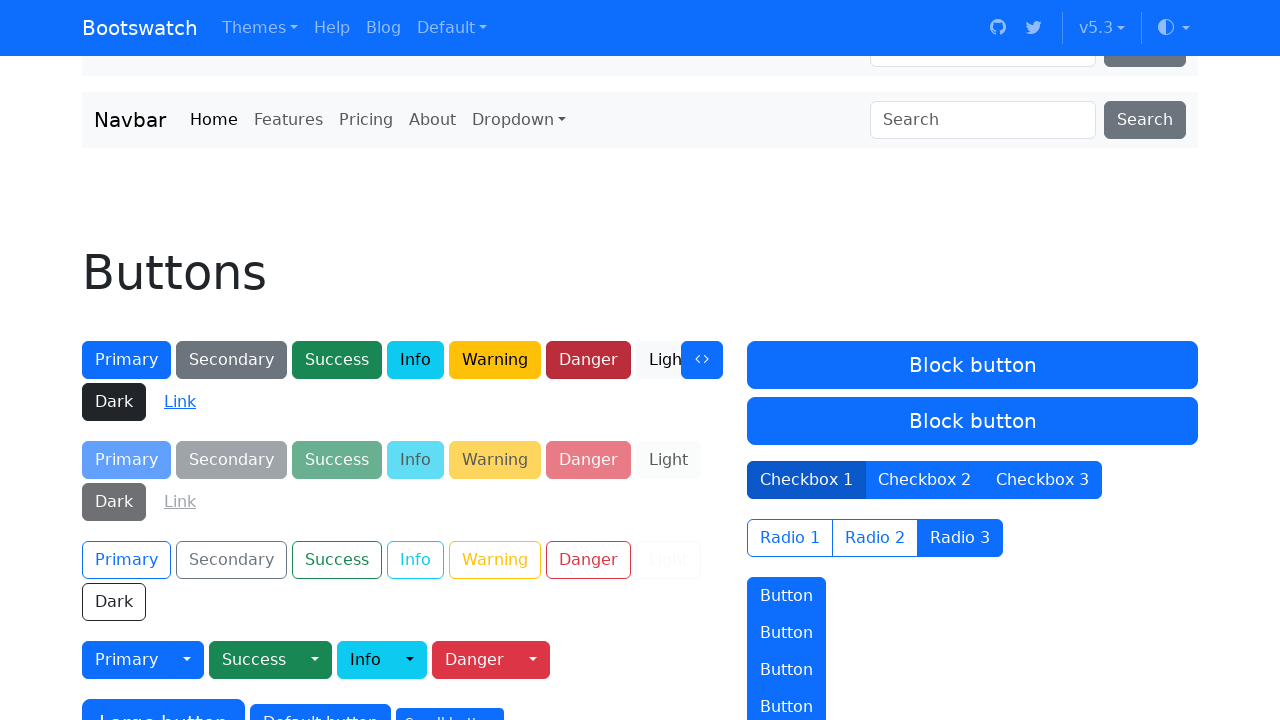

Scrolled button 37 into view
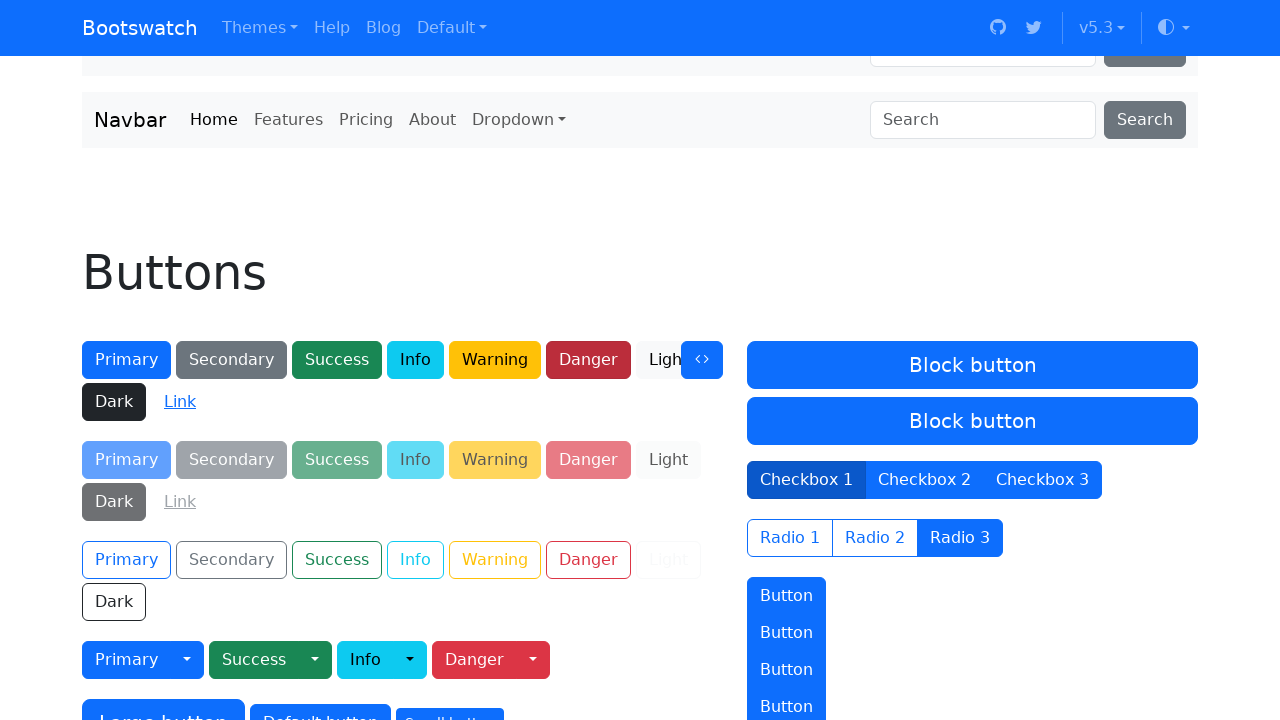

Retrieved button 37 text: Success
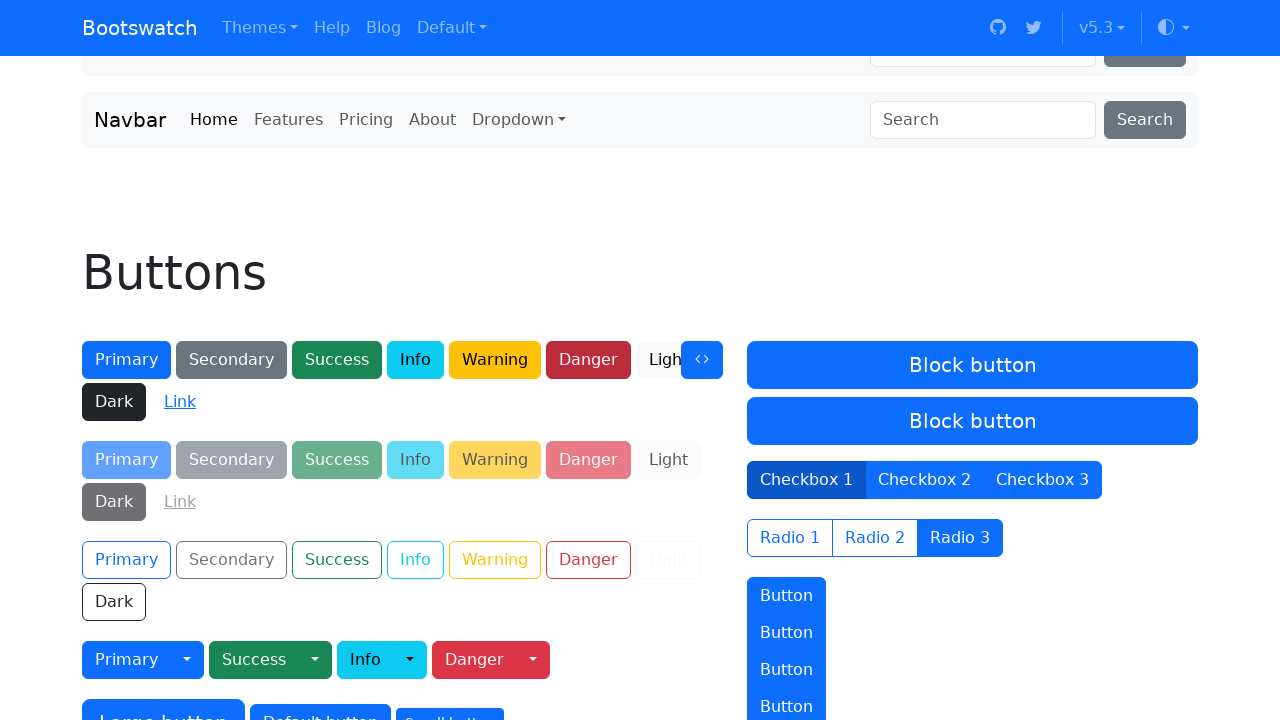

Scrolled button 38 into view
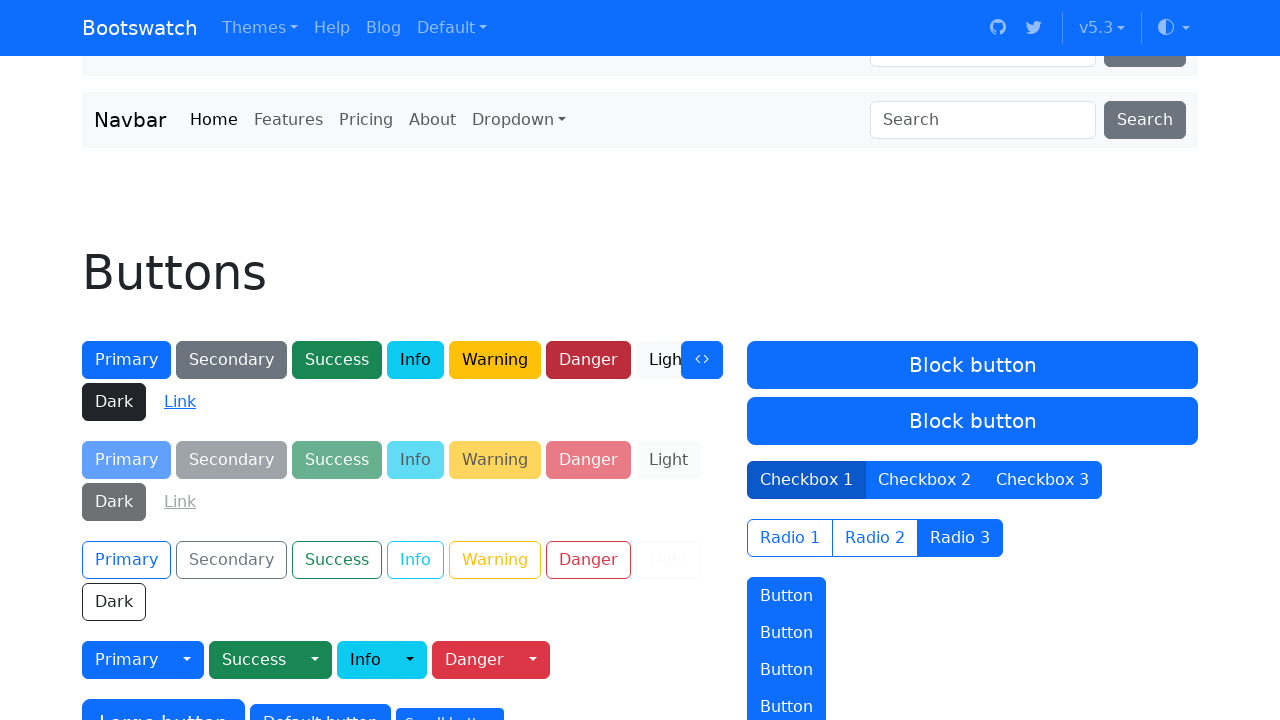

Retrieved button 38 text: 
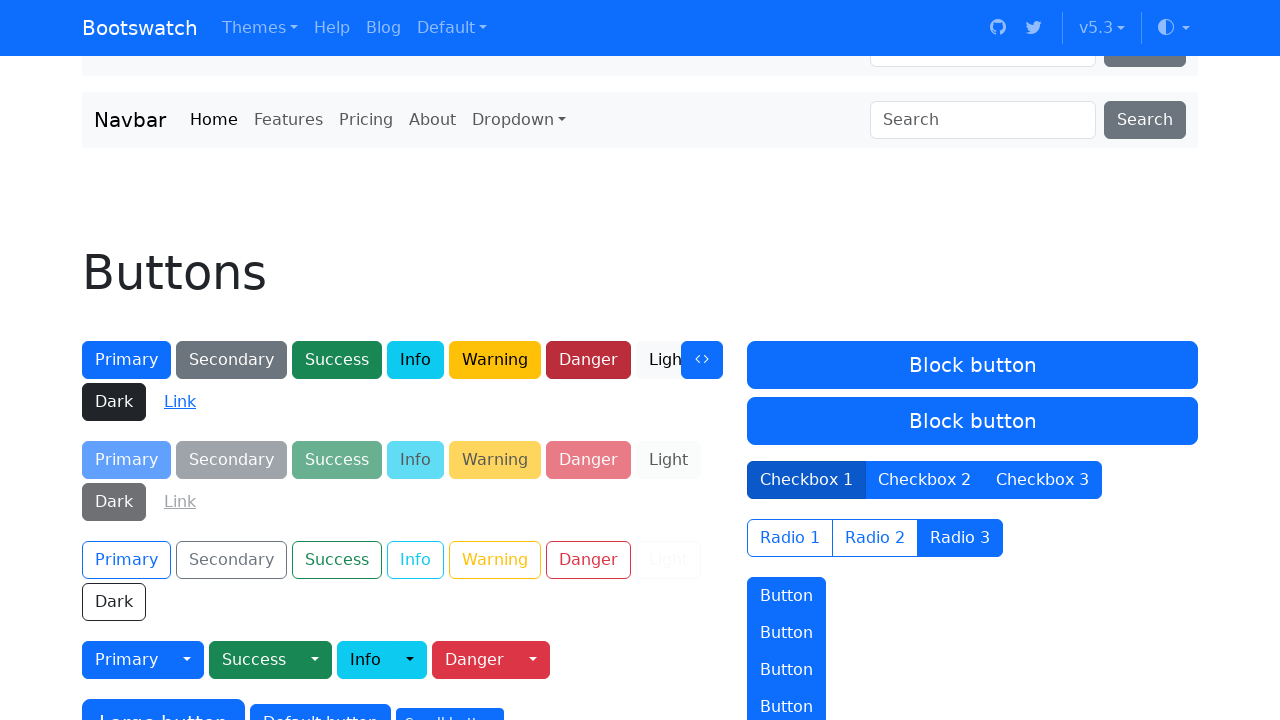

Scrolled button 39 into view
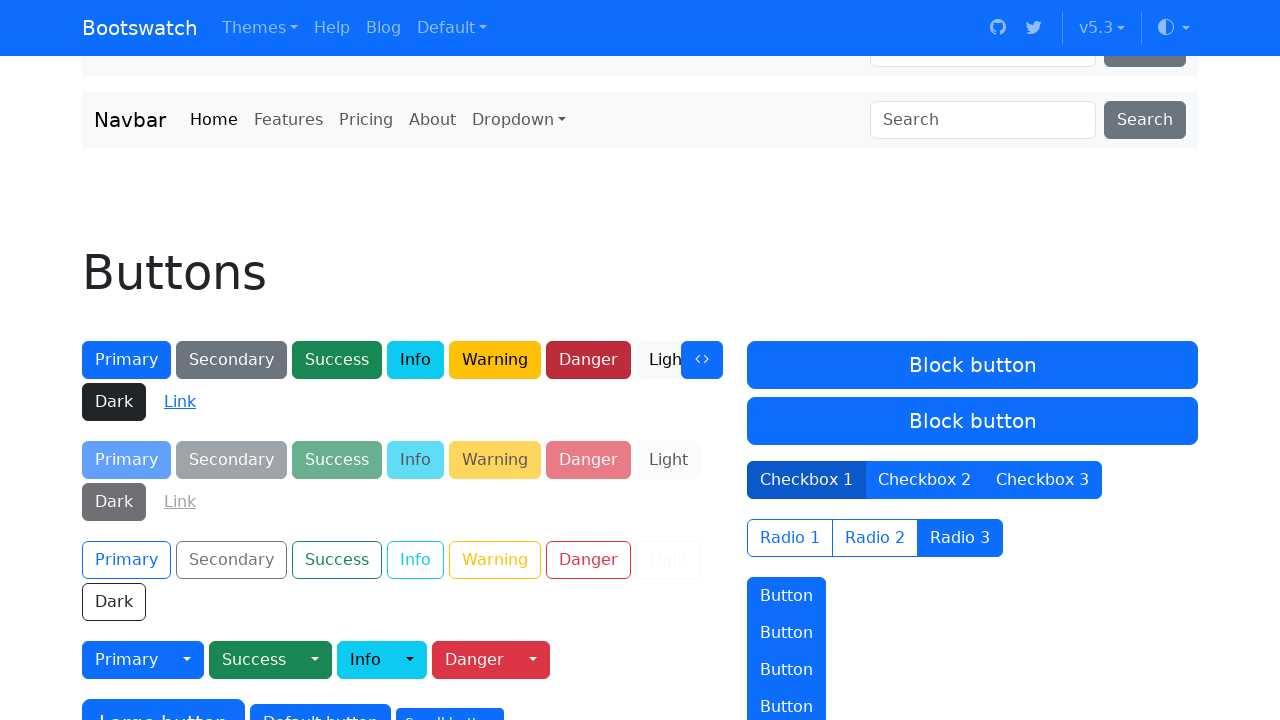

Retrieved button 39 text: Info
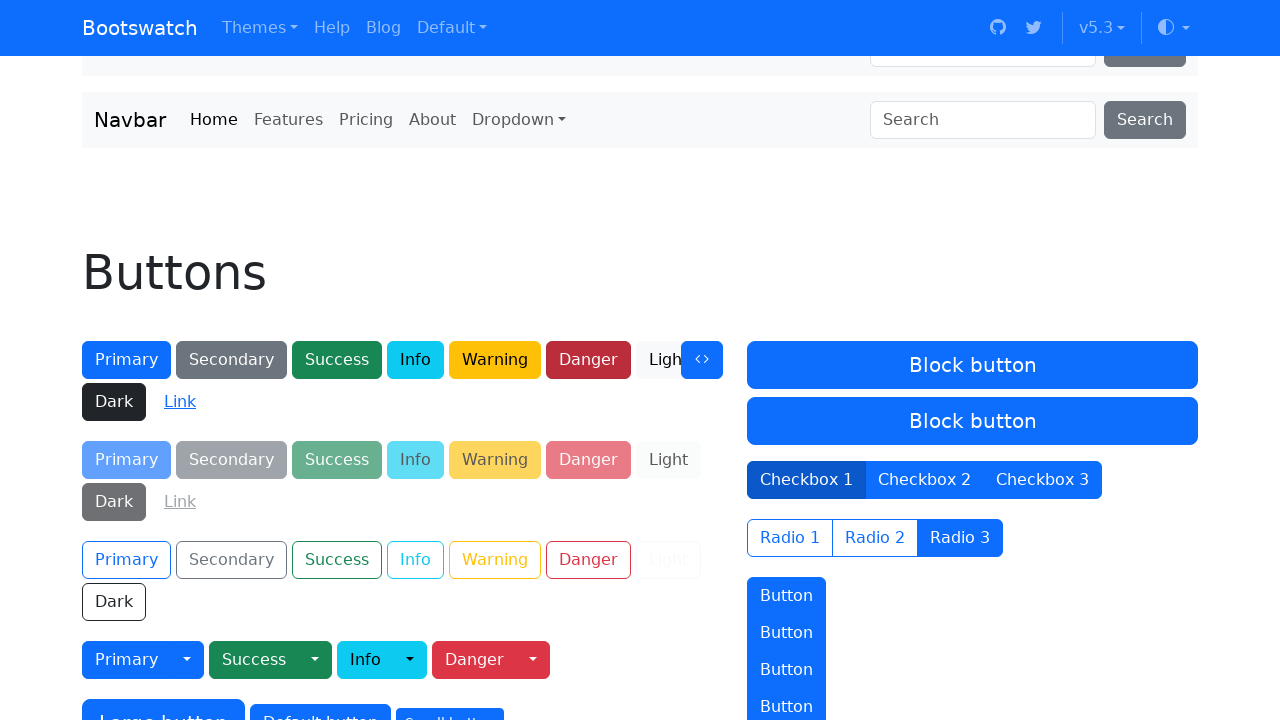

Scrolled button 40 into view
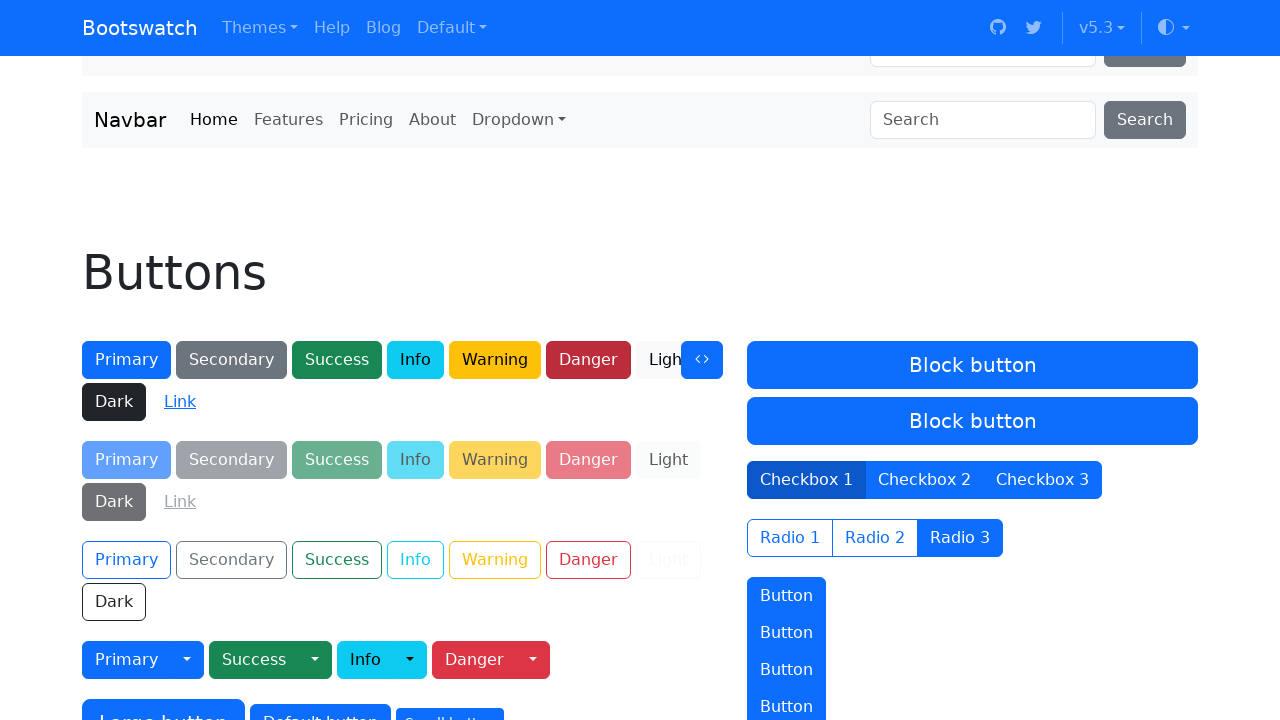

Retrieved button 40 text: 
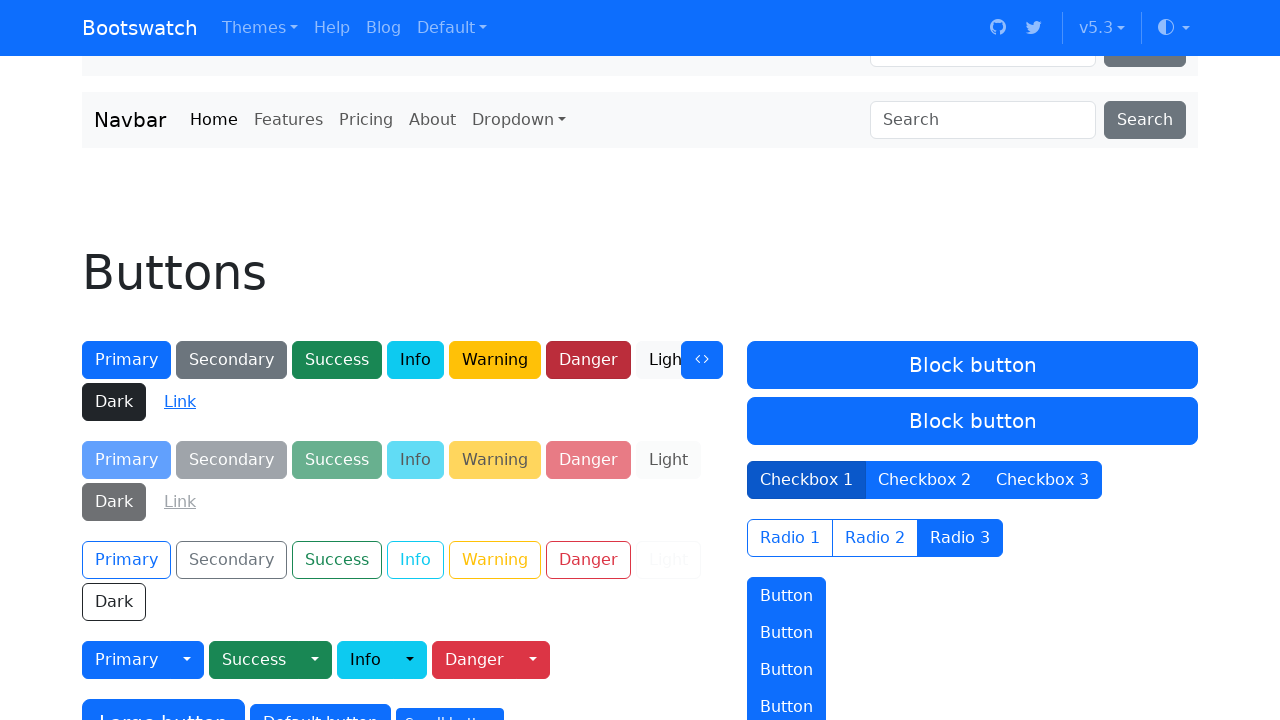

Scrolled button 41 into view
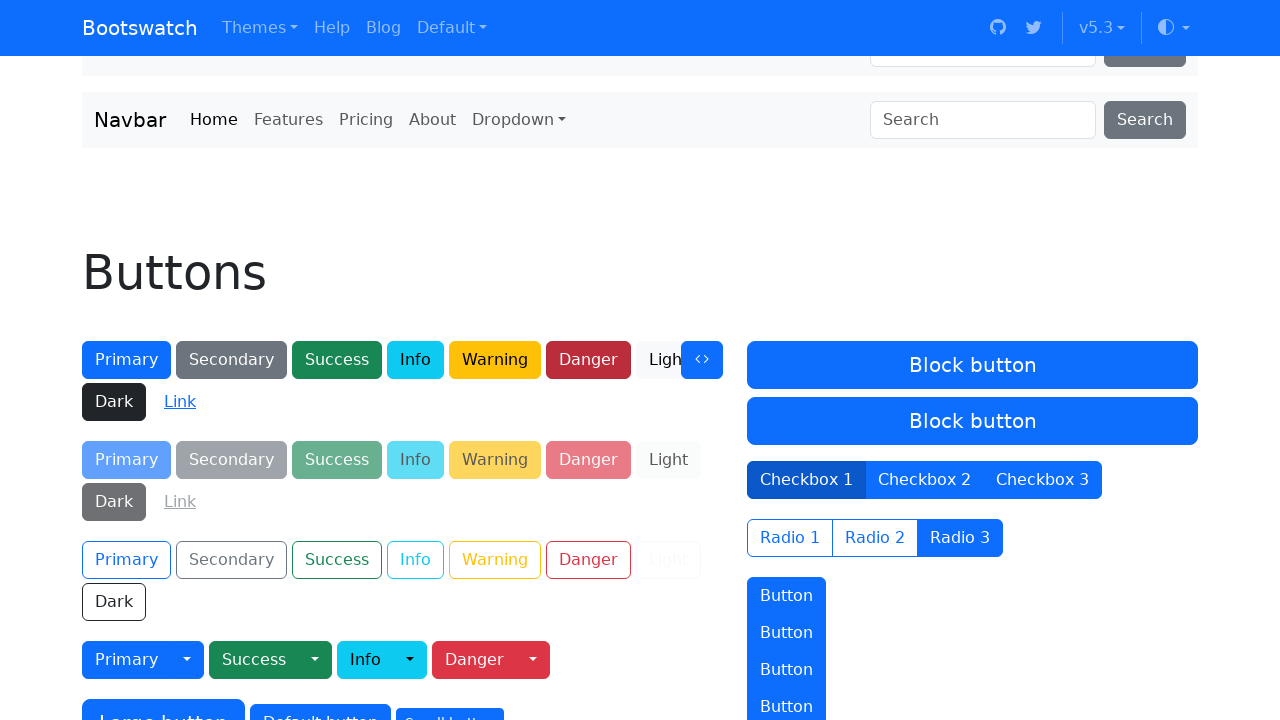

Retrieved button 41 text: Danger
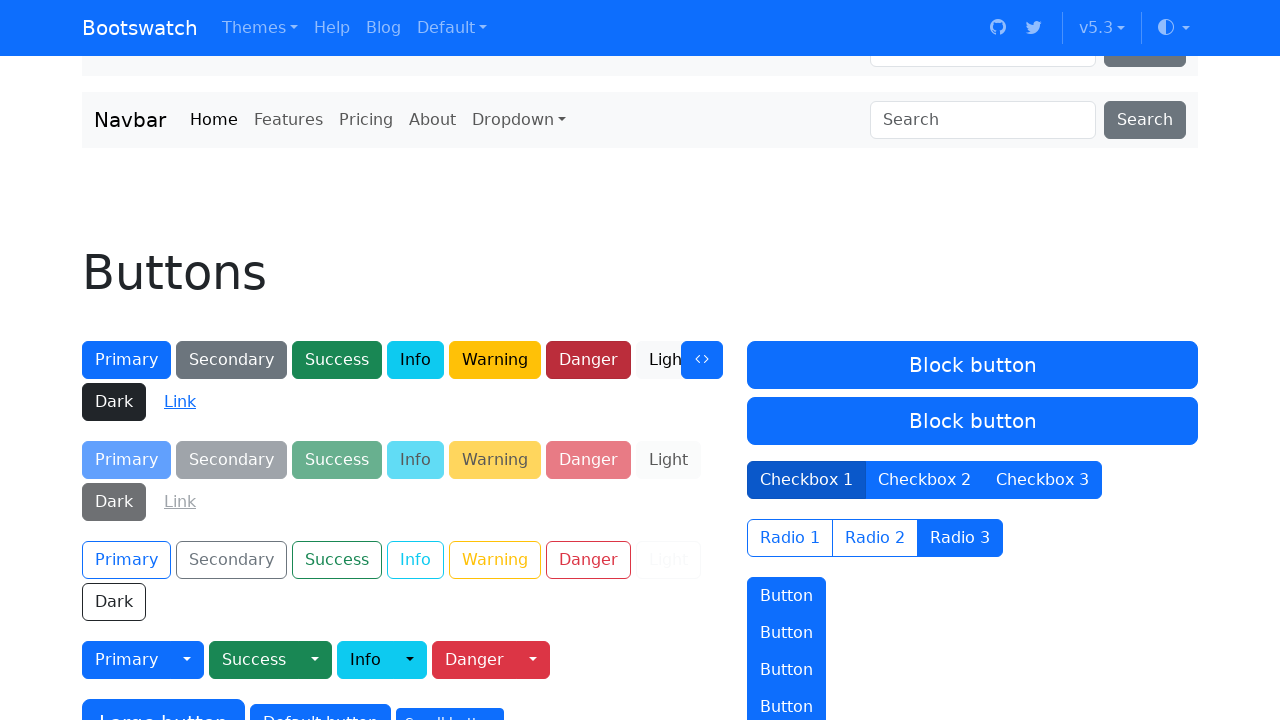

Scrolled button 42 into view
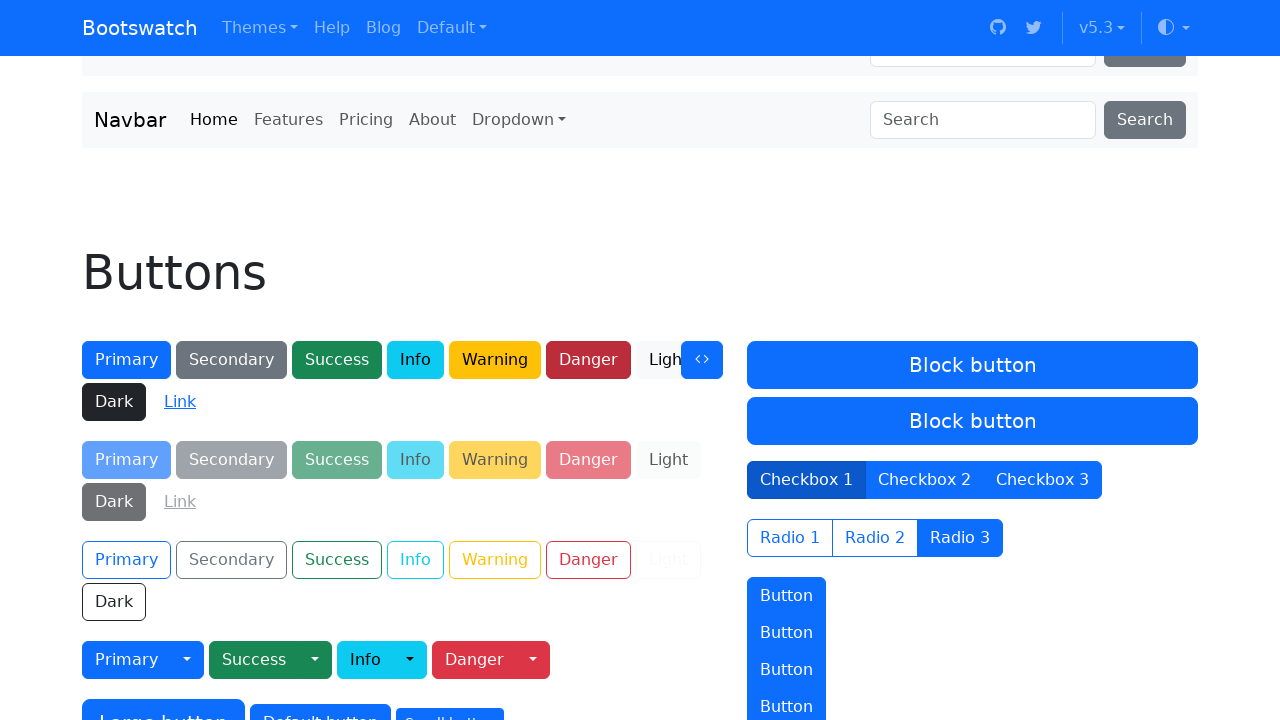

Retrieved button 42 text: 
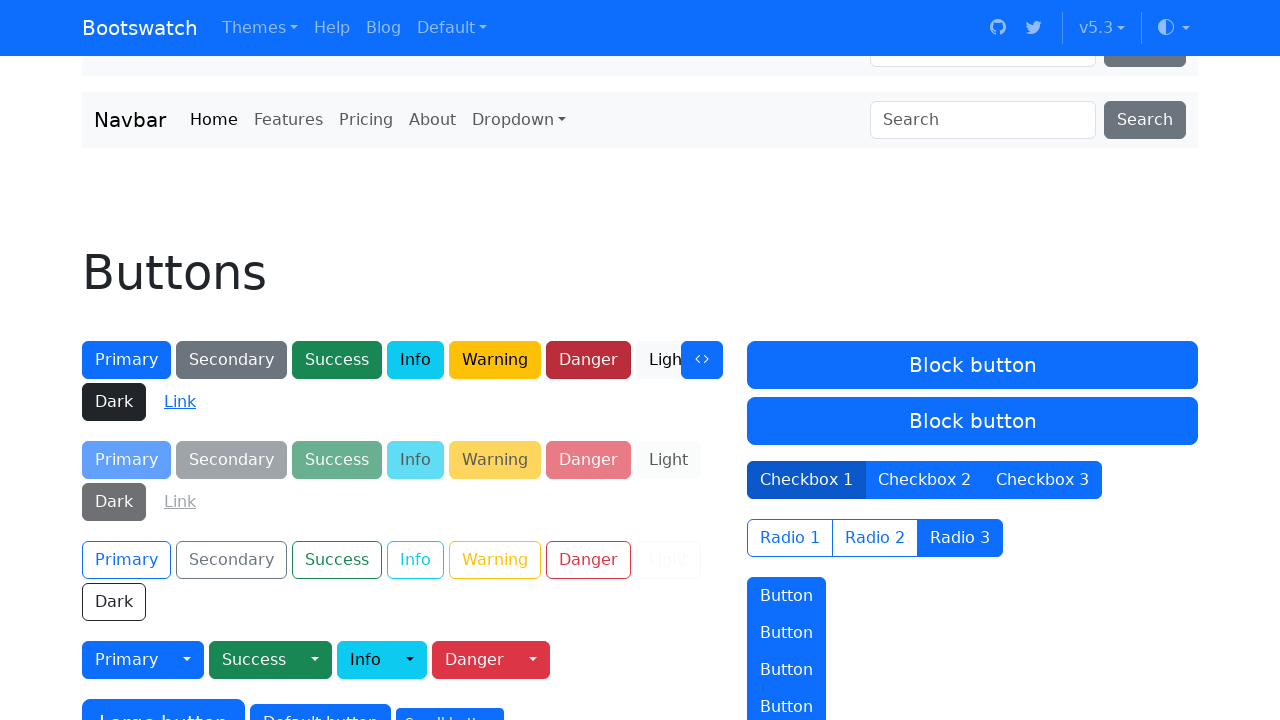

Scrolled button 43 into view
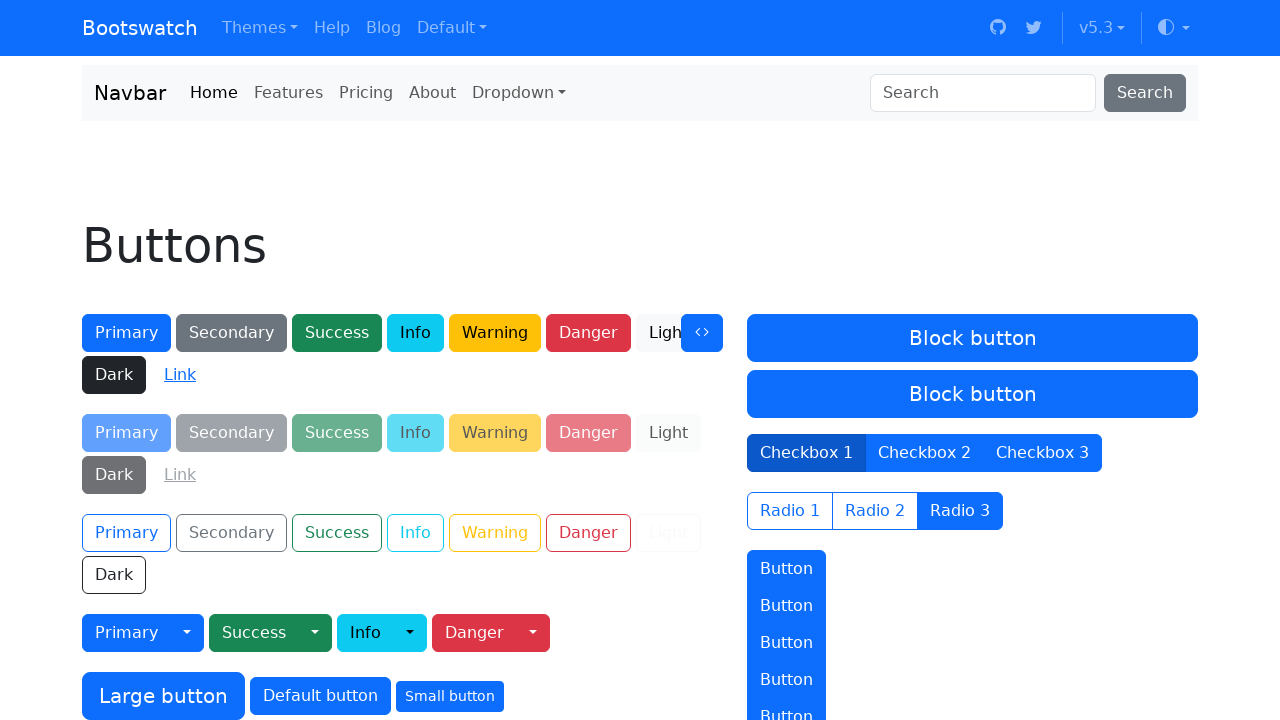

Retrieved button 43 text: Large button
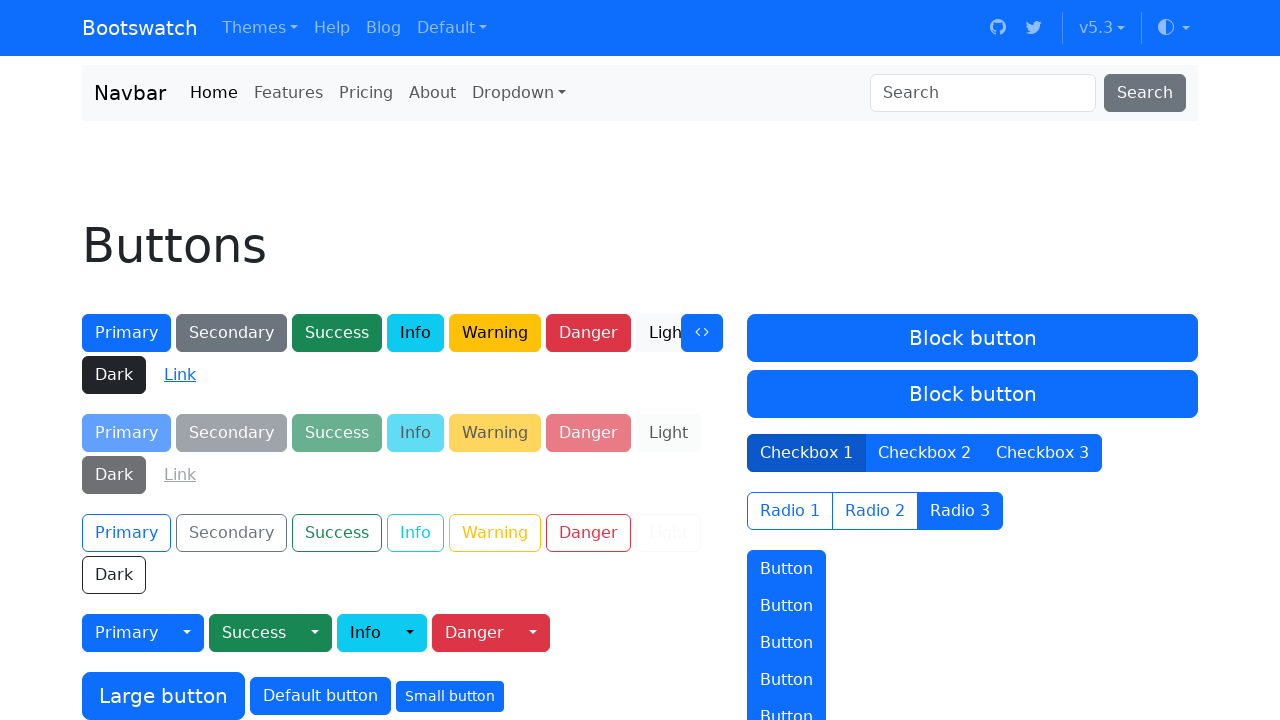

Scrolled button 44 into view
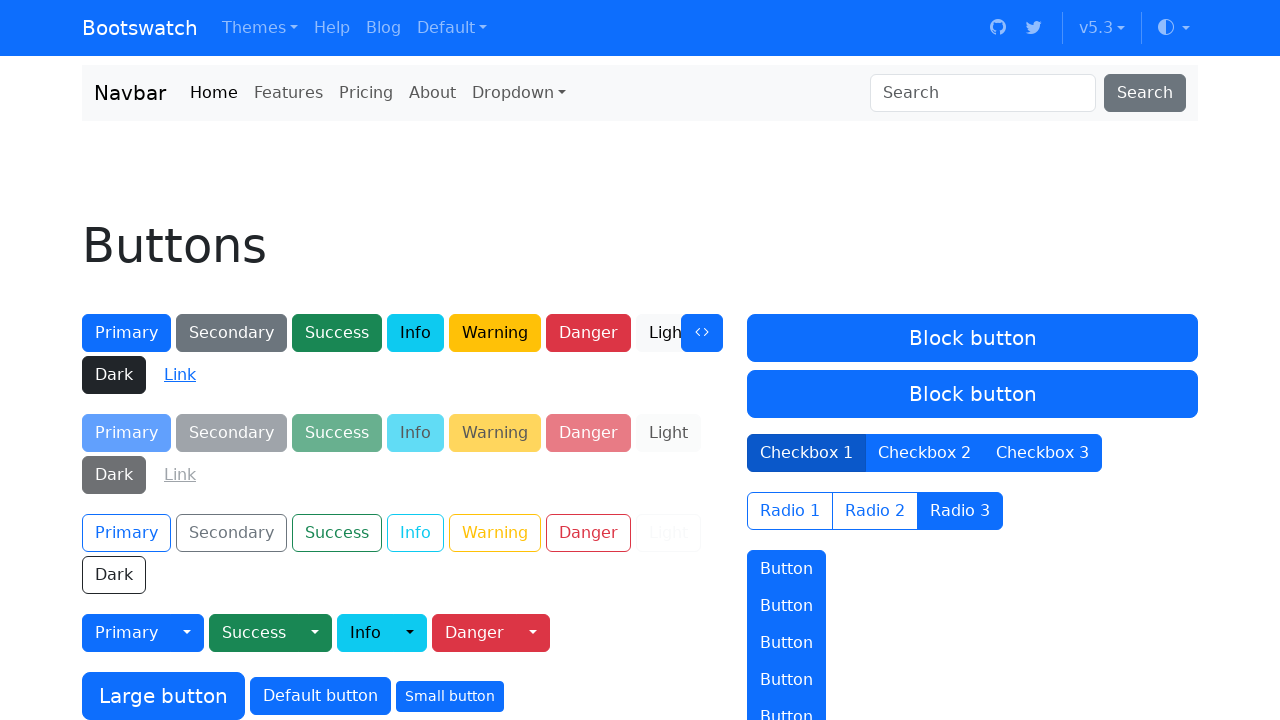

Retrieved button 44 text: Default button
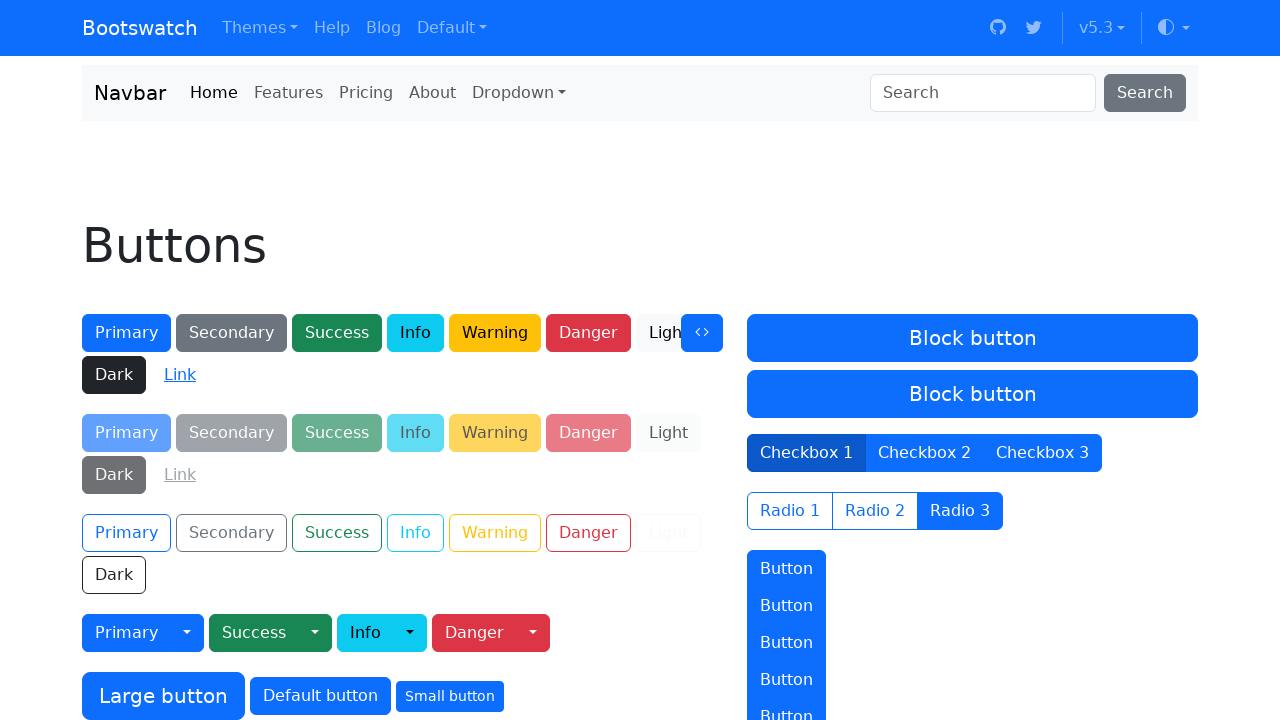

Scrolled button 45 into view
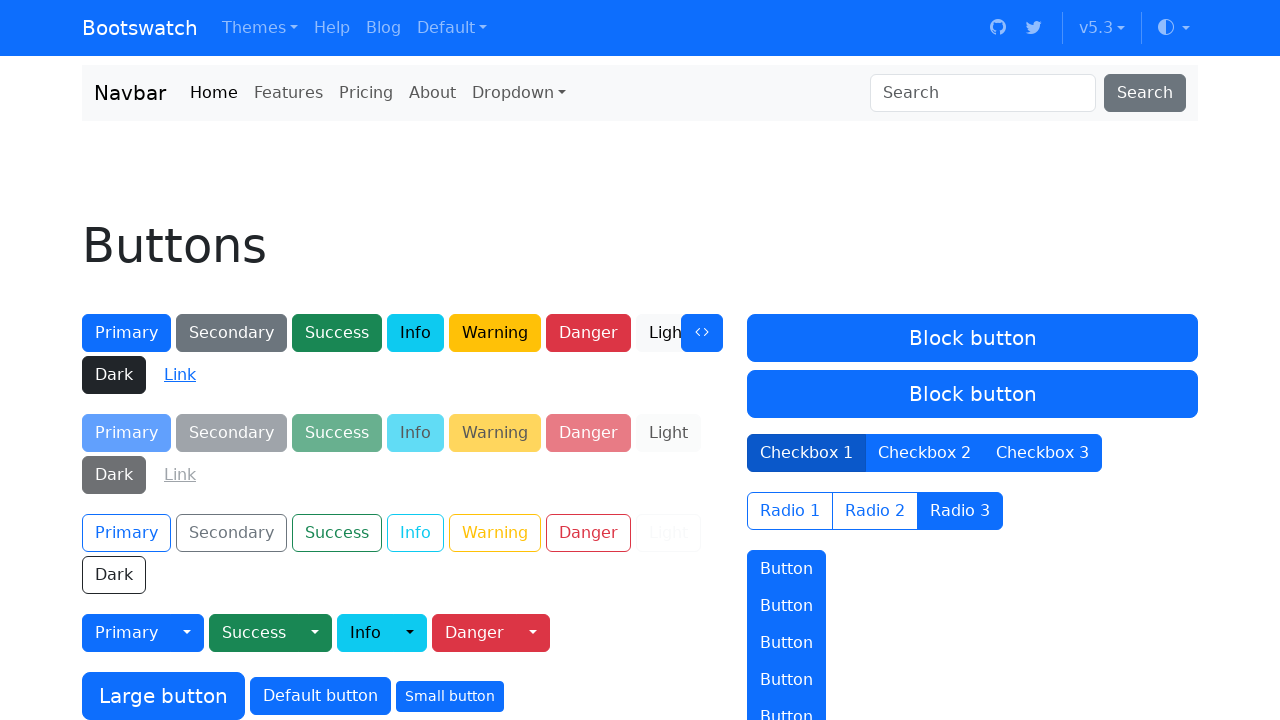

Retrieved button 45 text: Small button
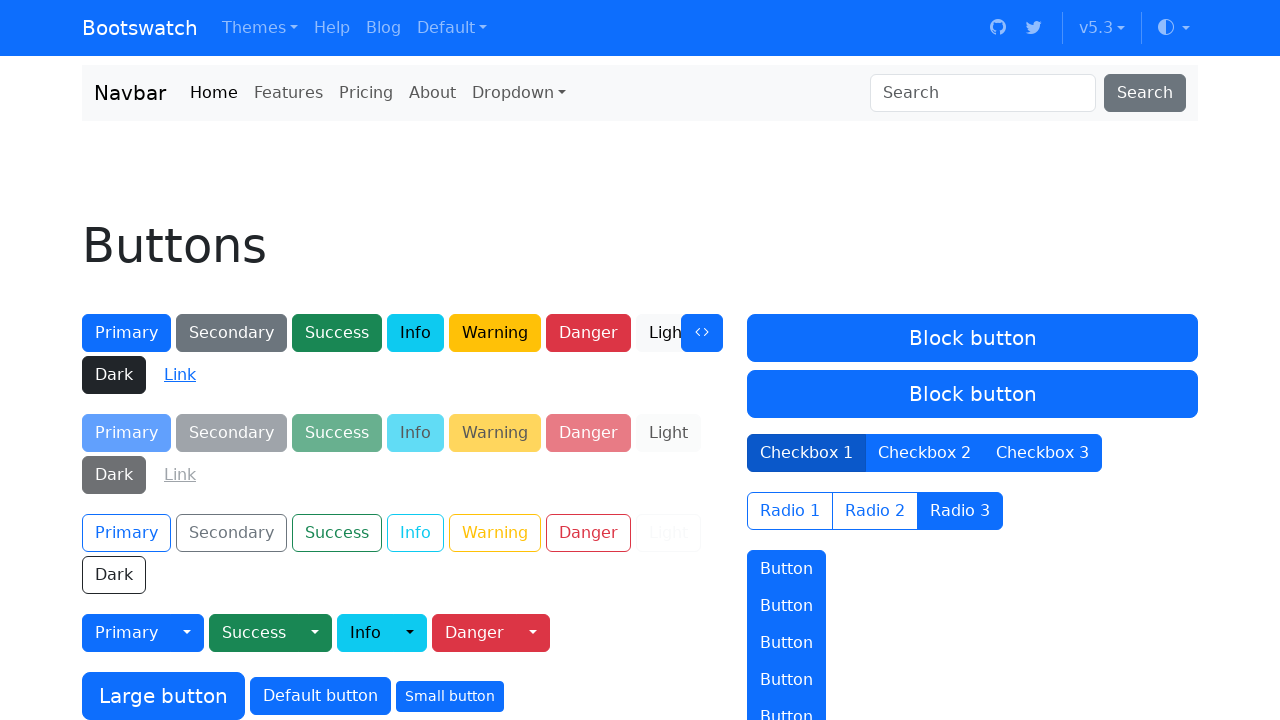

Scrolled button 46 into view
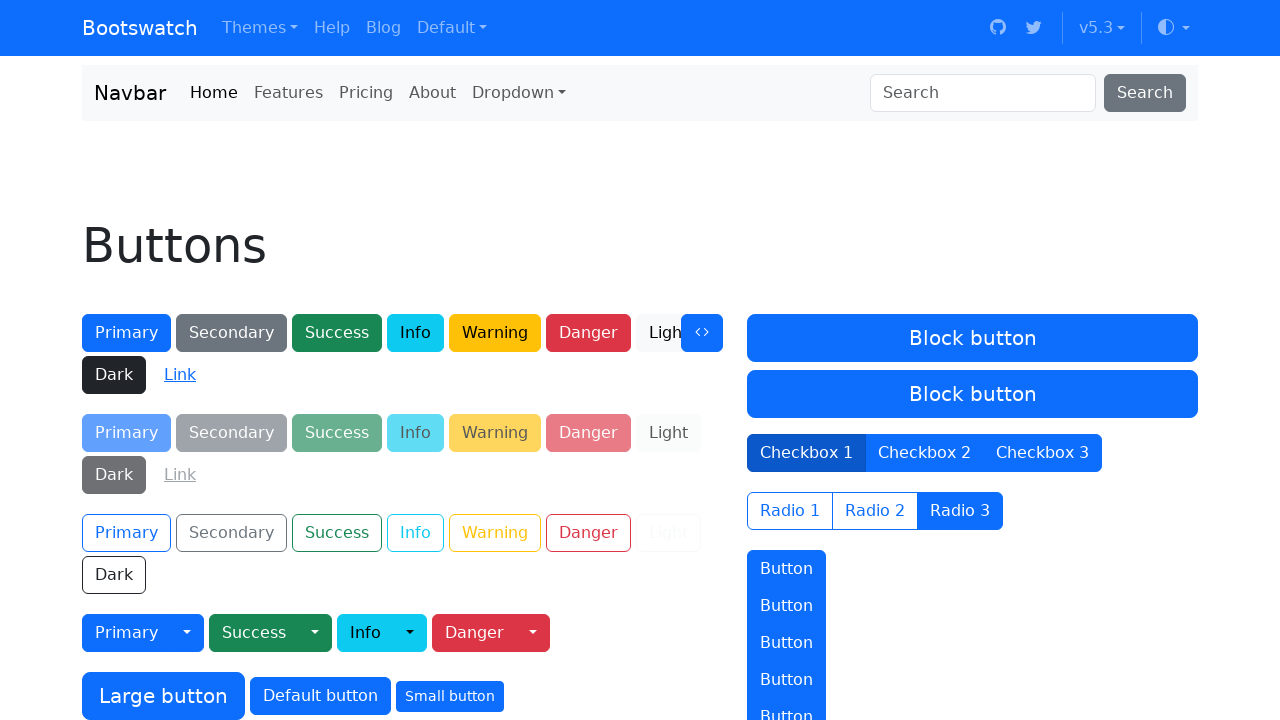

Retrieved button 46 text: Block button
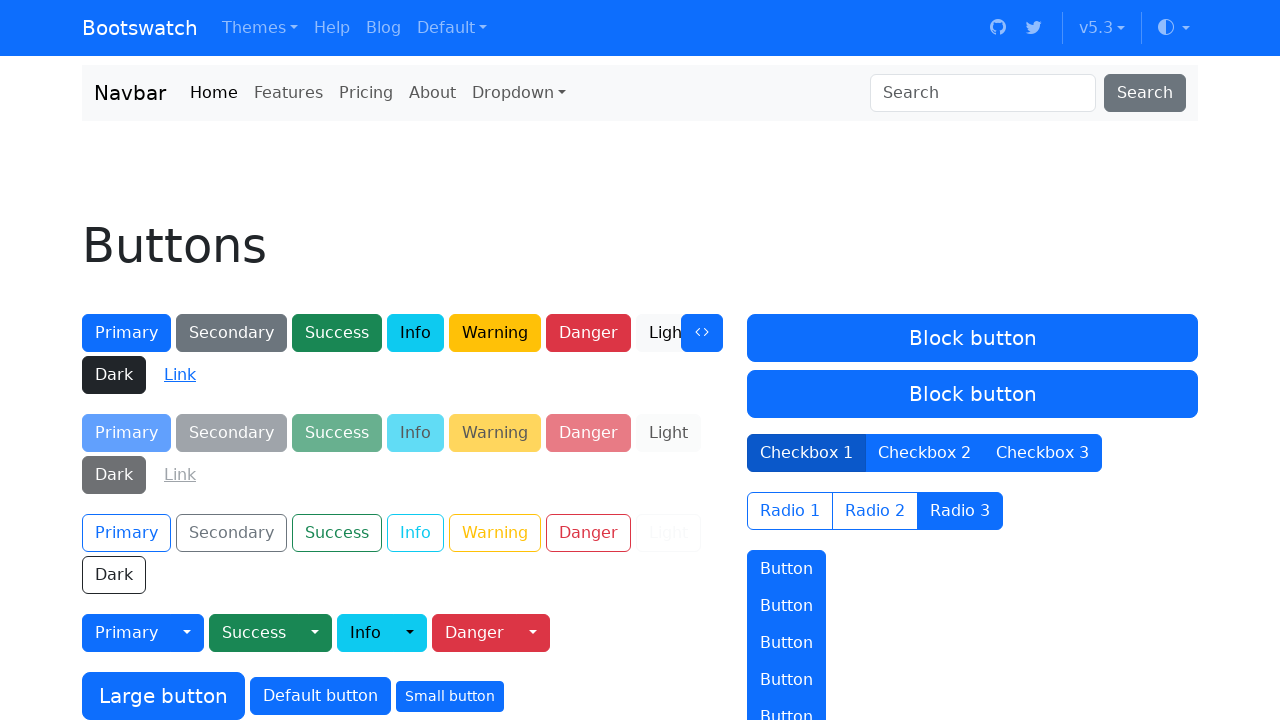

Scrolled button 47 into view
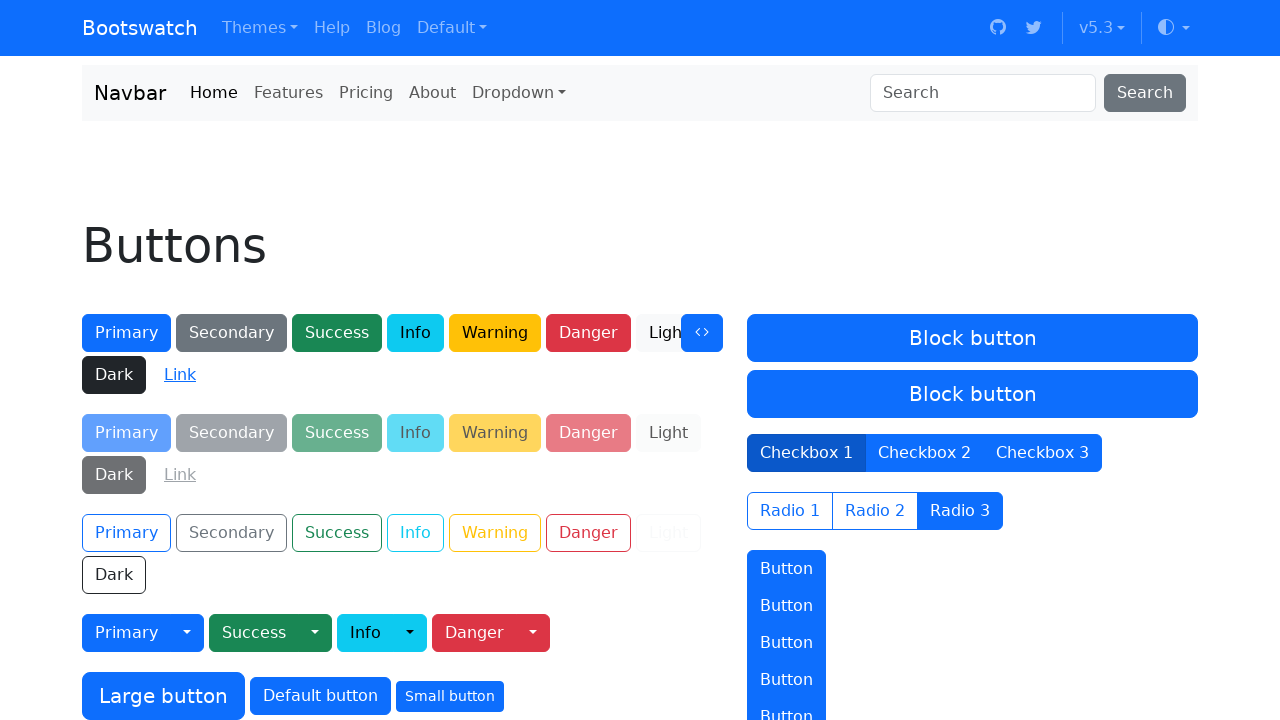

Retrieved button 47 text: Block button
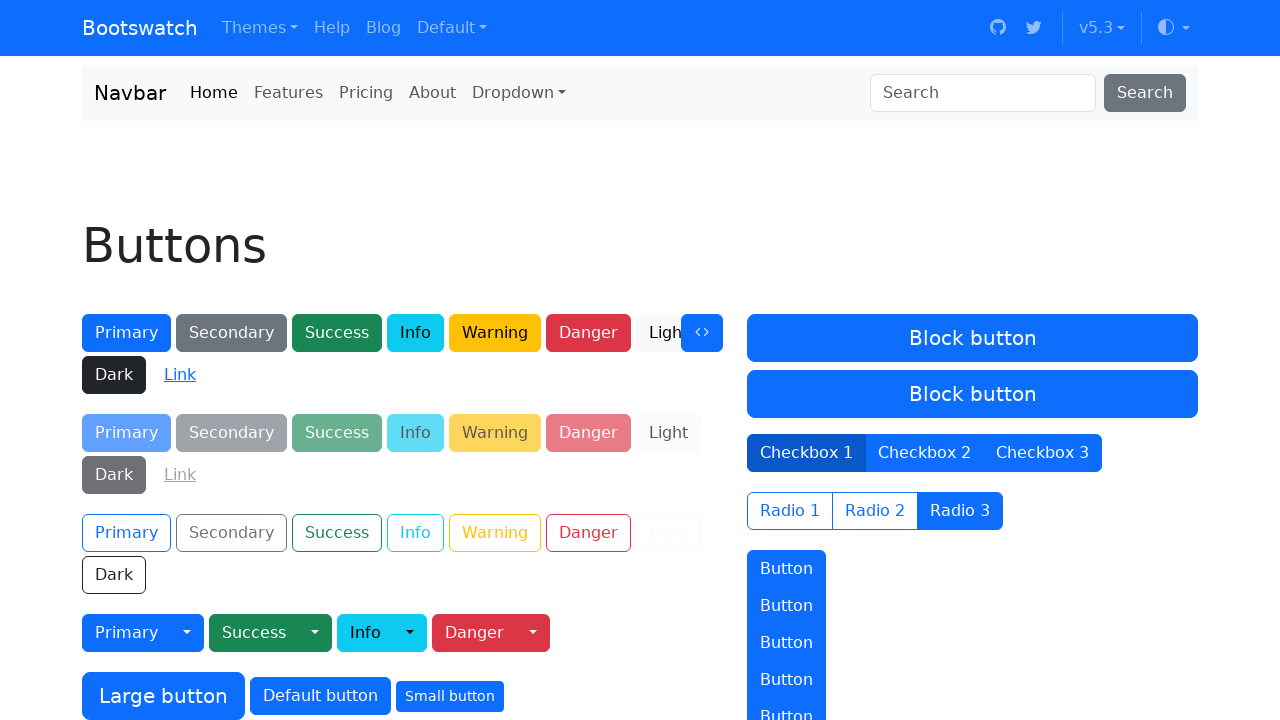

Scrolled button 48 into view
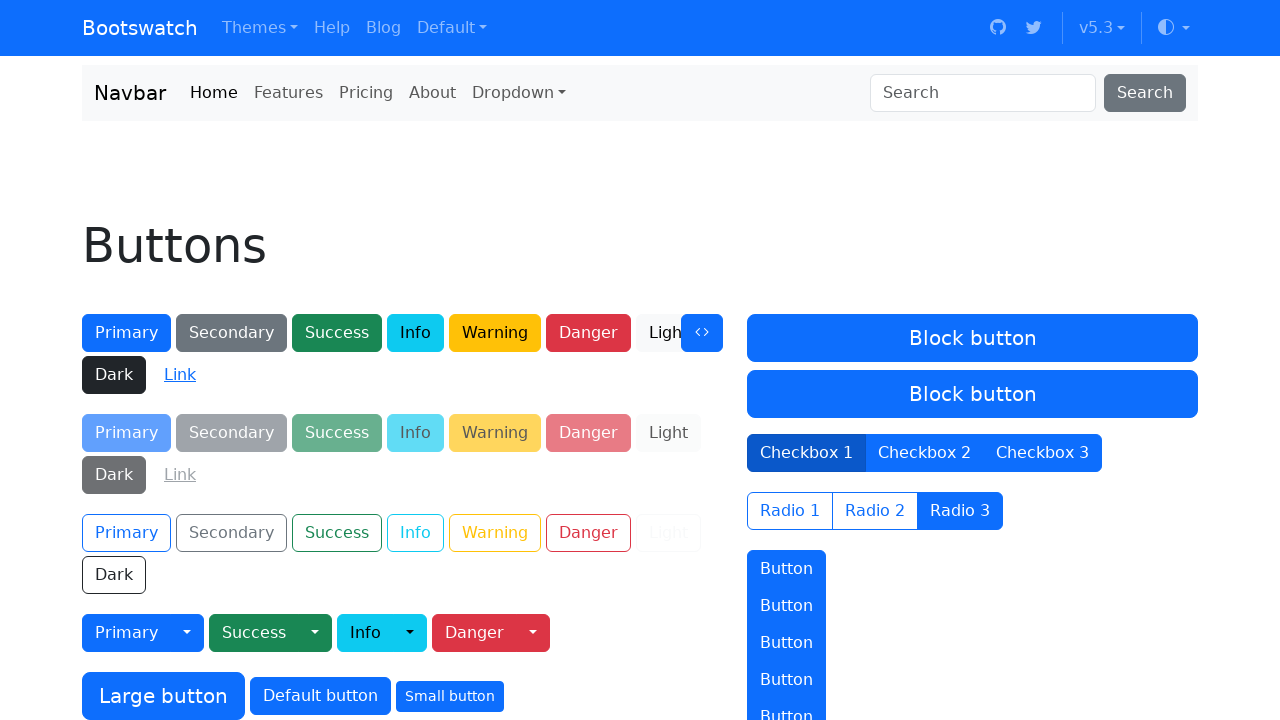

Retrieved button 48 text: Button
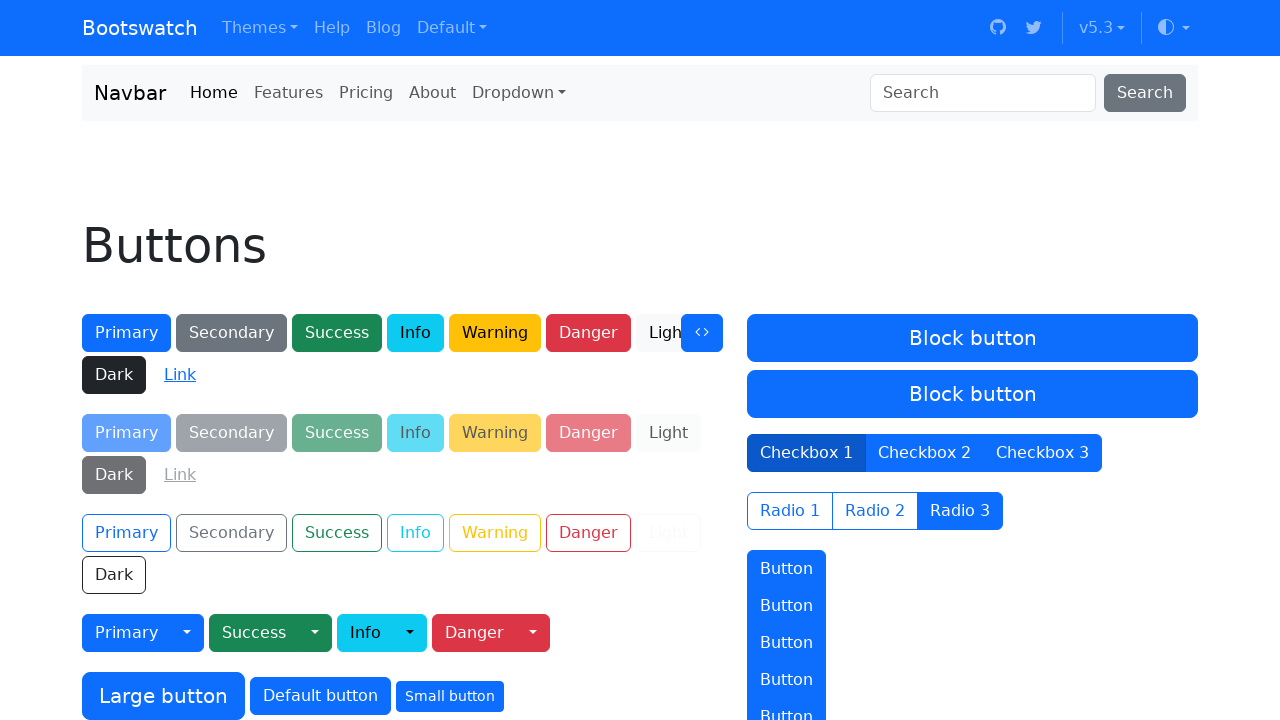

Scrolled button 49 into view
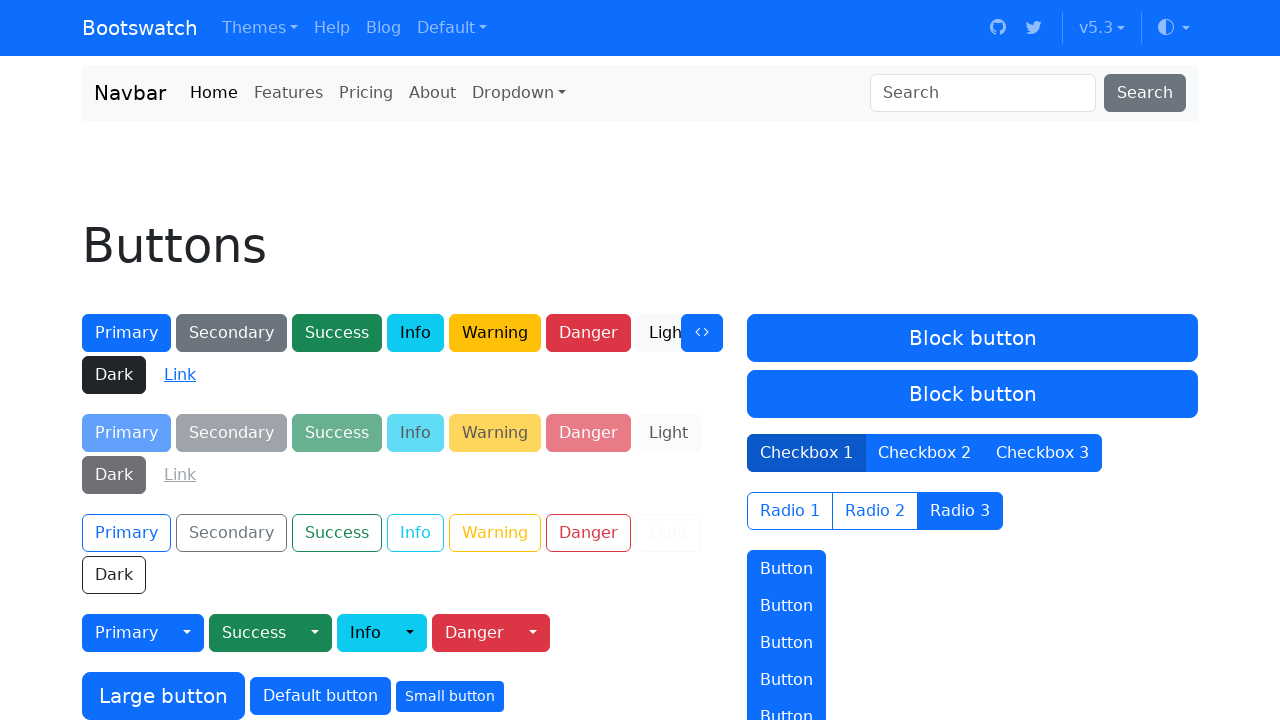

Retrieved button 49 text: Button
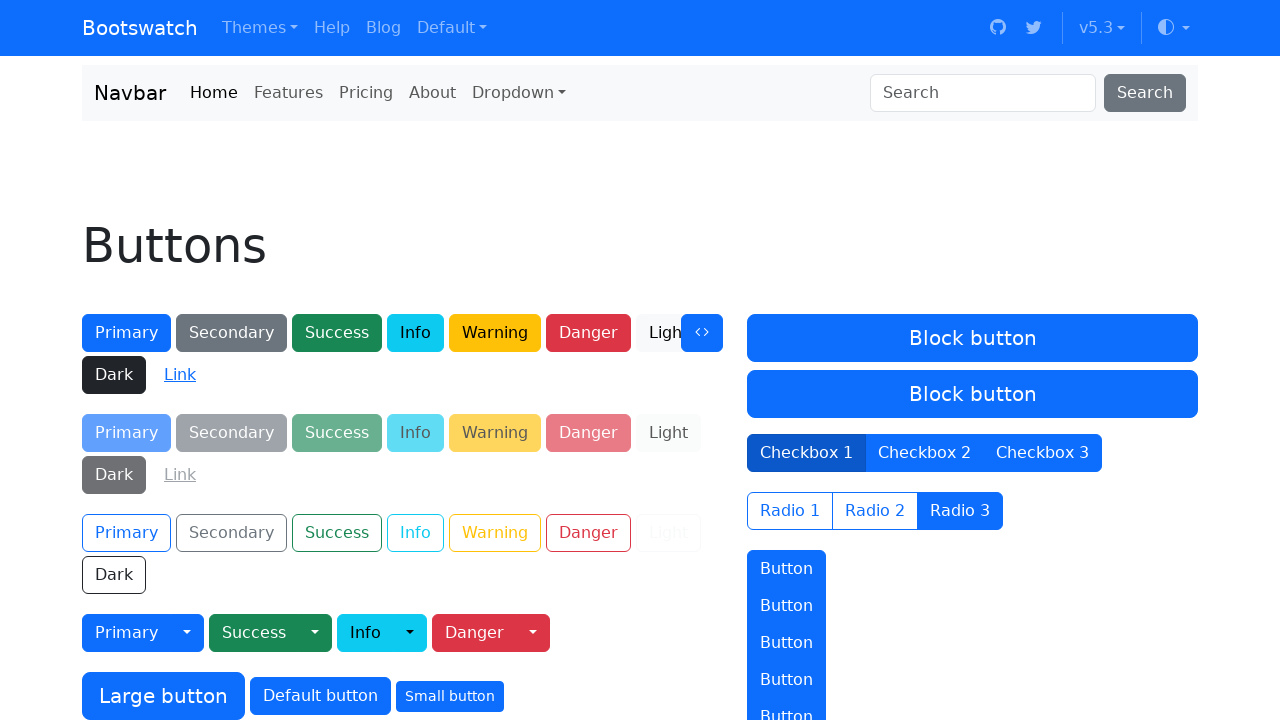

Scrolled button 50 into view
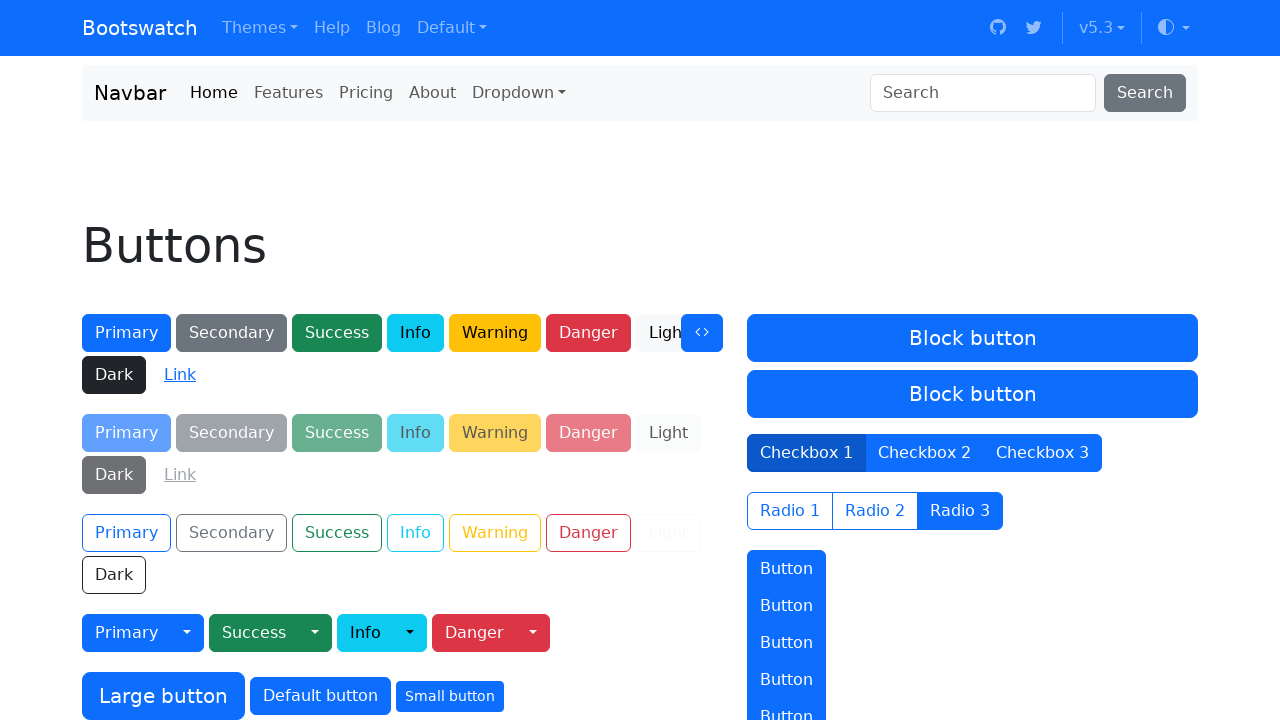

Retrieved button 50 text: Button
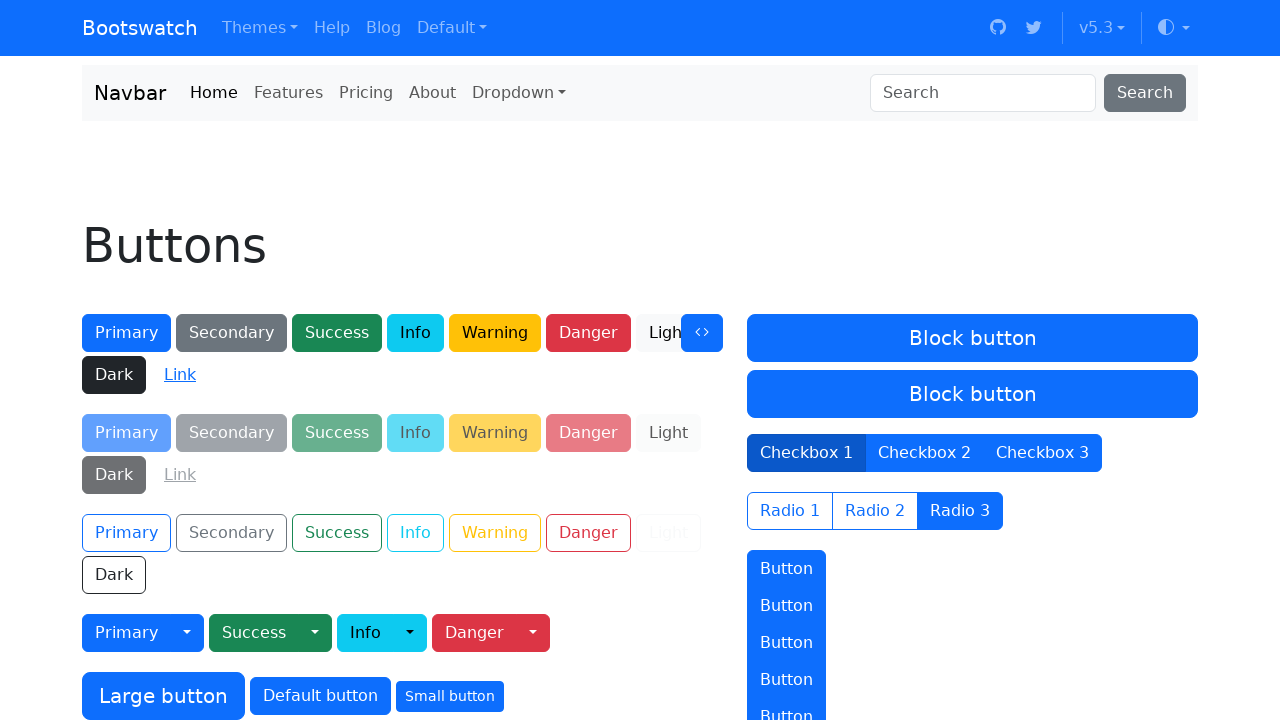

Scrolled button 51 into view
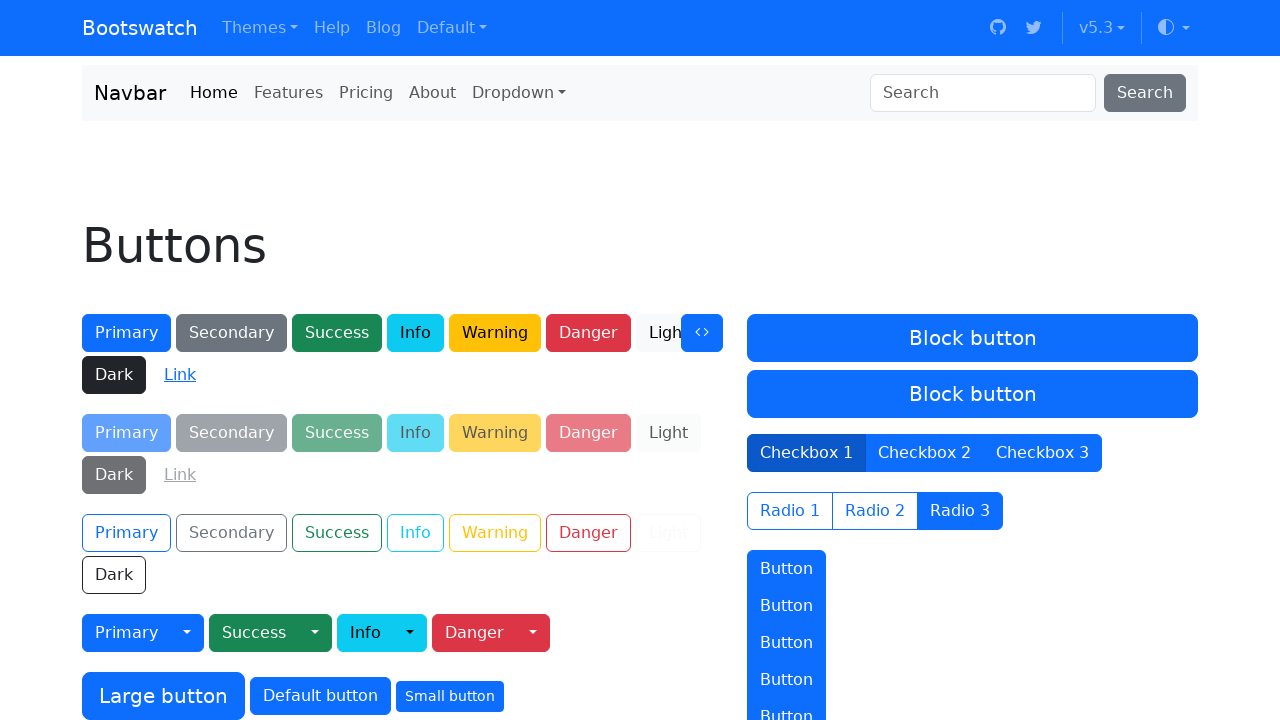

Retrieved button 51 text: Button
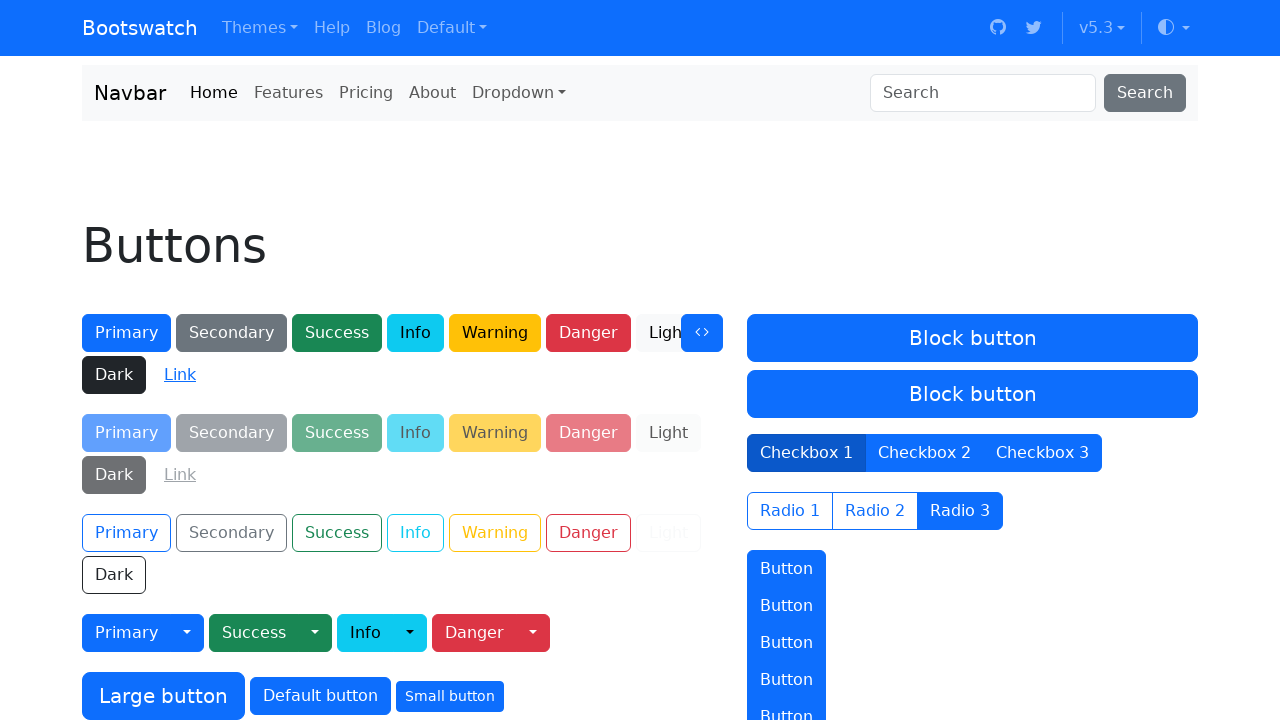

Scrolled button 52 into view
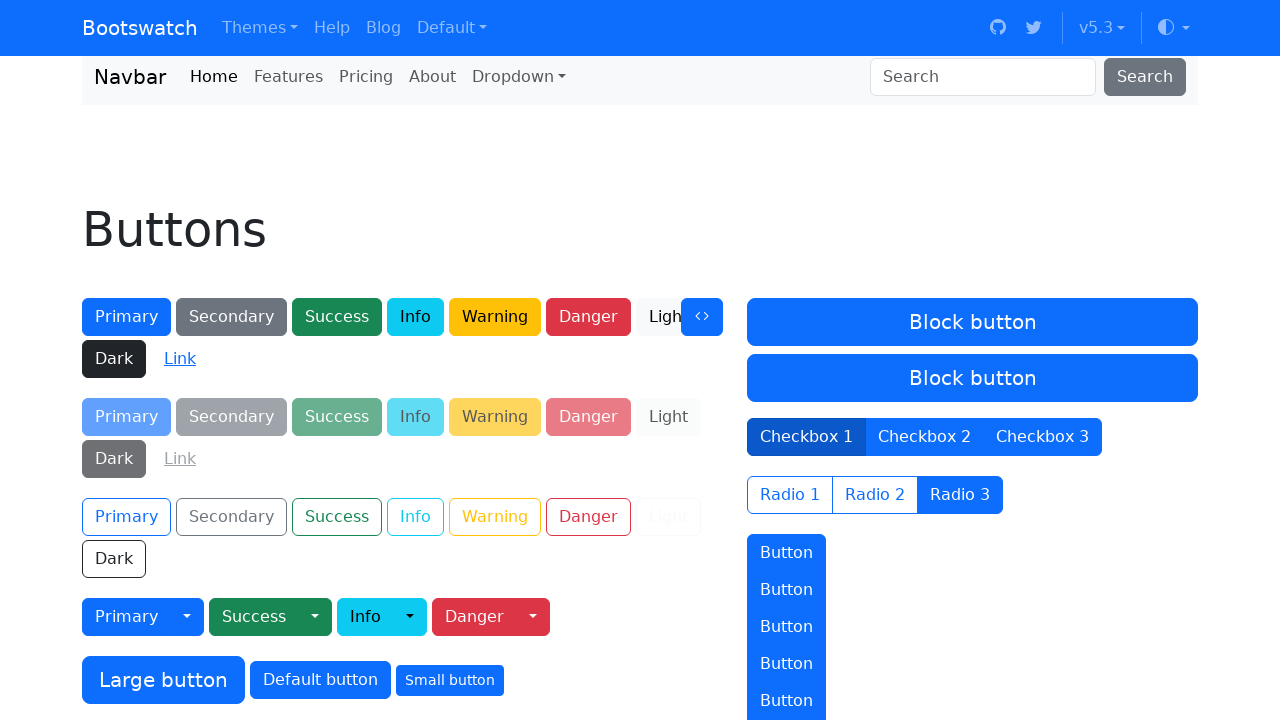

Retrieved button 52 text: Button
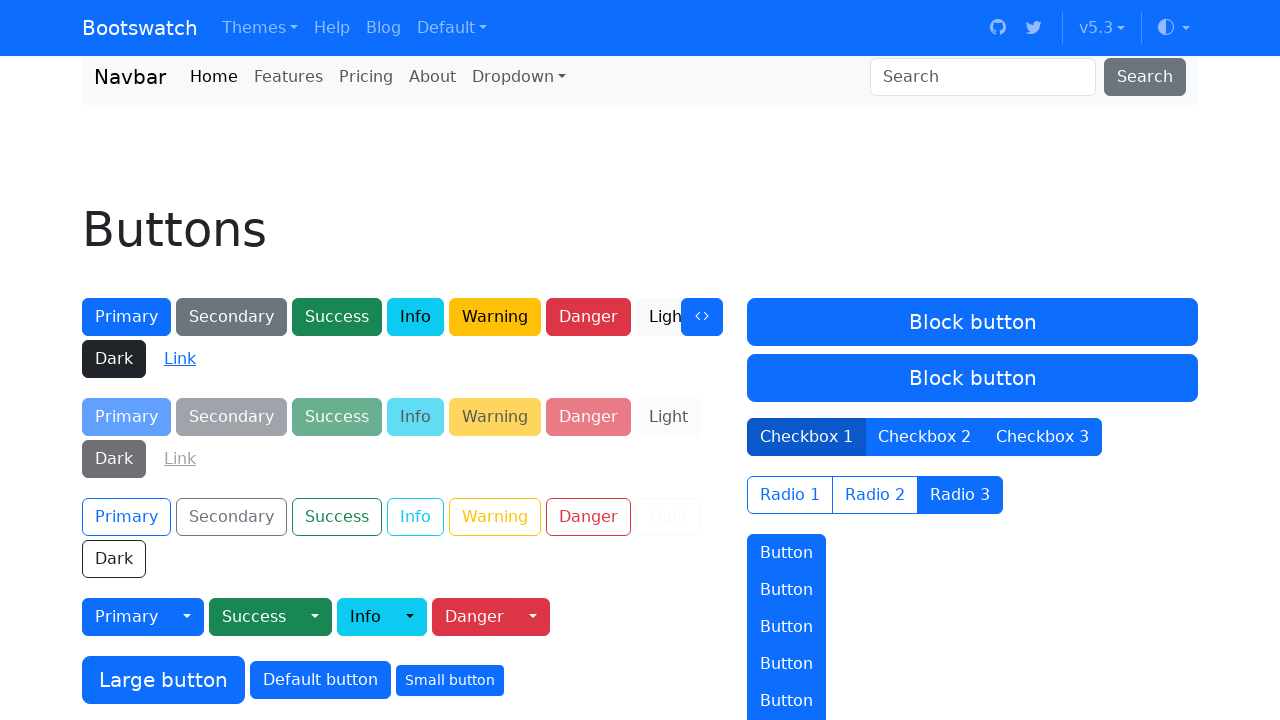

Scrolled button 53 into view
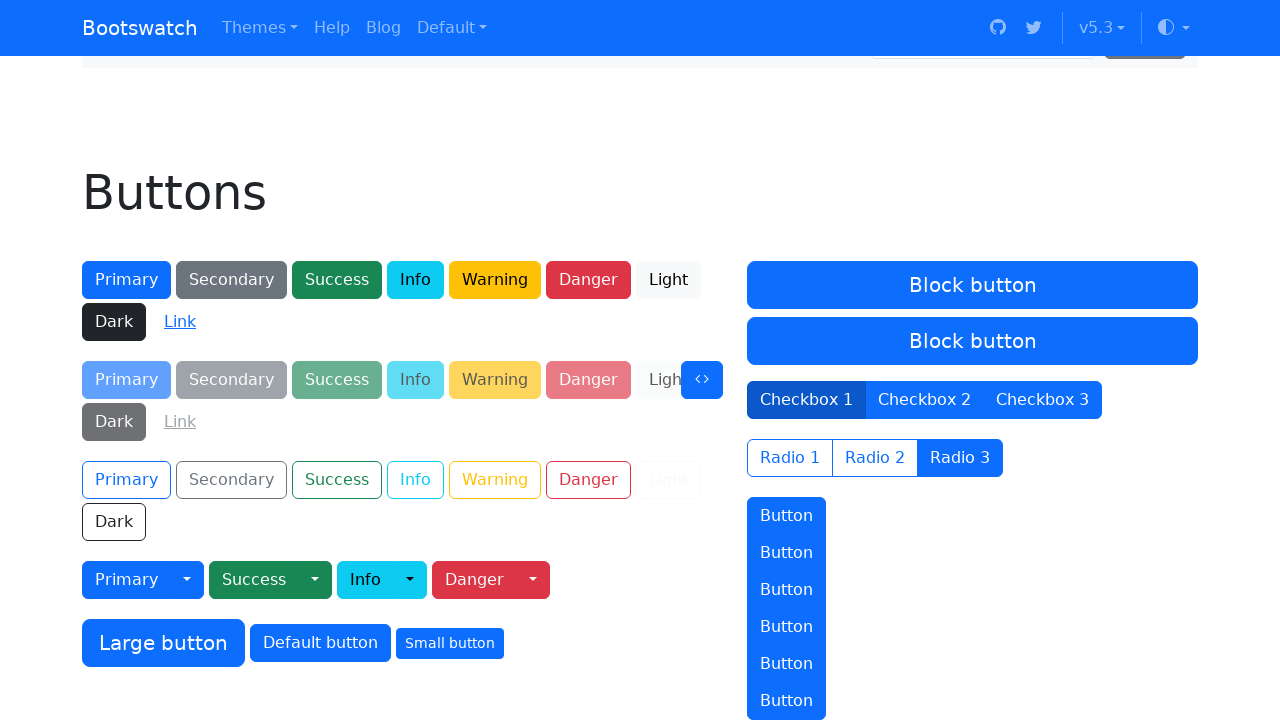

Retrieved button 53 text: Button
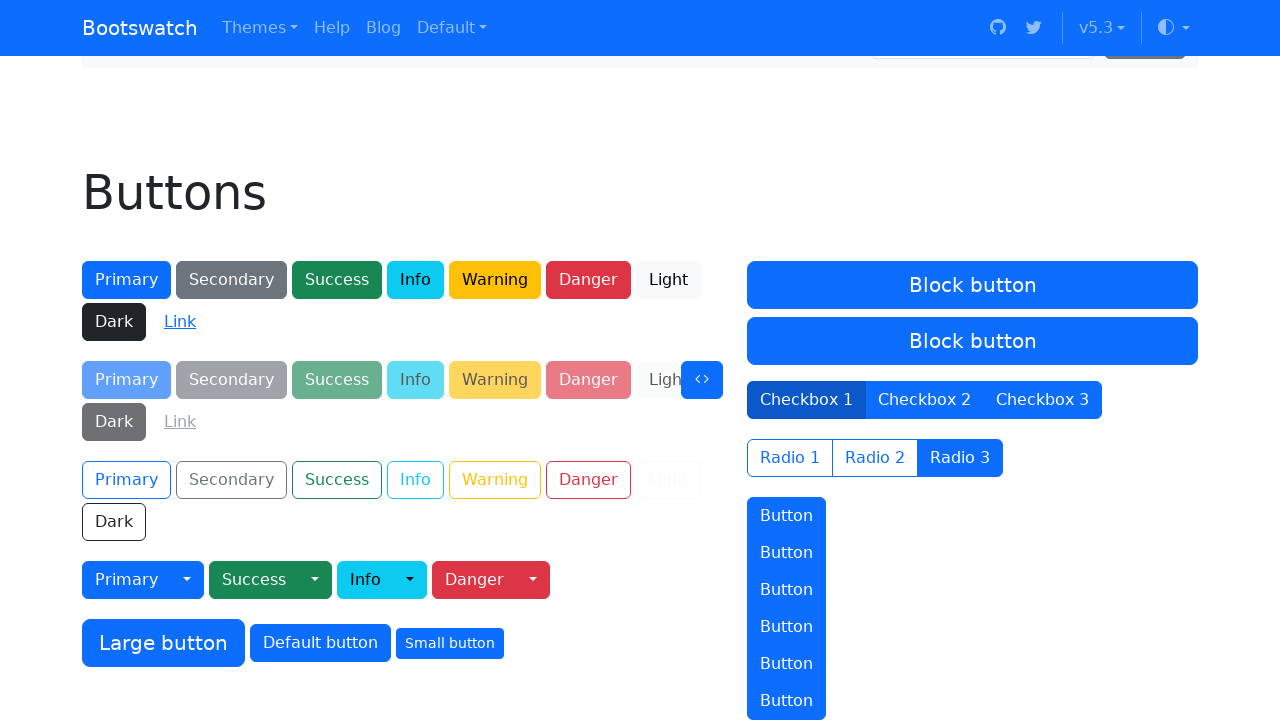

Scrolled button 54 into view
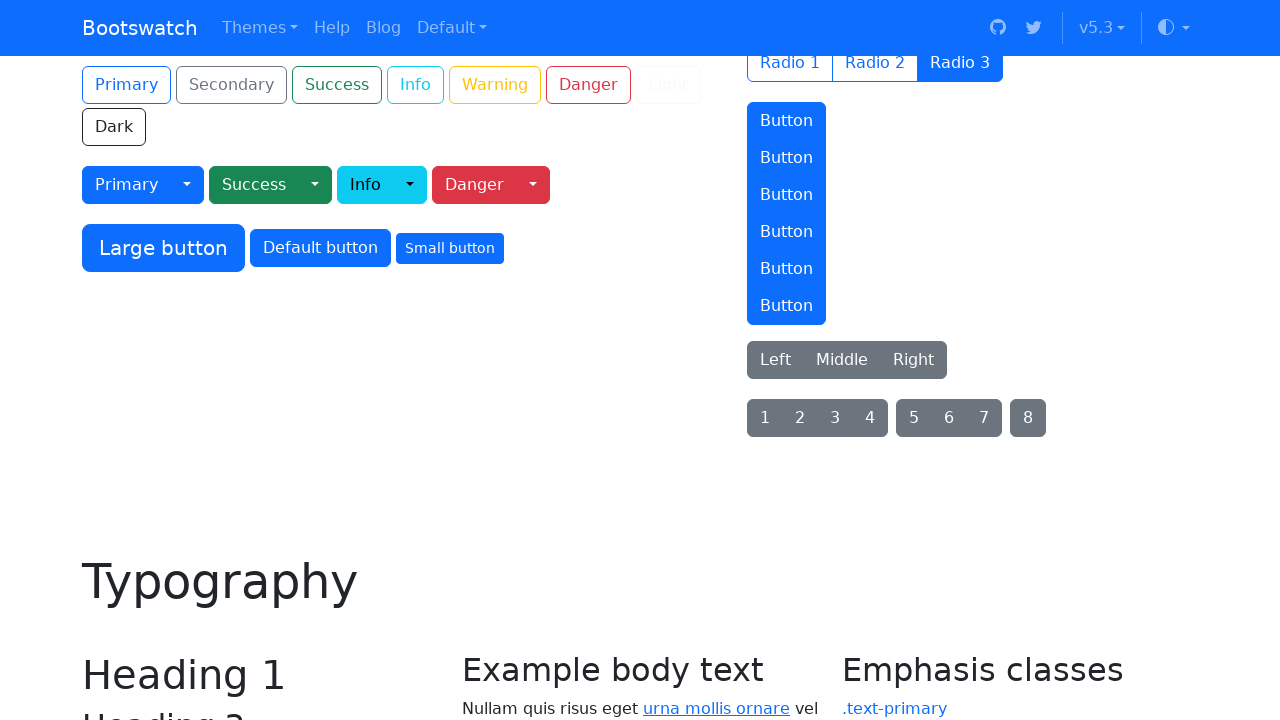

Retrieved button 54 text: Middle
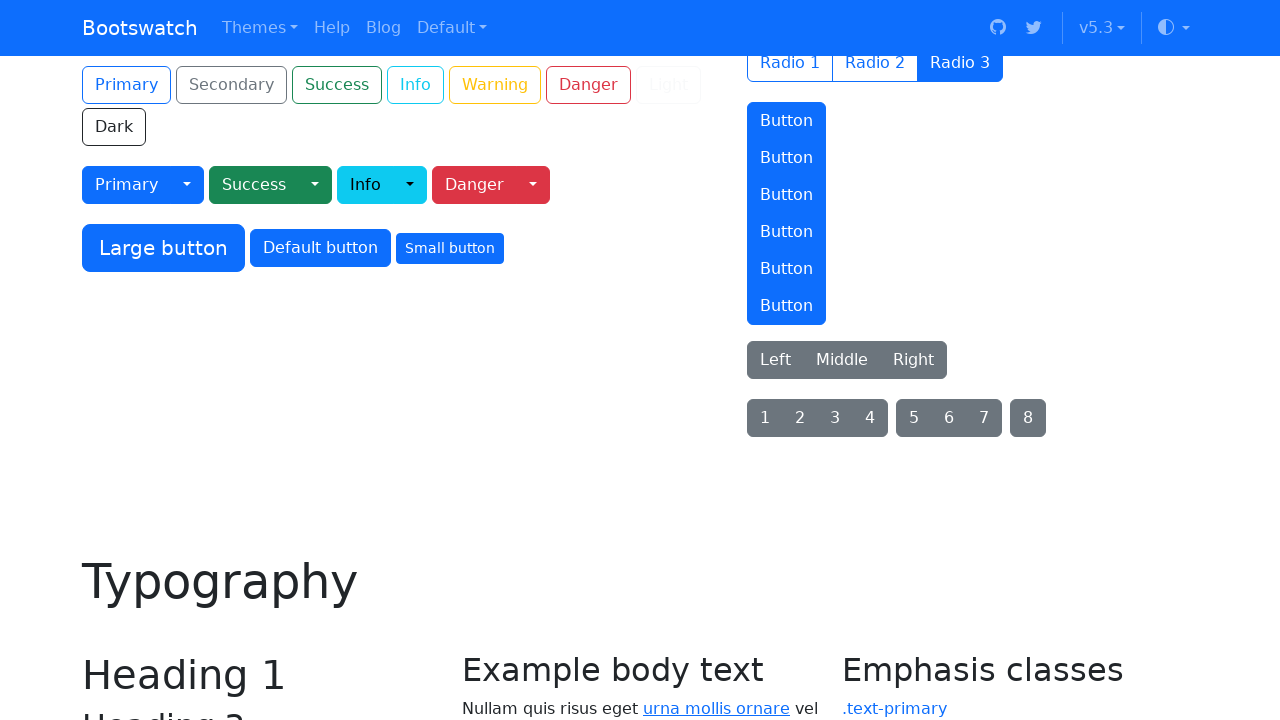

Scrolled button 55 into view
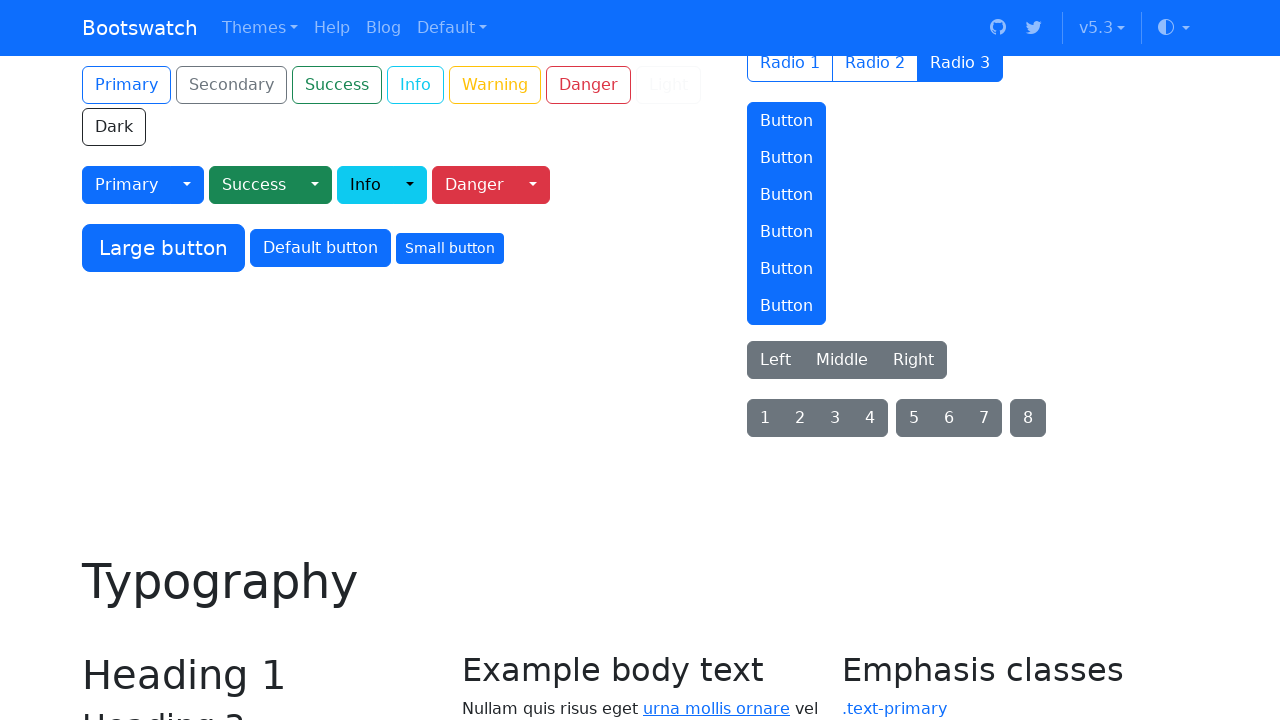

Retrieved button 55 text: Right
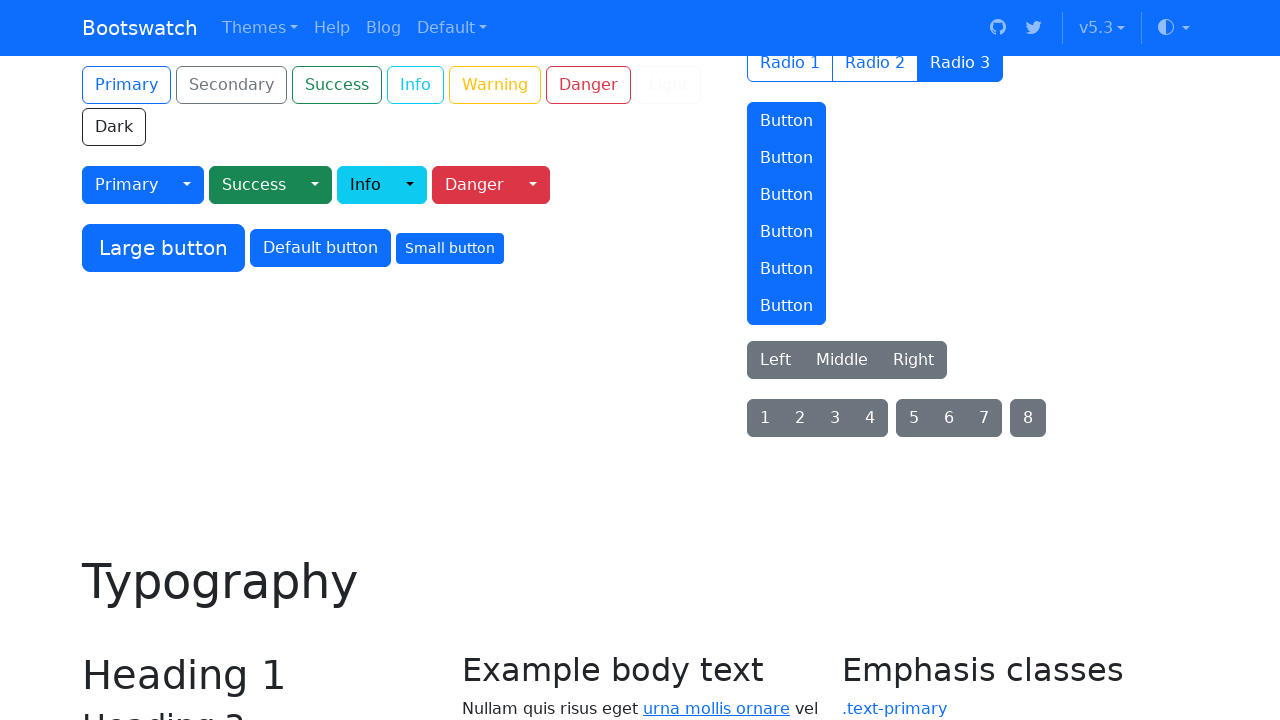

Scrolled button 56 into view
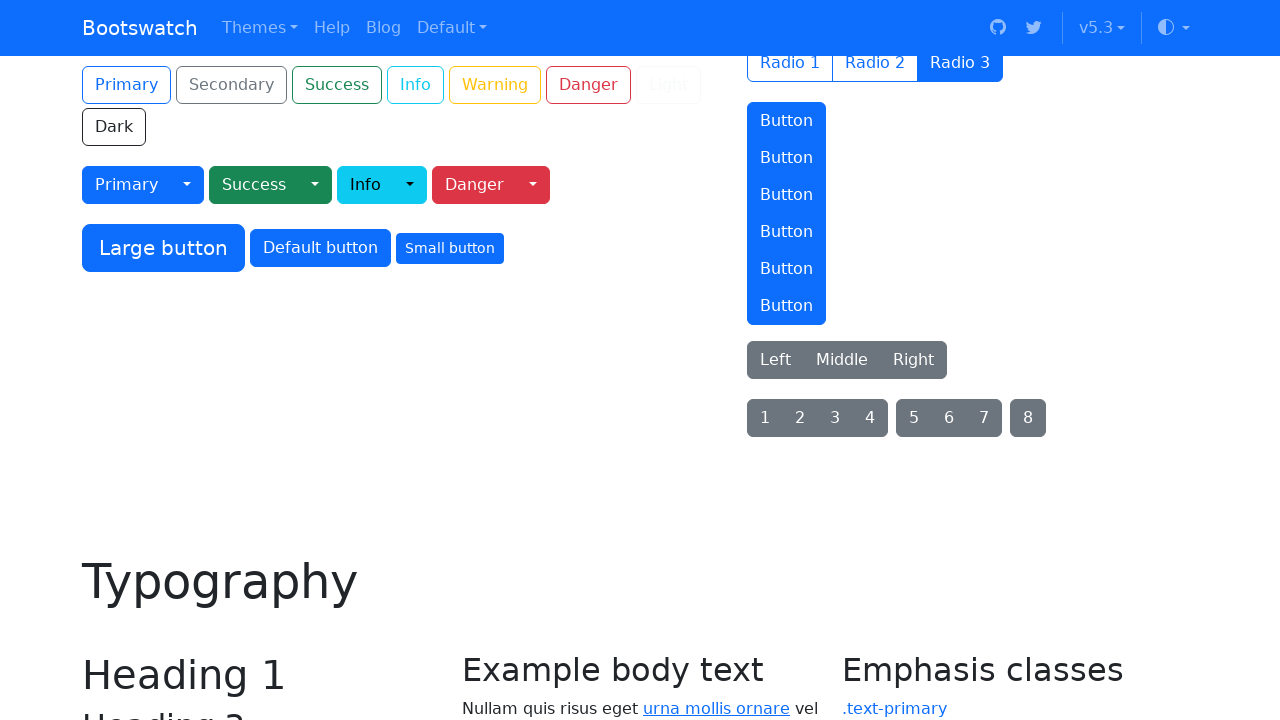

Retrieved button 56 text: 1
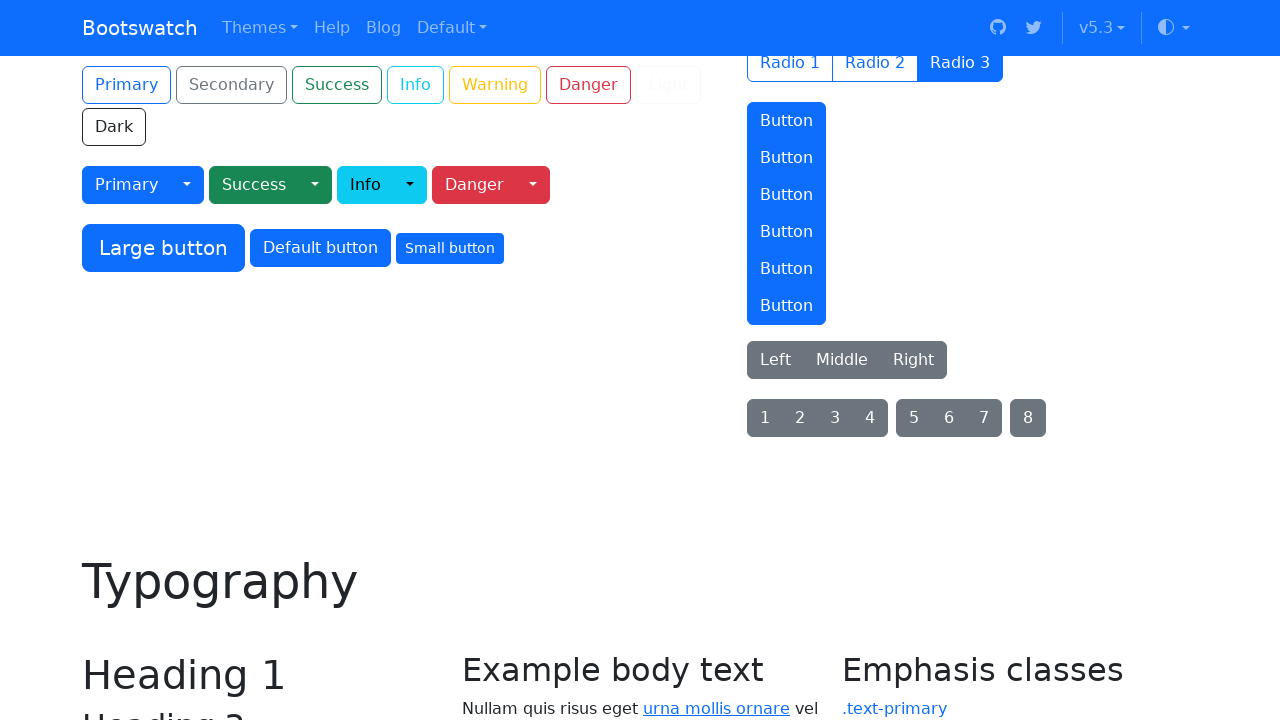

Scrolled button 57 into view
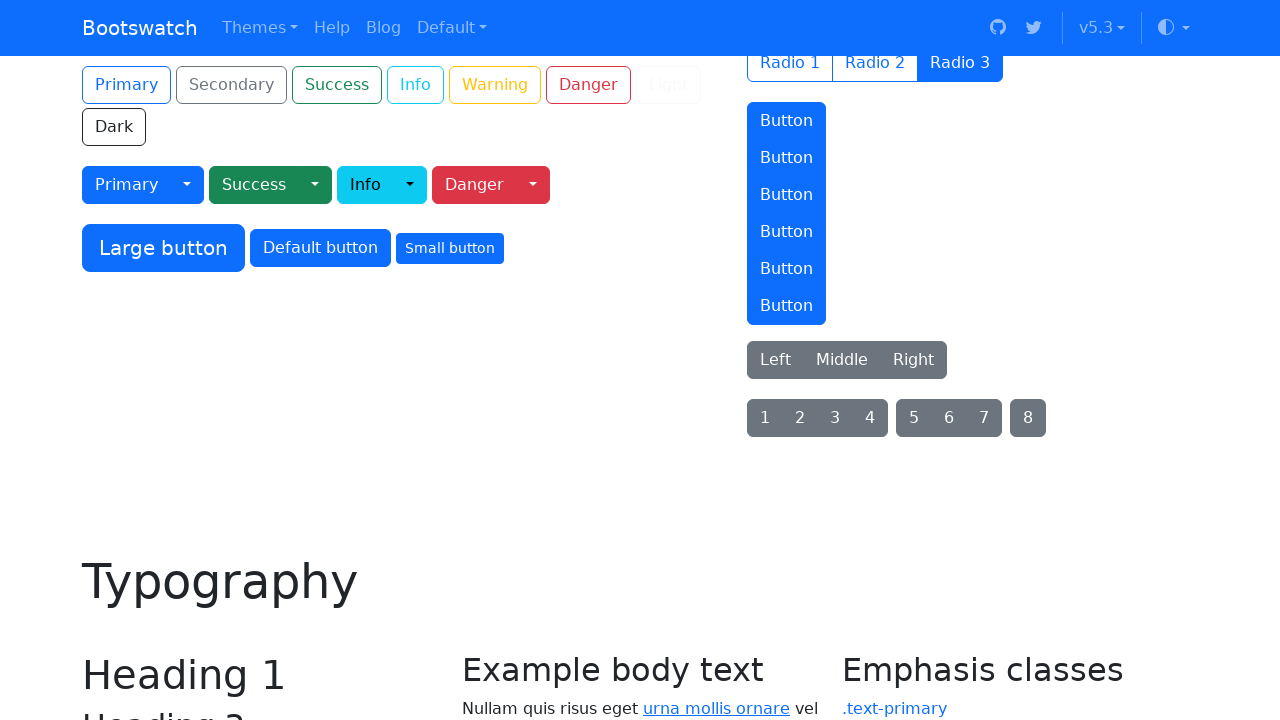

Retrieved button 57 text: 2
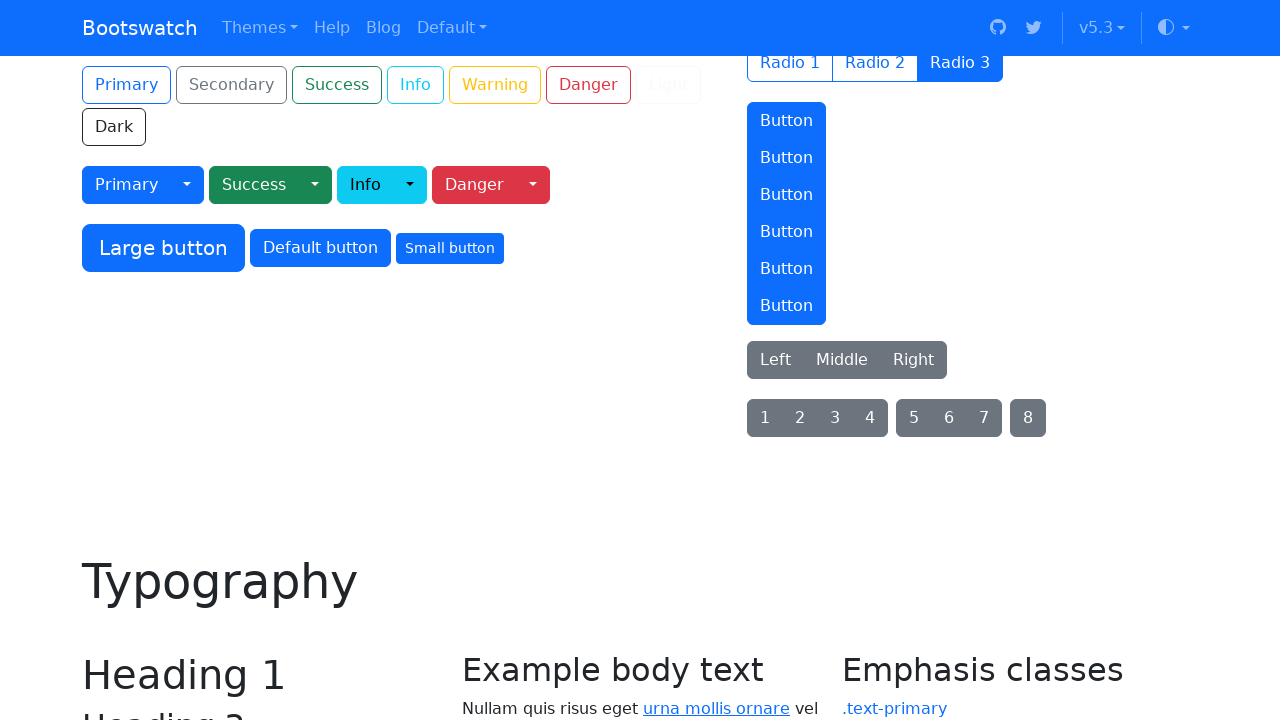

Scrolled button 58 into view
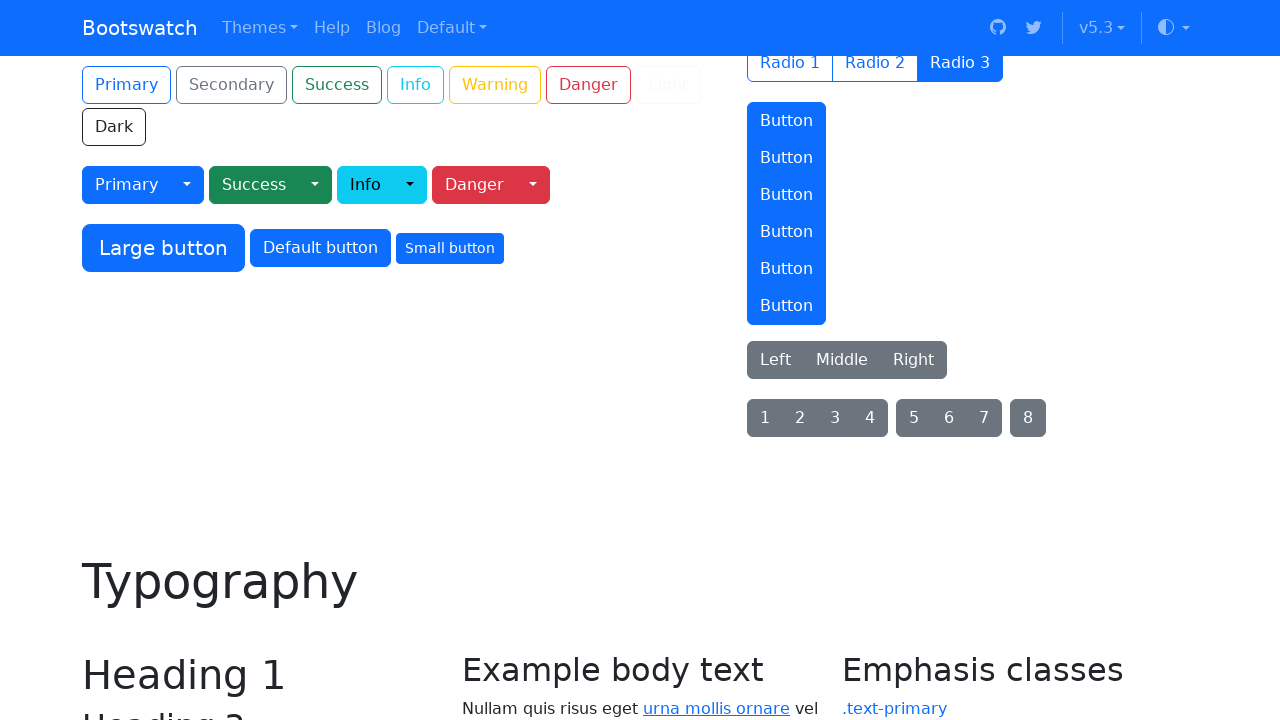

Retrieved button 58 text: 3
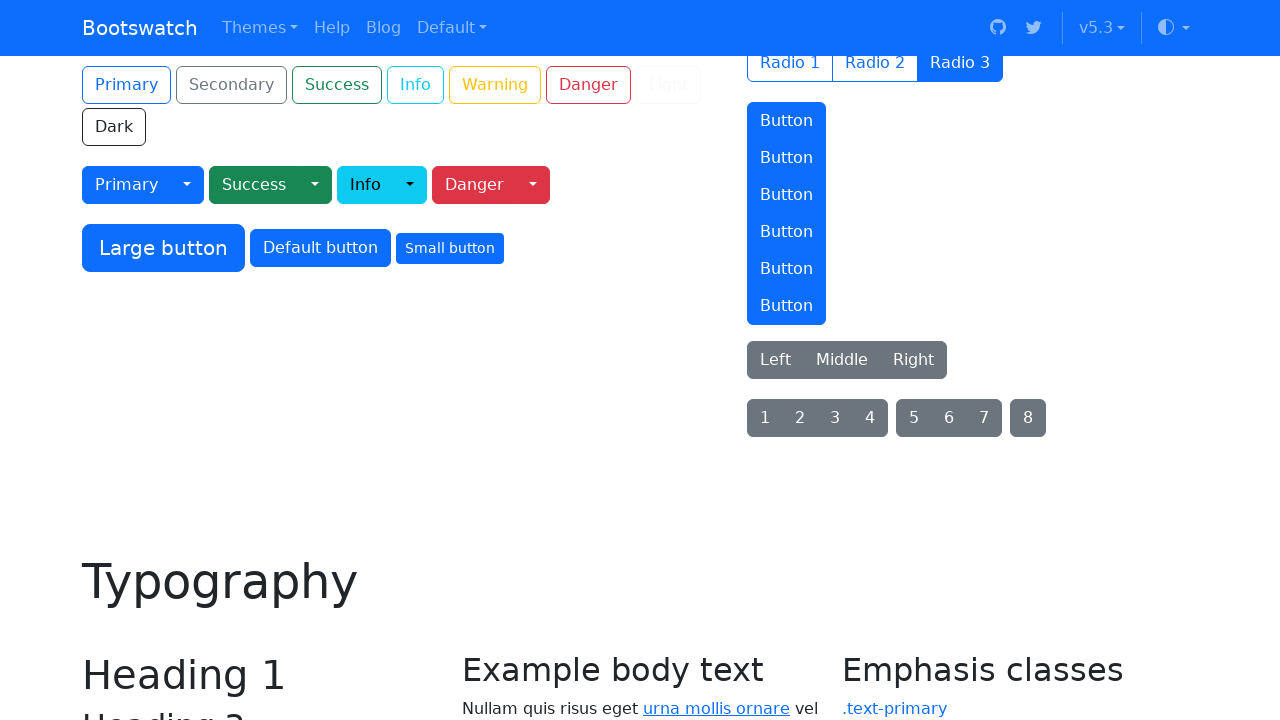

Scrolled button 59 into view
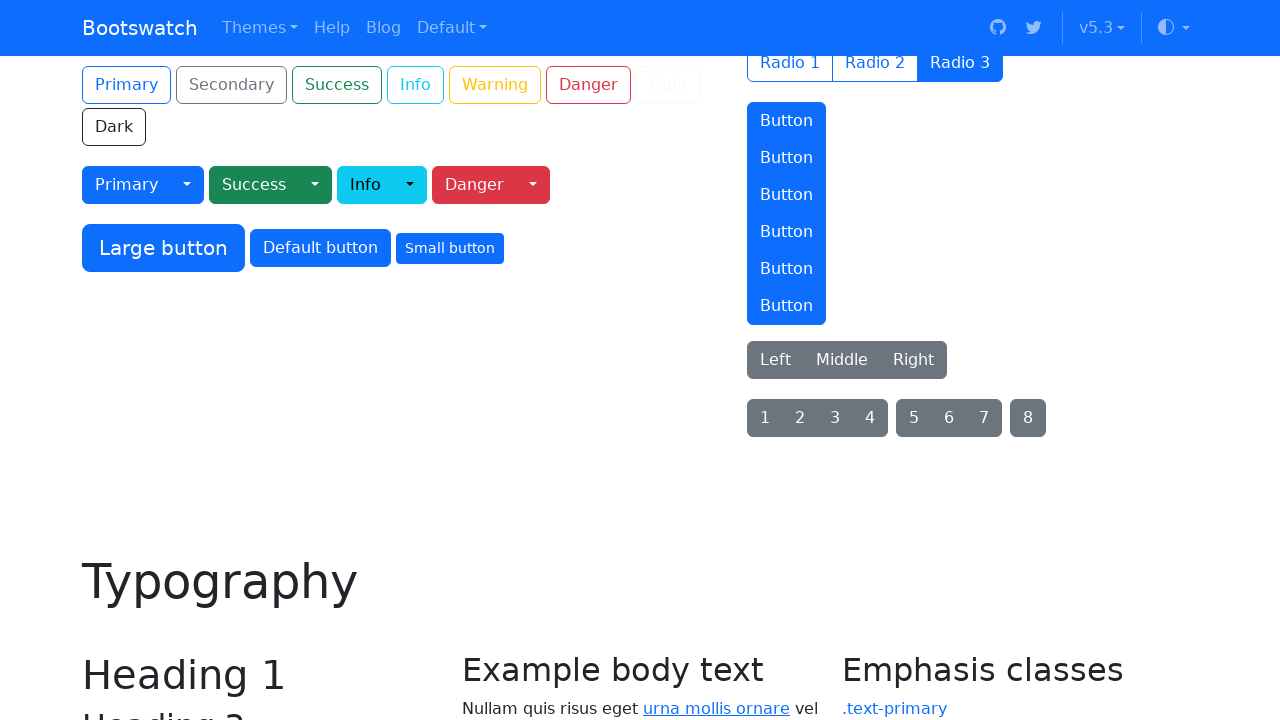

Retrieved button 59 text: 4
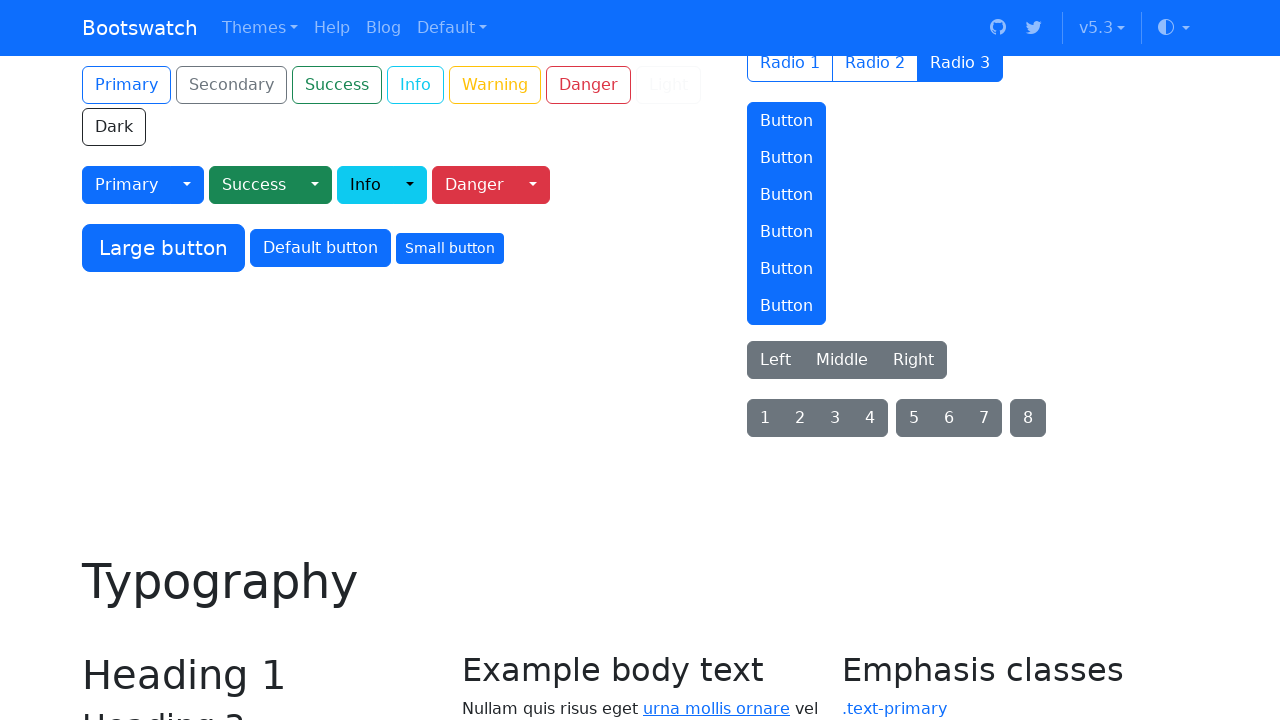

Scrolled button 60 into view
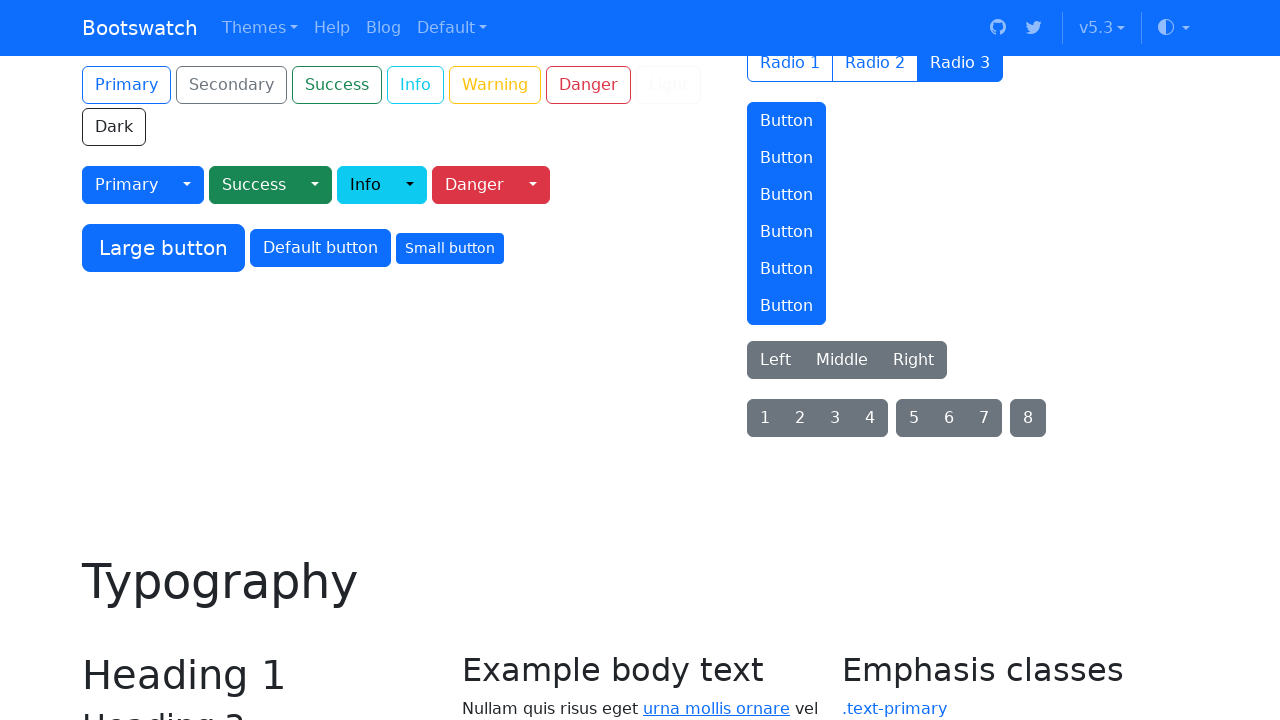

Retrieved button 60 text: 5
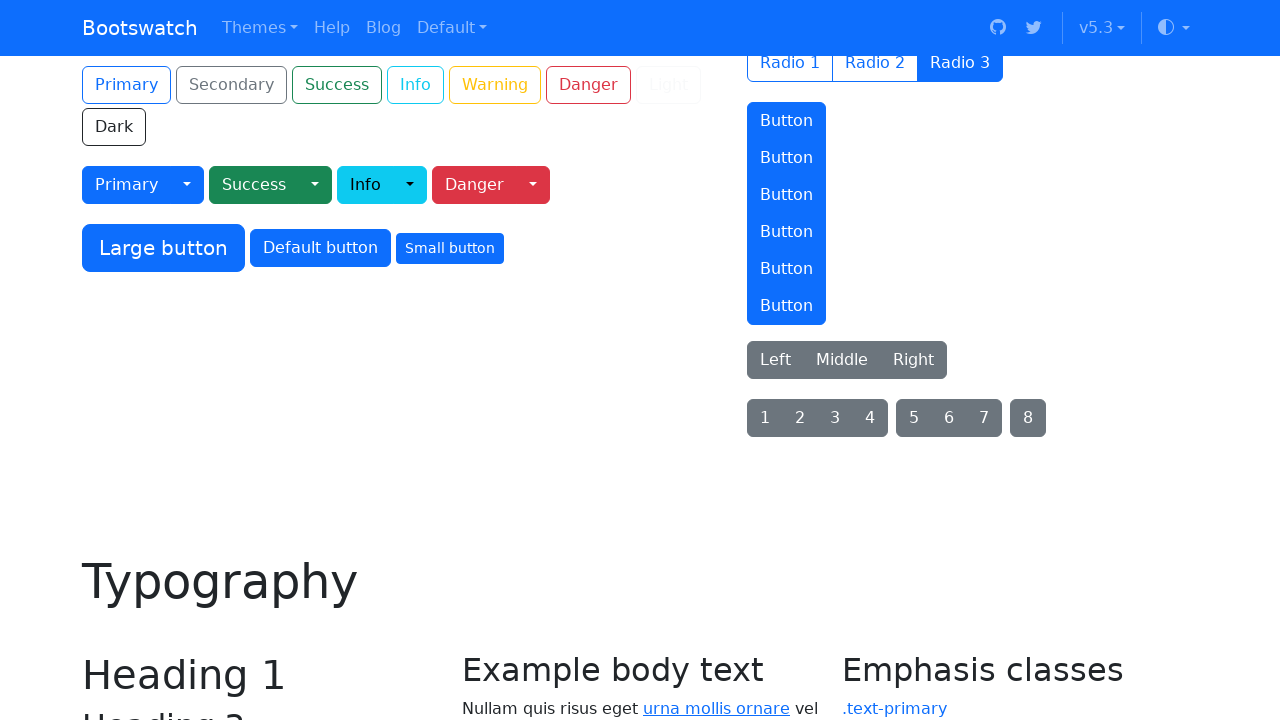

Scrolled button 61 into view
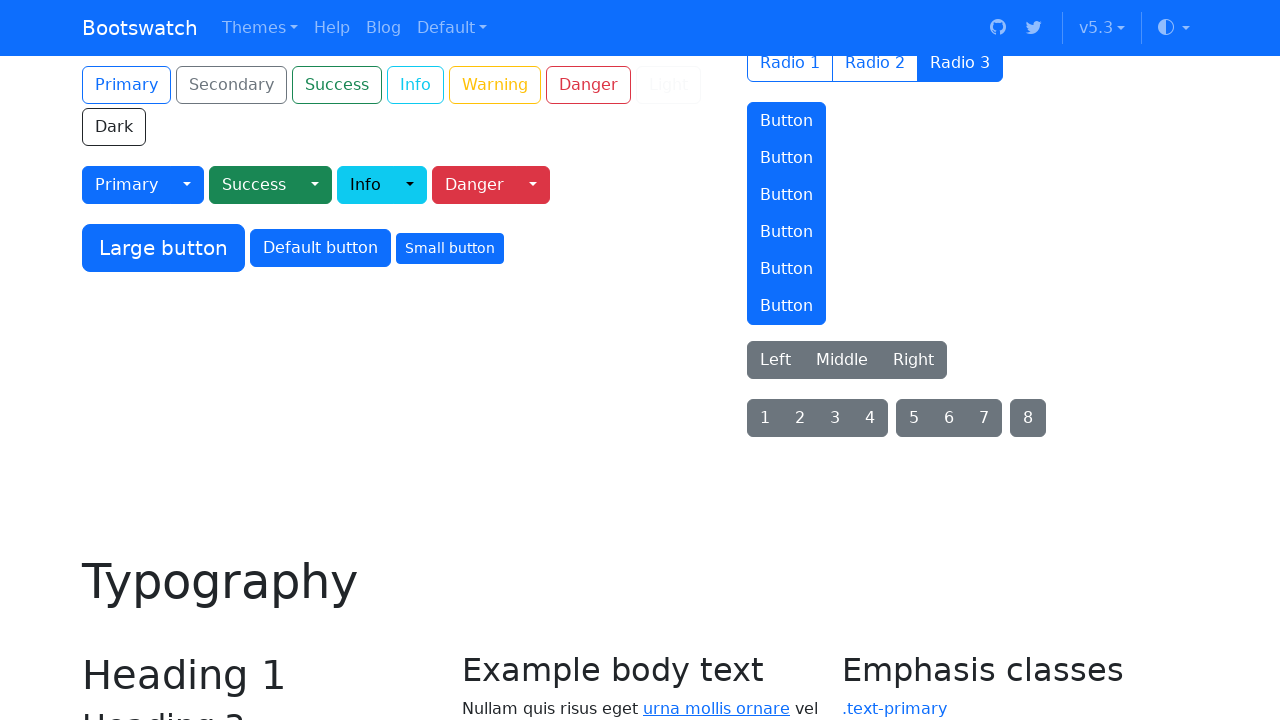

Retrieved button 61 text: 6
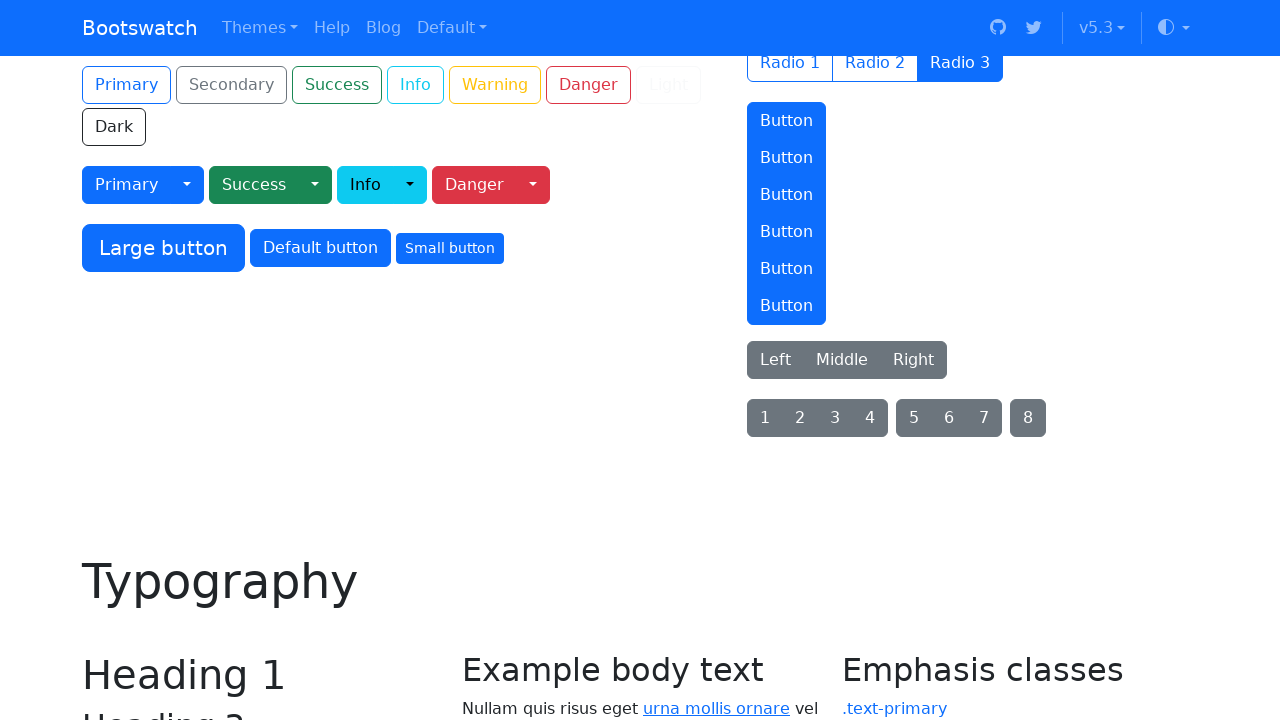

Scrolled button 62 into view
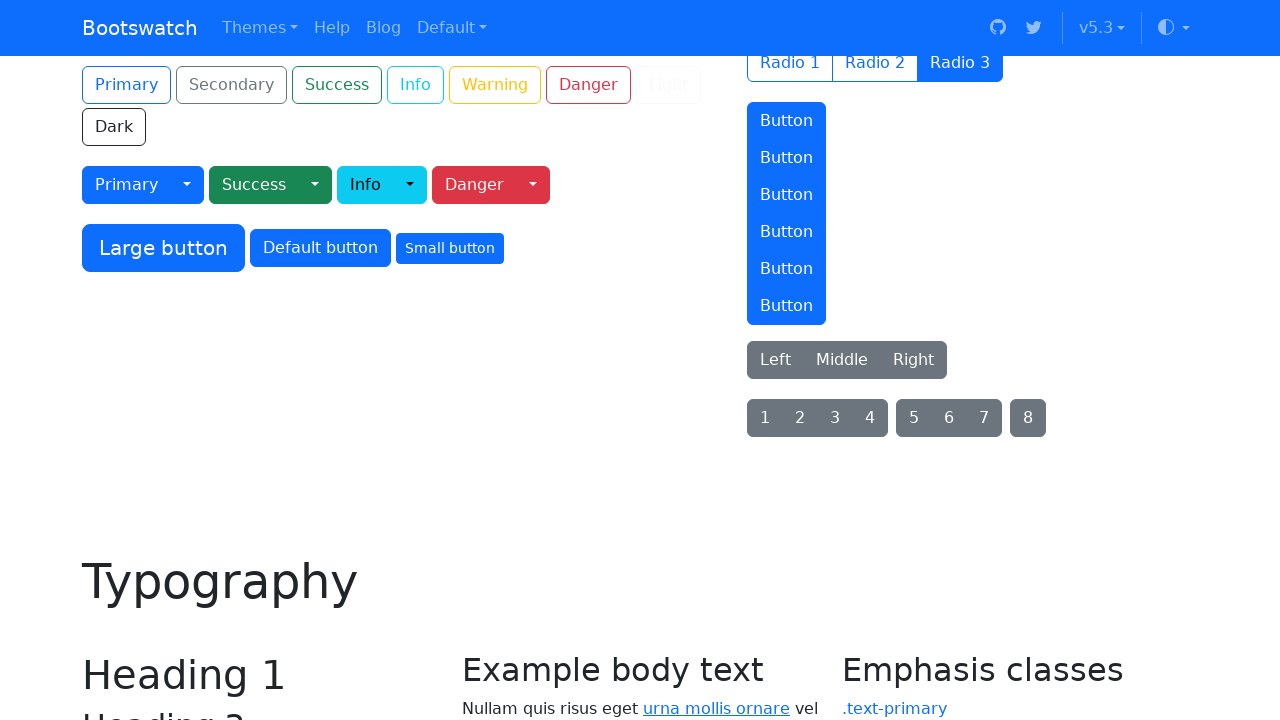

Retrieved button 62 text: 7
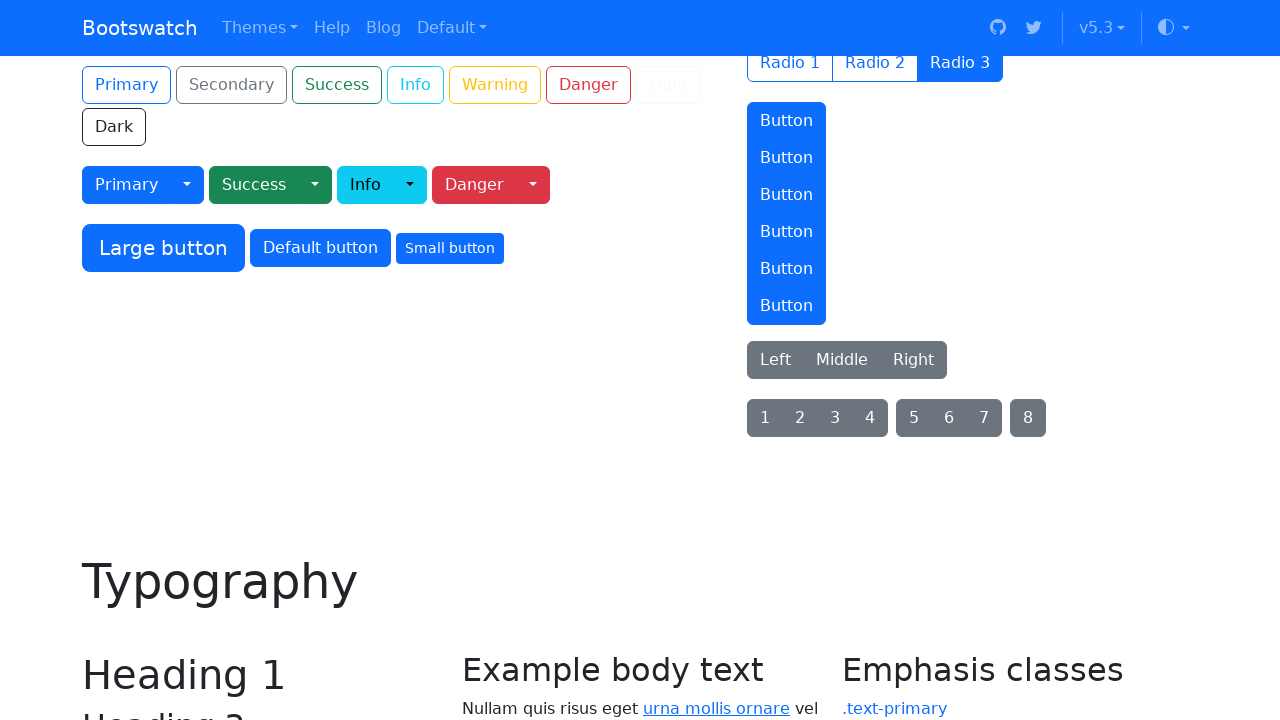

Scrolled button 63 into view
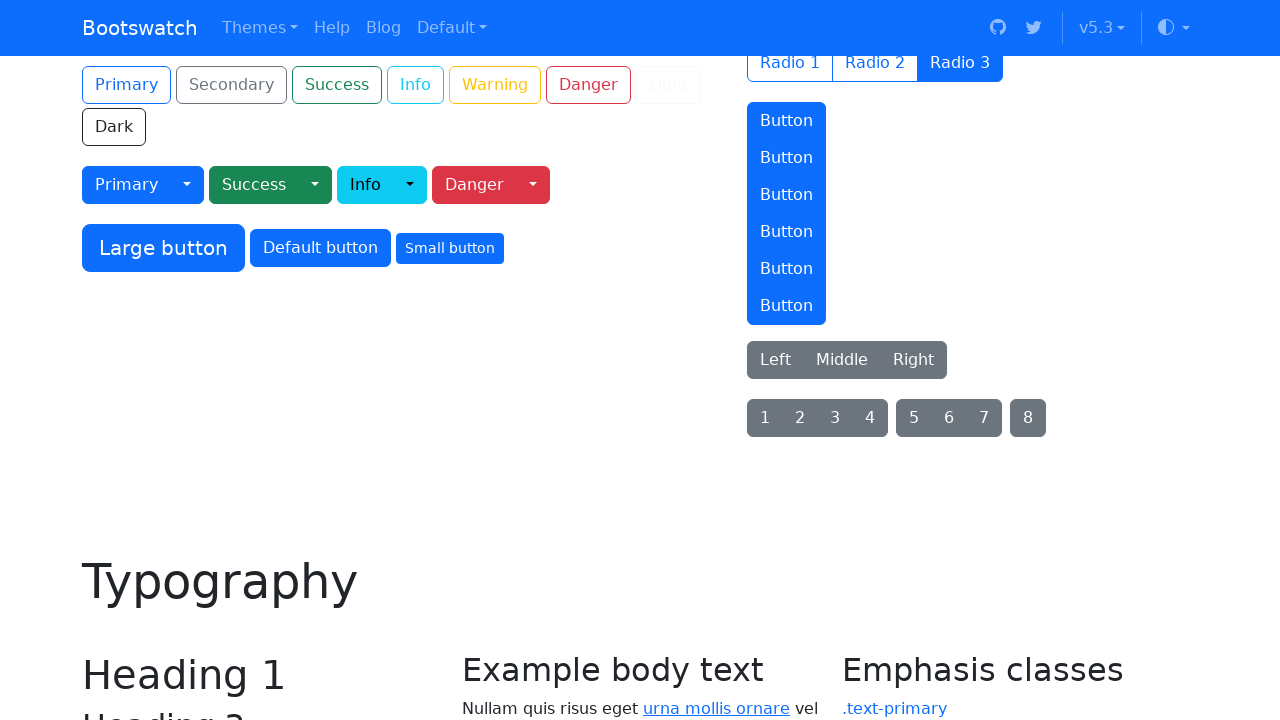

Retrieved button 63 text: 8
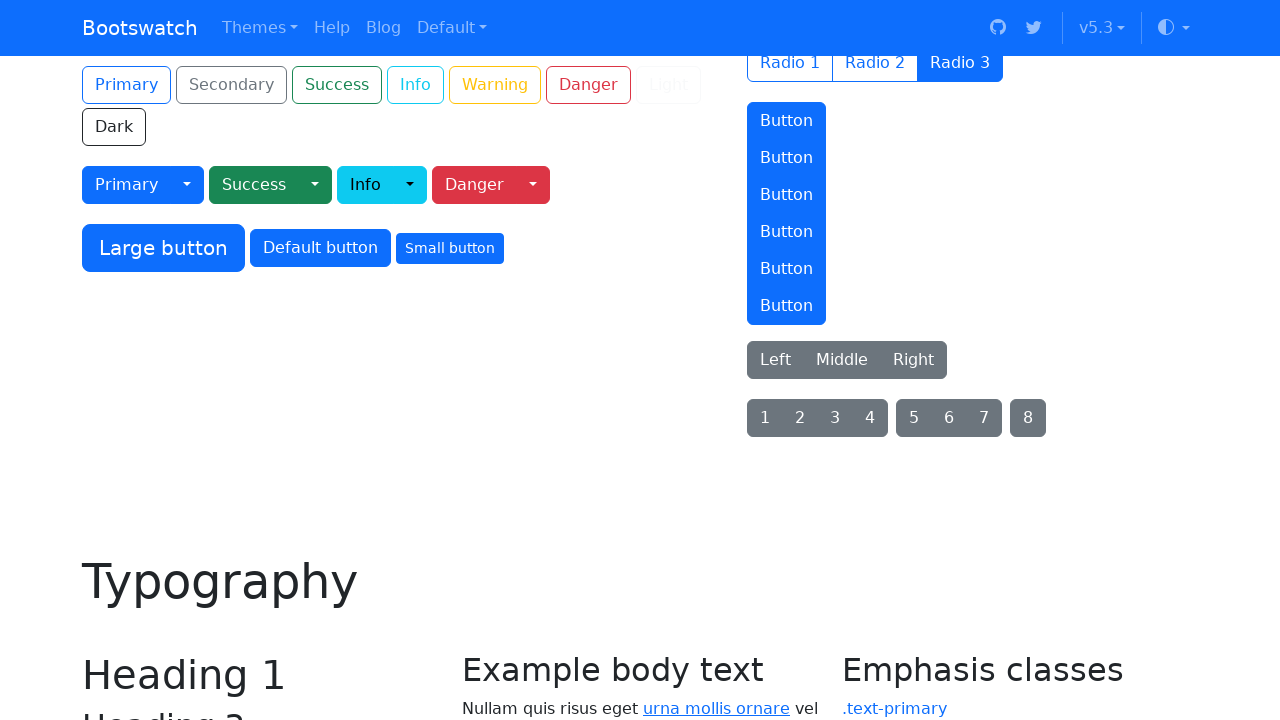

Scrolled button 64 into view
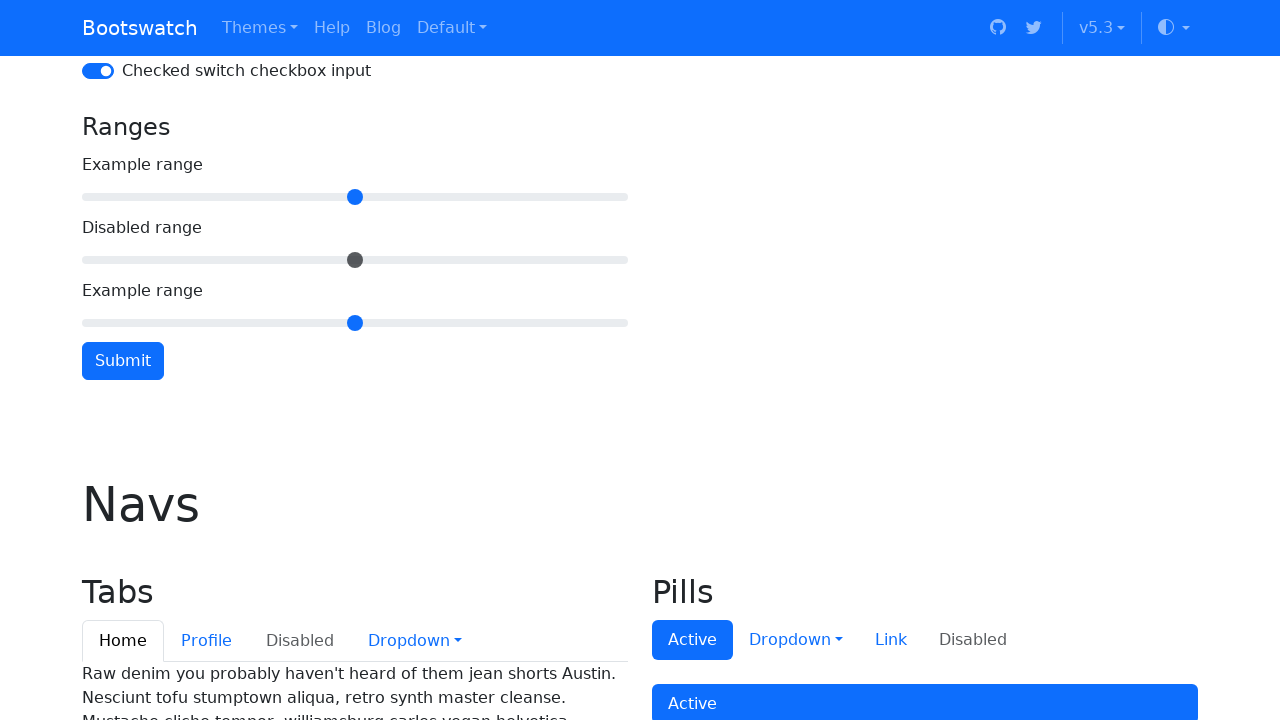

Retrieved button 64 text: Submit
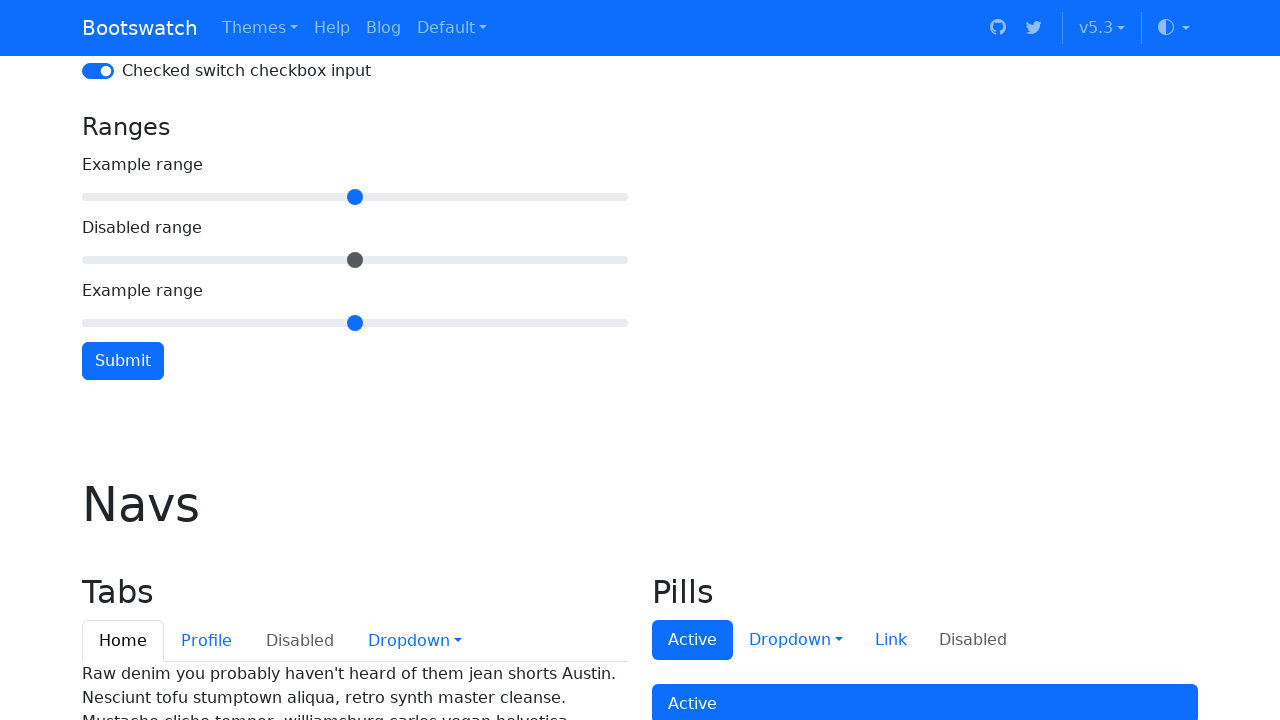

Scrolled button 65 into view
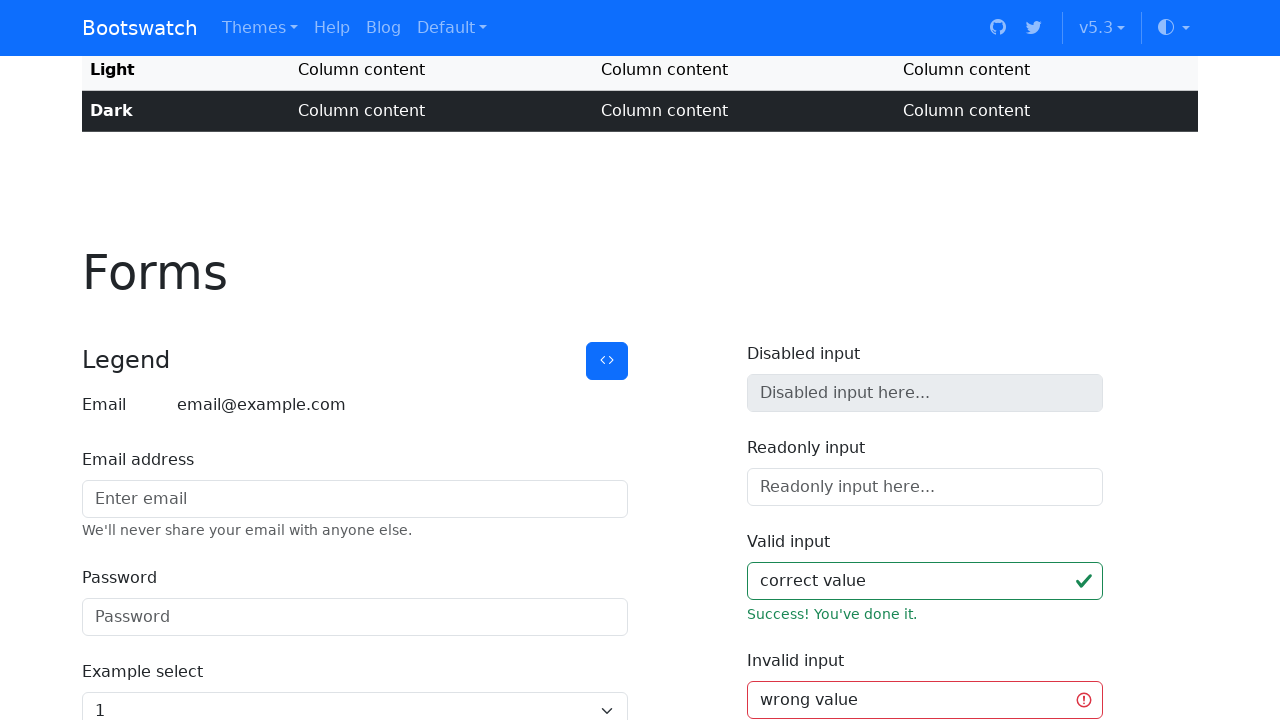

Retrieved button 65 text: 
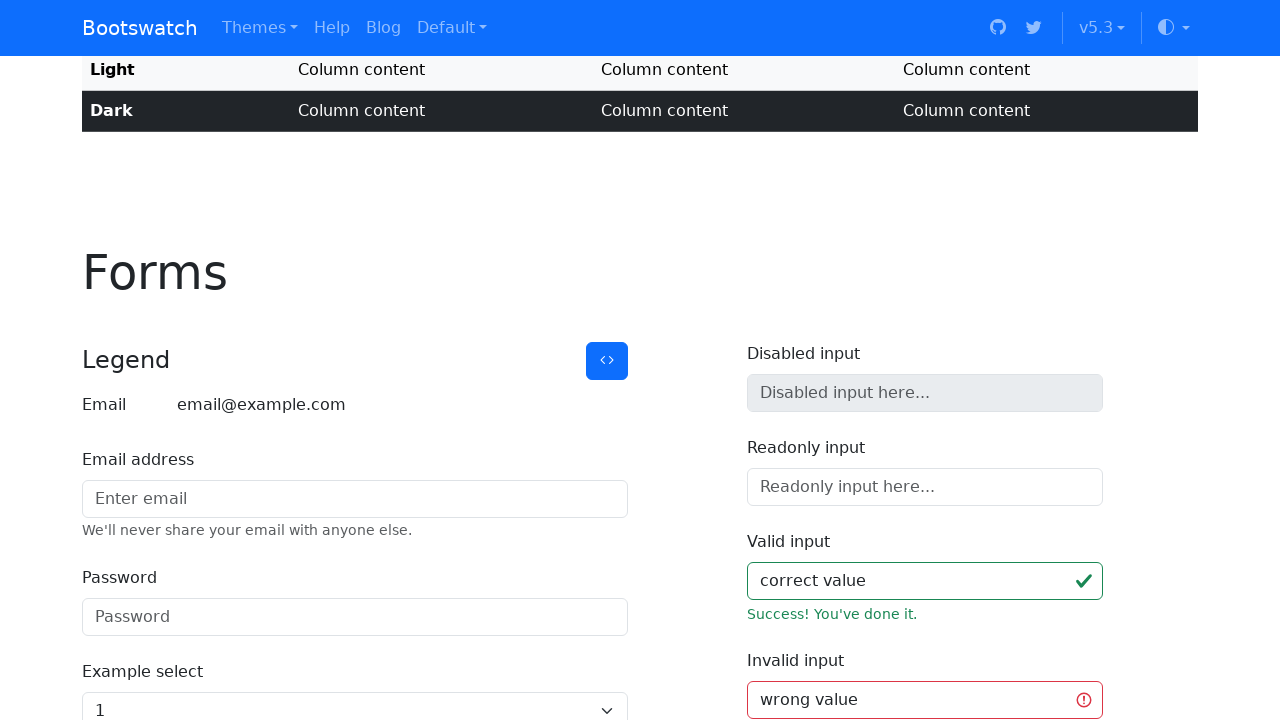

Scrolled button 66 into view
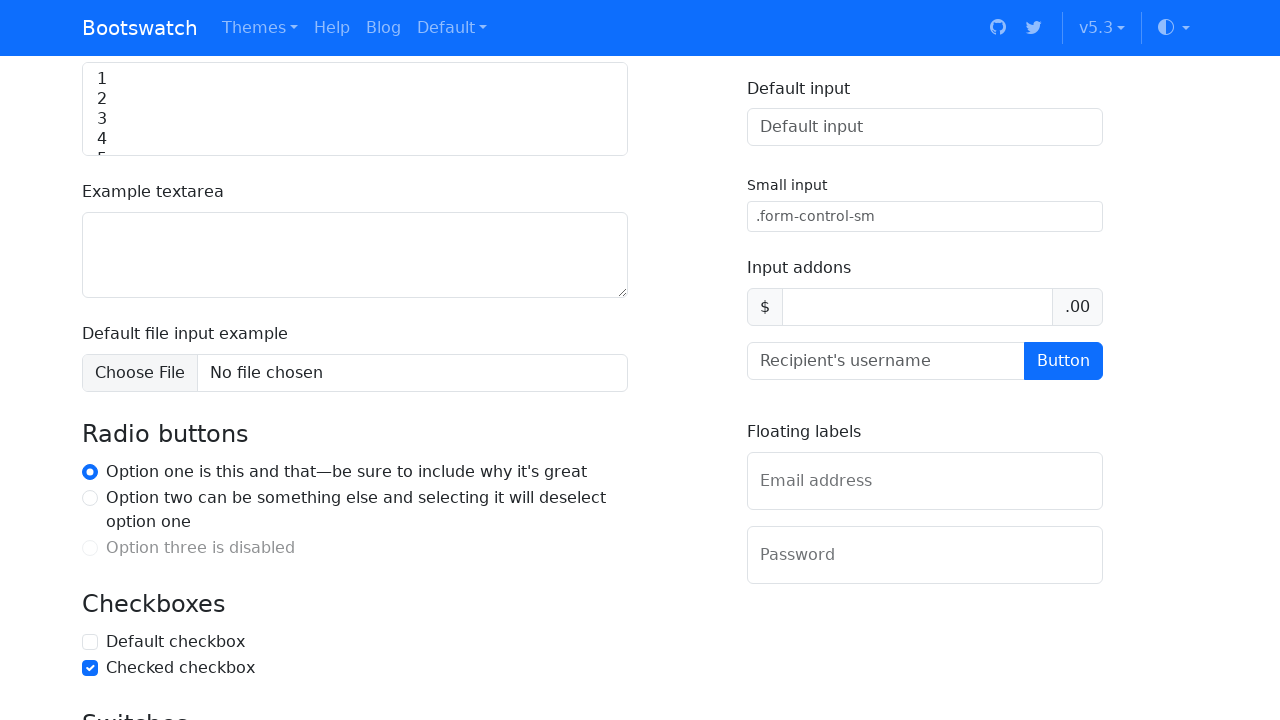

Retrieved button 66 text: Button
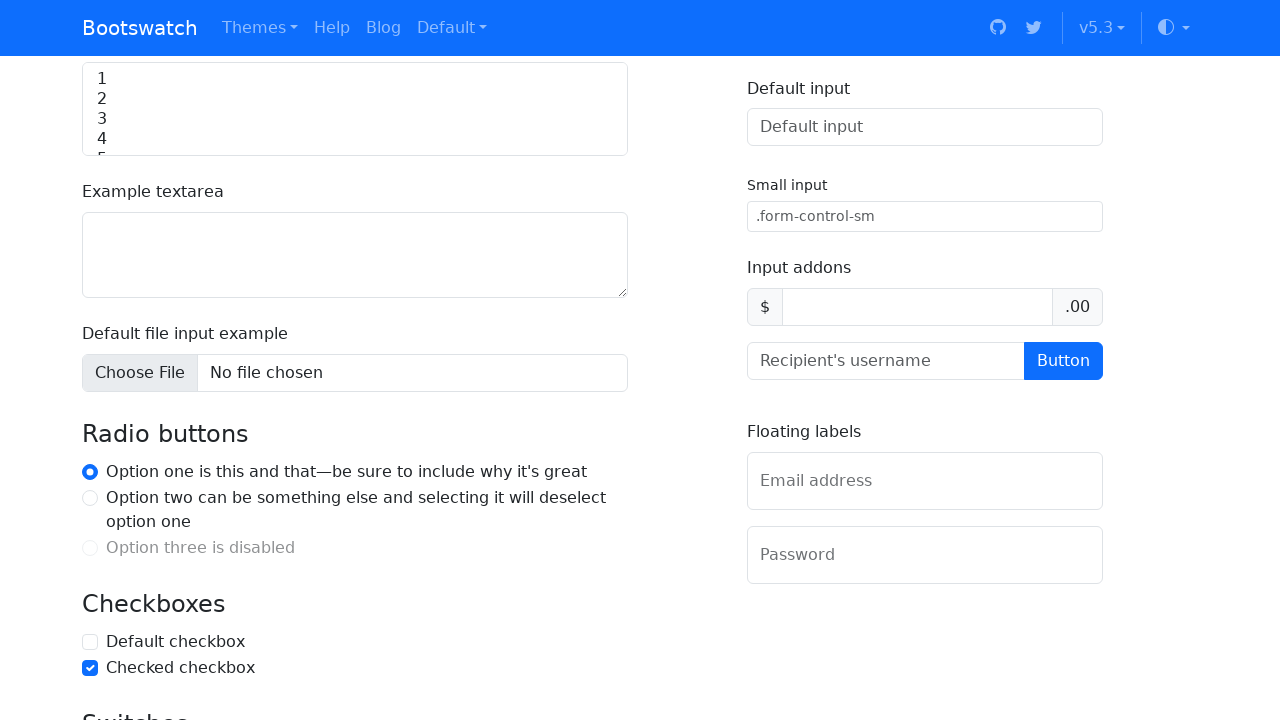

Scrolled button 67 into view
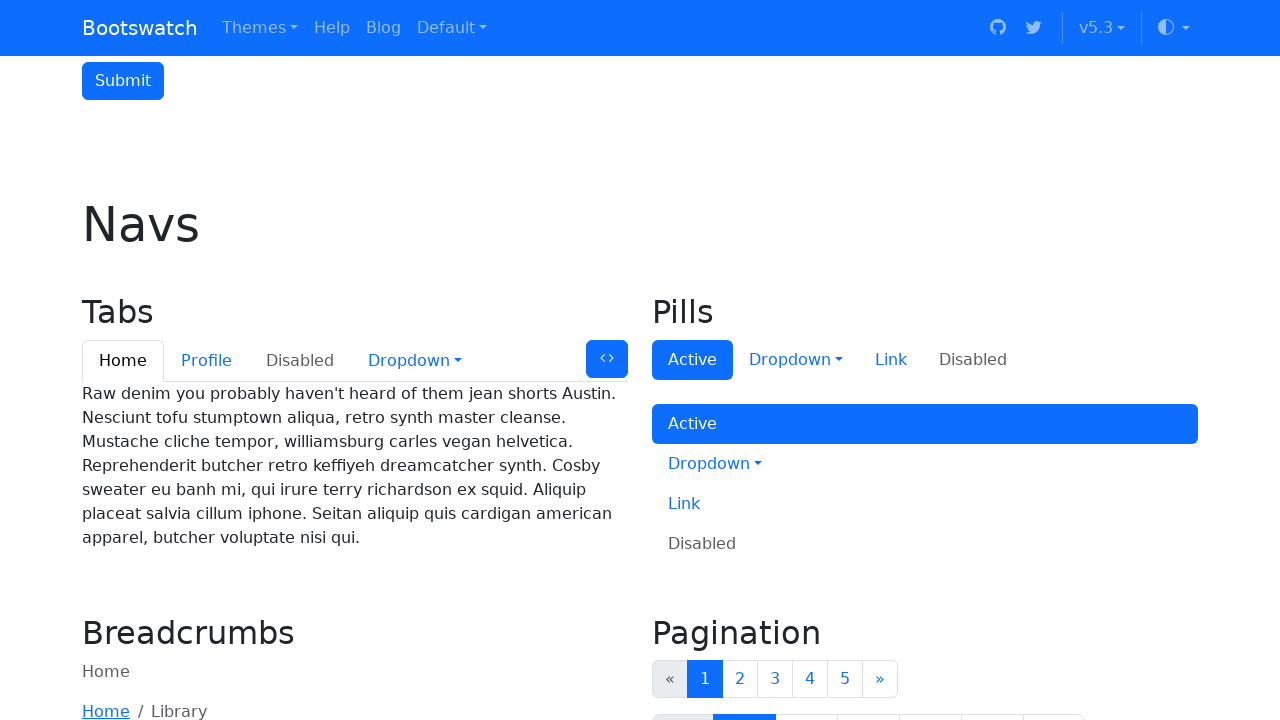

Retrieved button 67 text: 
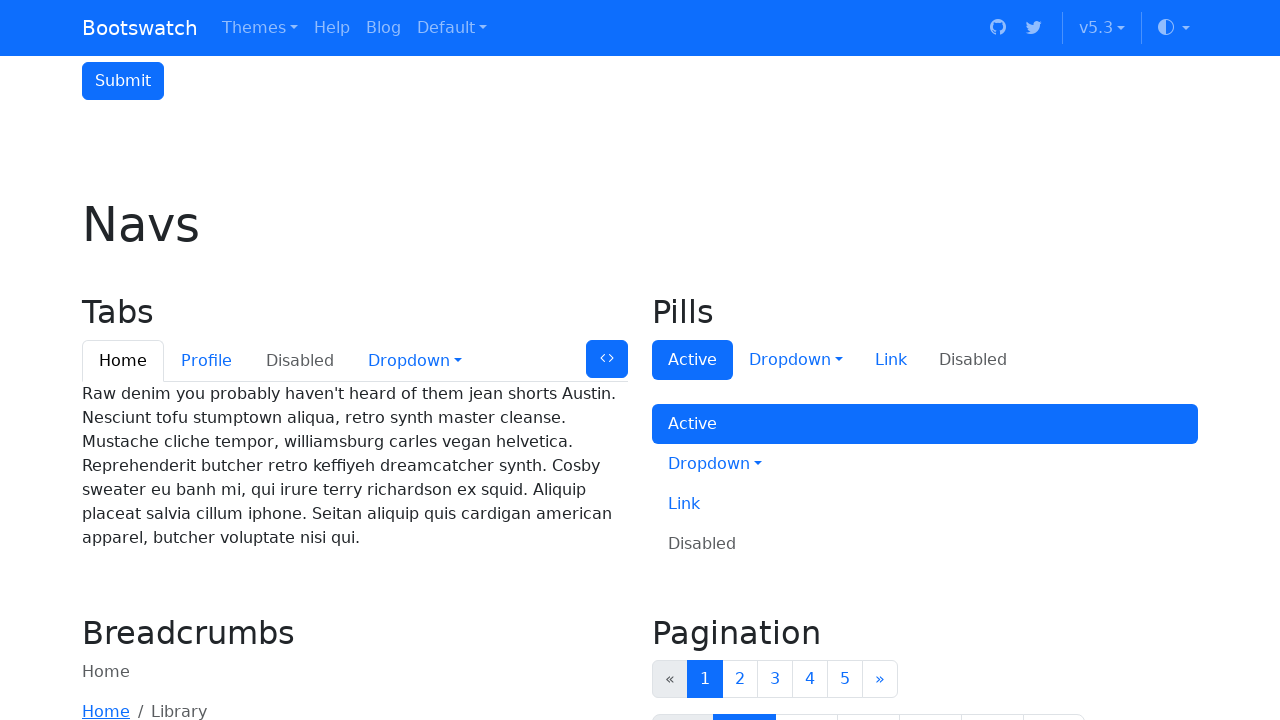

Scrolled button 68 into view
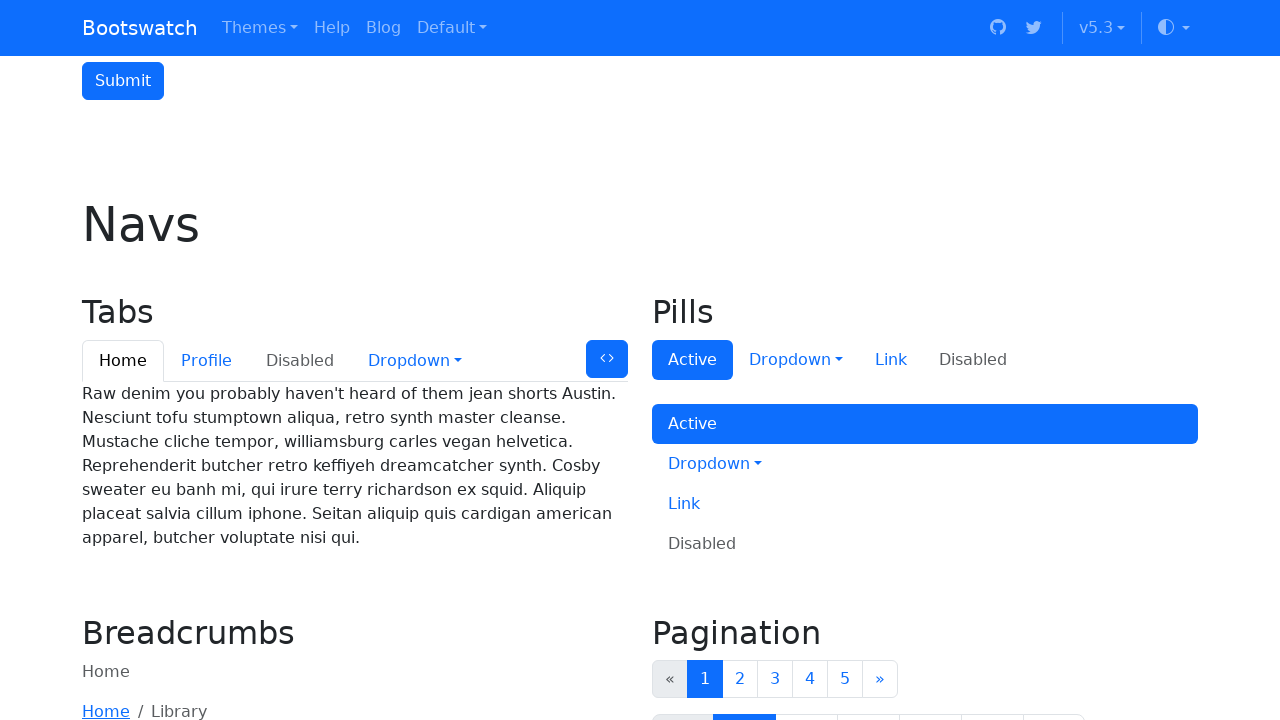

Retrieved button 68 text: Dropdown
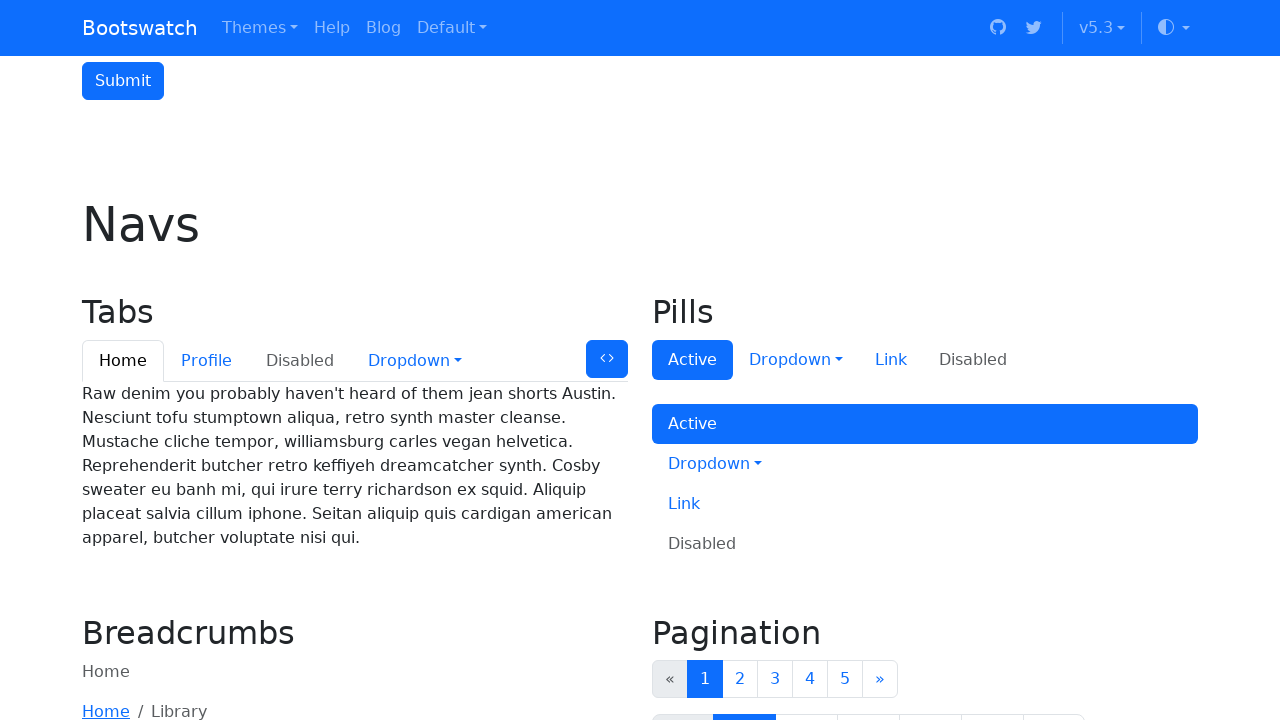

Scrolled button 69 into view
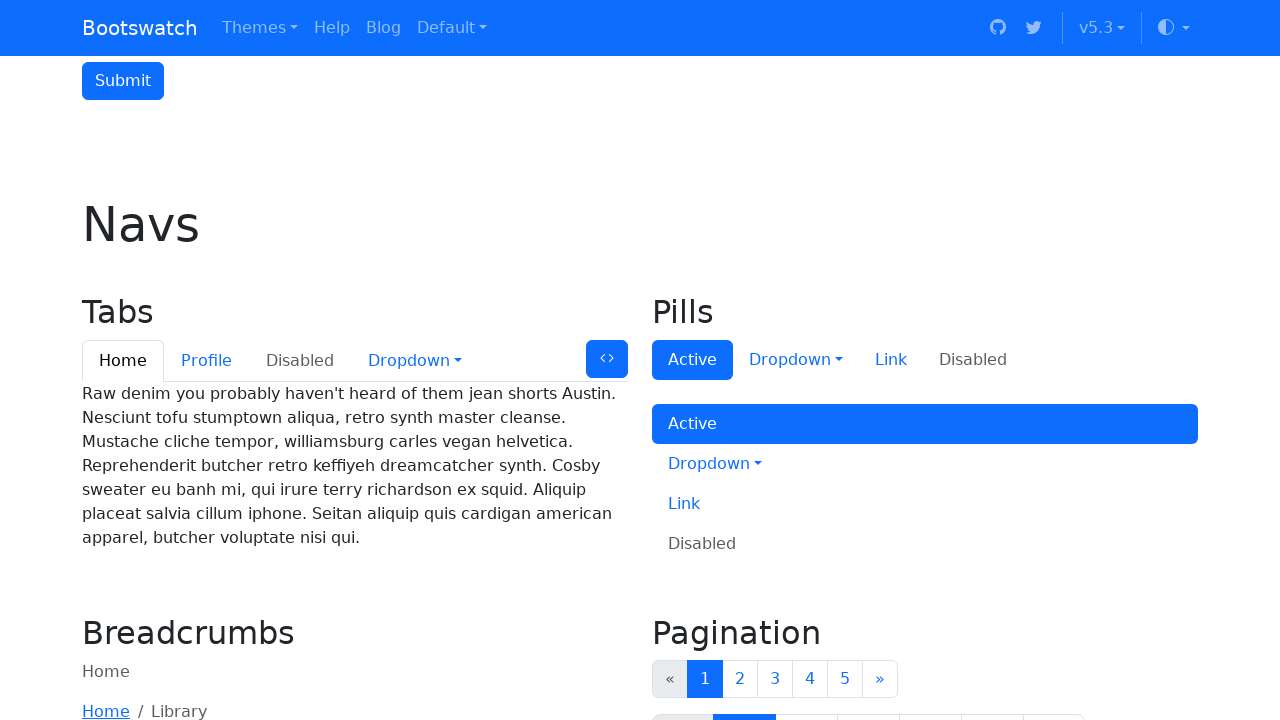

Retrieved button 69 text: Dropdown
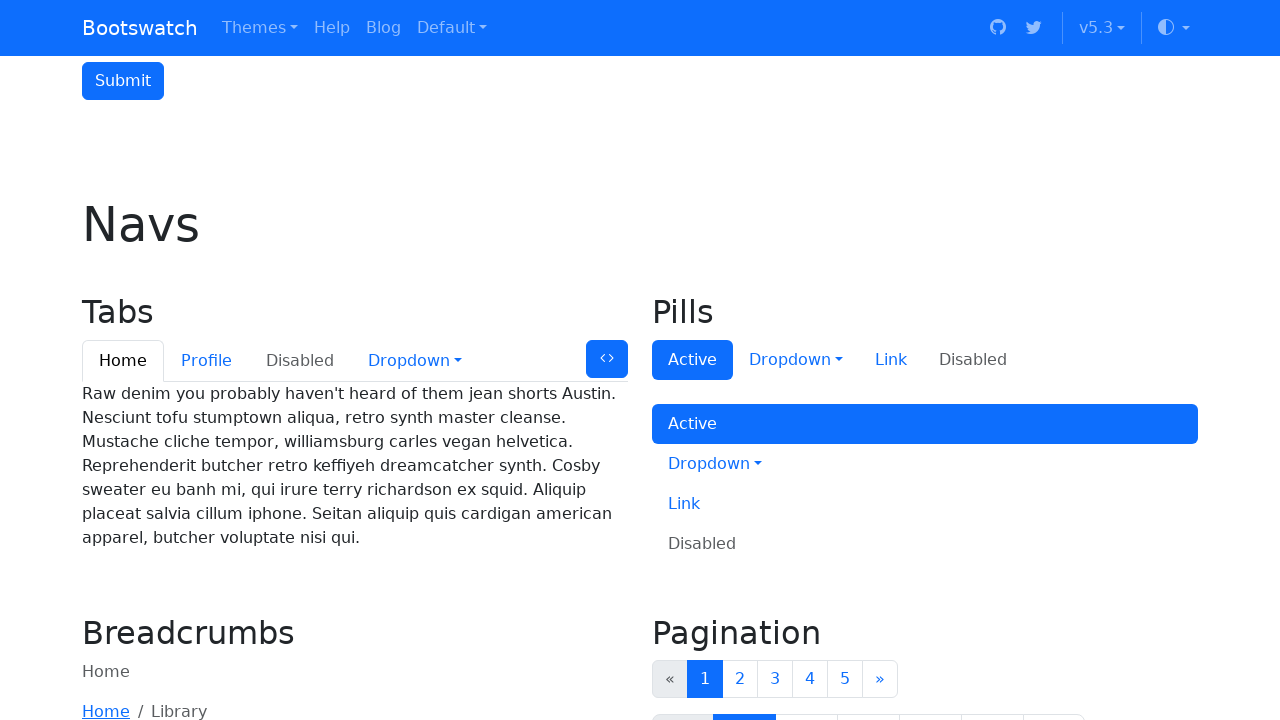

Scrolled button 70 into view
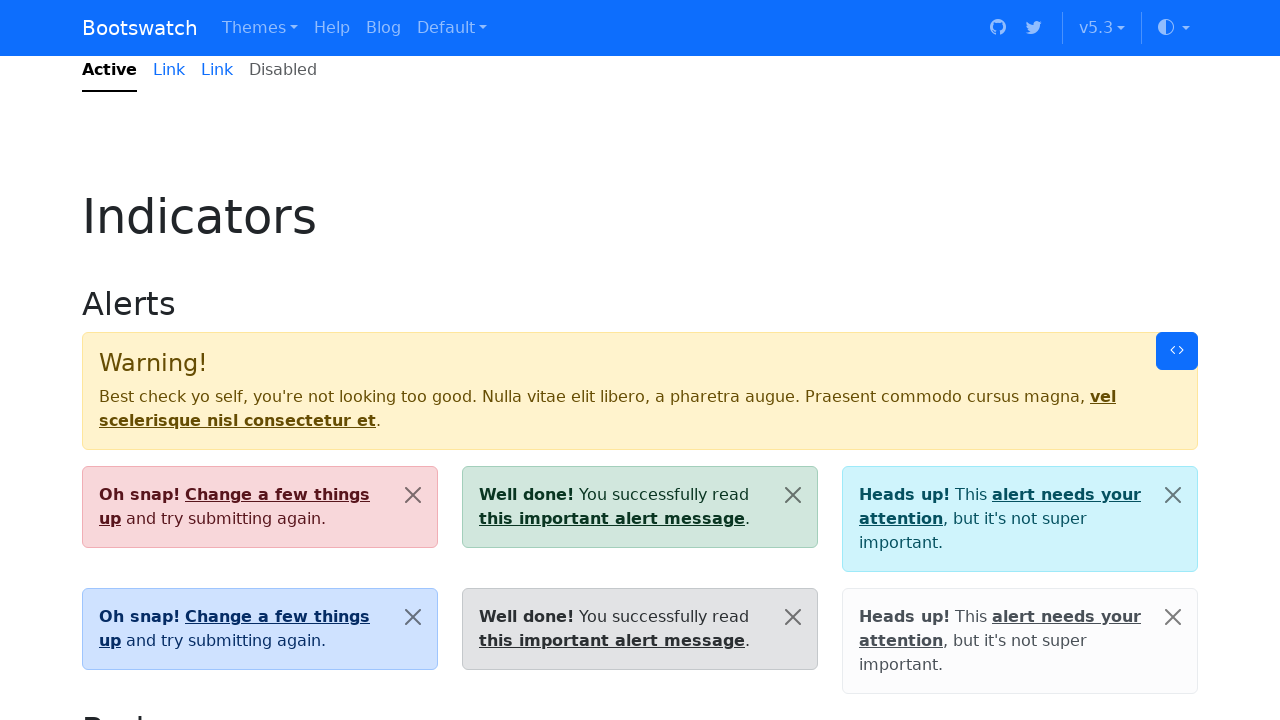

Retrieved button 70 text: 
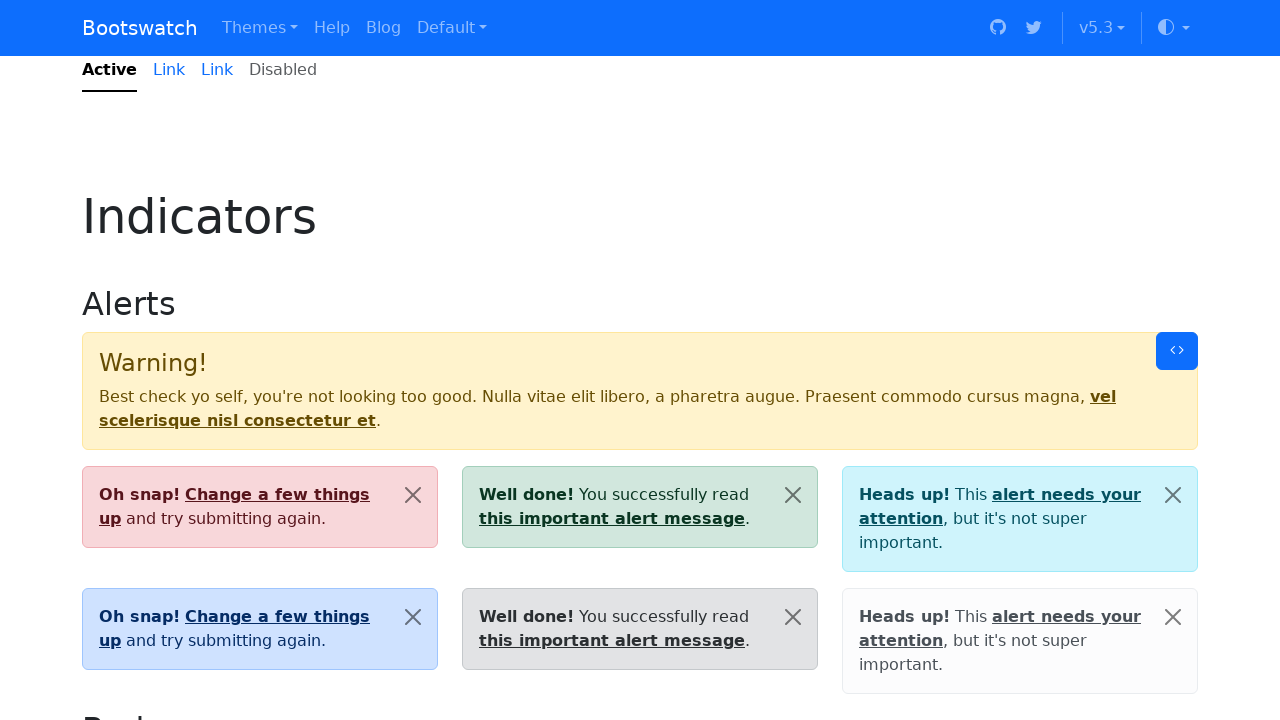

Scrolled button 71 into view
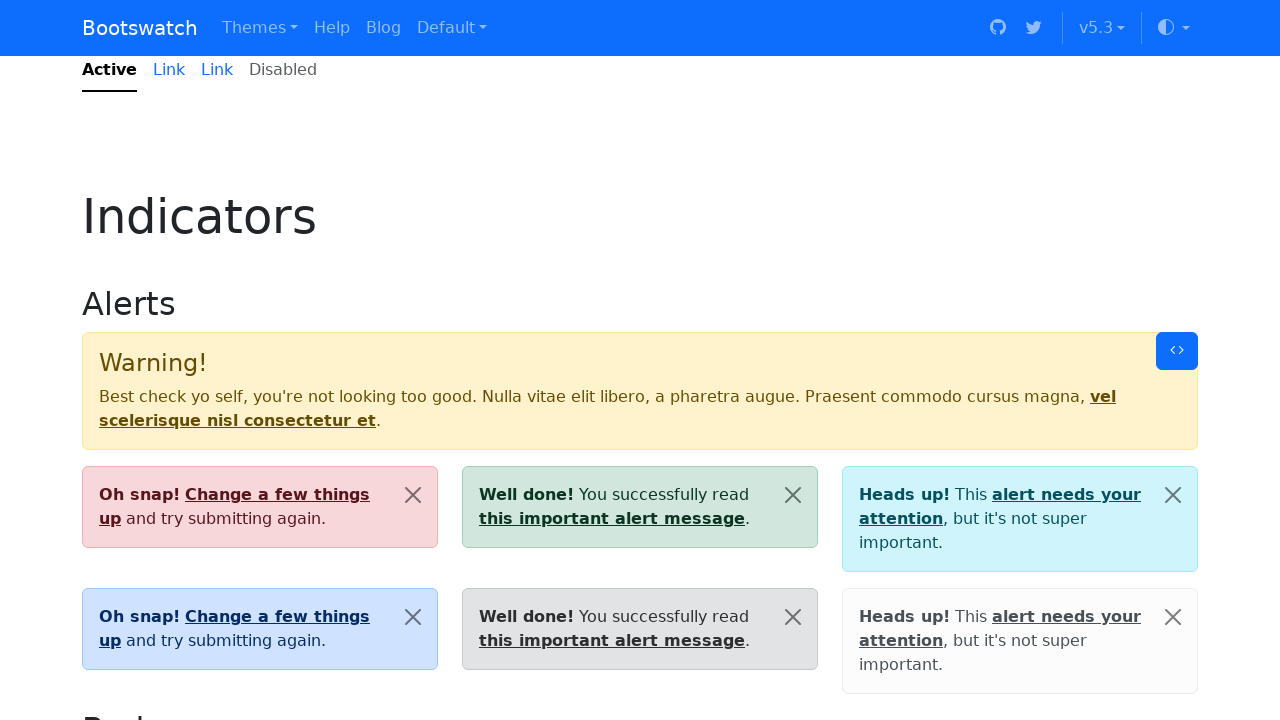

Retrieved button 71 text: 
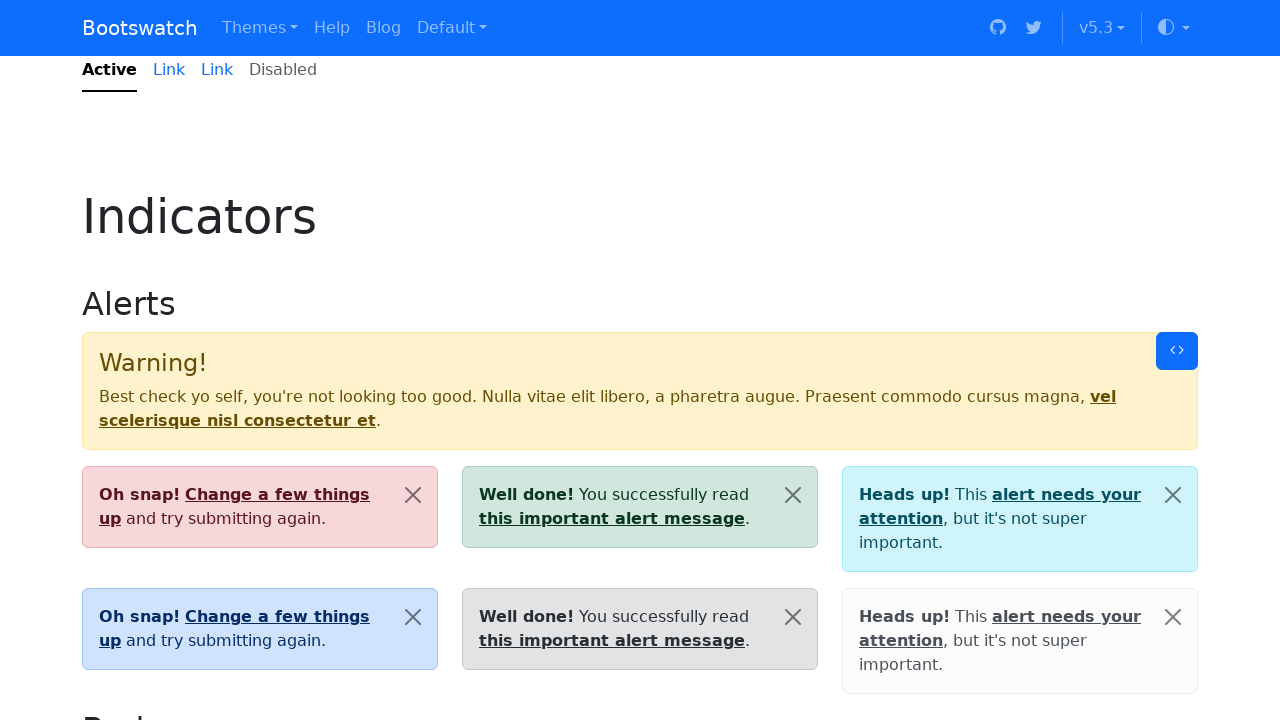

Scrolled button 72 into view
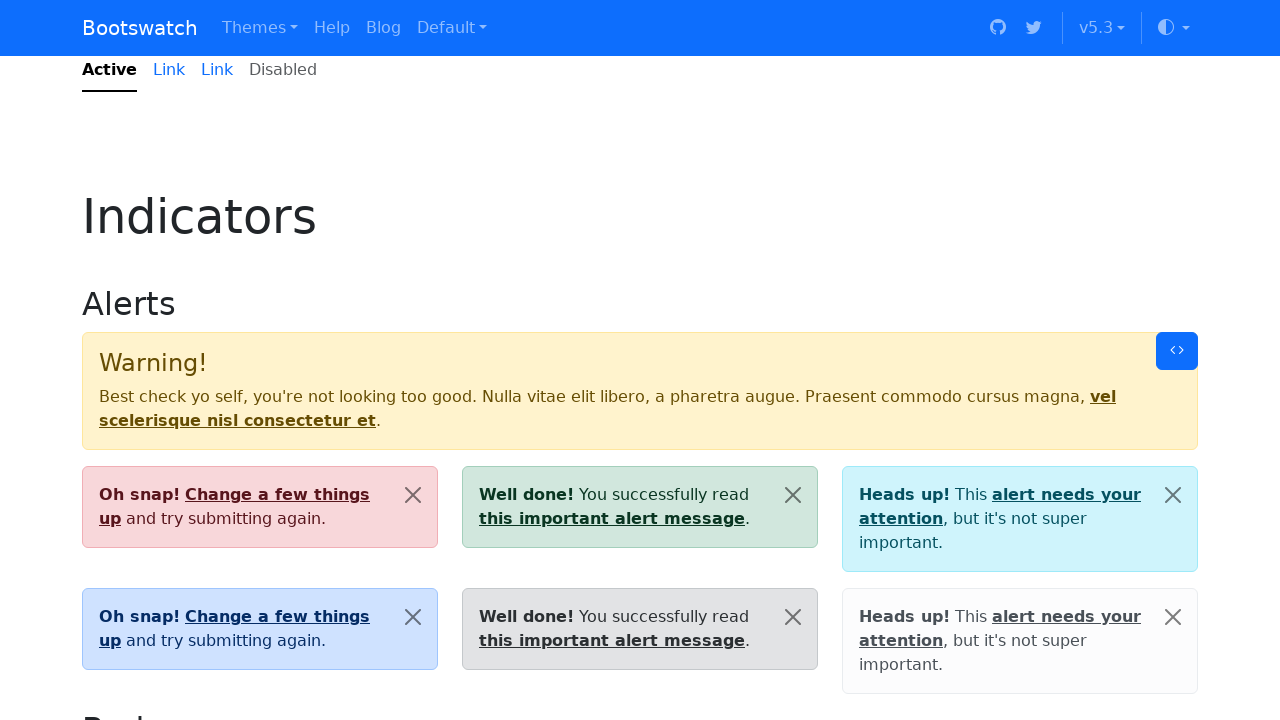

Retrieved button 72 text: 
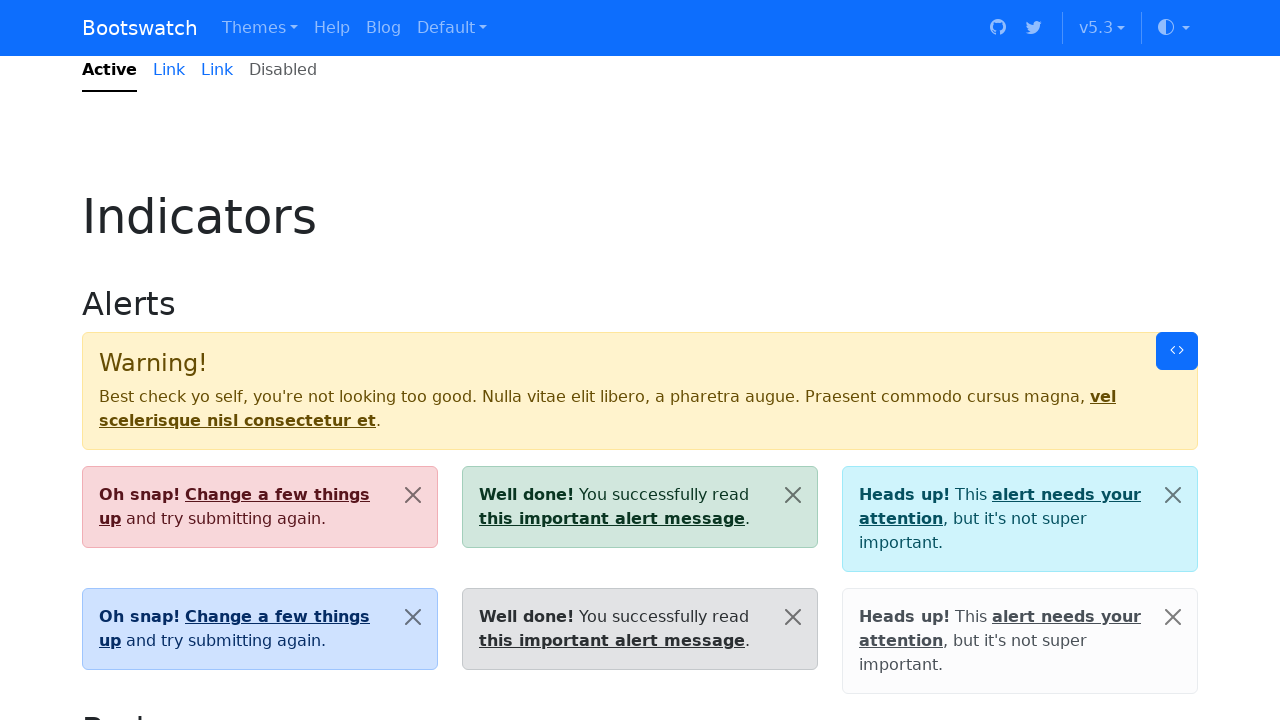

Scrolled button 73 into view
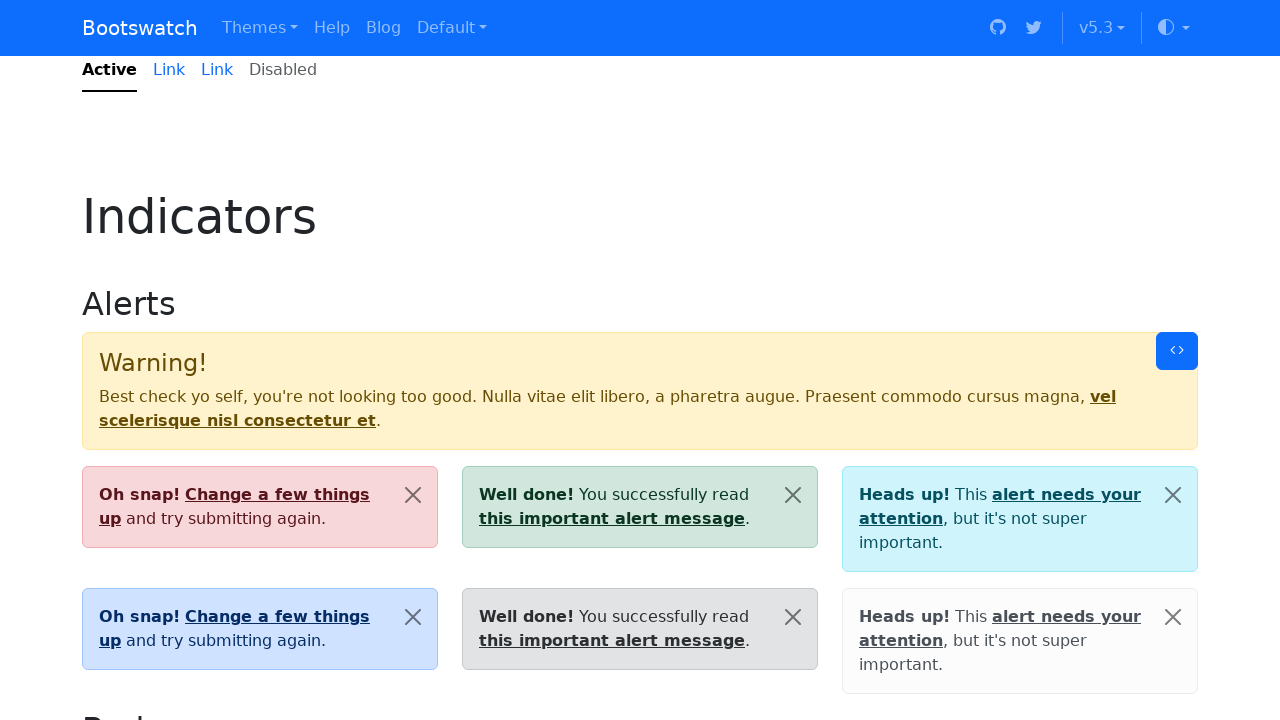

Retrieved button 73 text: 
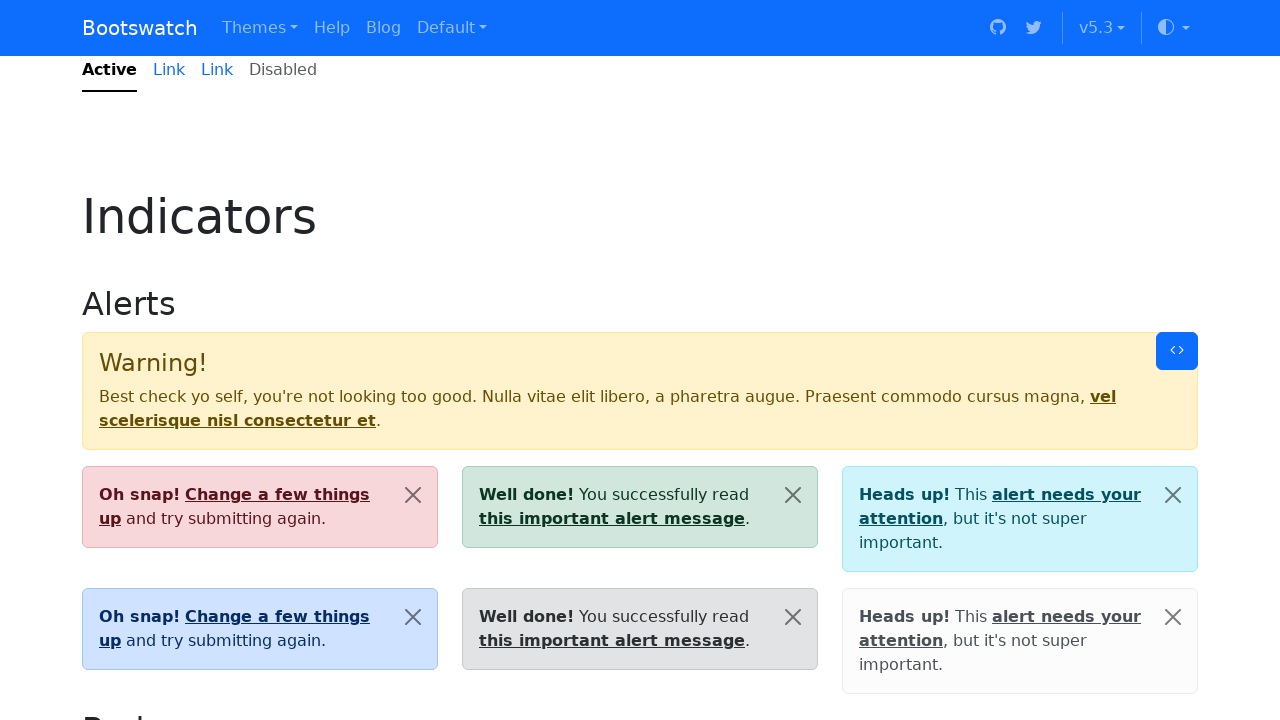

Scrolled button 74 into view
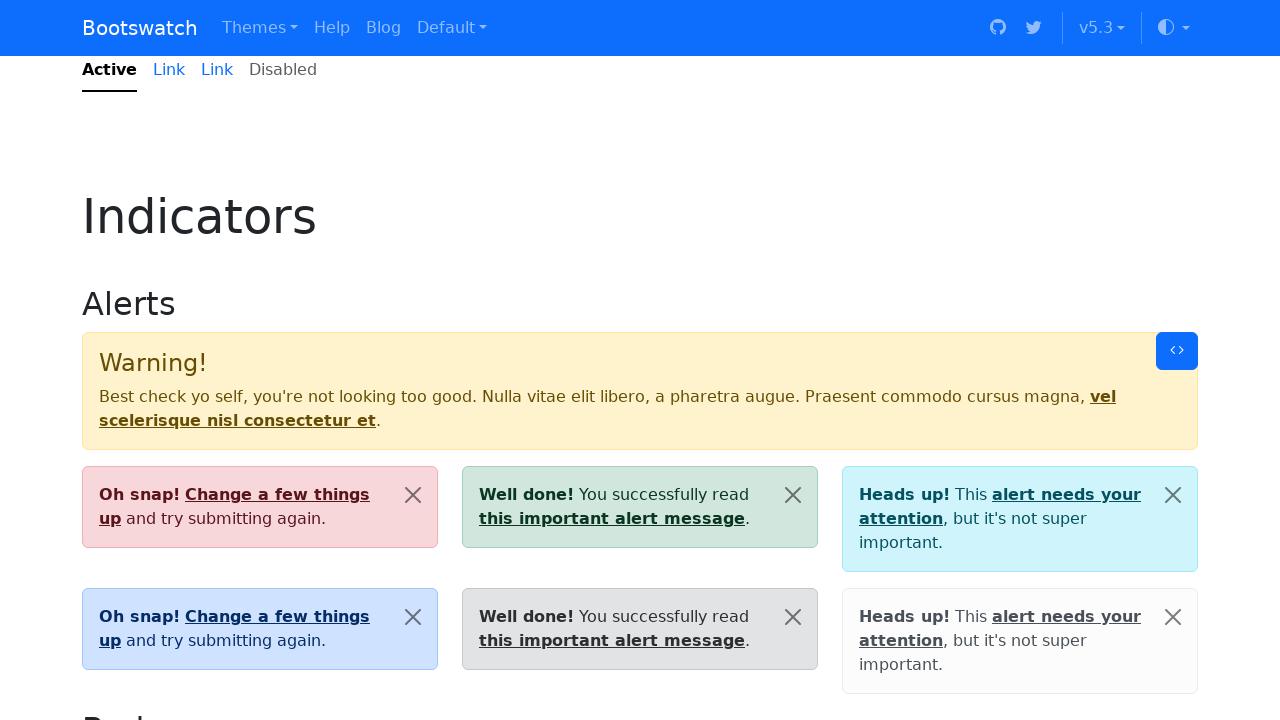

Retrieved button 74 text: 
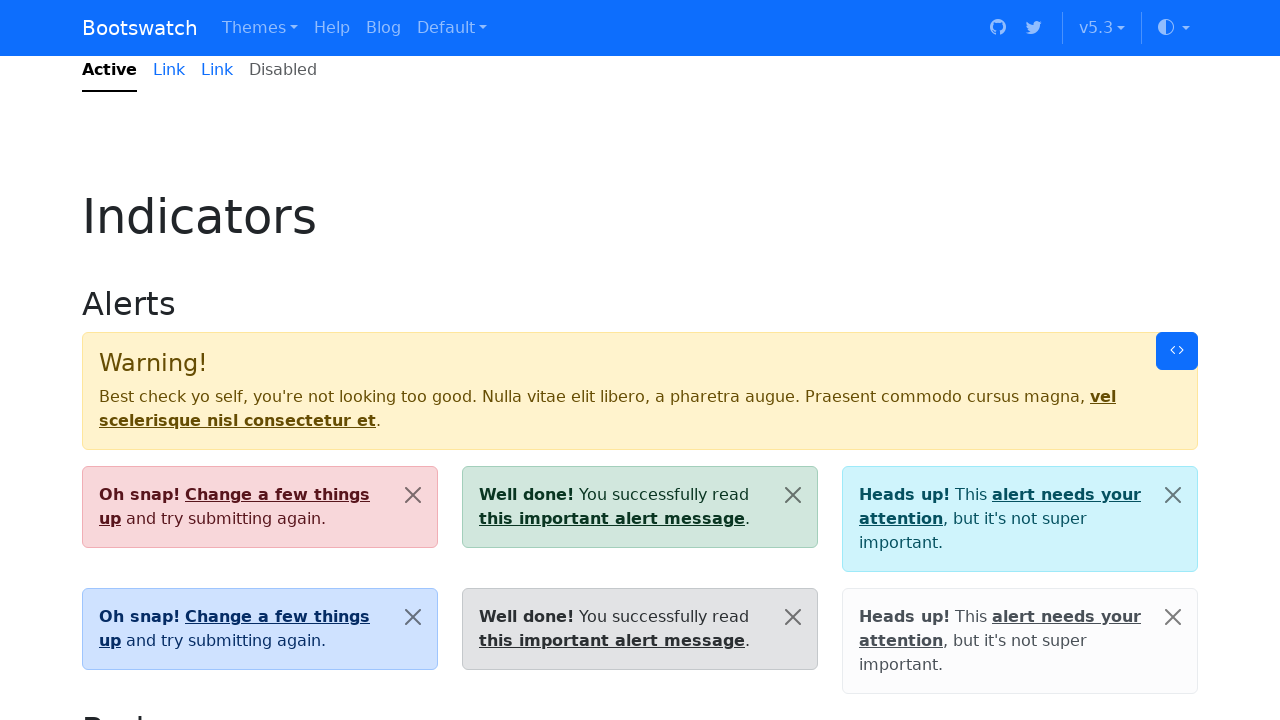

Scrolled button 75 into view
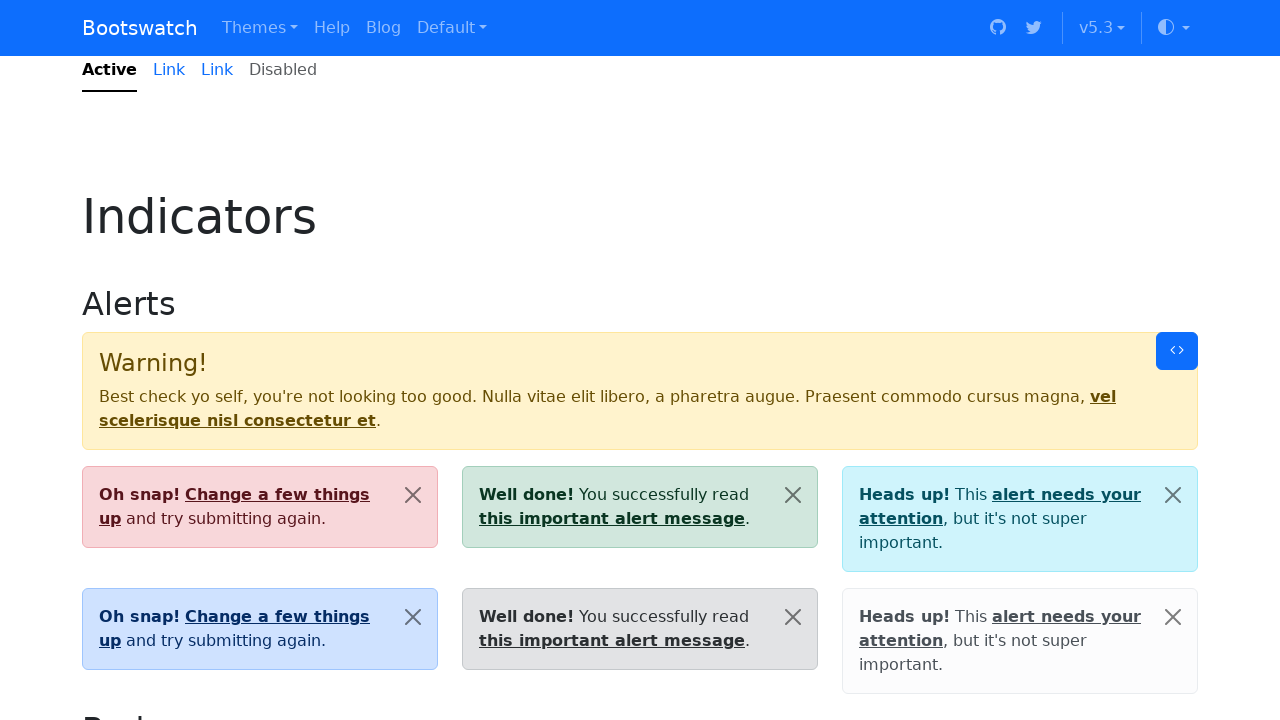

Retrieved button 75 text: 
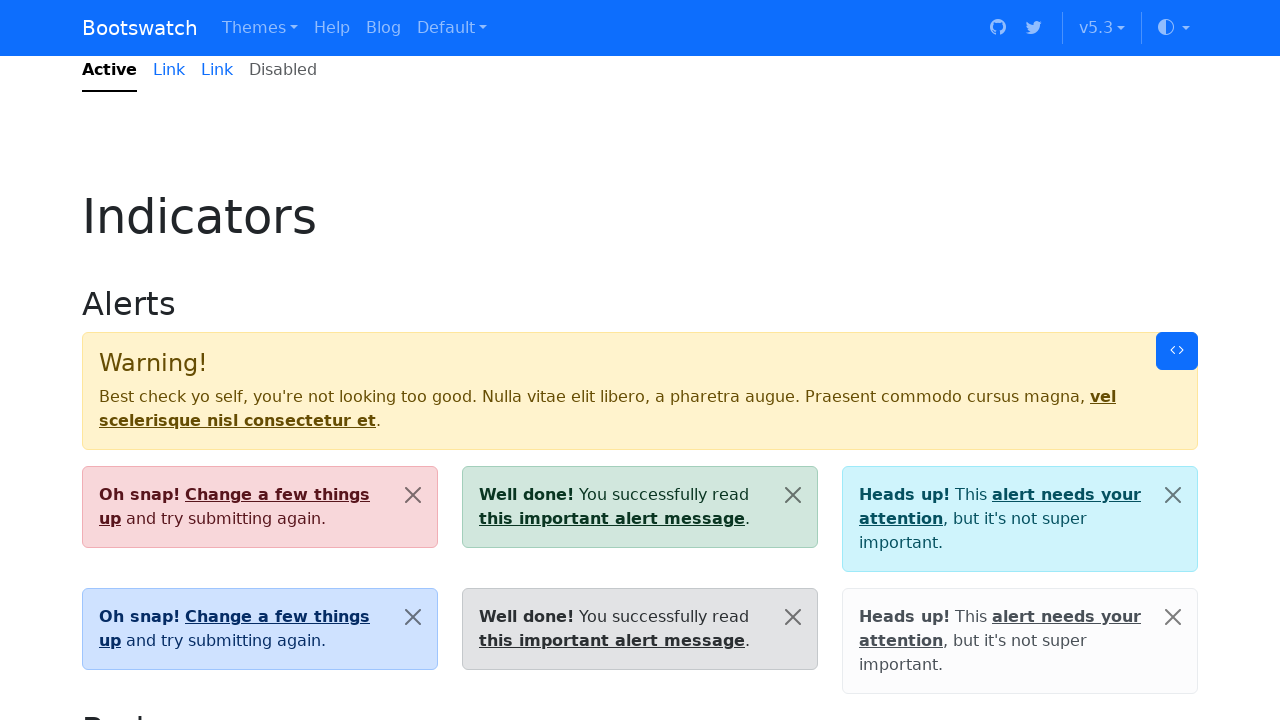

Scrolled button 76 into view
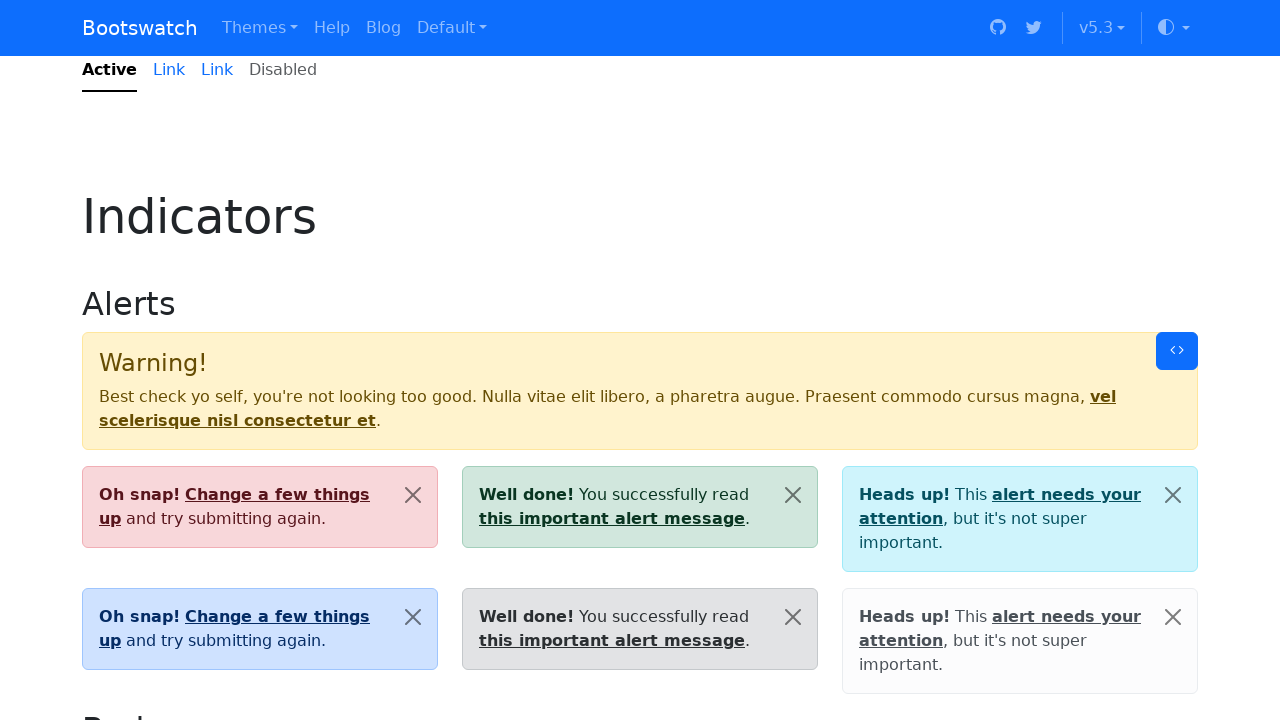

Retrieved button 76 text: 
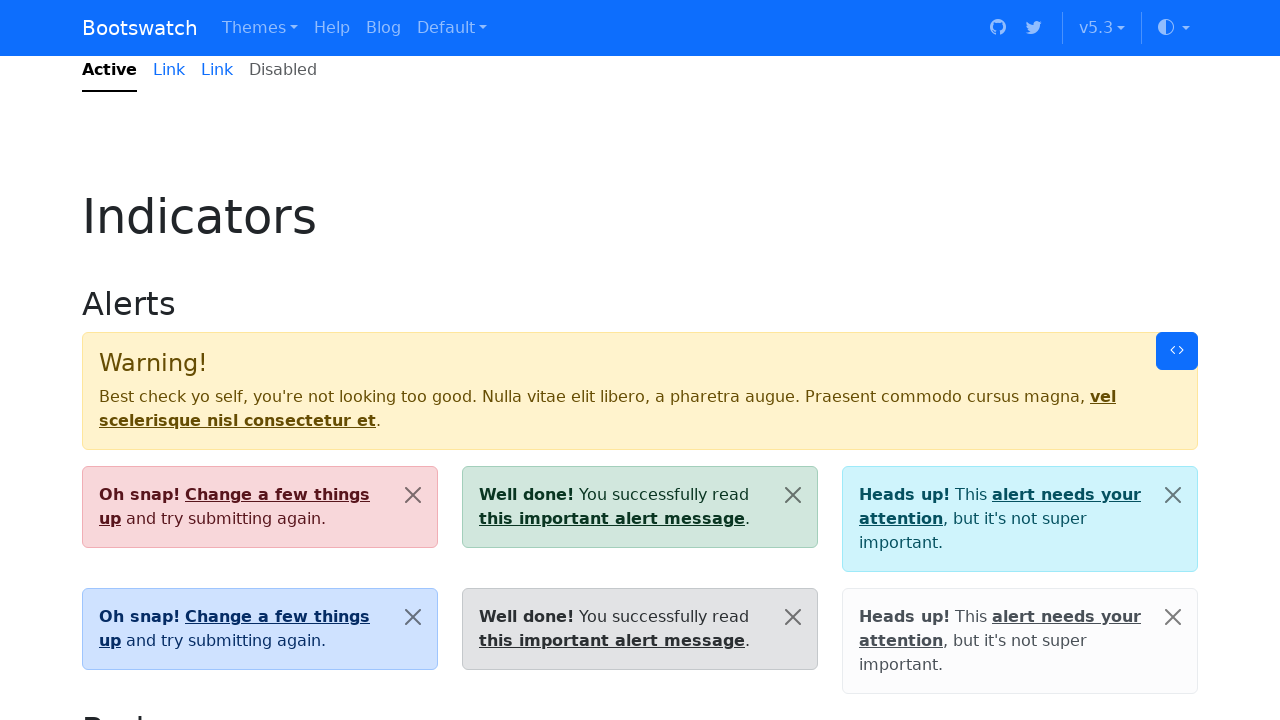

Scrolled button 77 into view
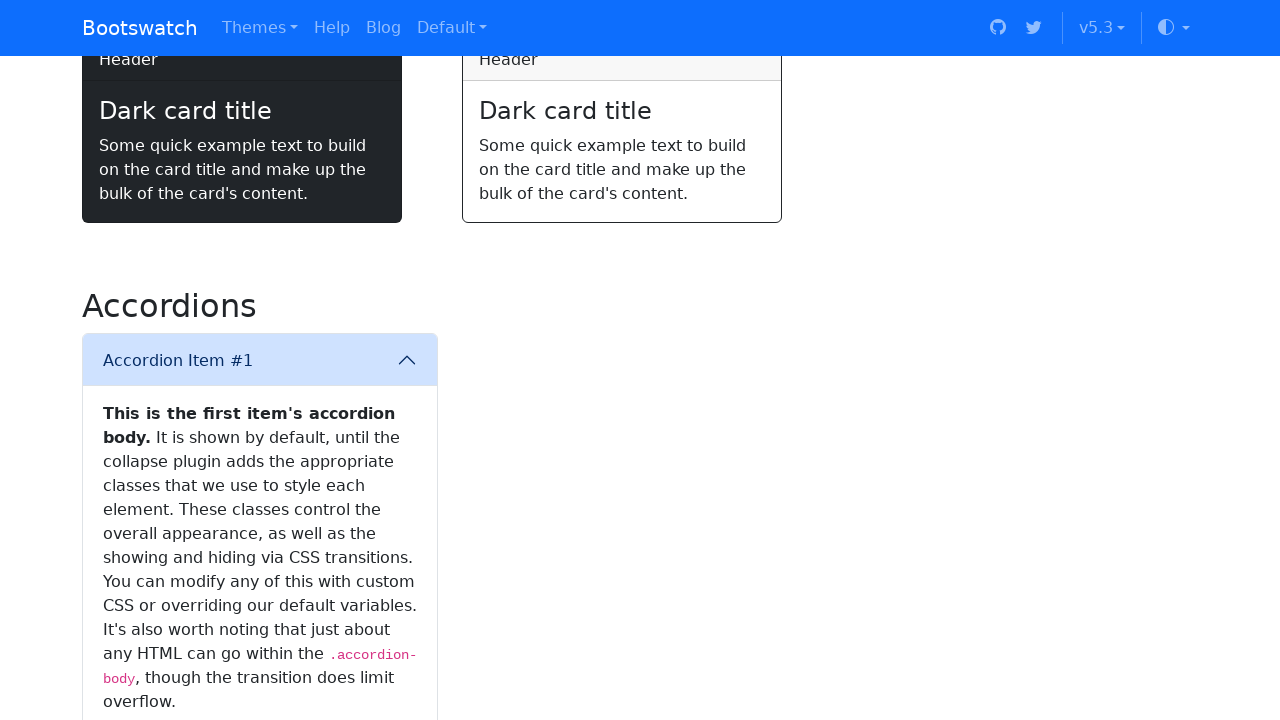

Retrieved button 77 text: 
                      Accordion Item #2
                    
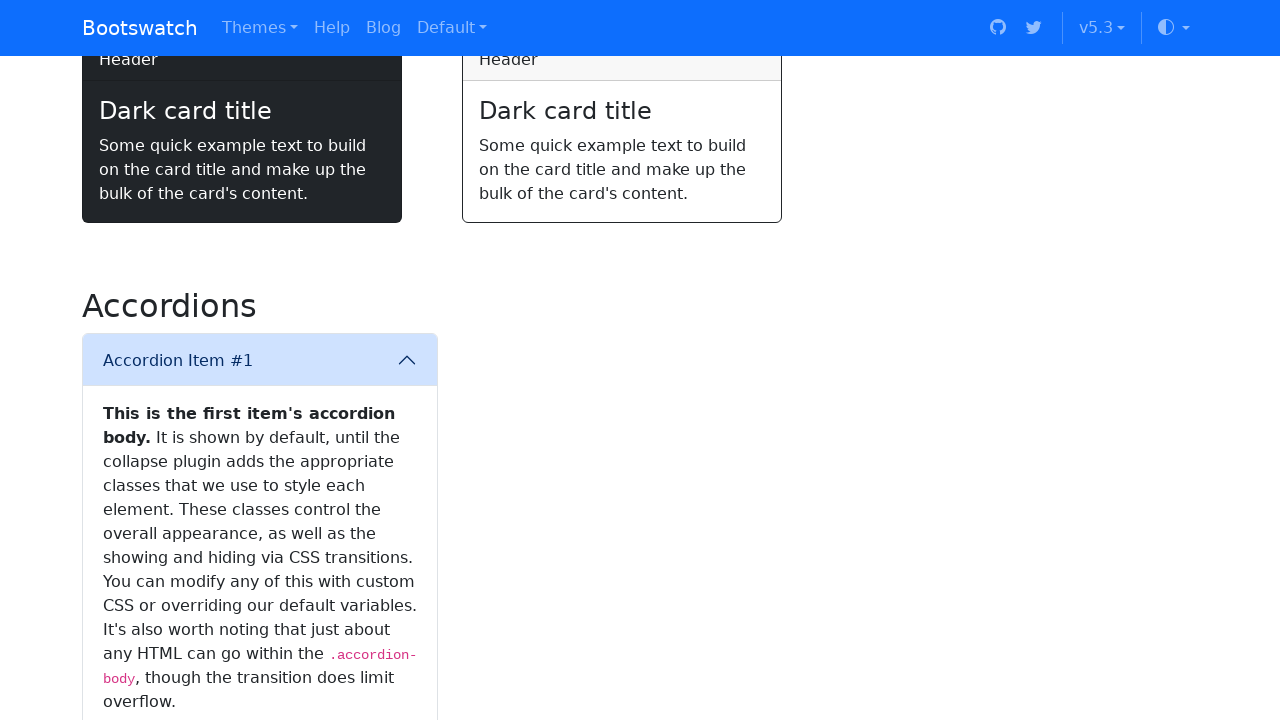

Scrolled button 78 into view
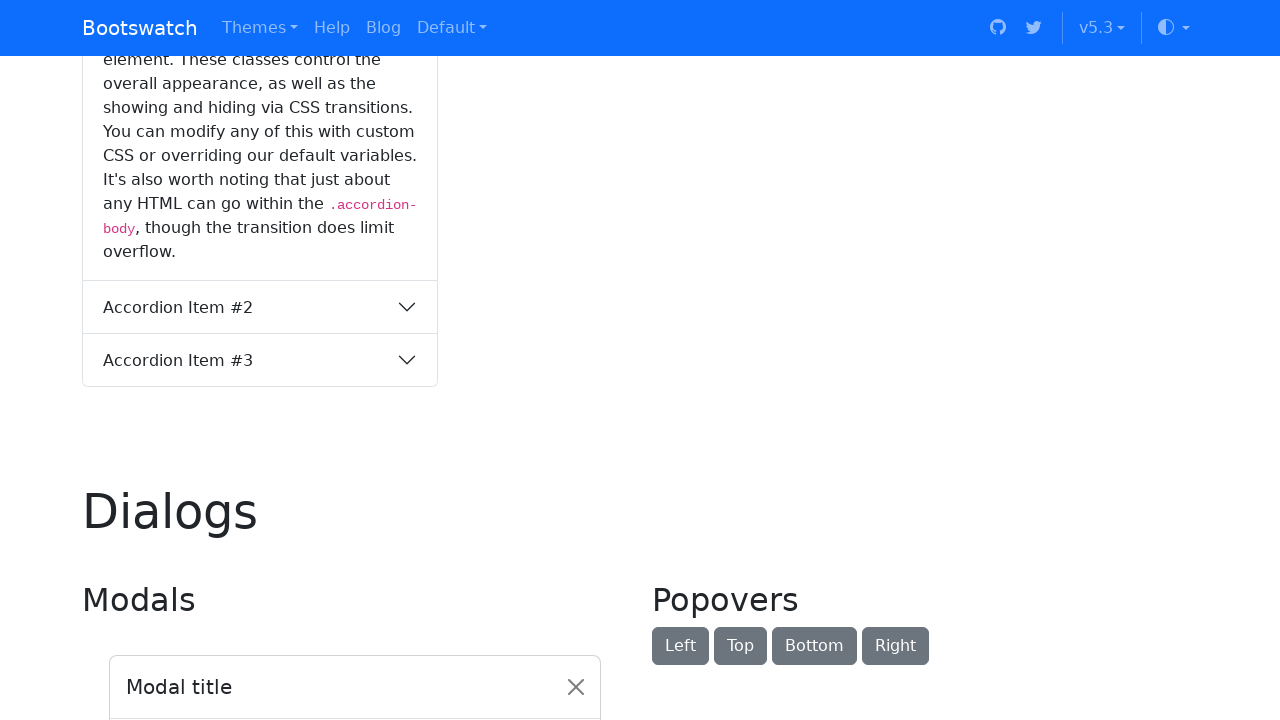

Retrieved button 78 text: 
                      Accordion Item #3
                    
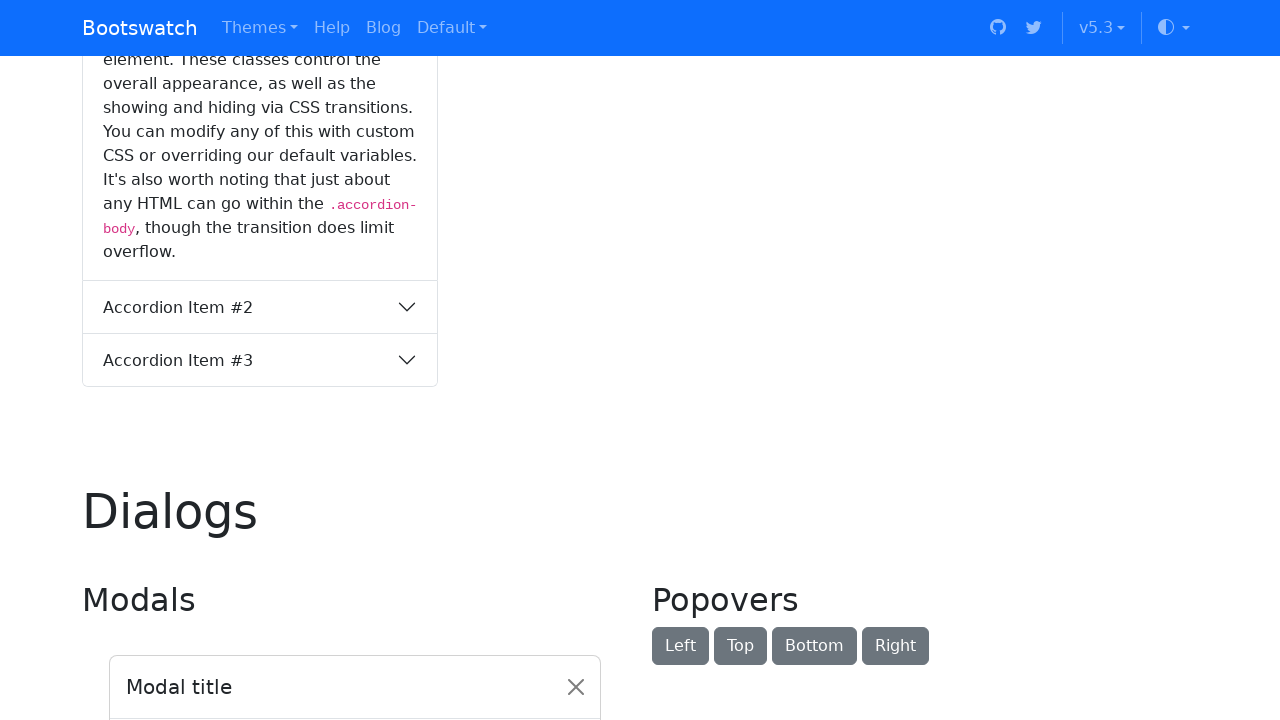

Scrolled button 79 into view
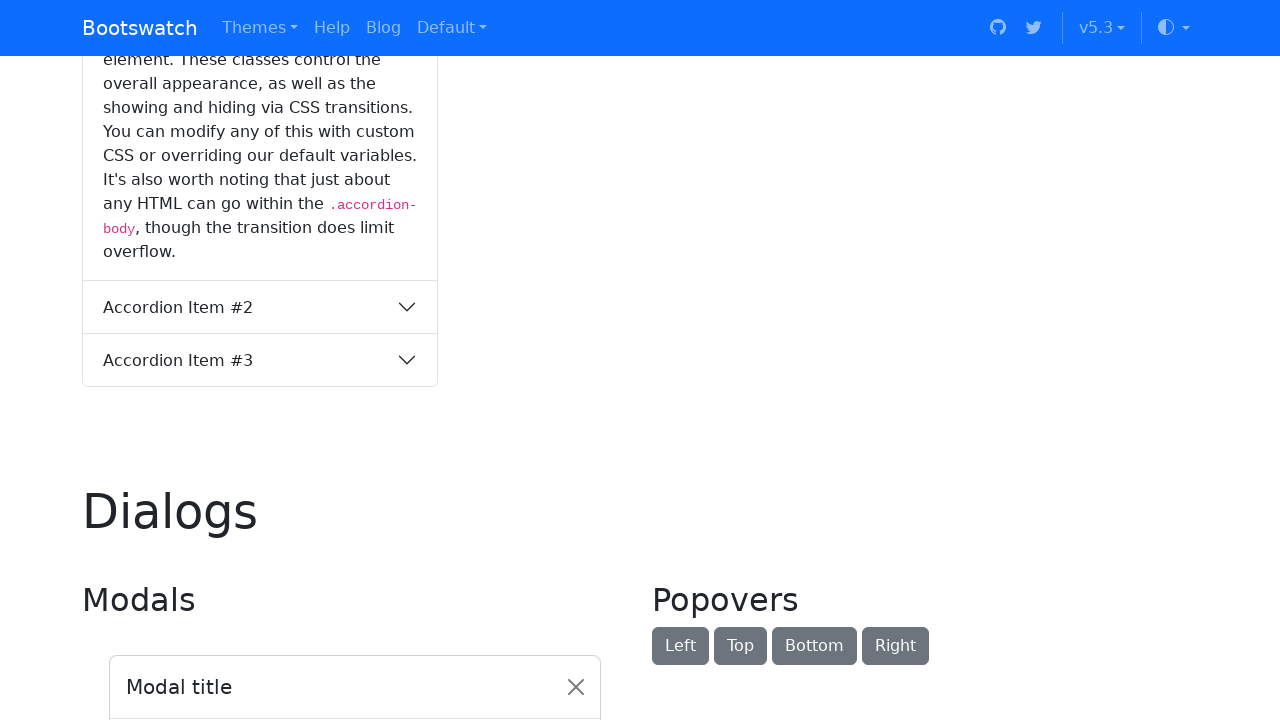

Retrieved button 79 text: 
                        
                      
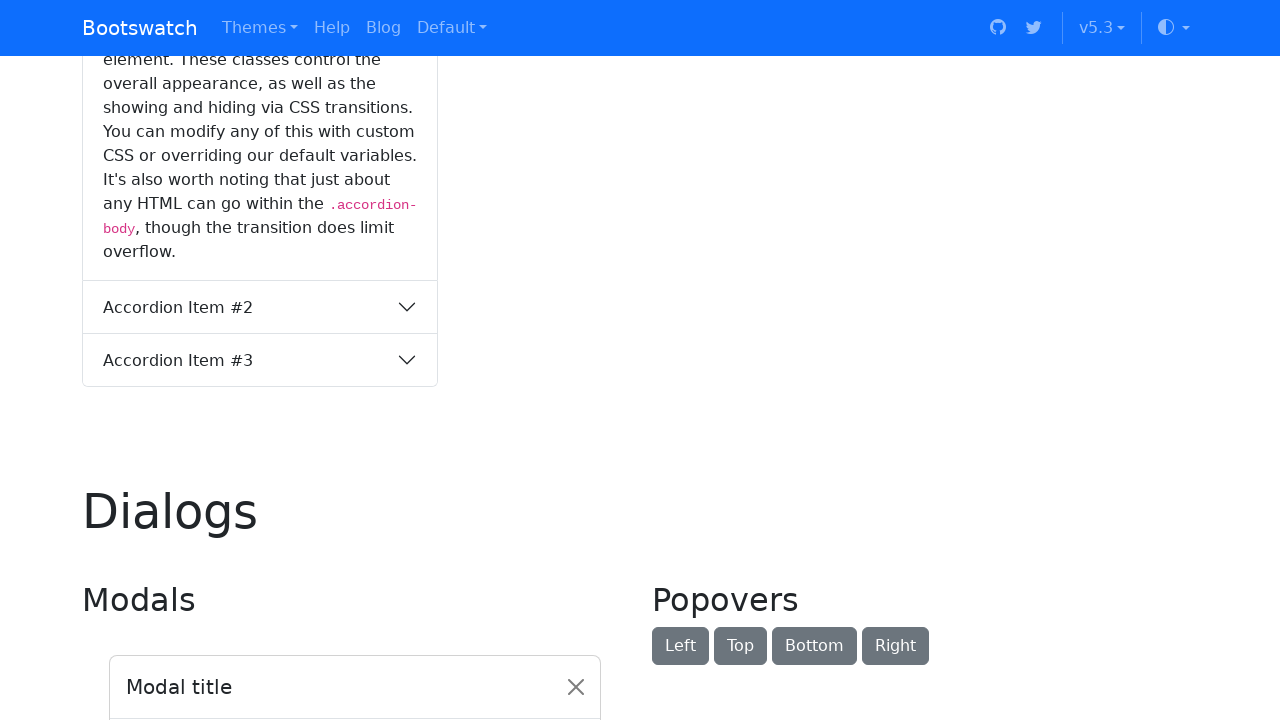

Scrolled button 80 into view
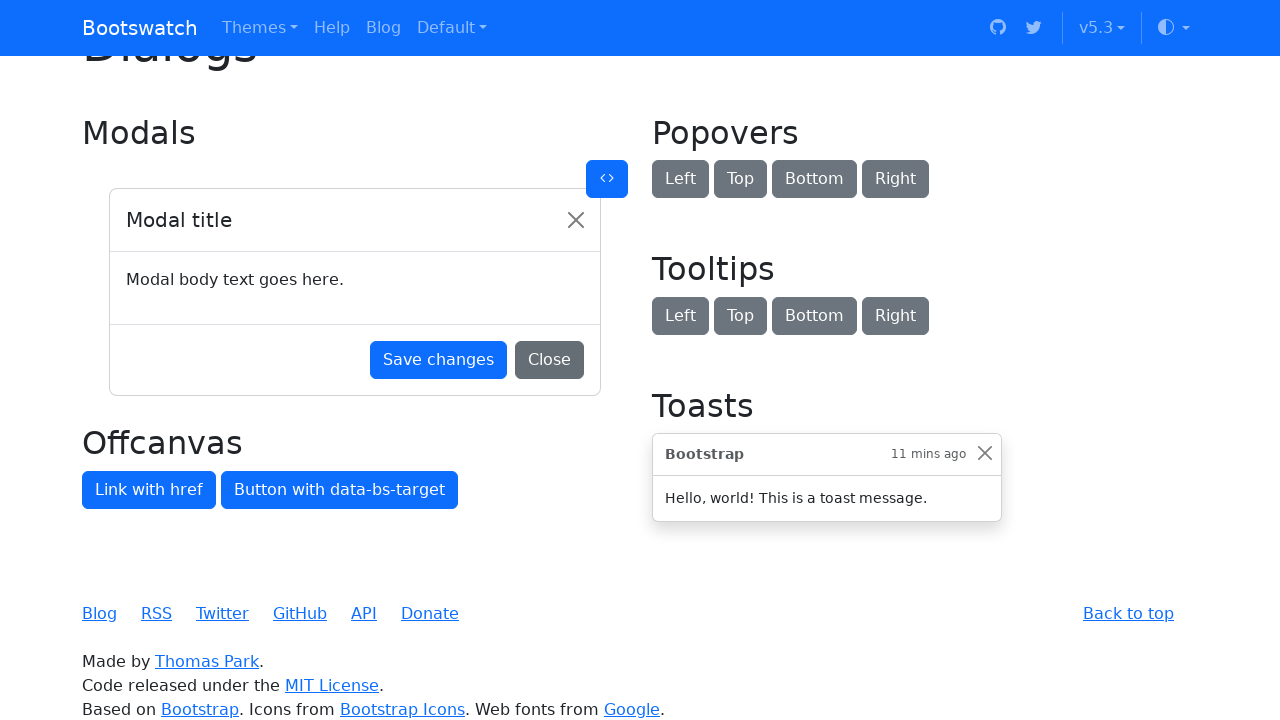

Retrieved button 80 text: Save changes
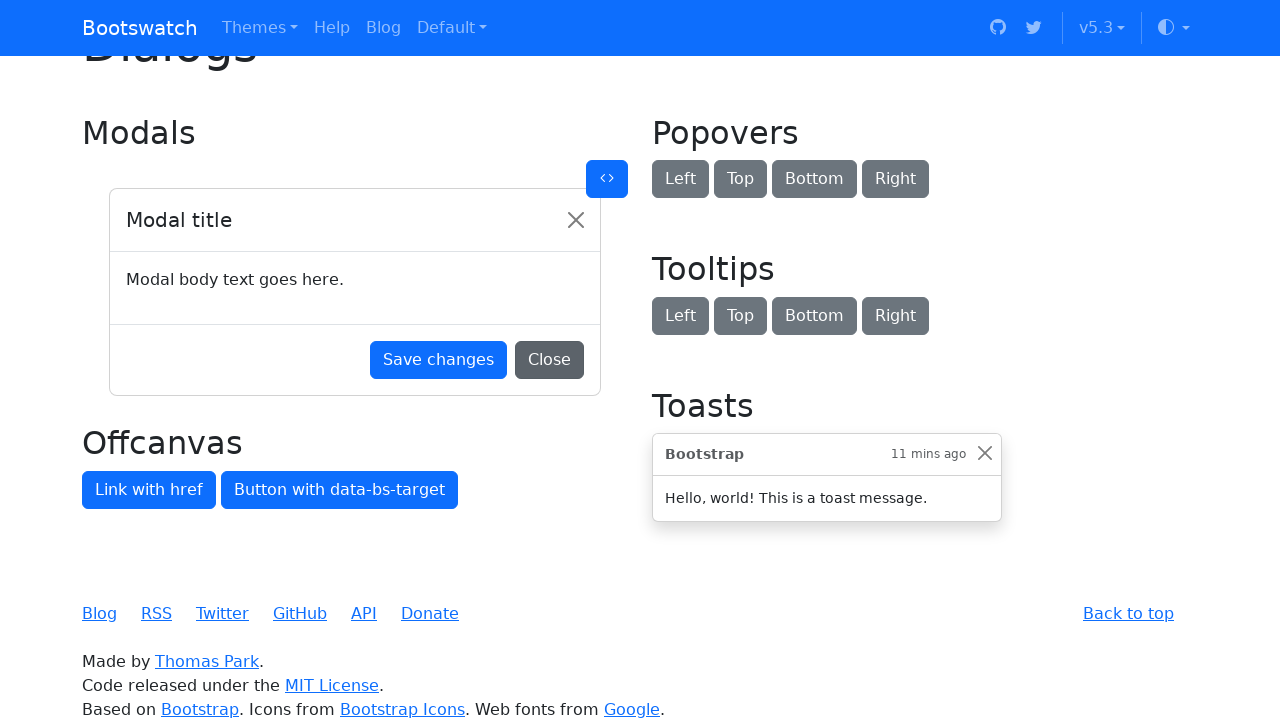

Scrolled button 81 into view
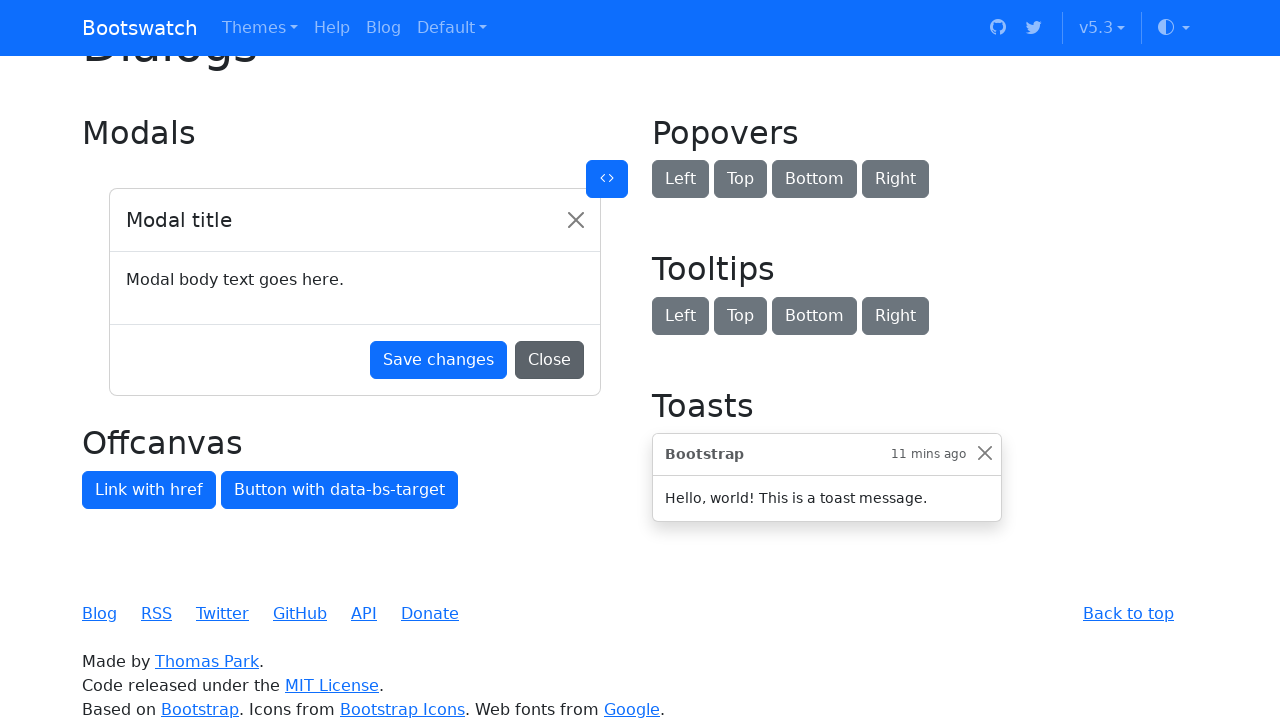

Retrieved button 81 text: Close
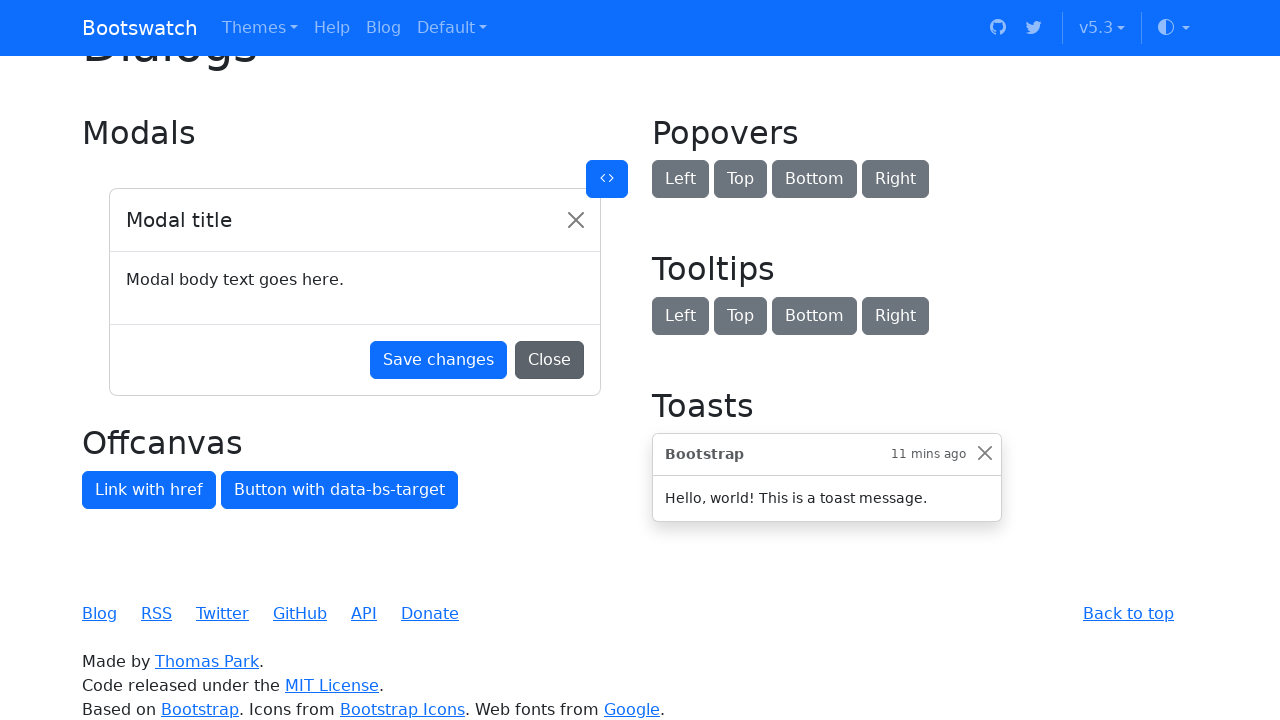

Scrolled button 82 into view
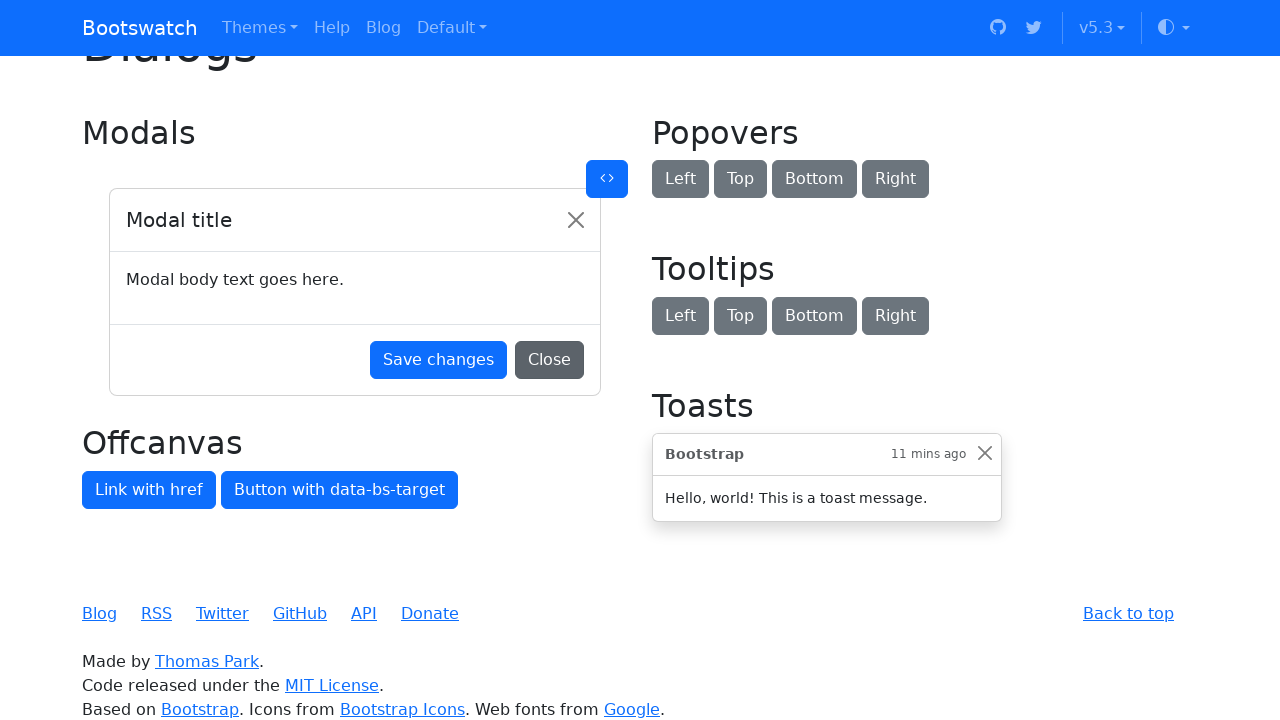

Retrieved button 82 text: 
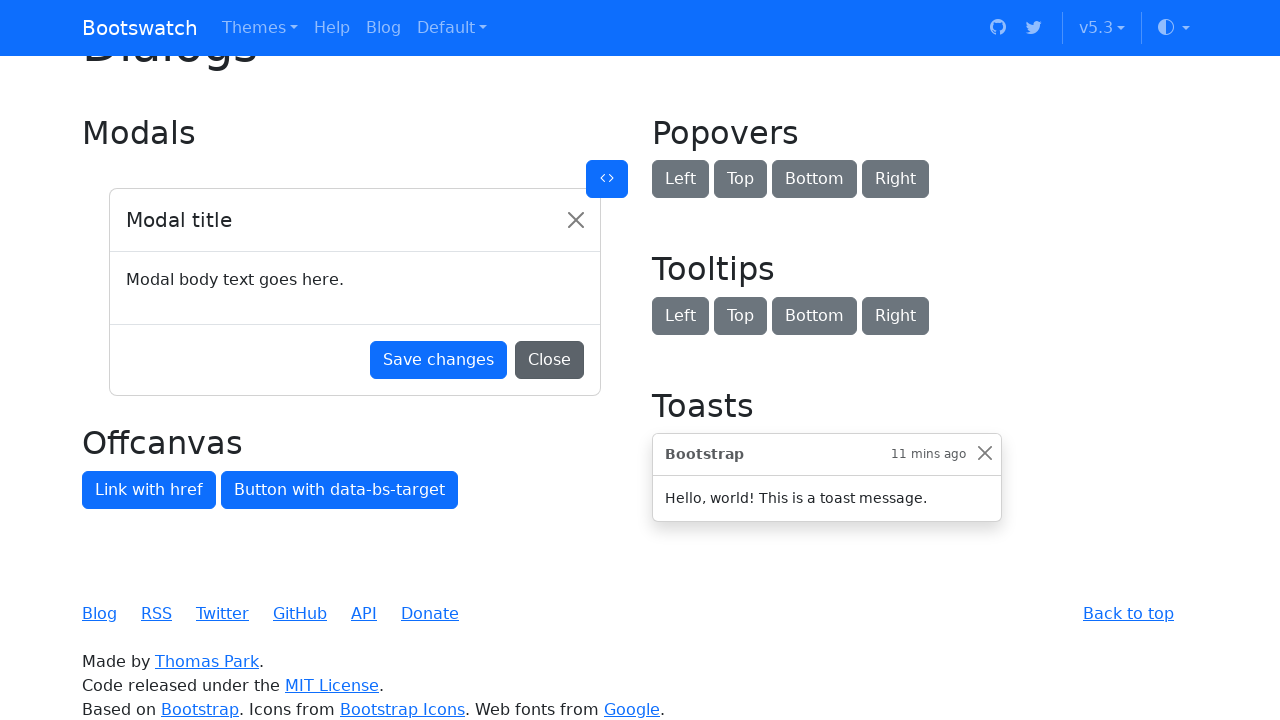

Scrolled button 83 into view
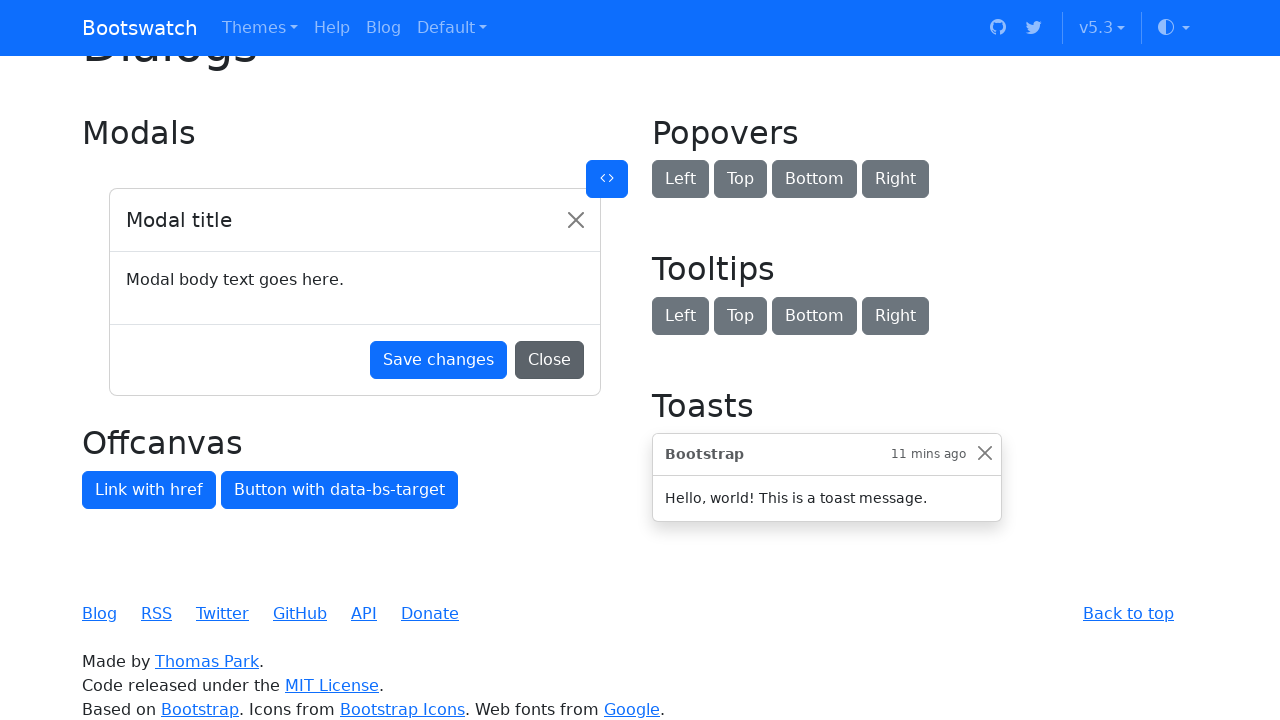

Retrieved button 83 text: 
                Link with href
              
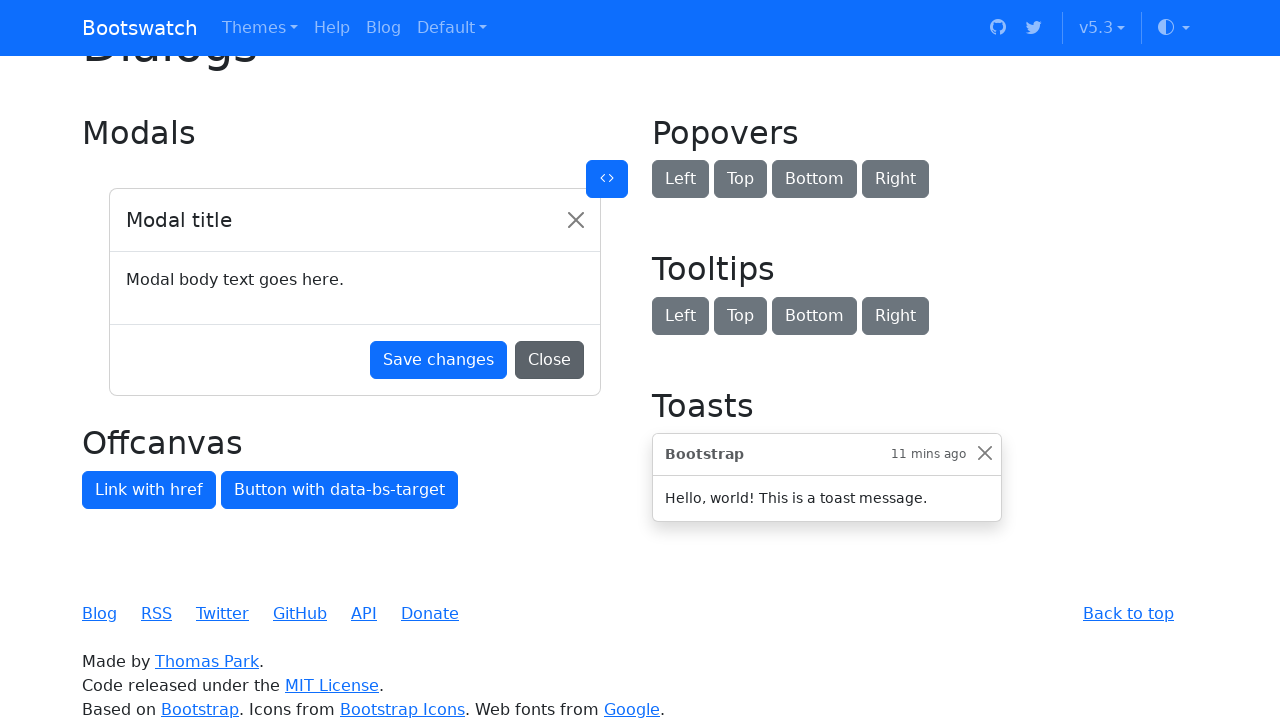

Scrolled button 84 into view
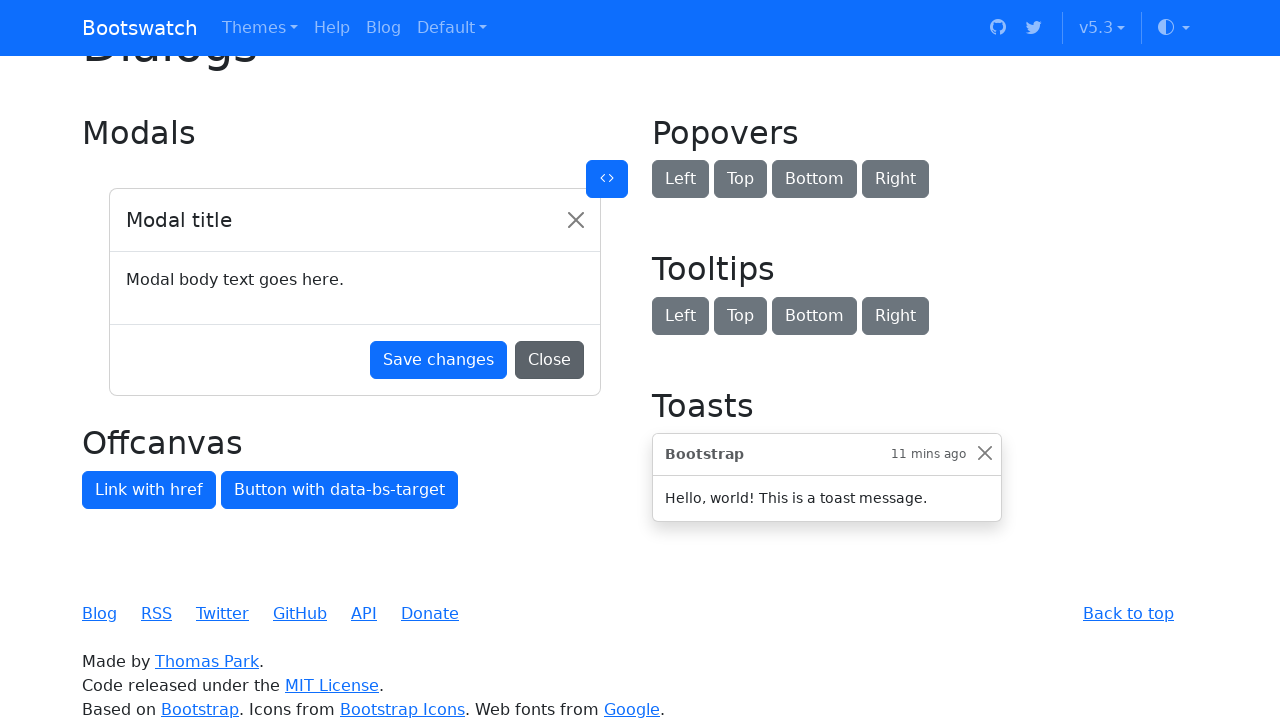

Retrieved button 84 text: 
                Button with data-bs-target
              
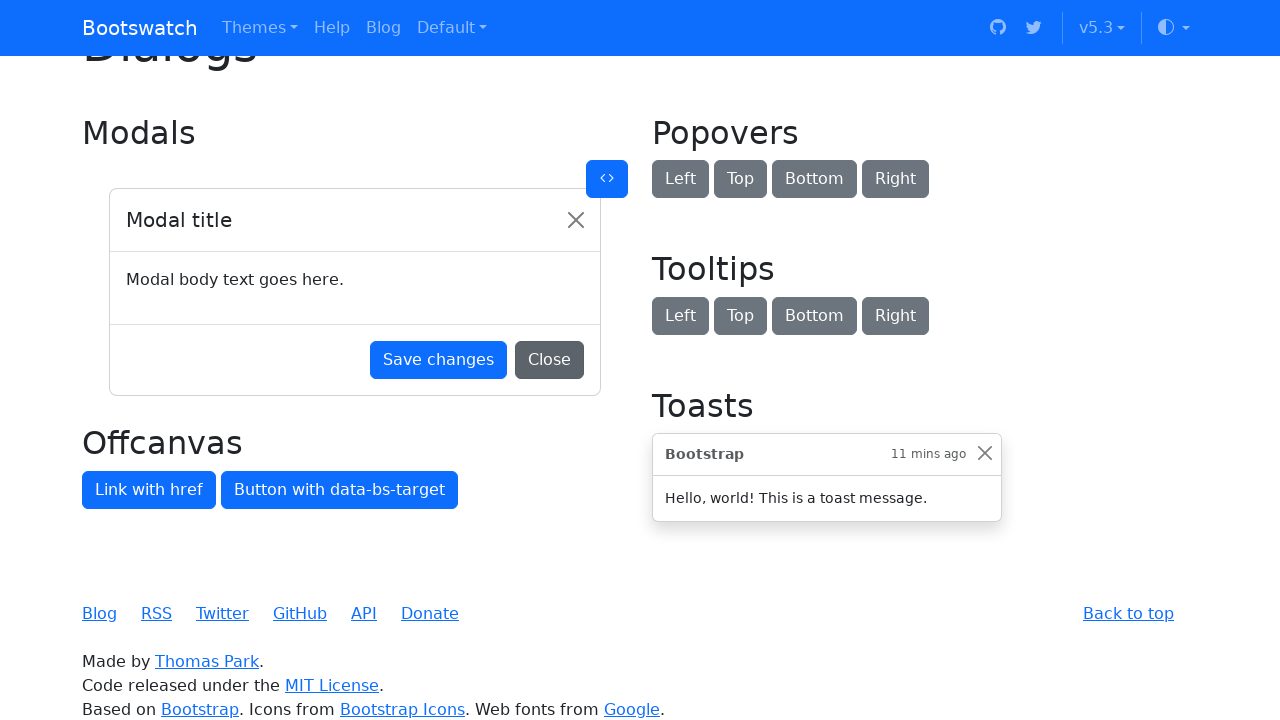

Scrolled button 85 into view
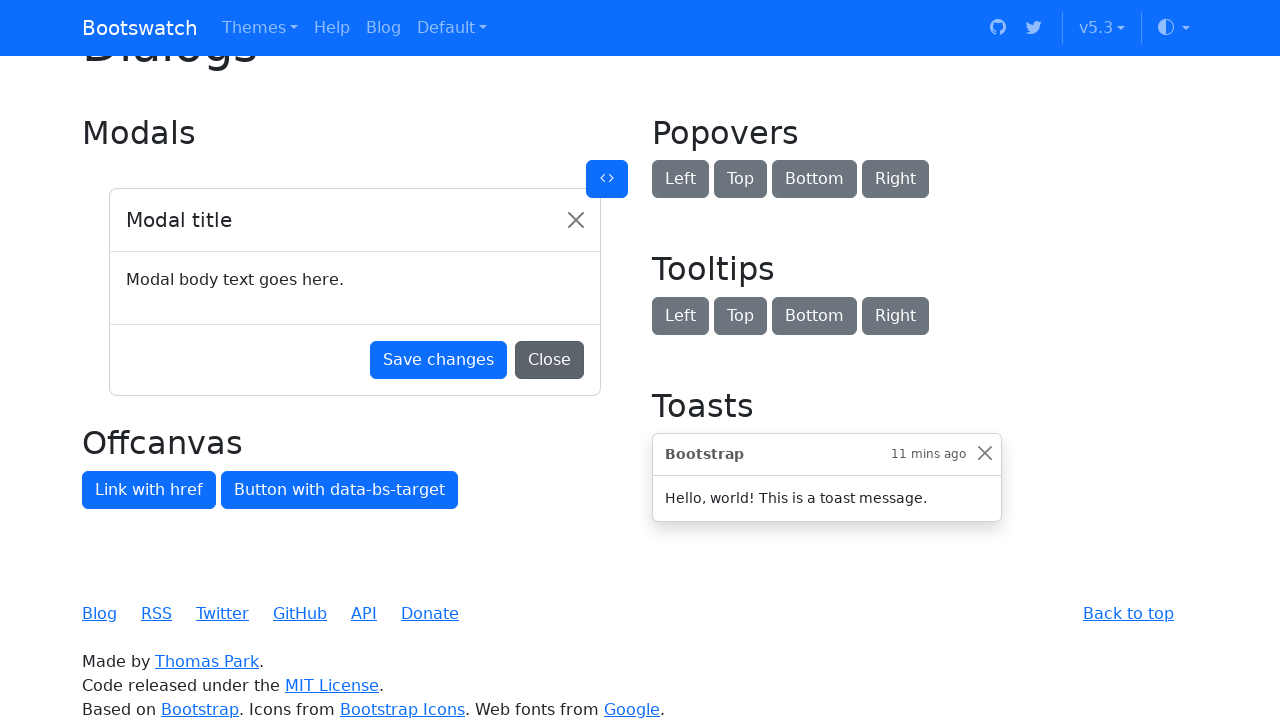

Retrieved button 85 text: Left
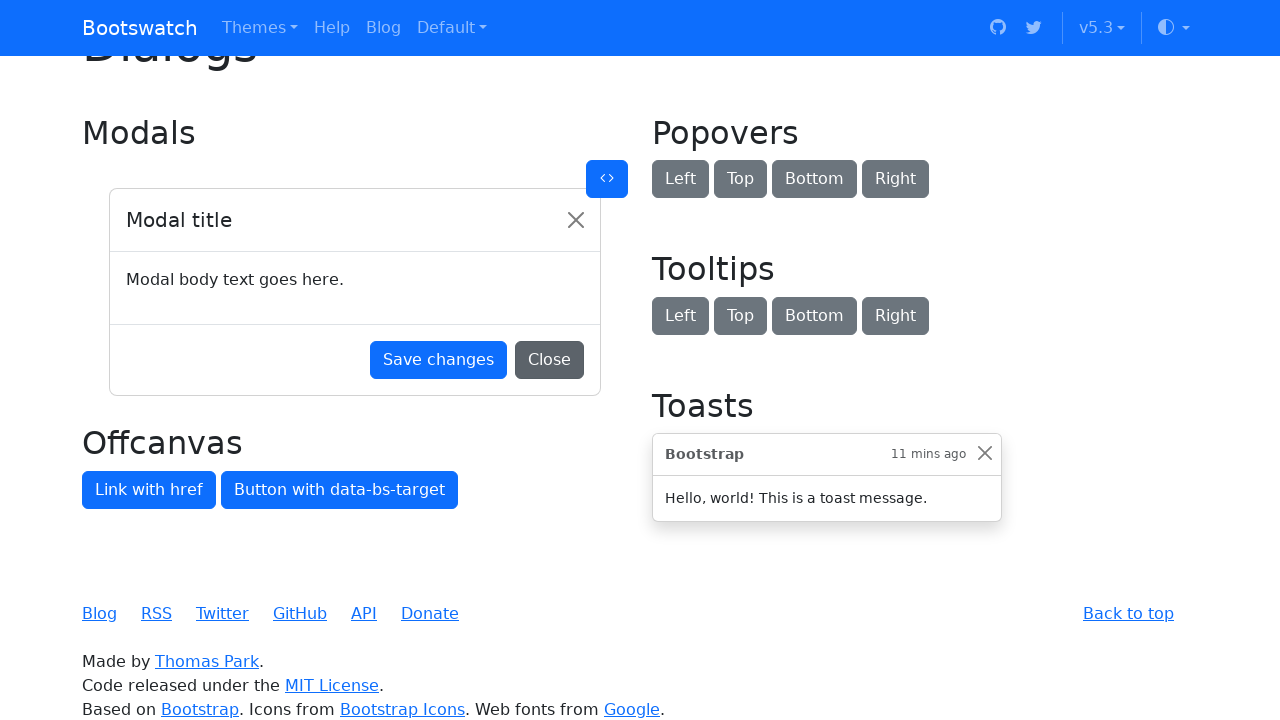

Scrolled button 86 into view
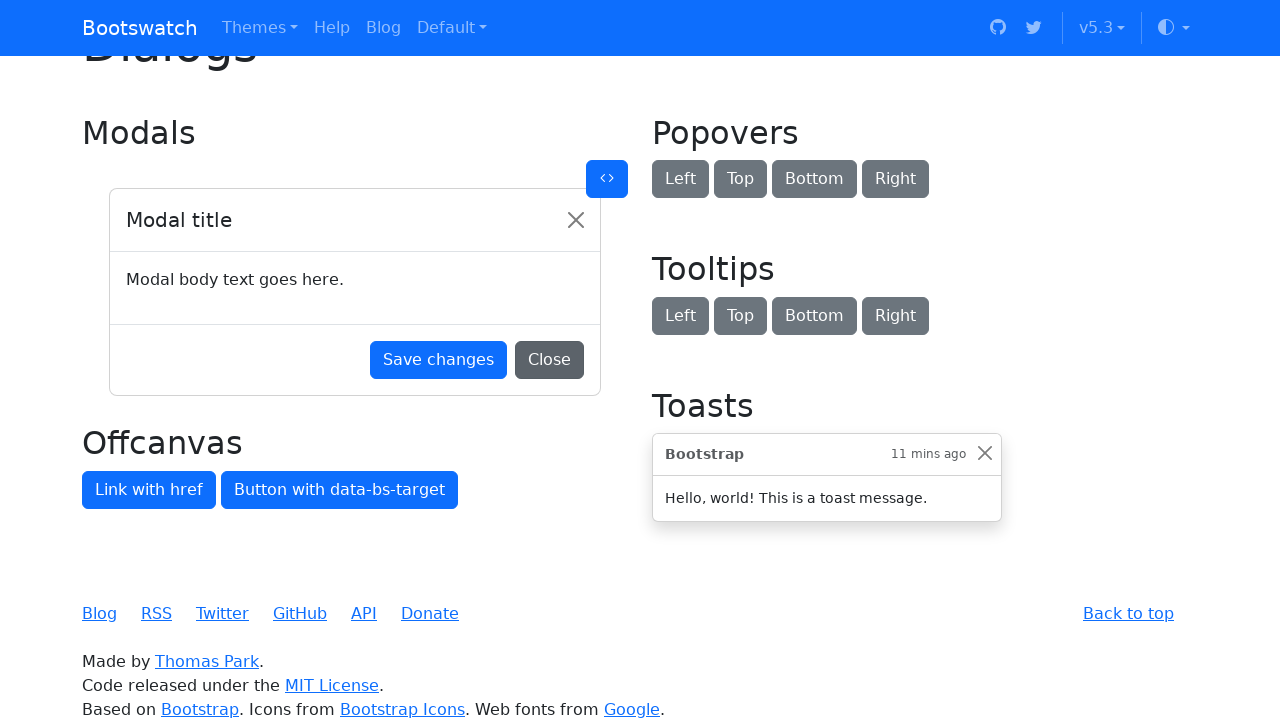

Retrieved button 86 text: Top
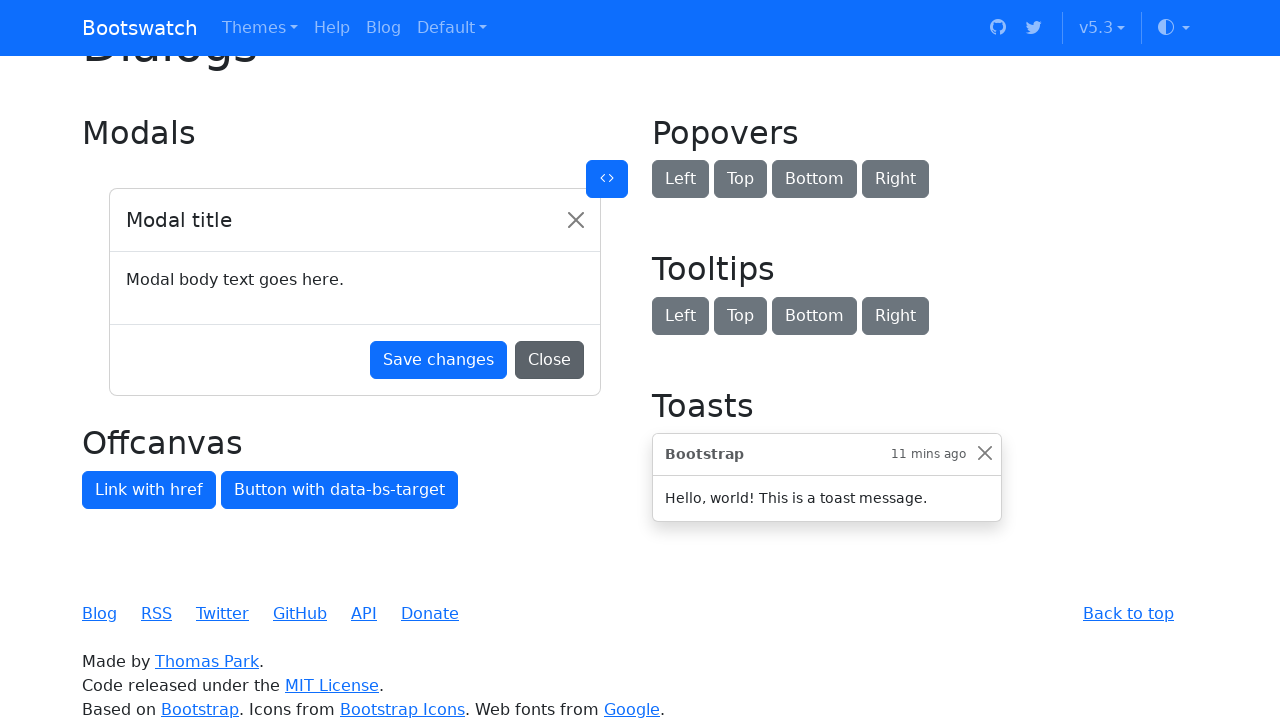

Scrolled button 87 into view
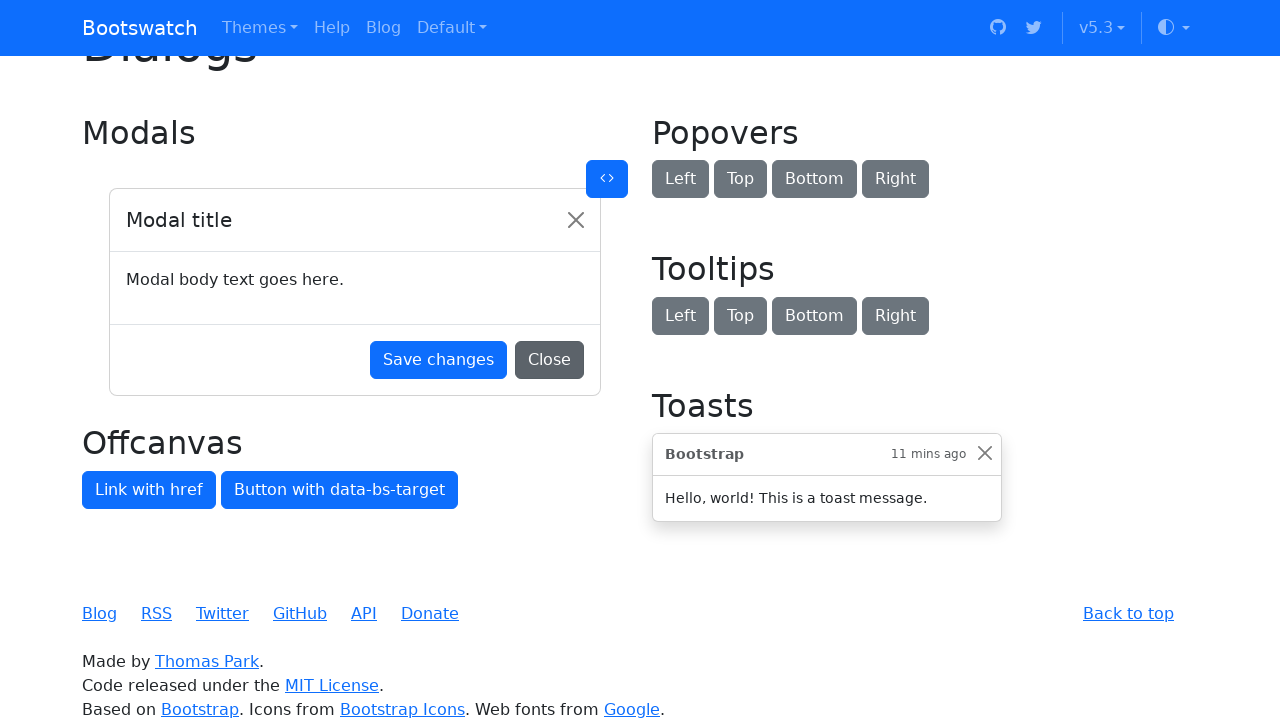

Retrieved button 87 text: Bottom
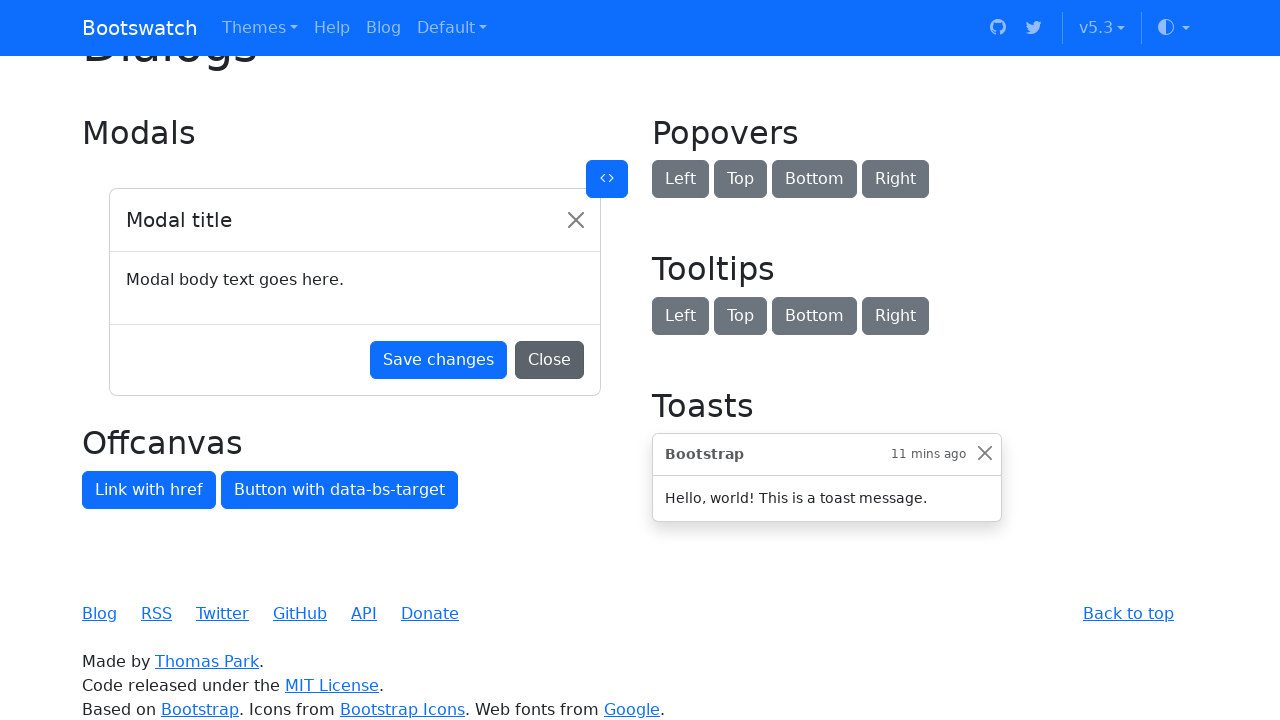

Scrolled button 88 into view
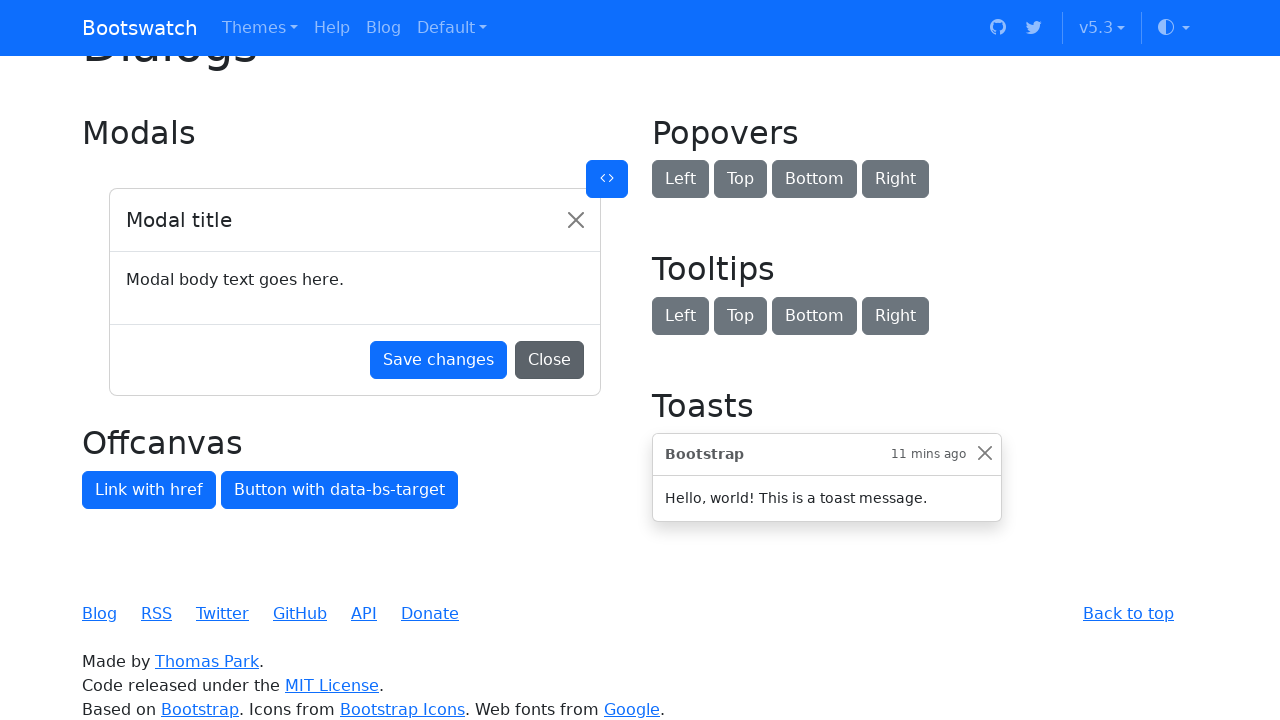

Retrieved button 88 text: Right
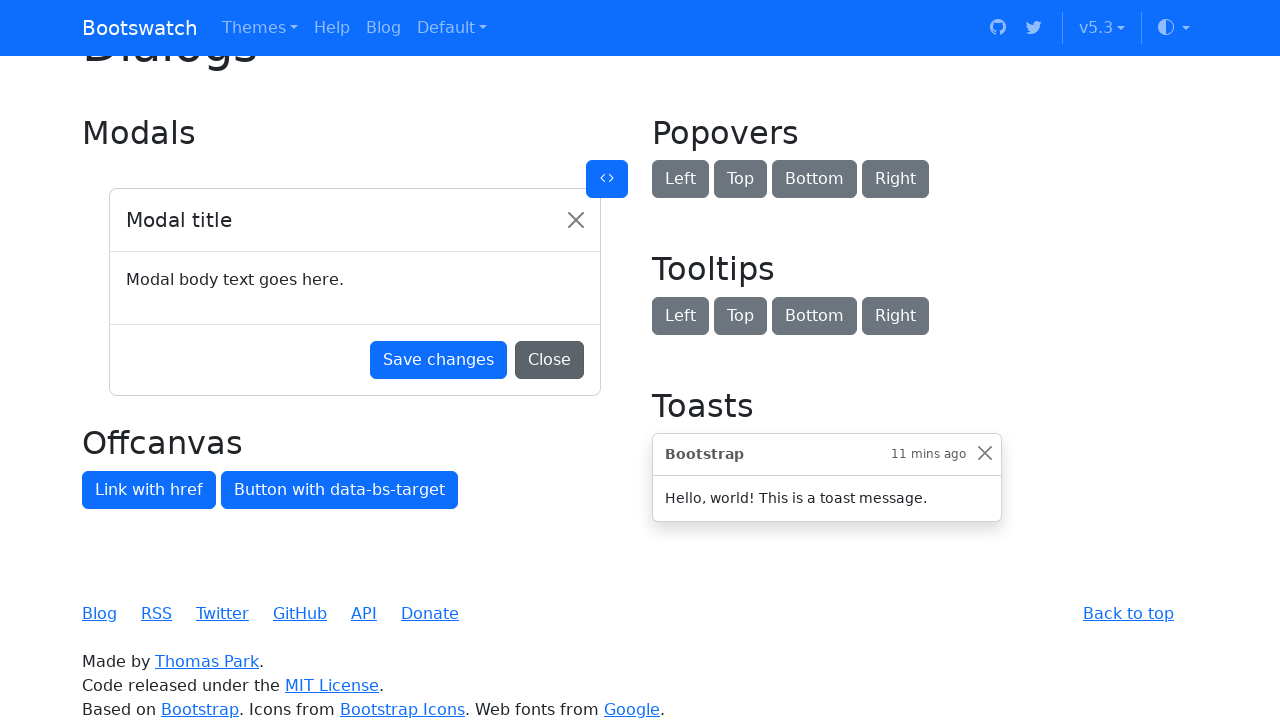

Scrolled button 89 into view
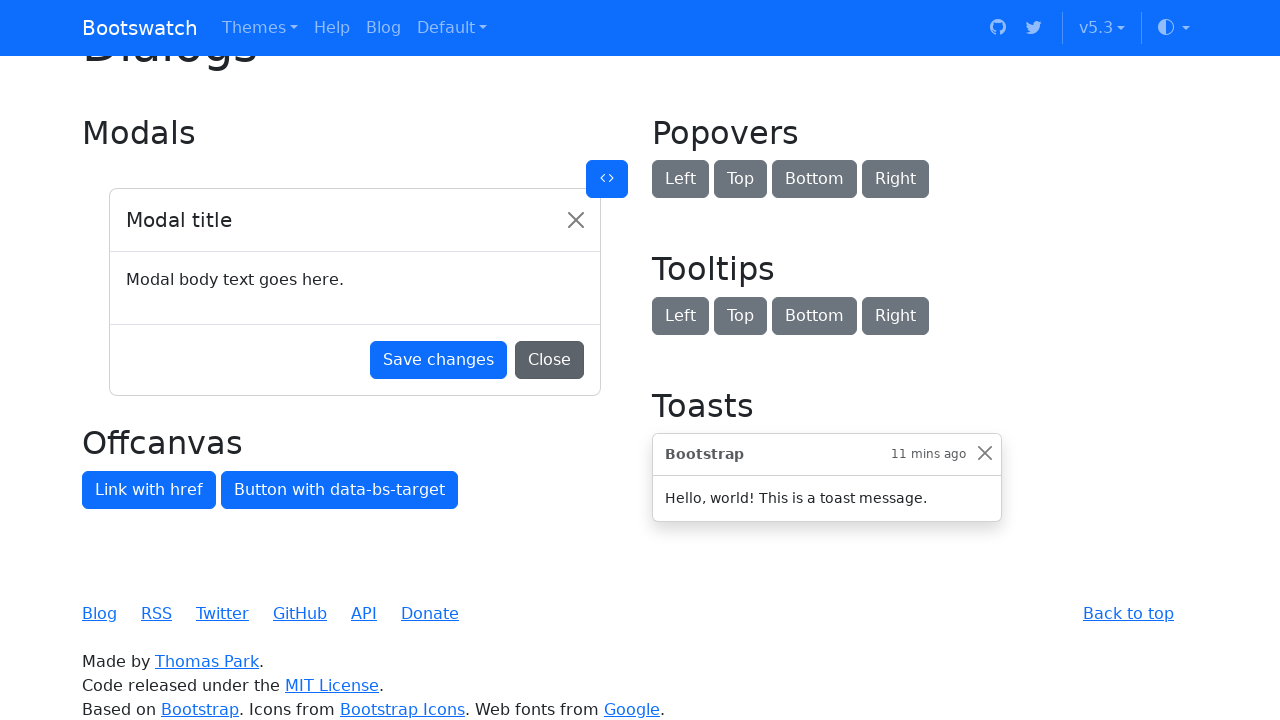

Retrieved button 89 text: Left
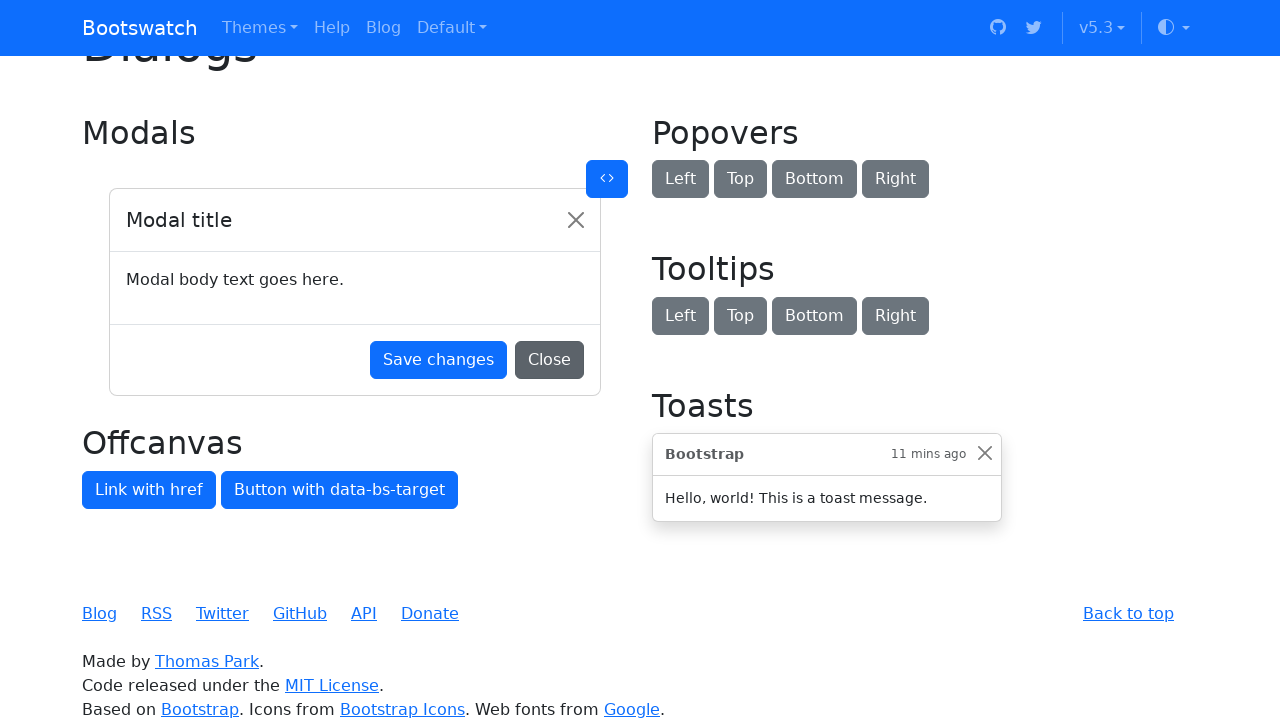

Scrolled button 90 into view
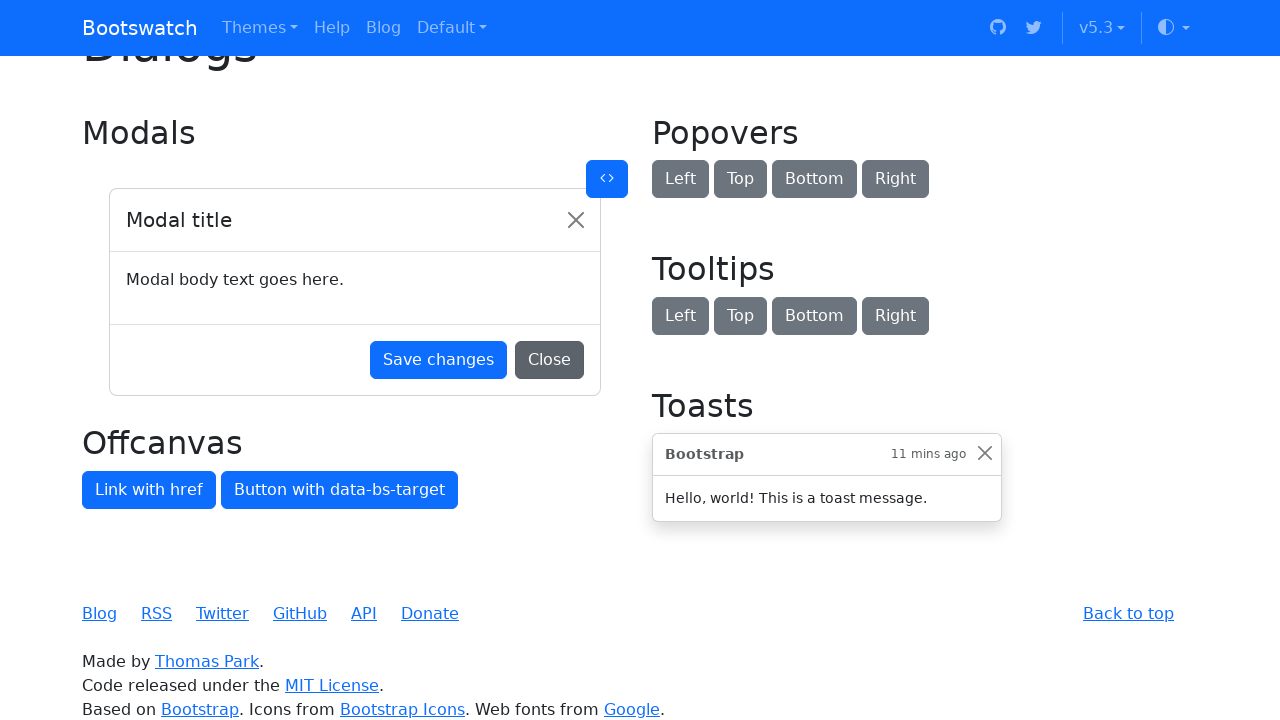

Retrieved button 90 text: Top
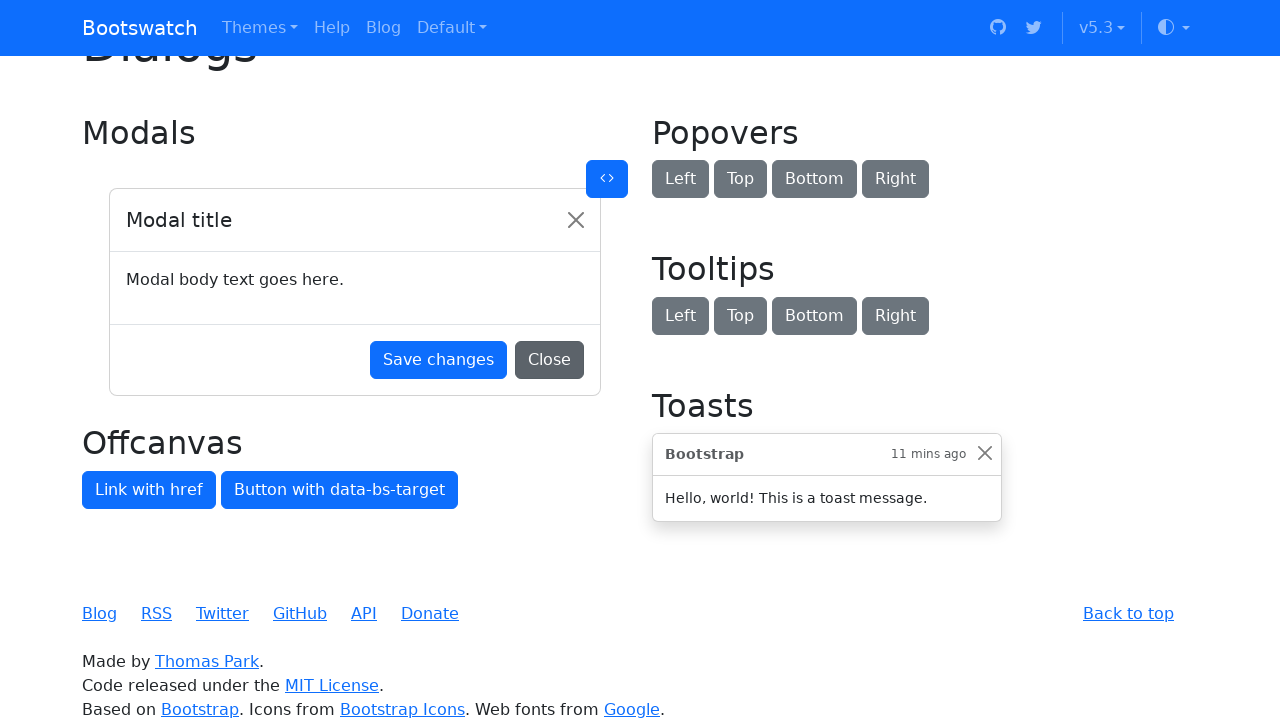

Scrolled button 91 into view
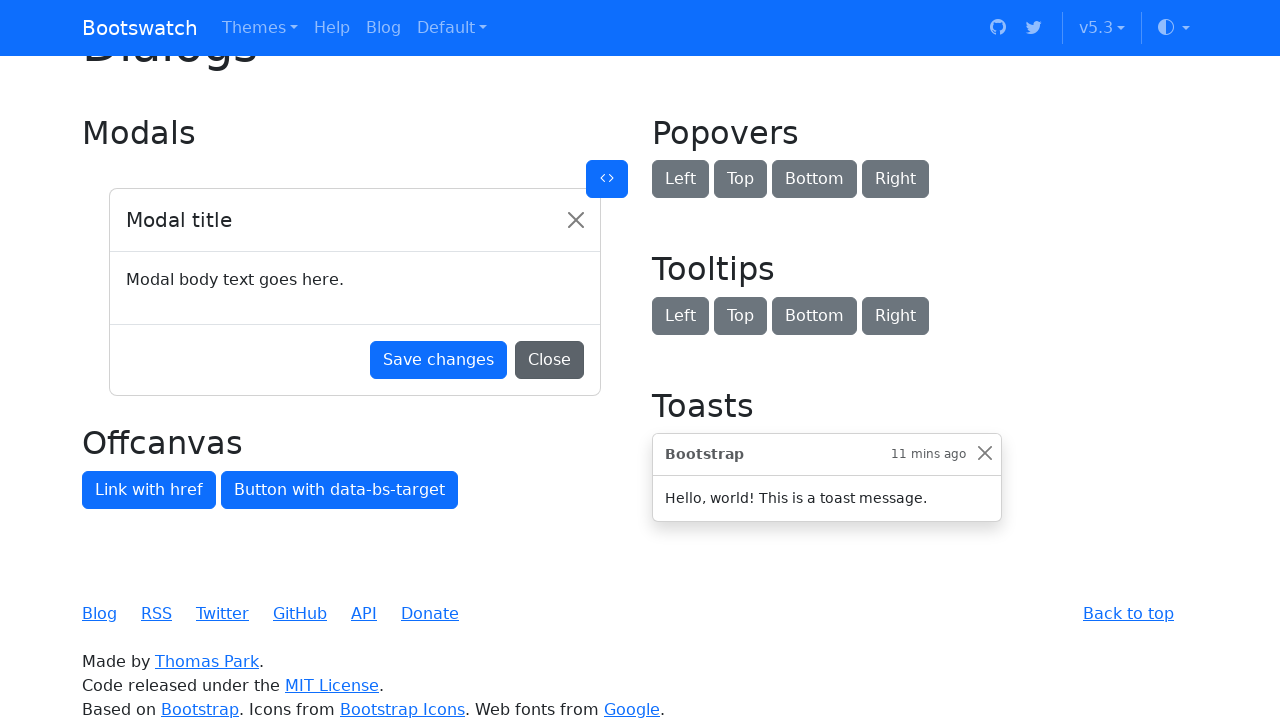

Retrieved button 91 text: Bottom
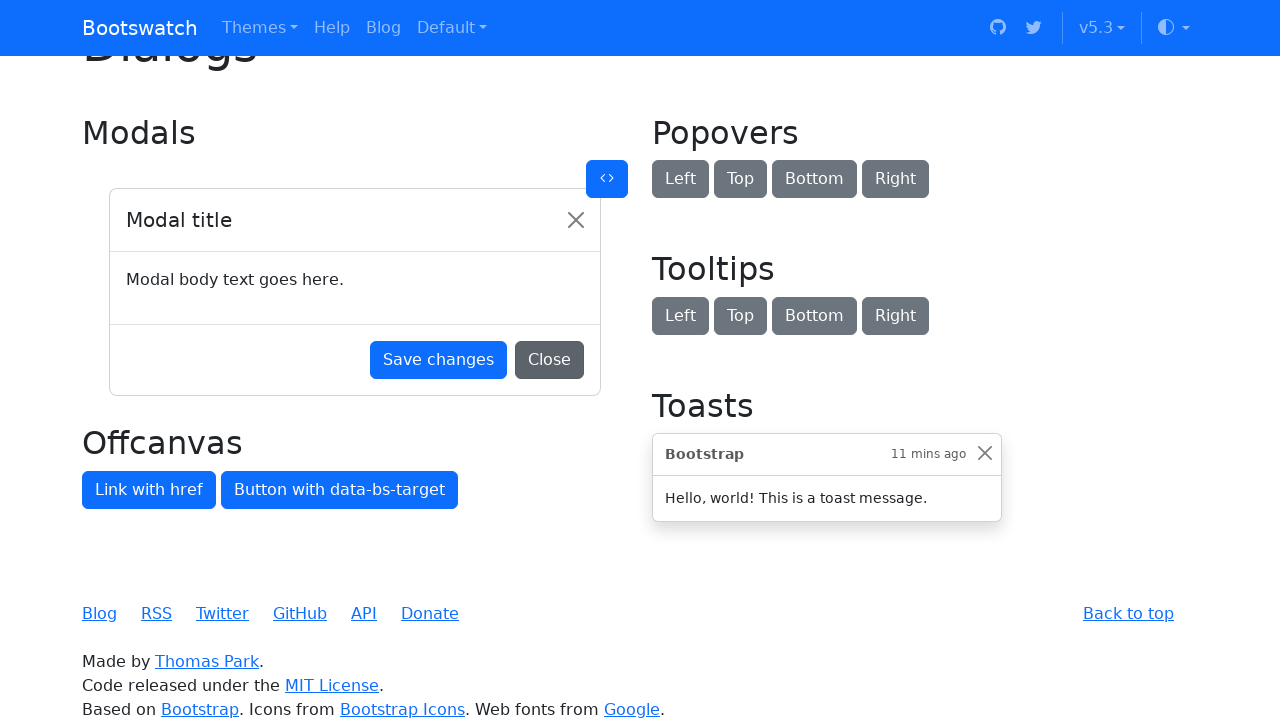

Scrolled button 92 into view
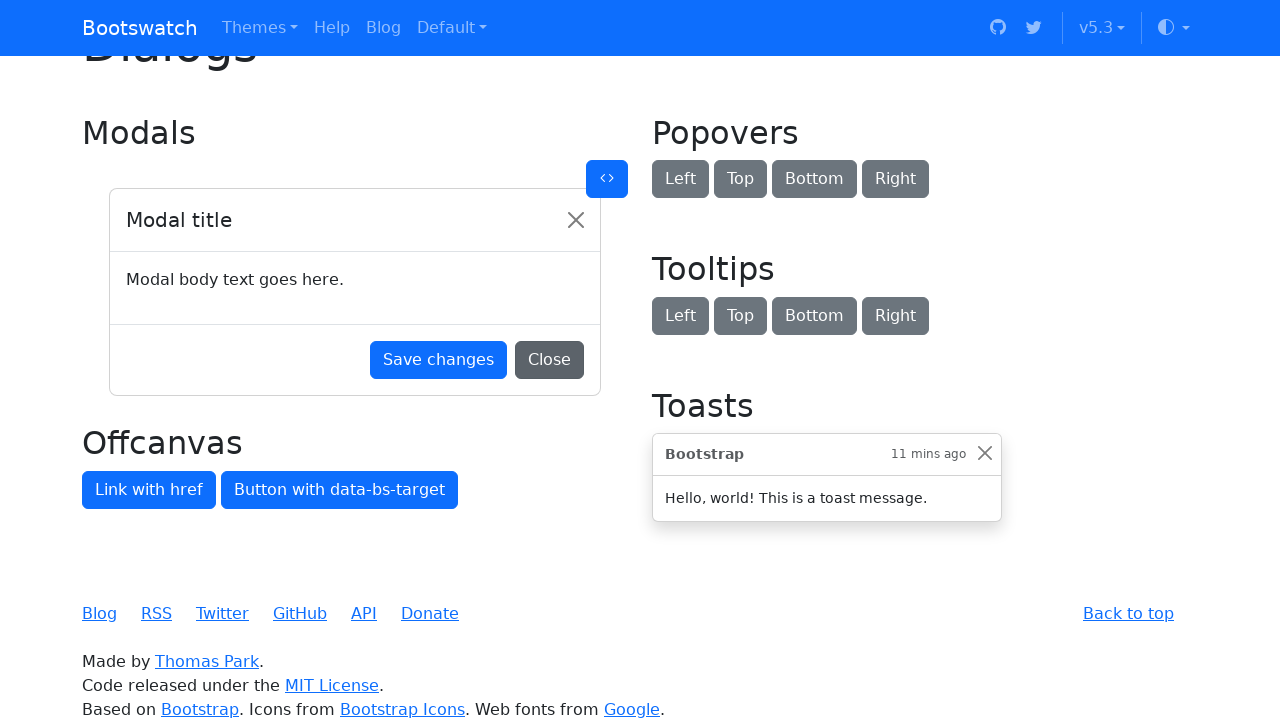

Retrieved button 92 text: Right
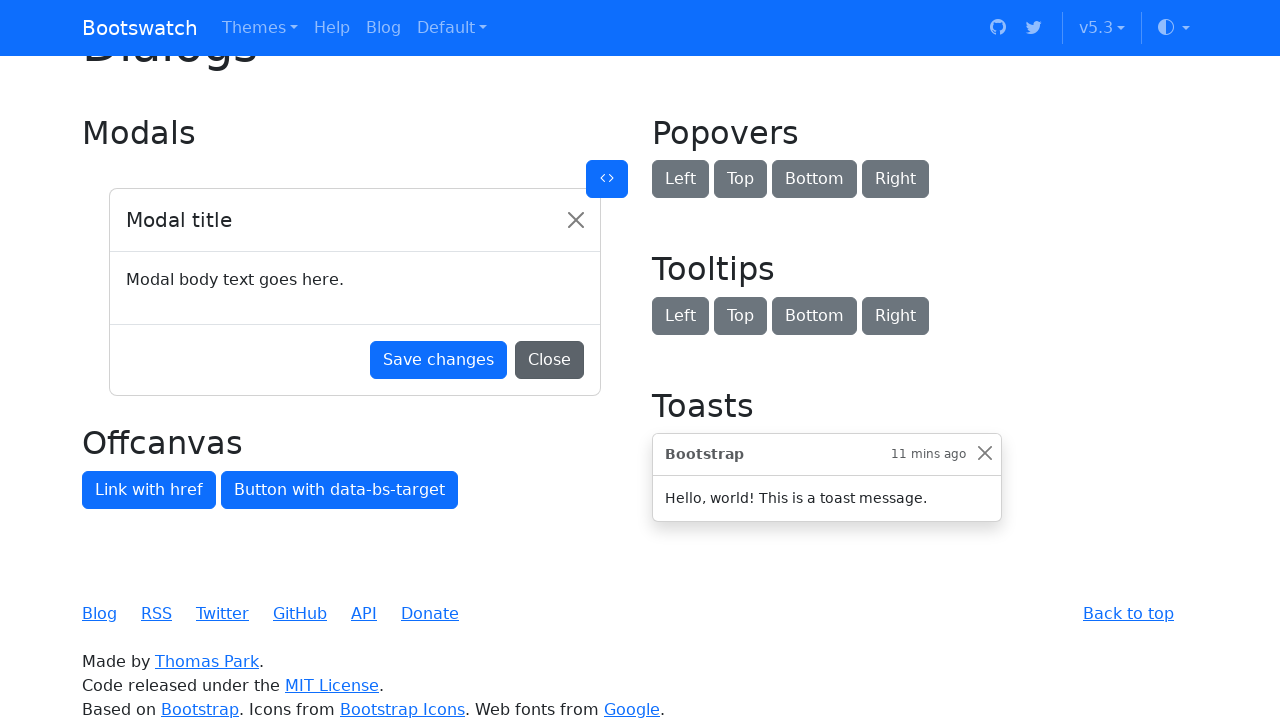

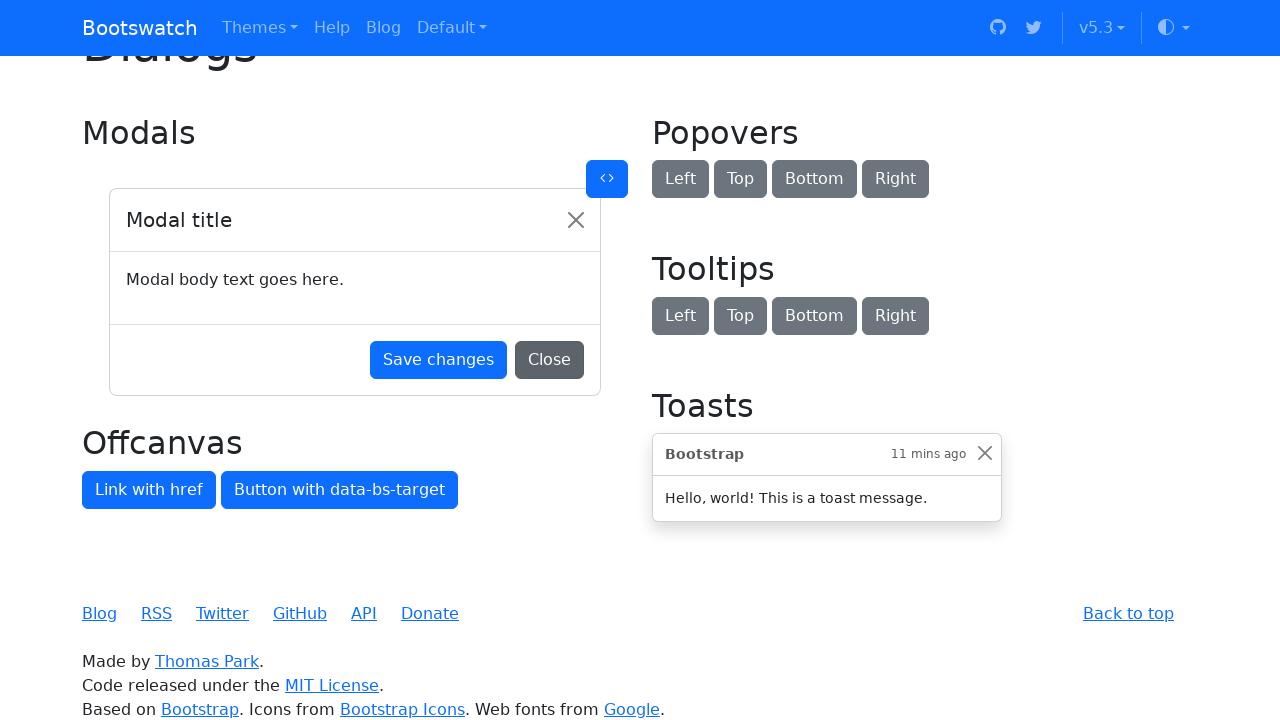